Tests the add/remove elements functionality by clicking the "Add Element" button 100 times to create delete buttons, then clicking 50 delete buttons and validating the correct number remain

Starting URL: http://the-internet.herokuapp.com/add_remove_elements/

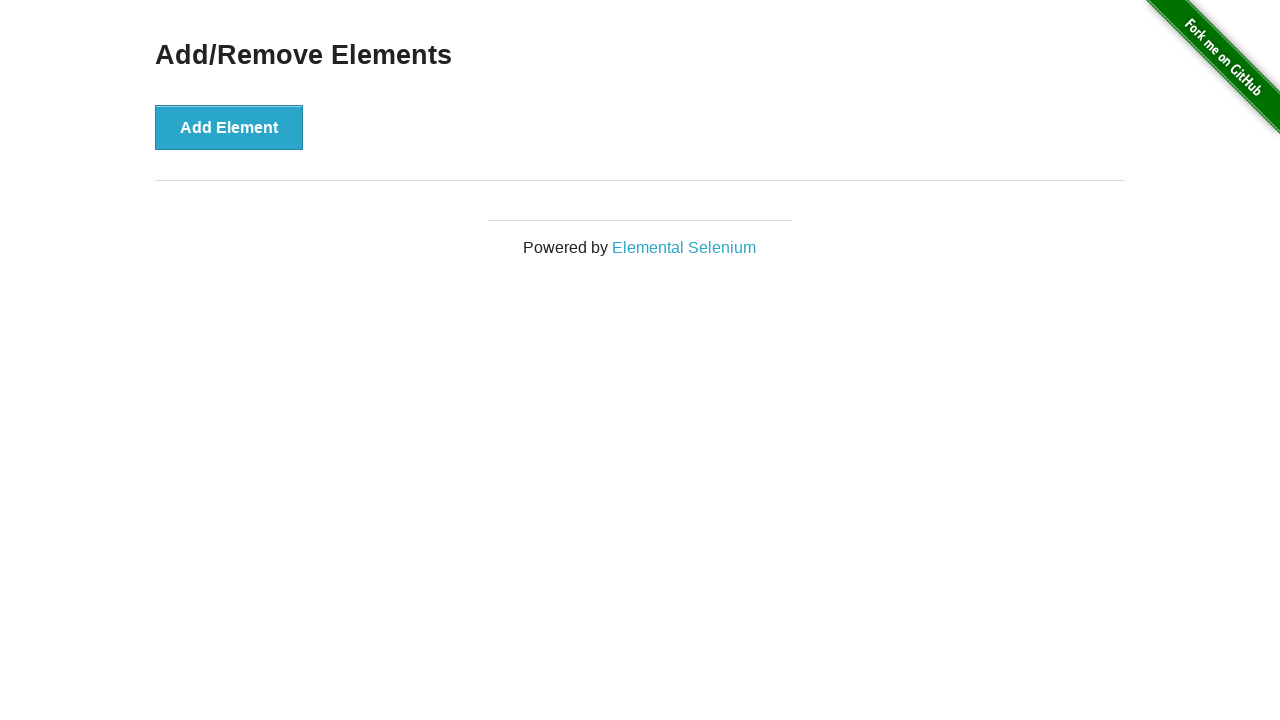

Navigated to add/remove elements page
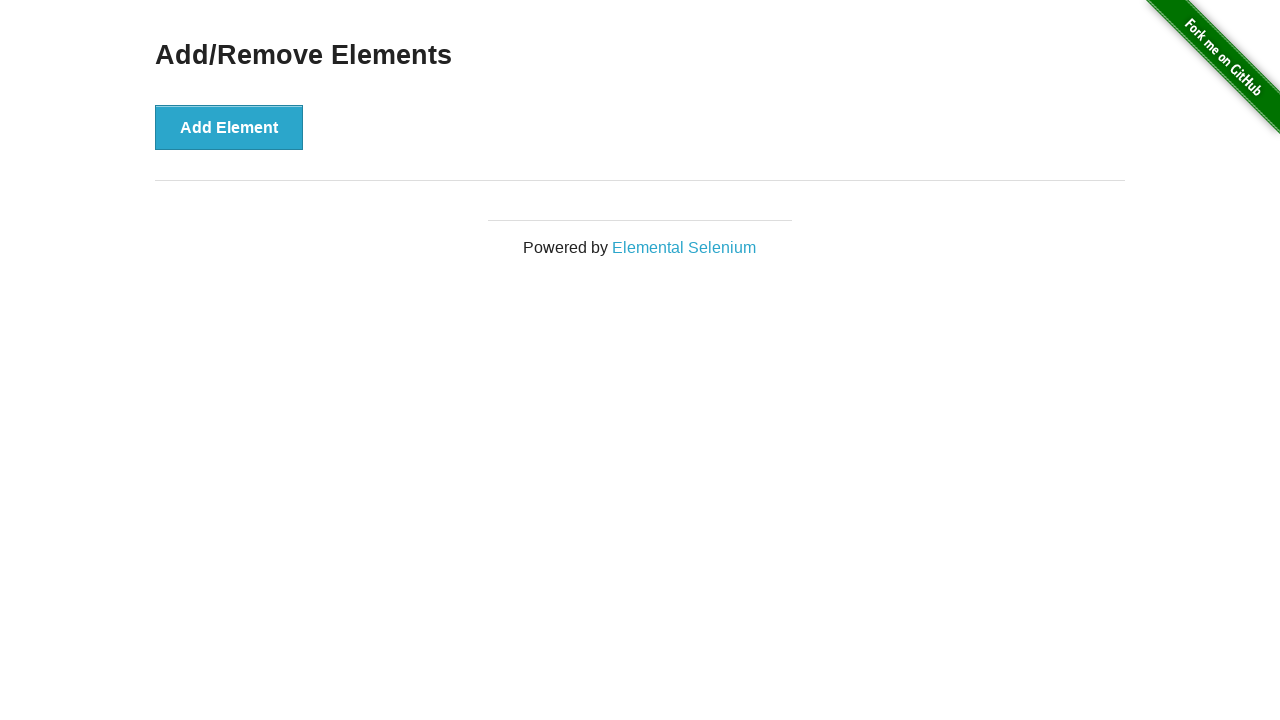

Clicked 'Add Element' button (iteration 1/100) at (229, 127) on button[onclick='addElement()']
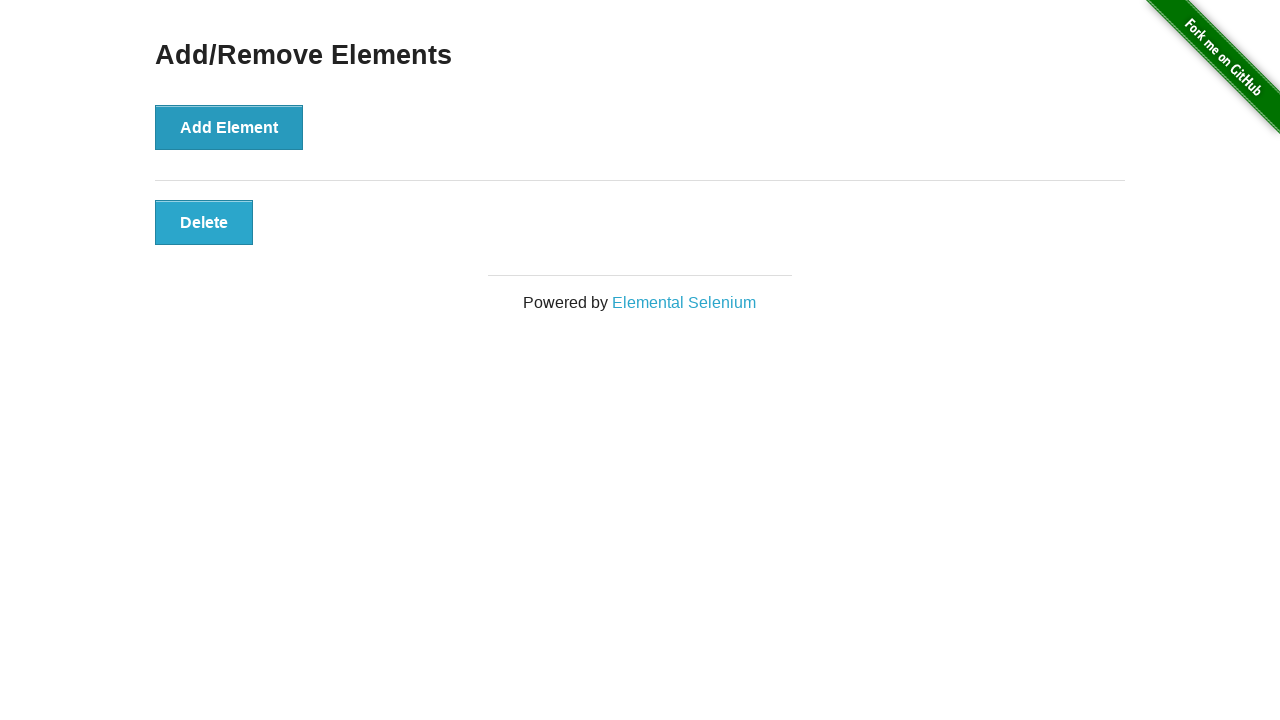

Clicked 'Add Element' button (iteration 2/100) at (229, 127) on button[onclick='addElement()']
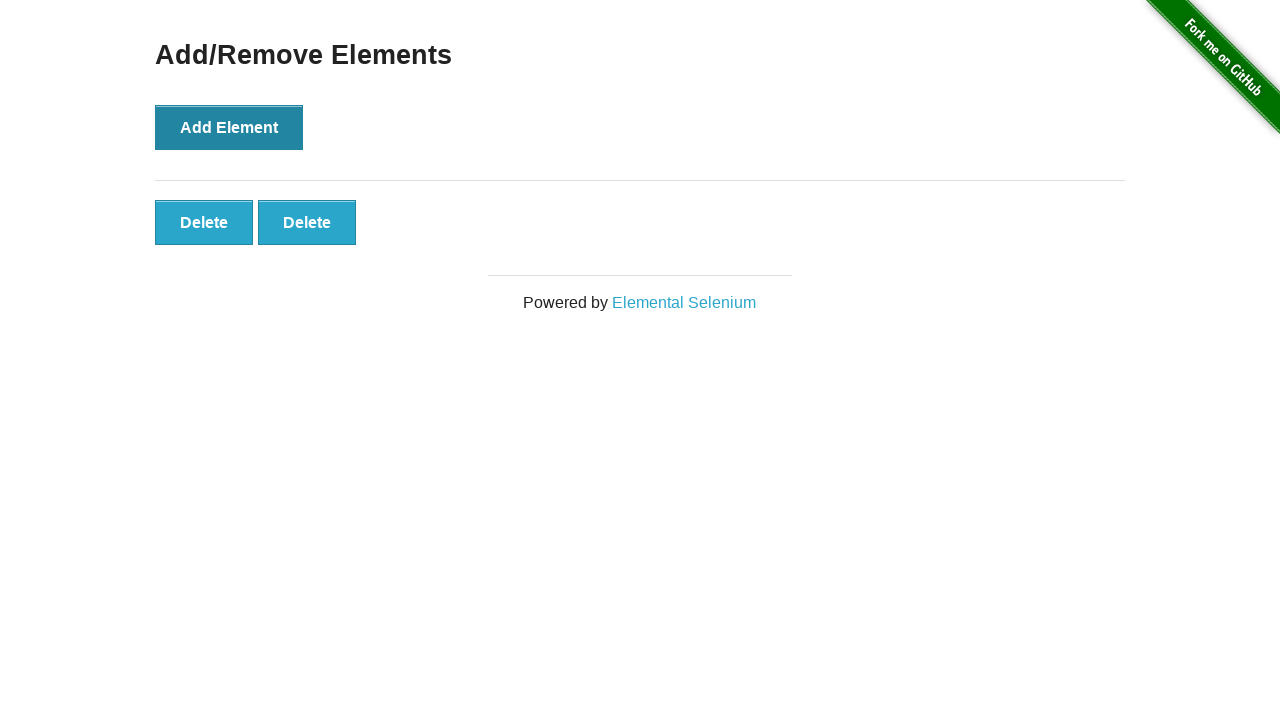

Clicked 'Add Element' button (iteration 3/100) at (229, 127) on button[onclick='addElement()']
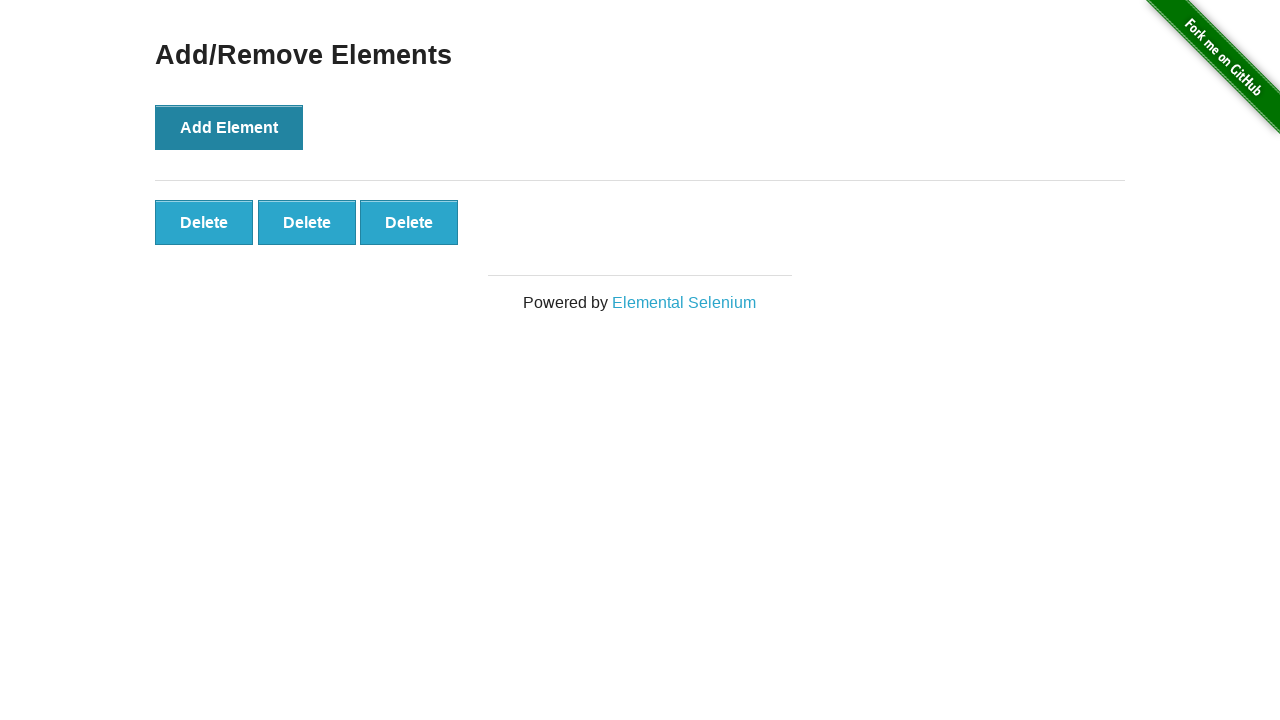

Clicked 'Add Element' button (iteration 4/100) at (229, 127) on button[onclick='addElement()']
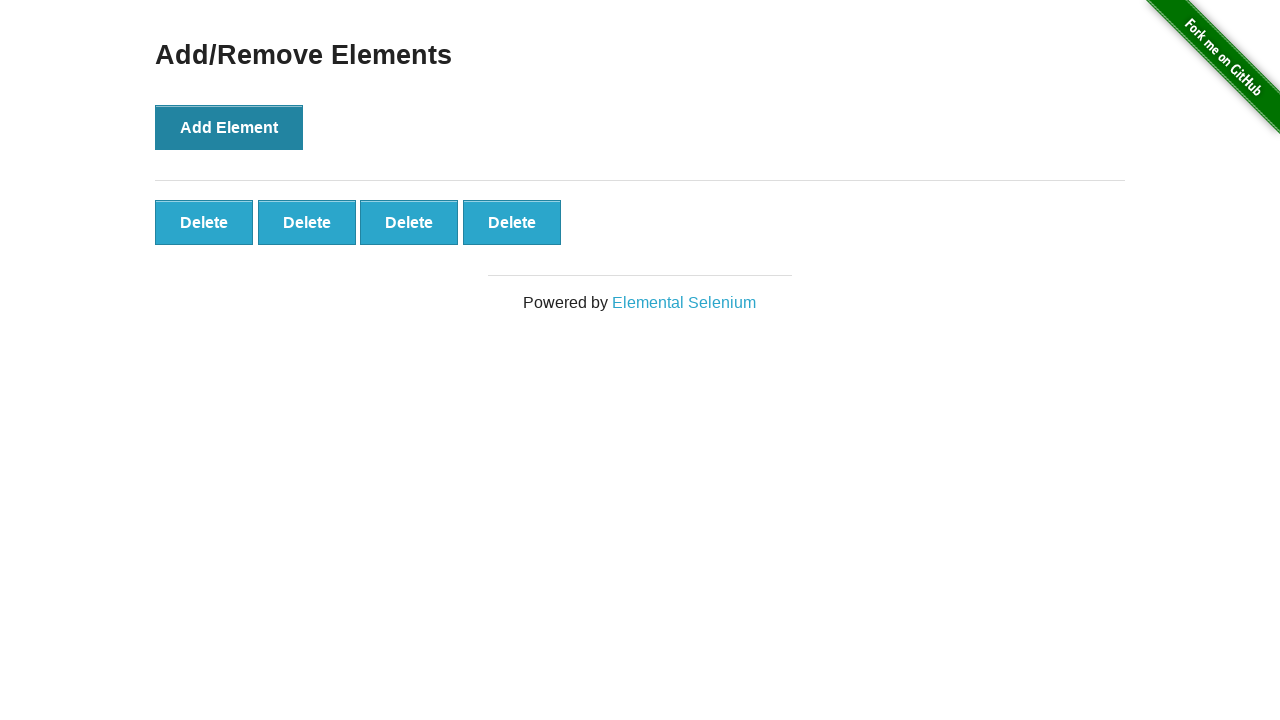

Clicked 'Add Element' button (iteration 5/100) at (229, 127) on button[onclick='addElement()']
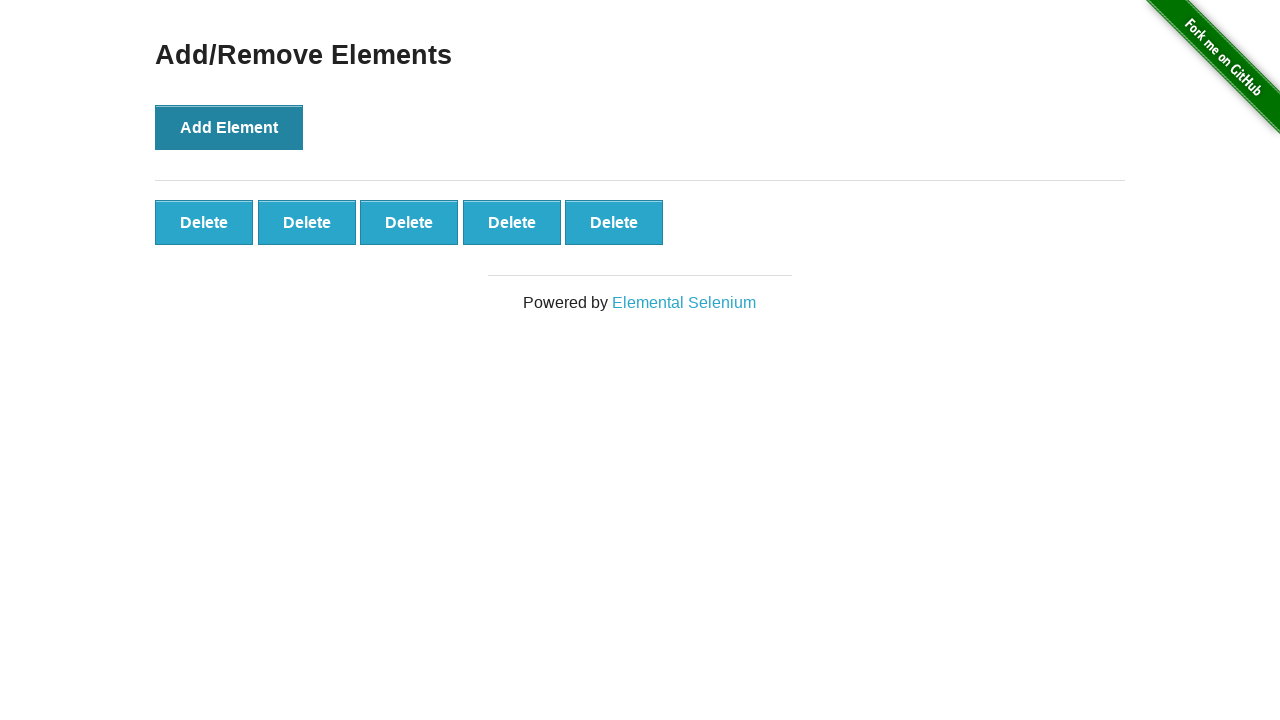

Clicked 'Add Element' button (iteration 6/100) at (229, 127) on button[onclick='addElement()']
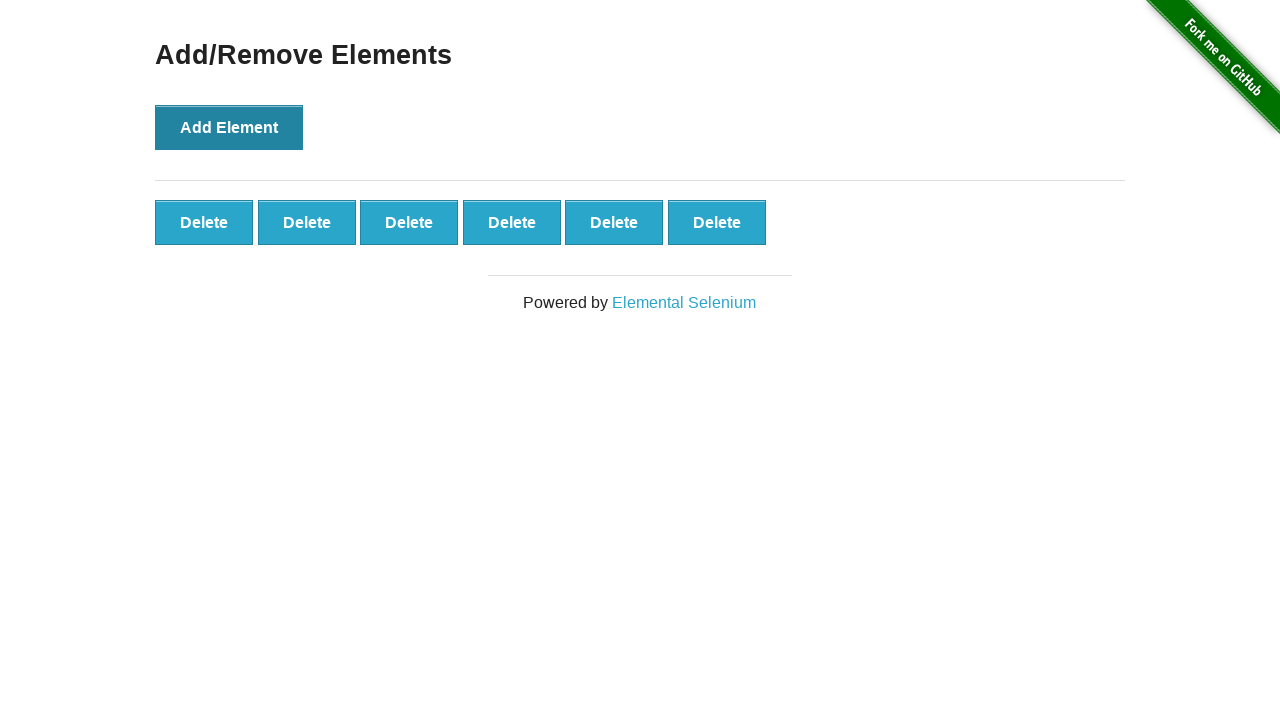

Clicked 'Add Element' button (iteration 7/100) at (229, 127) on button[onclick='addElement()']
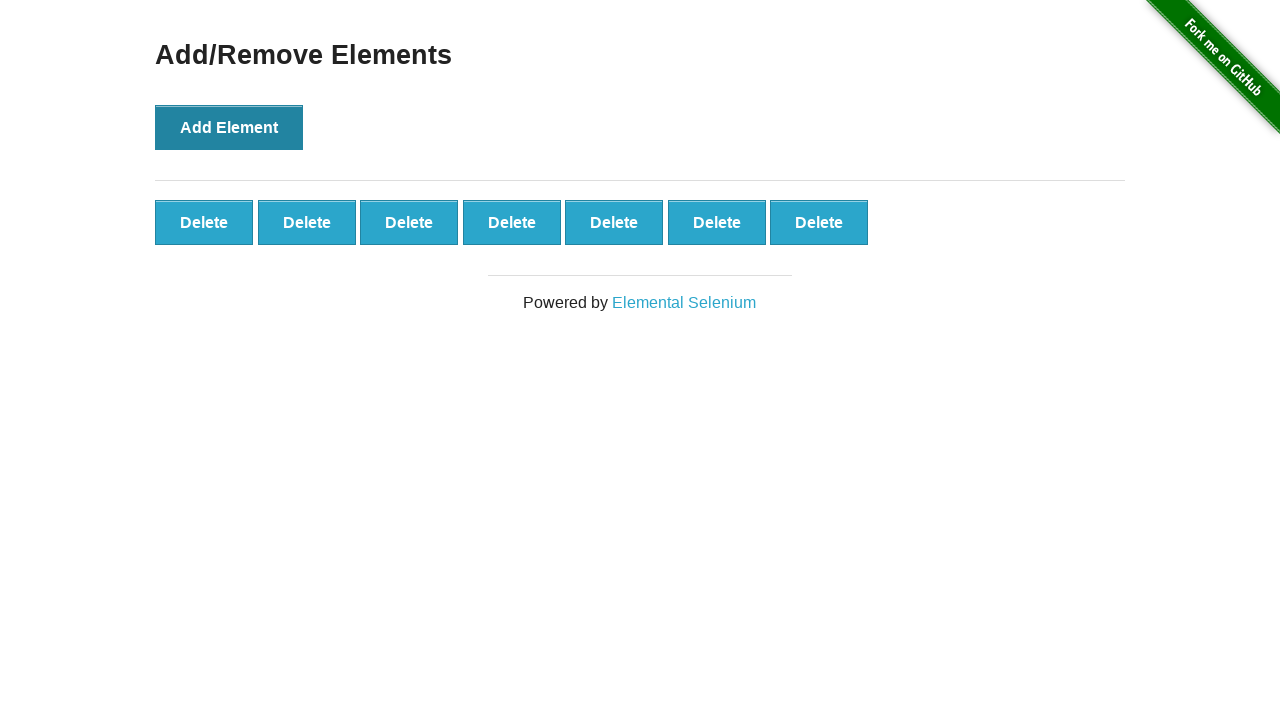

Clicked 'Add Element' button (iteration 8/100) at (229, 127) on button[onclick='addElement()']
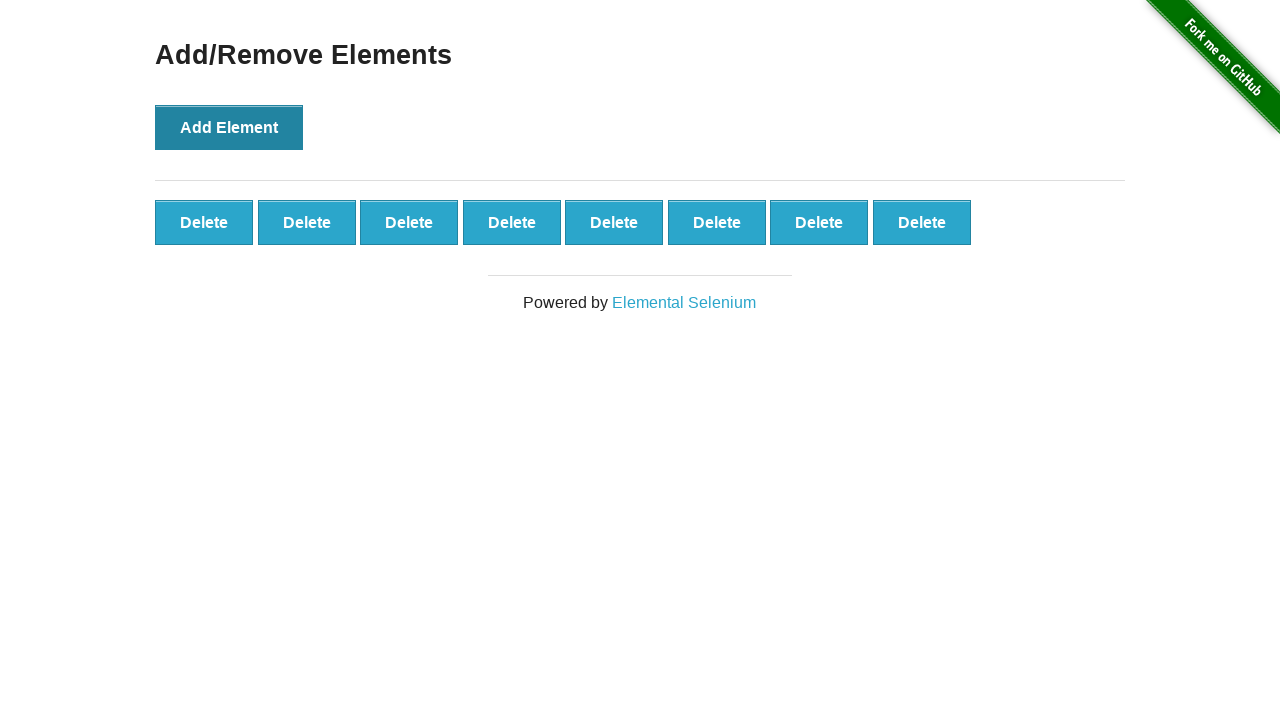

Clicked 'Add Element' button (iteration 9/100) at (229, 127) on button[onclick='addElement()']
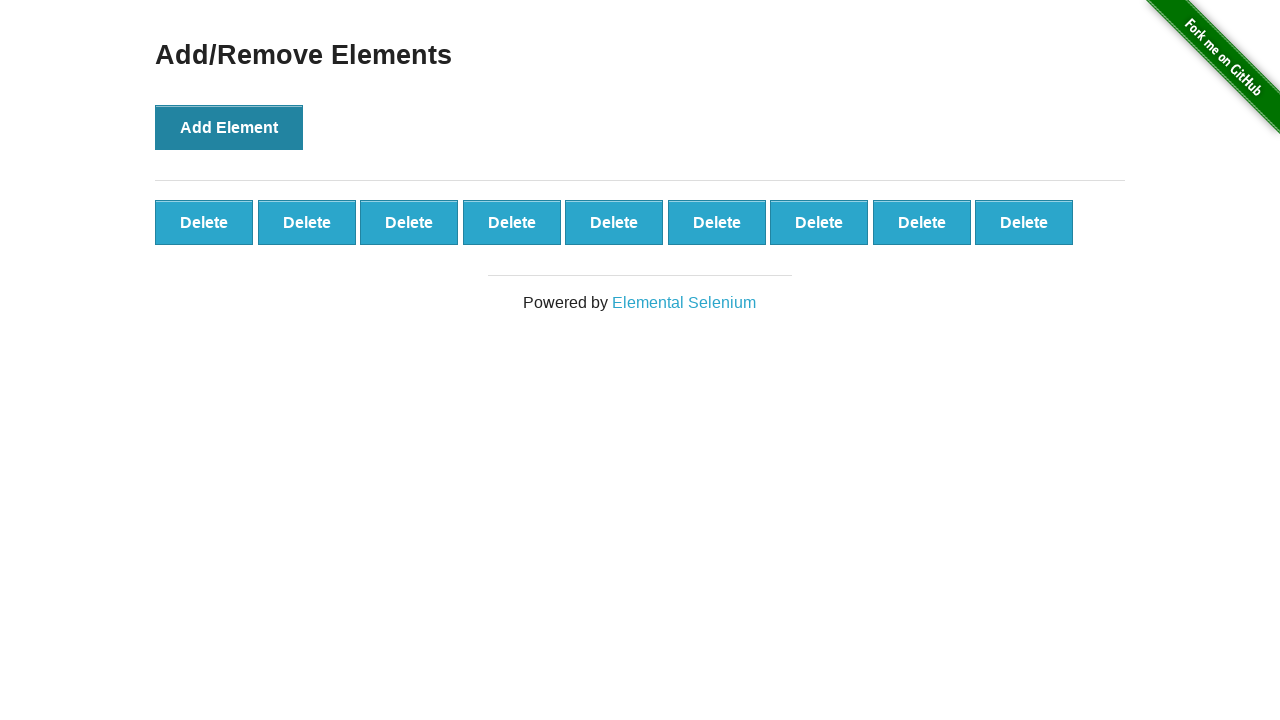

Clicked 'Add Element' button (iteration 10/100) at (229, 127) on button[onclick='addElement()']
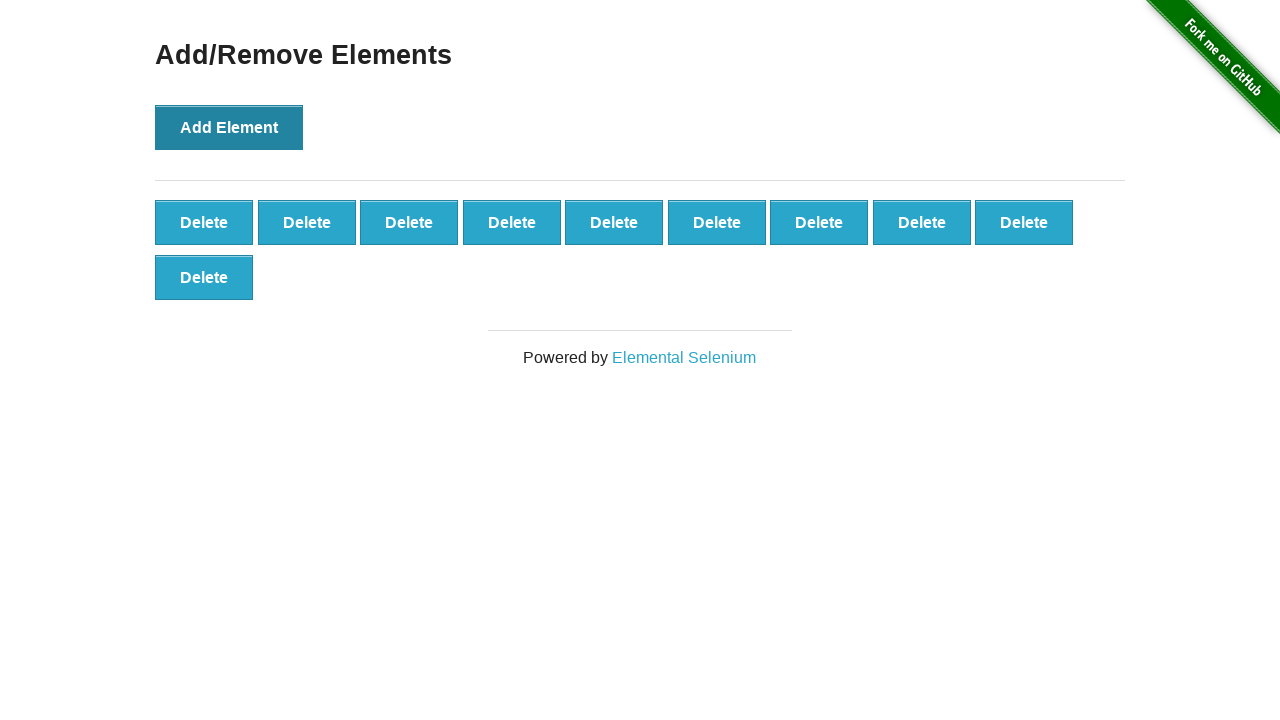

Clicked 'Add Element' button (iteration 11/100) at (229, 127) on button[onclick='addElement()']
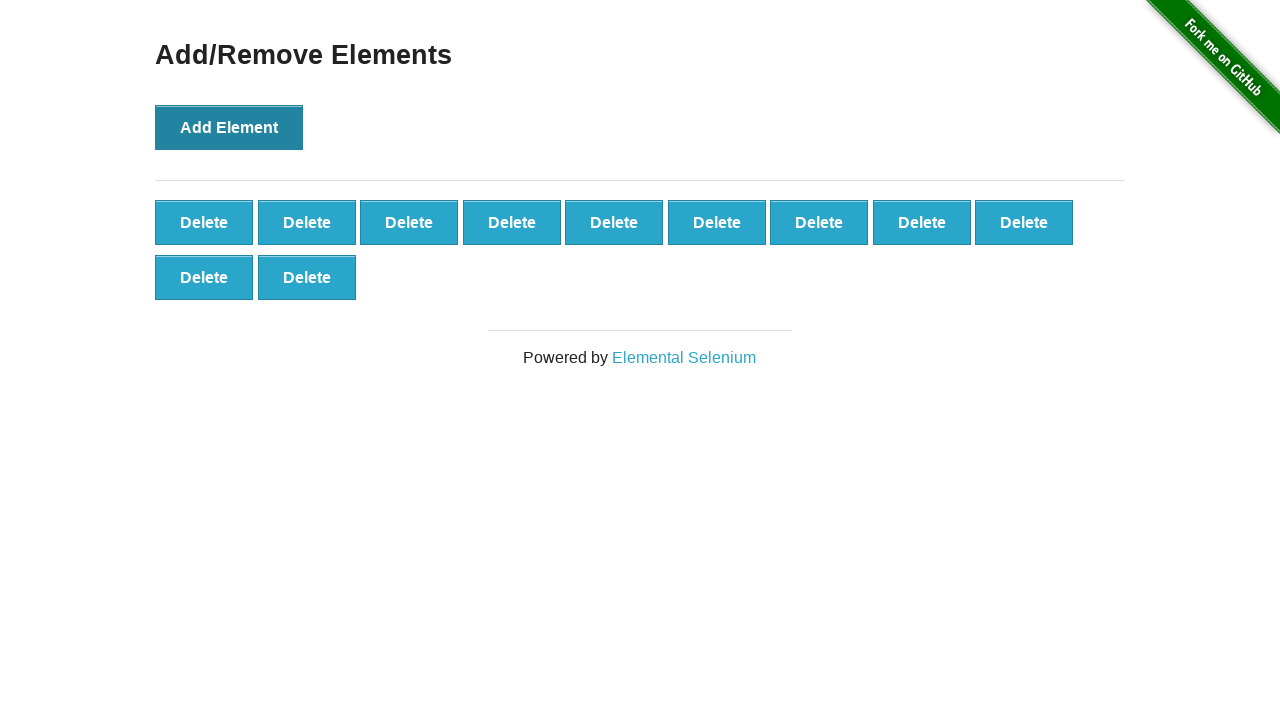

Clicked 'Add Element' button (iteration 12/100) at (229, 127) on button[onclick='addElement()']
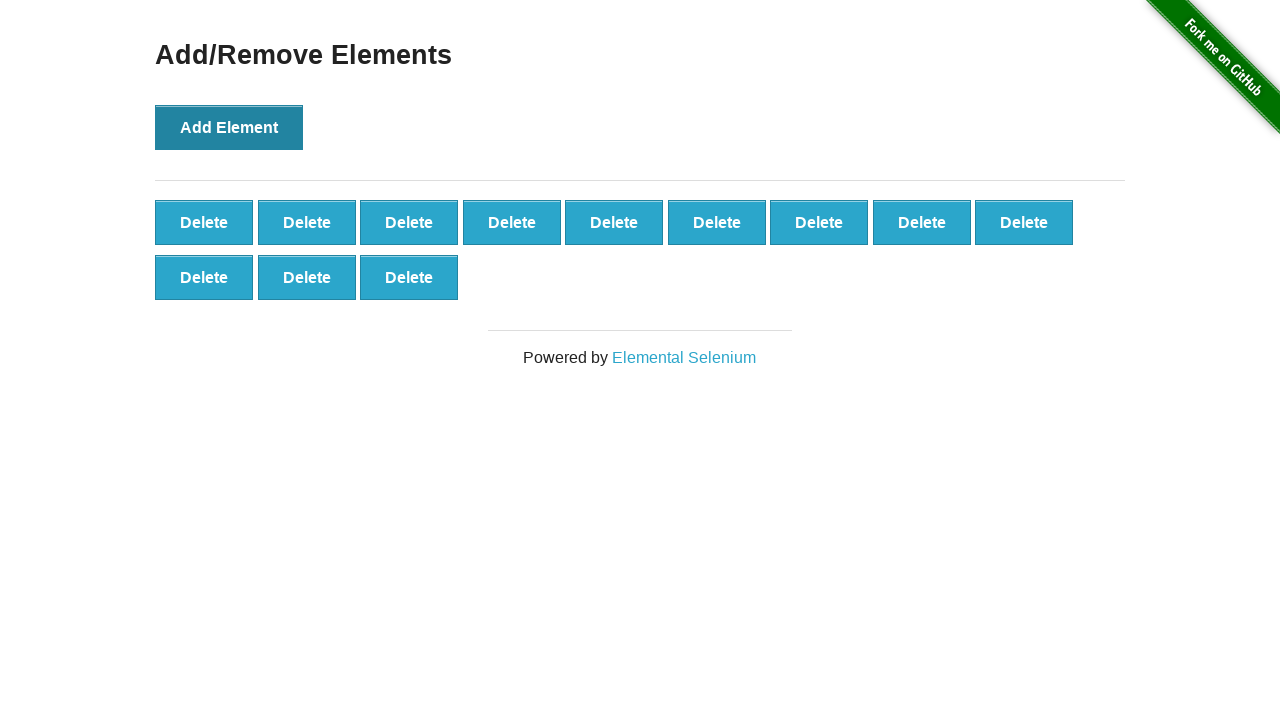

Clicked 'Add Element' button (iteration 13/100) at (229, 127) on button[onclick='addElement()']
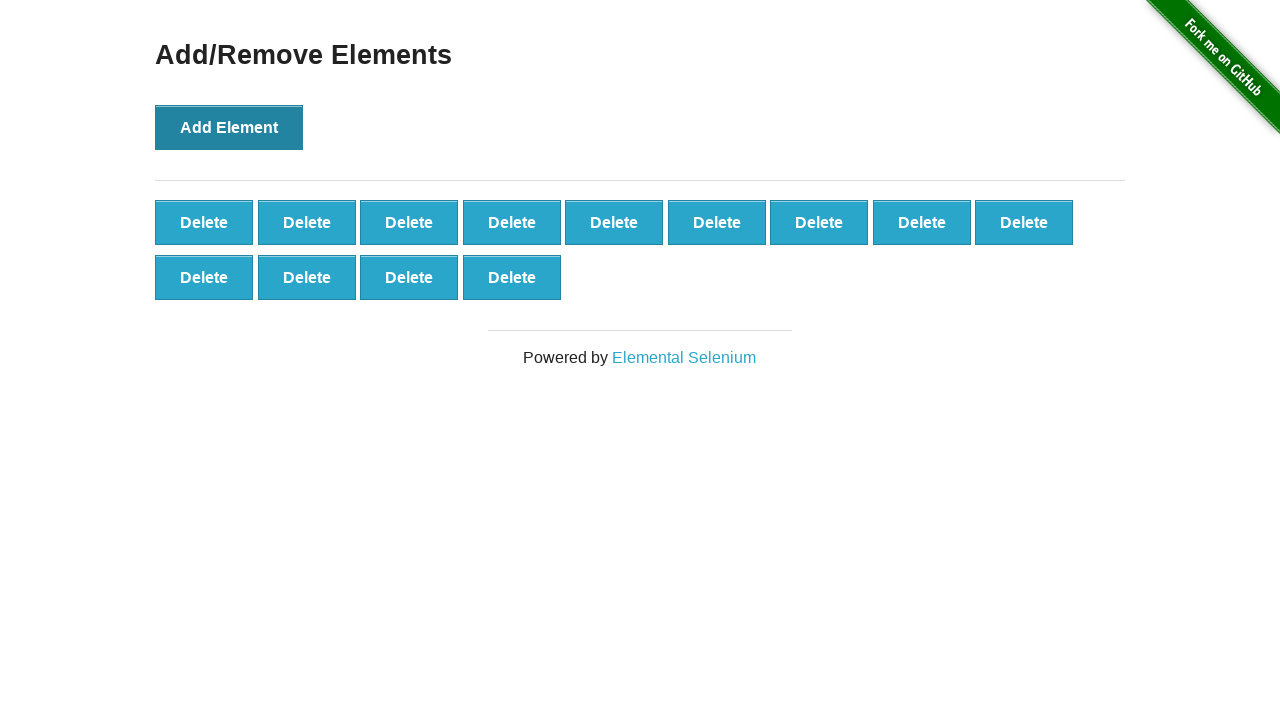

Clicked 'Add Element' button (iteration 14/100) at (229, 127) on button[onclick='addElement()']
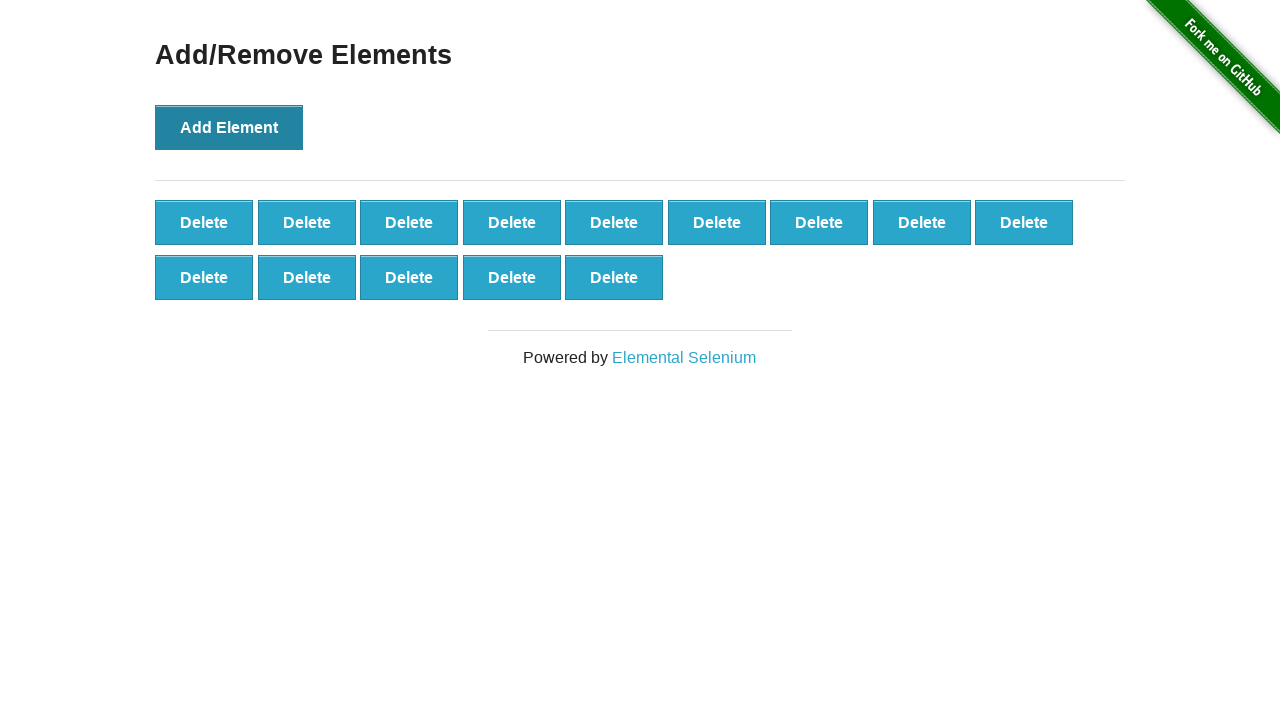

Clicked 'Add Element' button (iteration 15/100) at (229, 127) on button[onclick='addElement()']
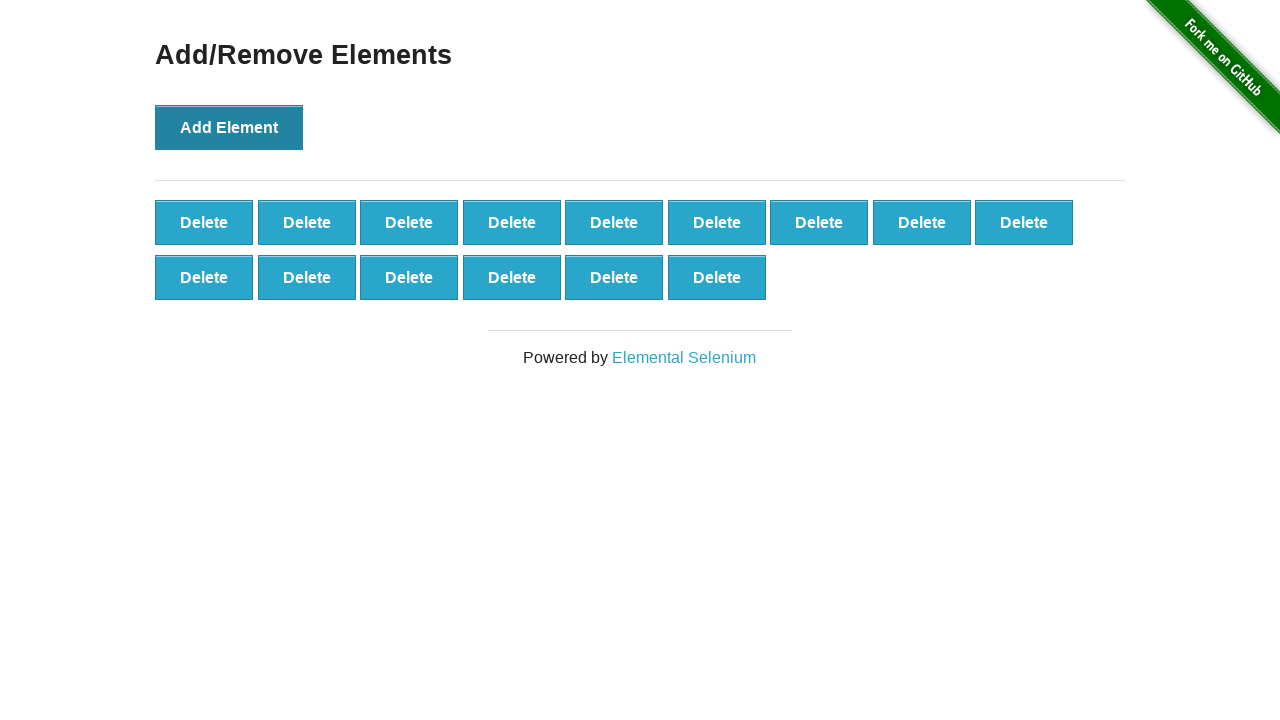

Clicked 'Add Element' button (iteration 16/100) at (229, 127) on button[onclick='addElement()']
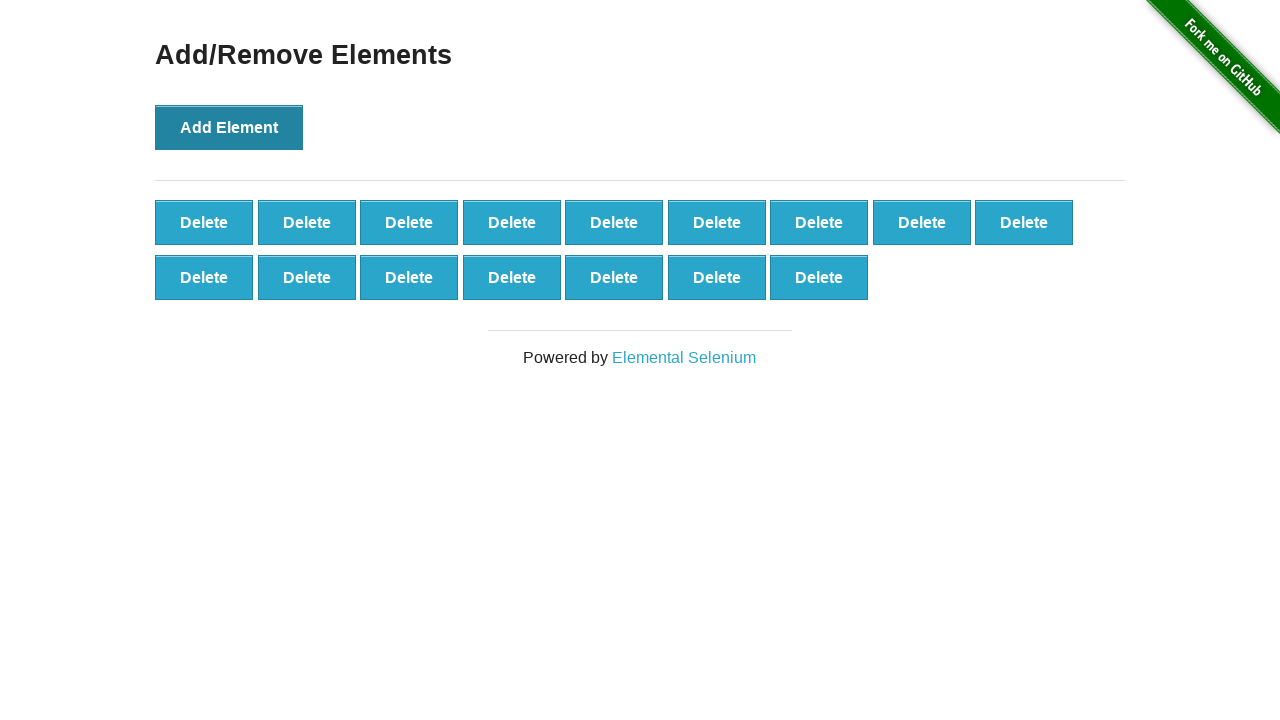

Clicked 'Add Element' button (iteration 17/100) at (229, 127) on button[onclick='addElement()']
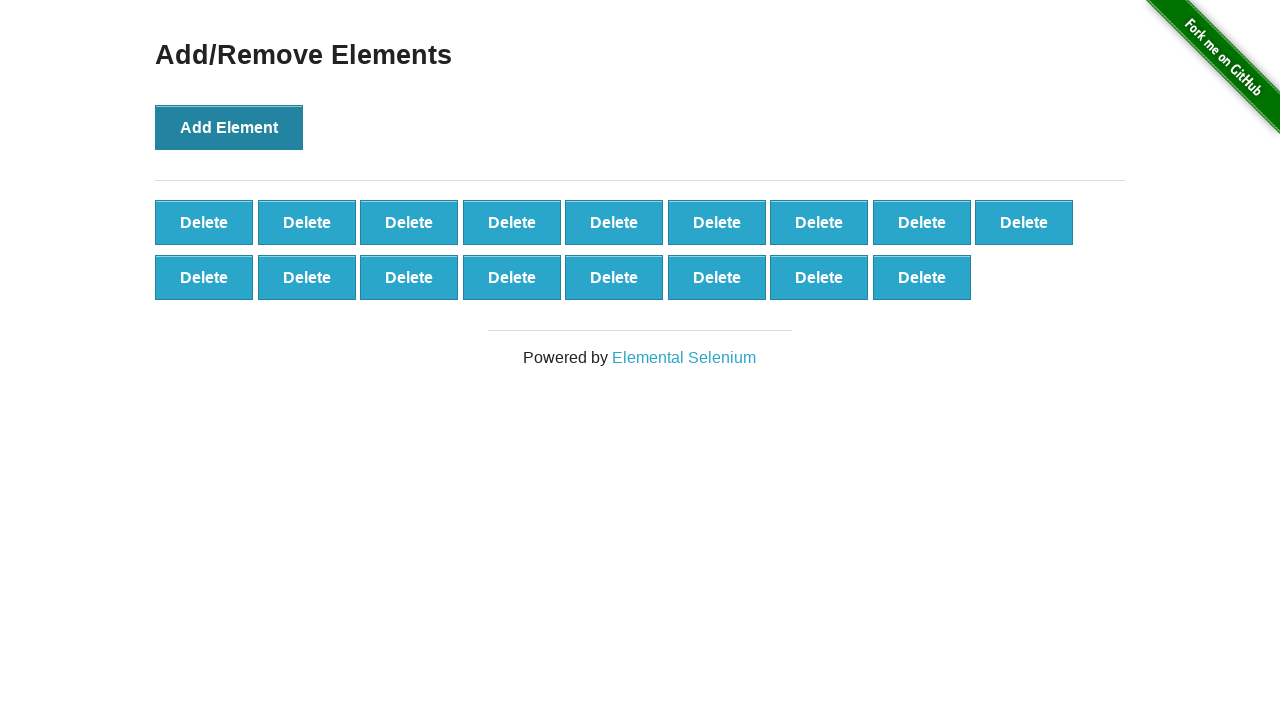

Clicked 'Add Element' button (iteration 18/100) at (229, 127) on button[onclick='addElement()']
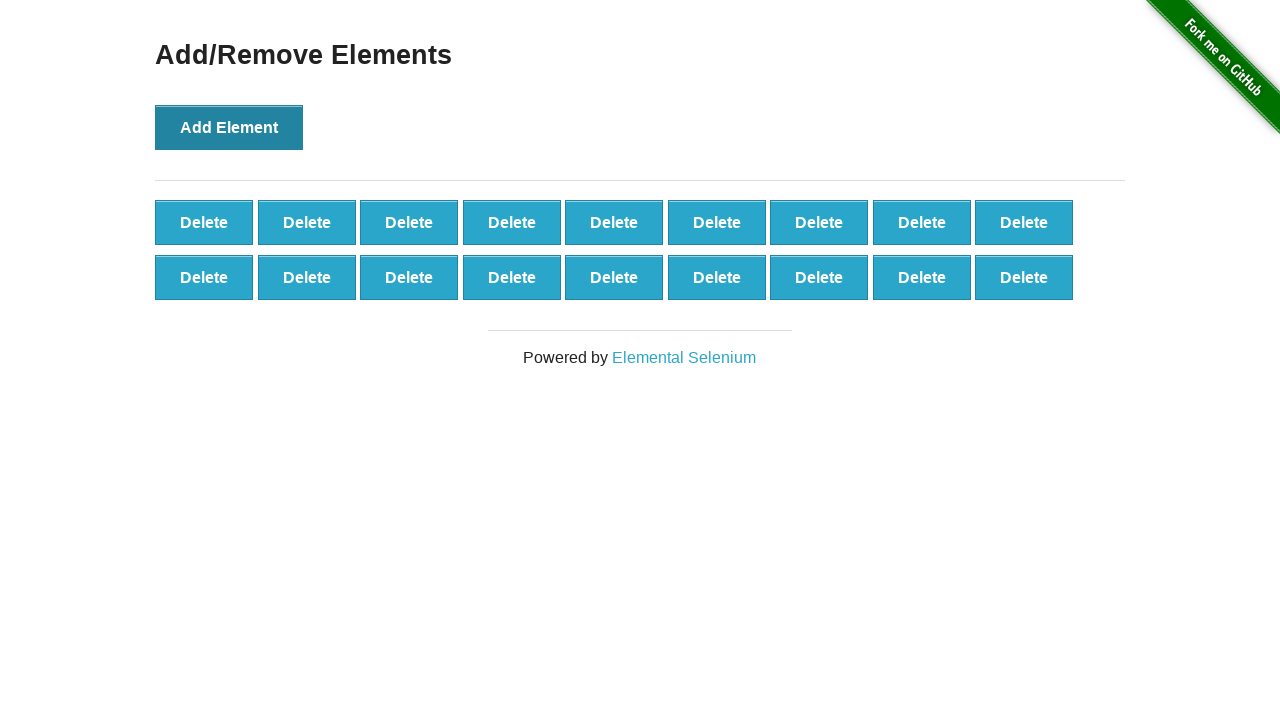

Clicked 'Add Element' button (iteration 19/100) at (229, 127) on button[onclick='addElement()']
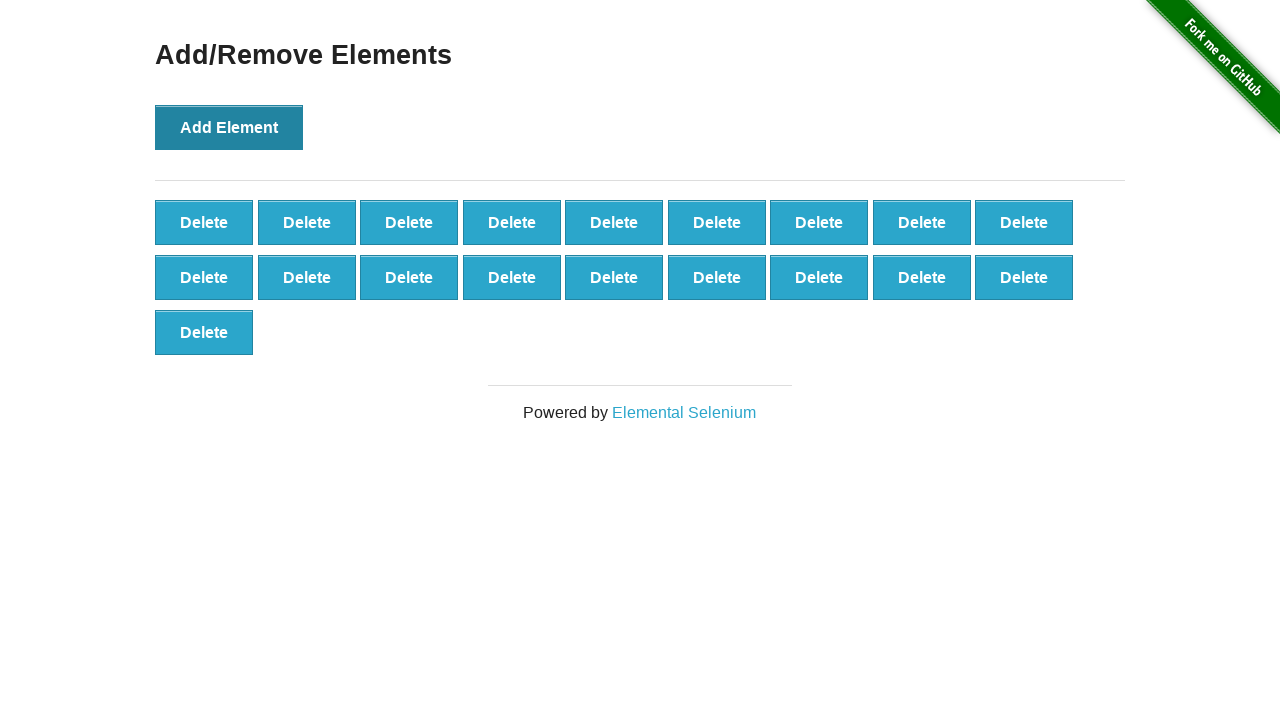

Clicked 'Add Element' button (iteration 20/100) at (229, 127) on button[onclick='addElement()']
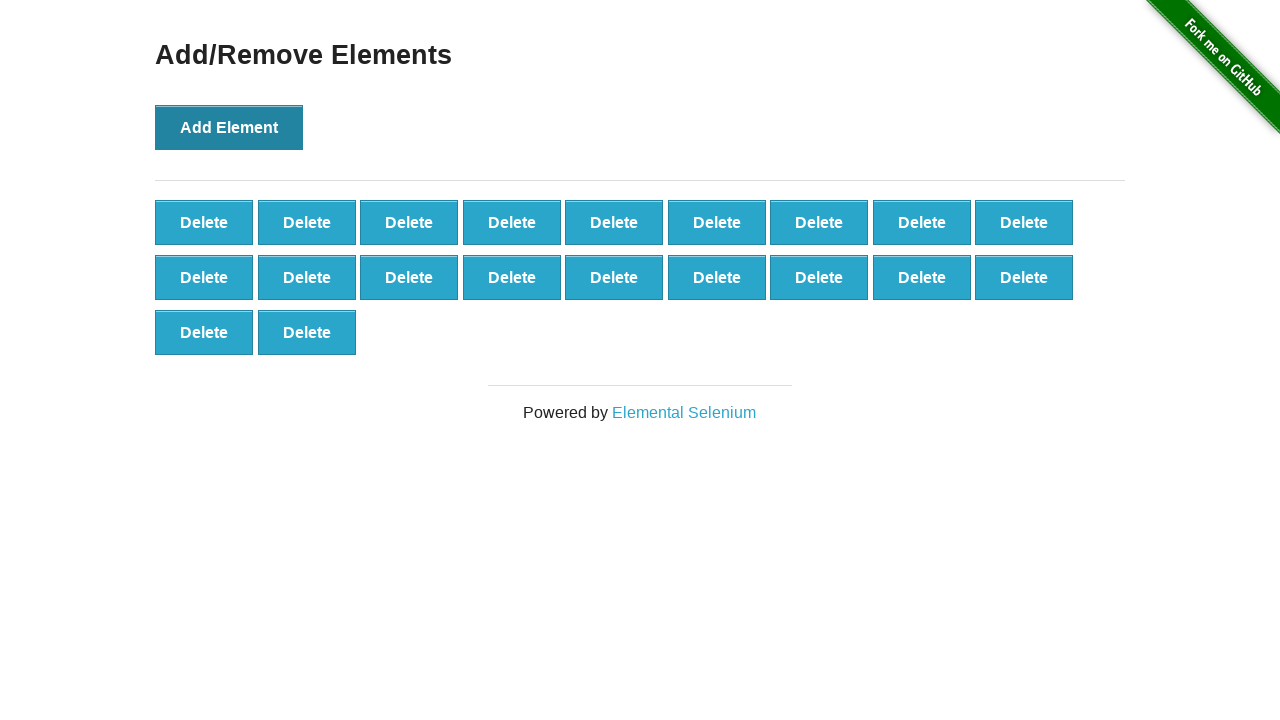

Clicked 'Add Element' button (iteration 21/100) at (229, 127) on button[onclick='addElement()']
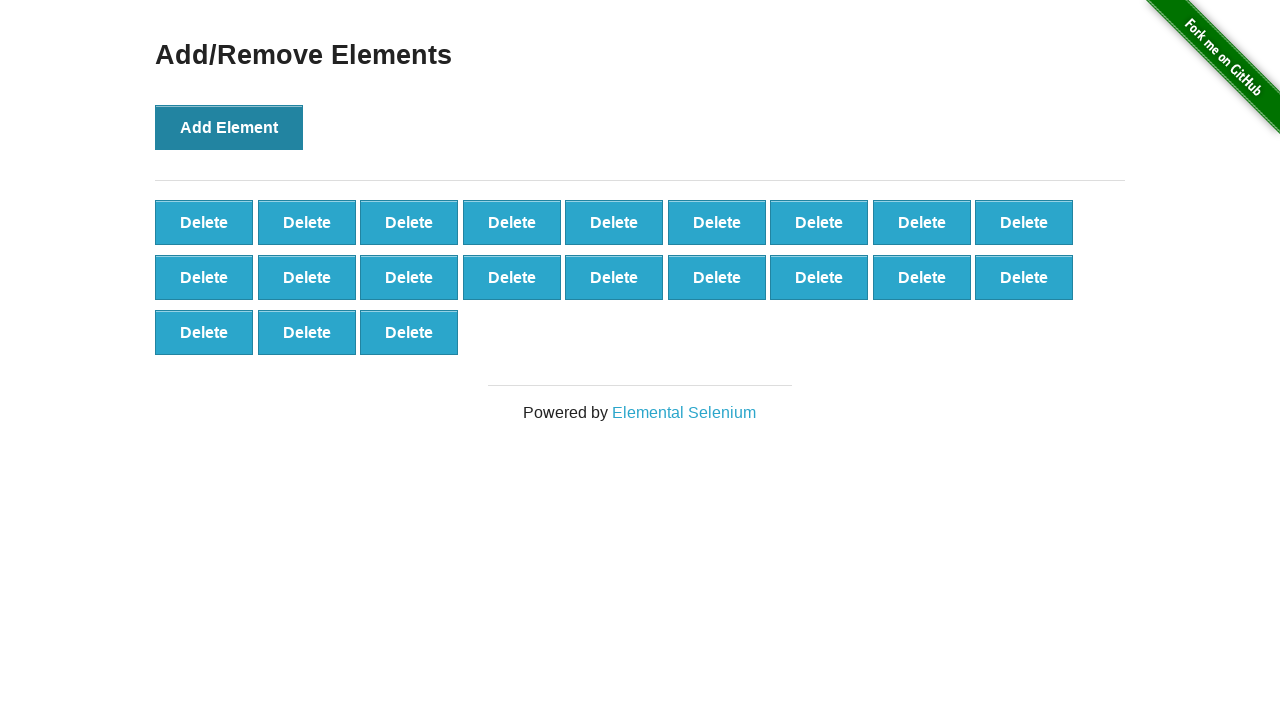

Clicked 'Add Element' button (iteration 22/100) at (229, 127) on button[onclick='addElement()']
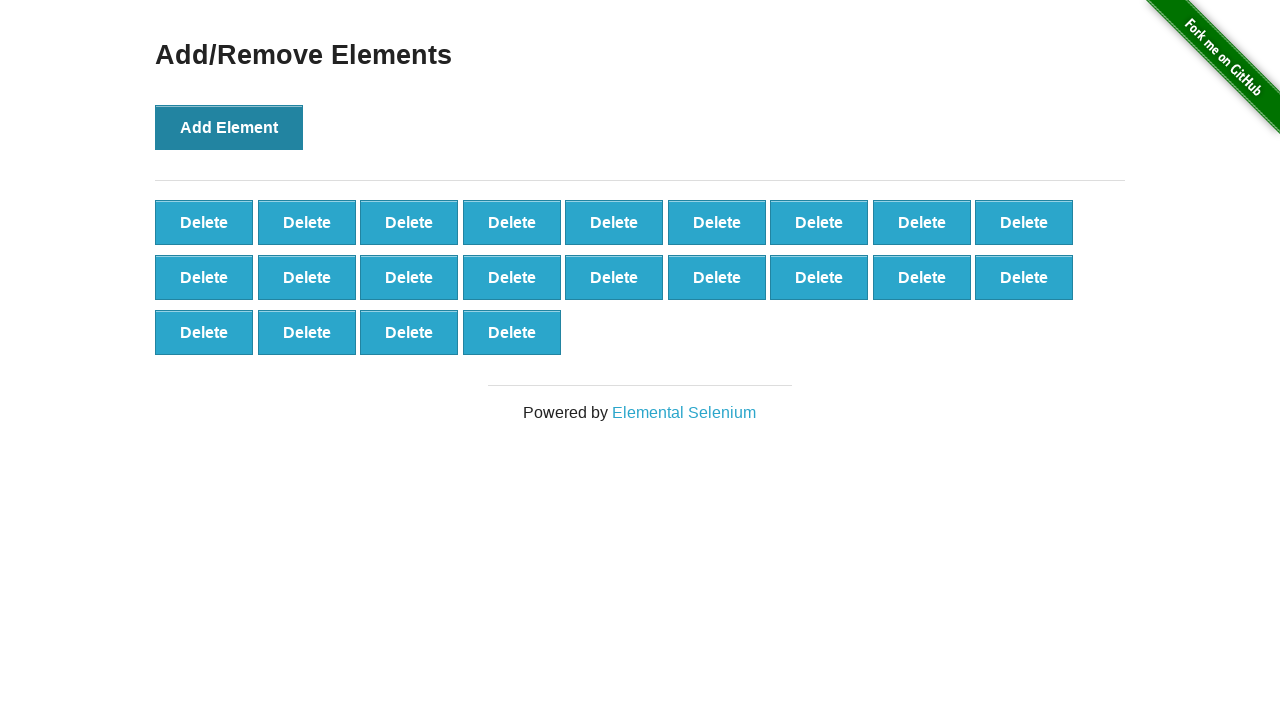

Clicked 'Add Element' button (iteration 23/100) at (229, 127) on button[onclick='addElement()']
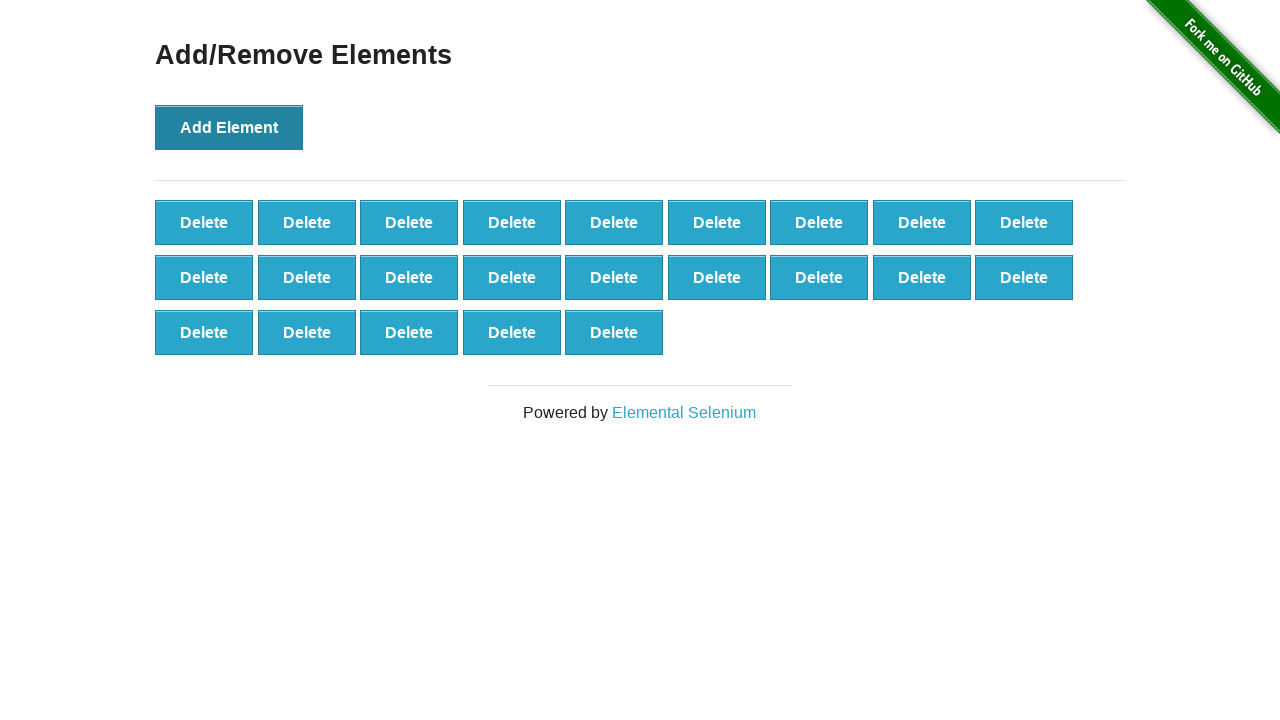

Clicked 'Add Element' button (iteration 24/100) at (229, 127) on button[onclick='addElement()']
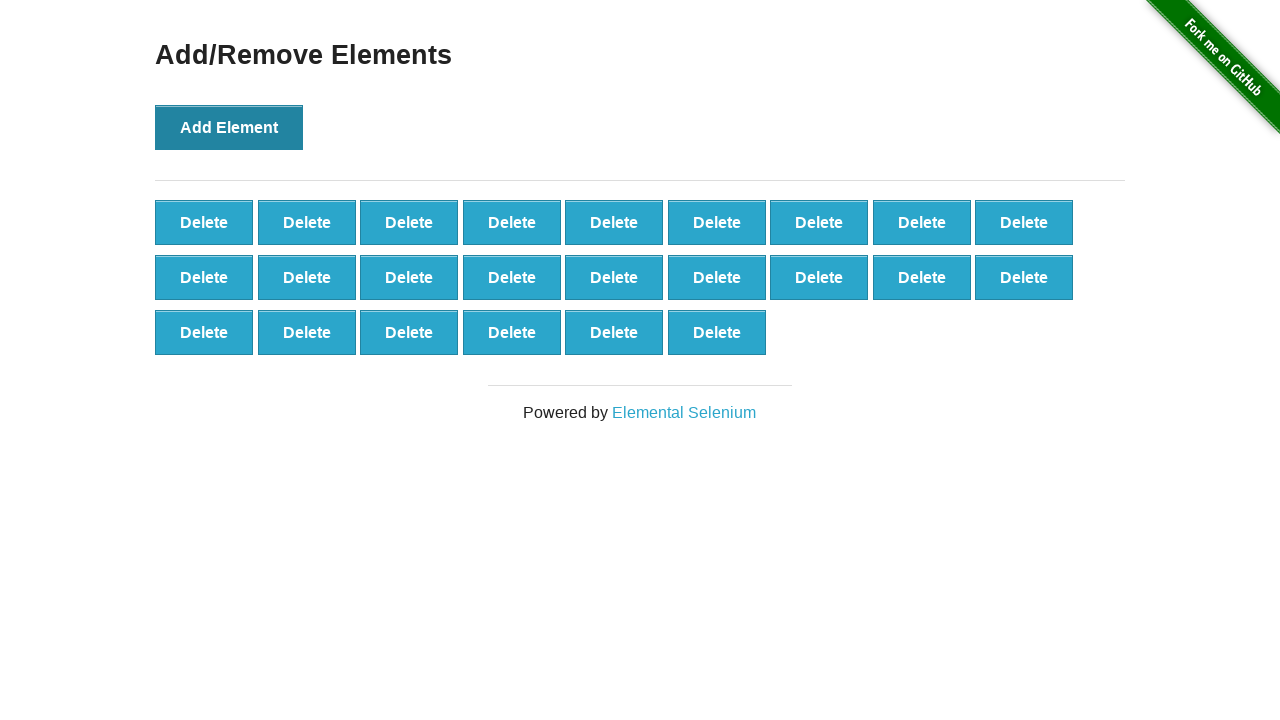

Clicked 'Add Element' button (iteration 25/100) at (229, 127) on button[onclick='addElement()']
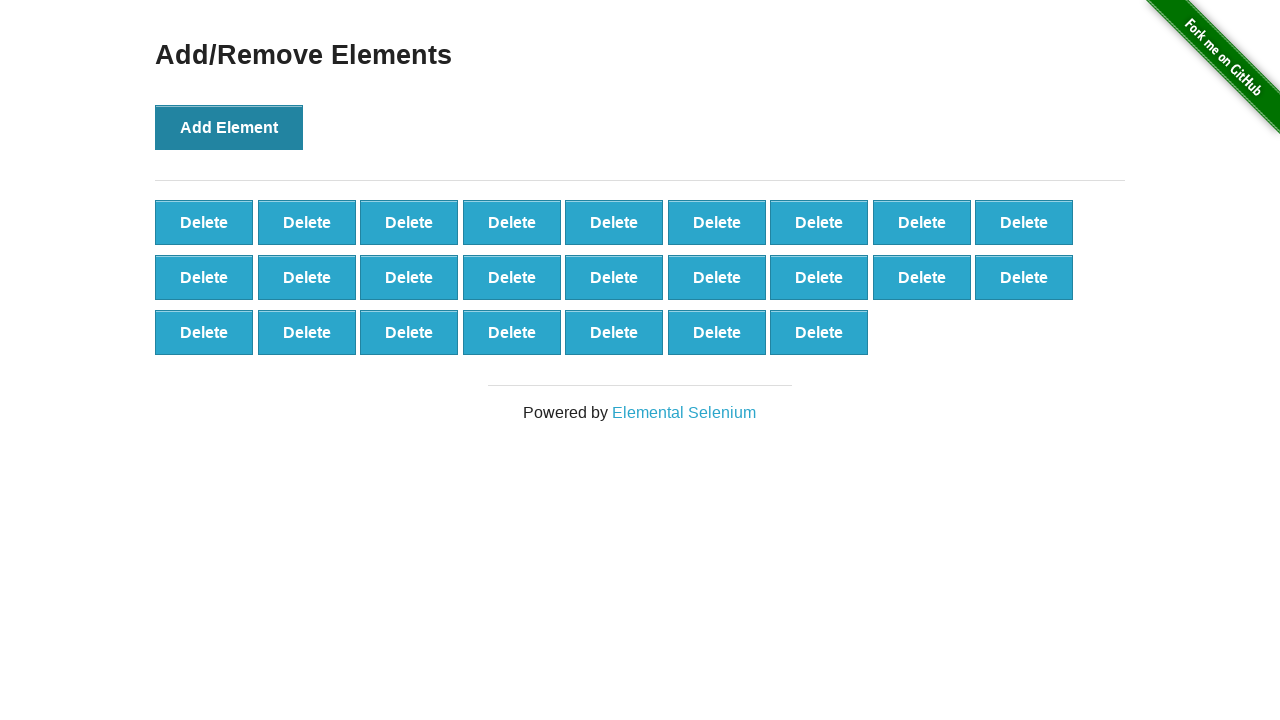

Clicked 'Add Element' button (iteration 26/100) at (229, 127) on button[onclick='addElement()']
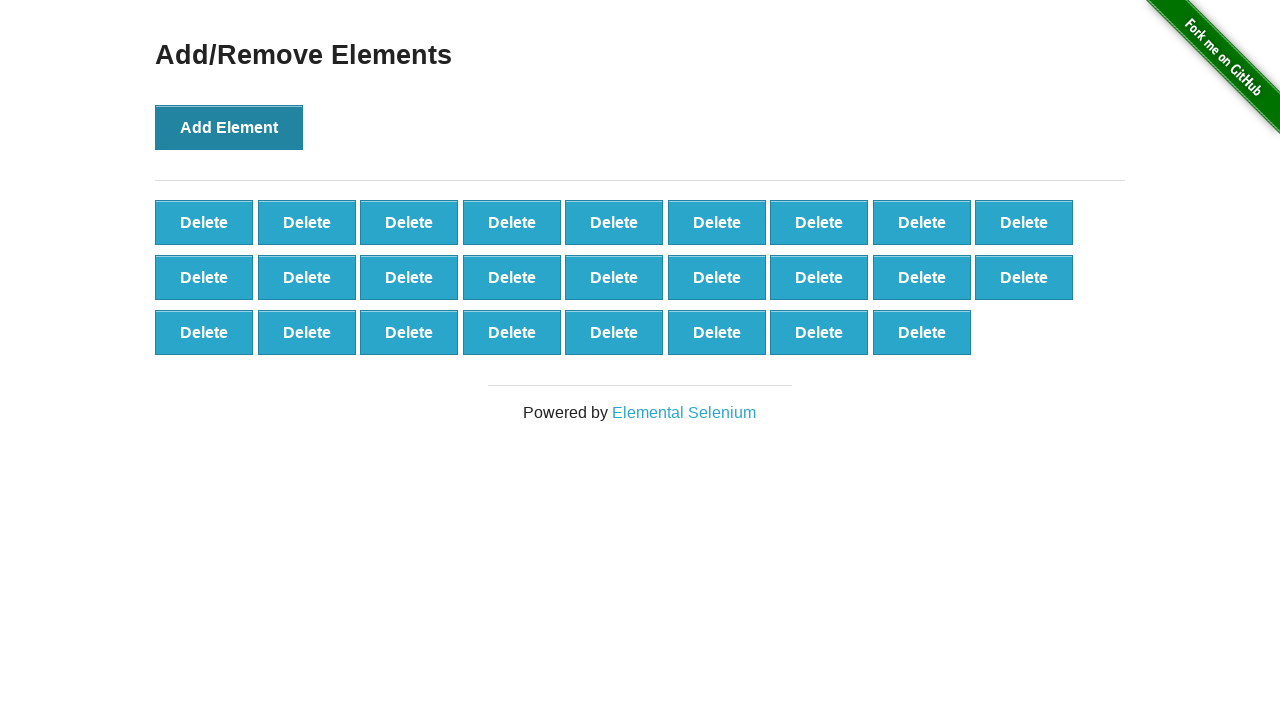

Clicked 'Add Element' button (iteration 27/100) at (229, 127) on button[onclick='addElement()']
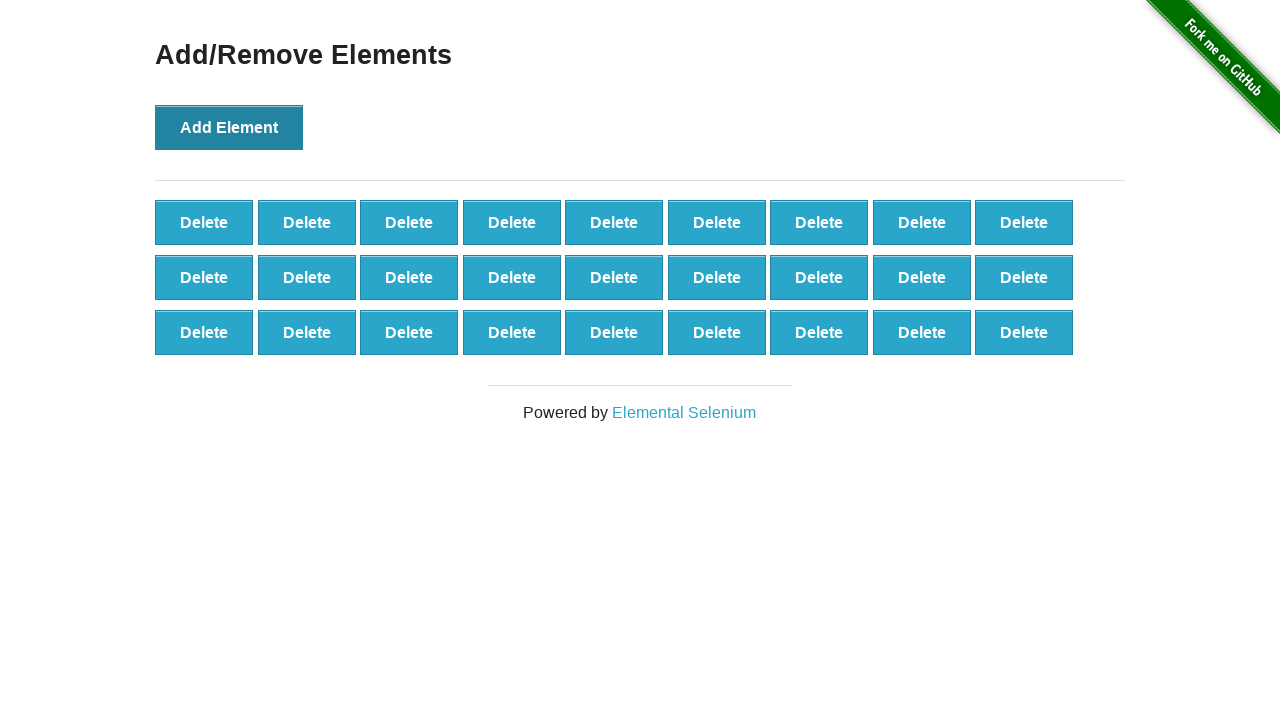

Clicked 'Add Element' button (iteration 28/100) at (229, 127) on button[onclick='addElement()']
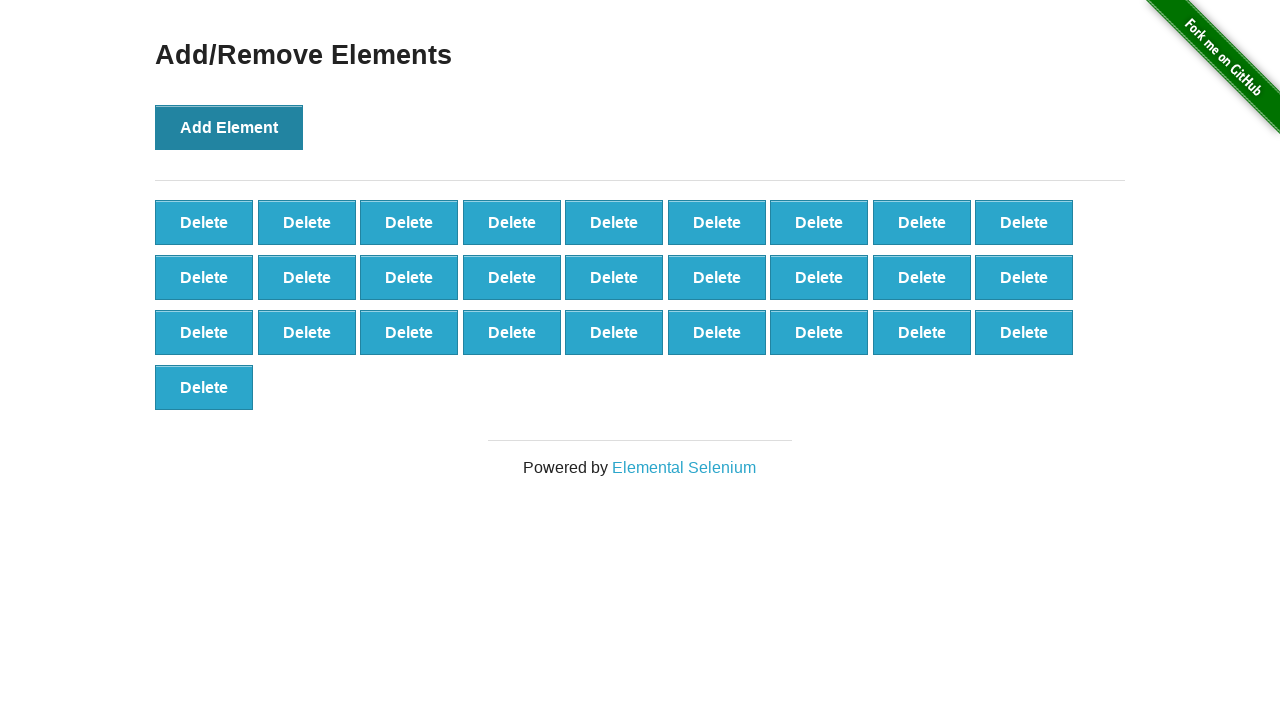

Clicked 'Add Element' button (iteration 29/100) at (229, 127) on button[onclick='addElement()']
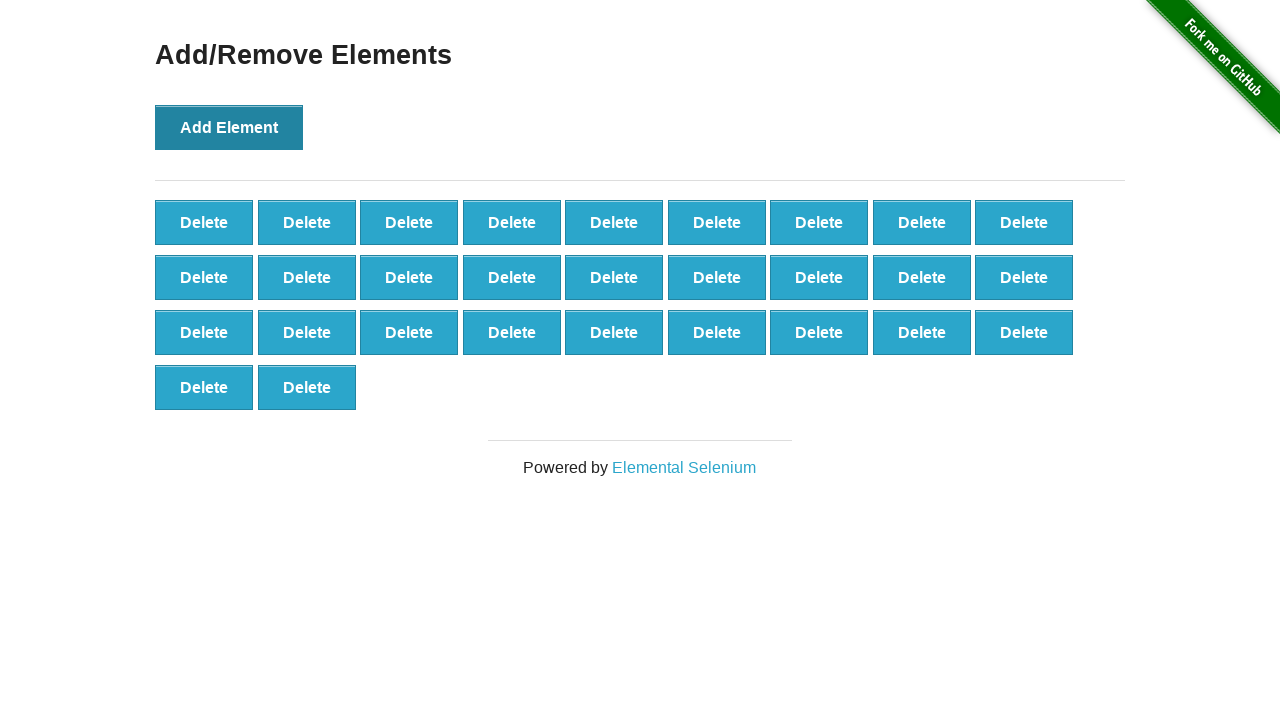

Clicked 'Add Element' button (iteration 30/100) at (229, 127) on button[onclick='addElement()']
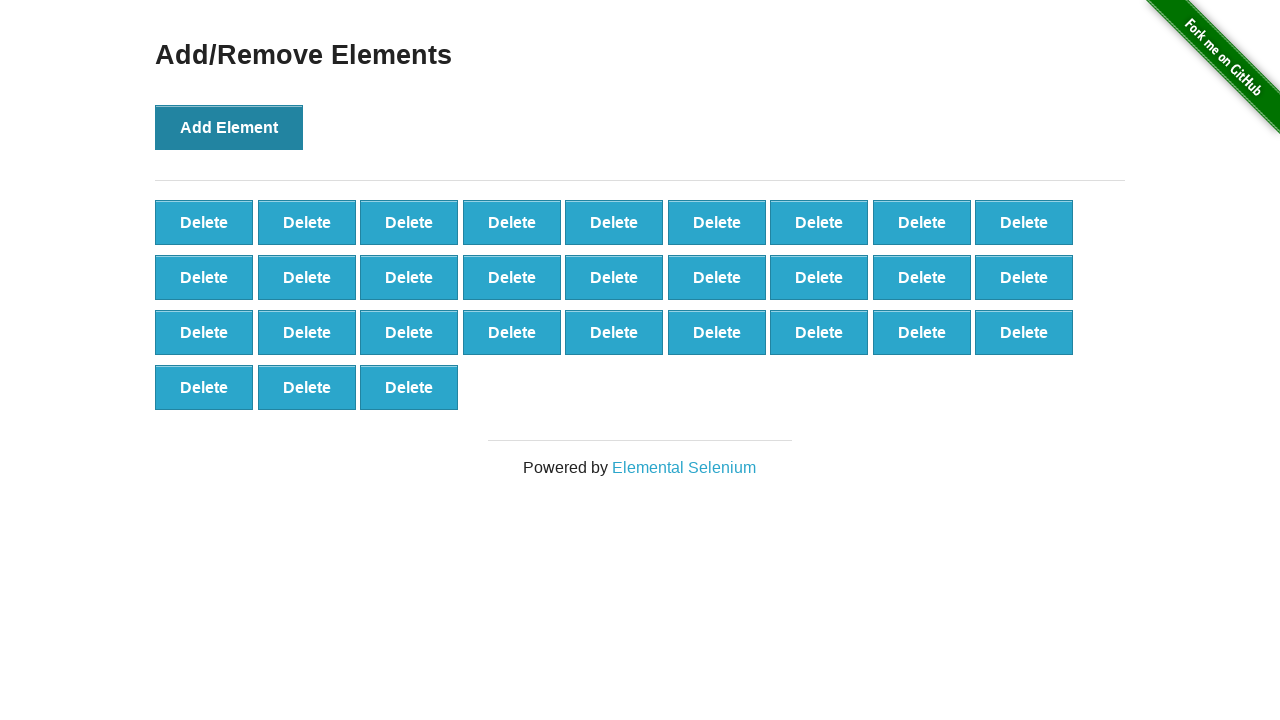

Clicked 'Add Element' button (iteration 31/100) at (229, 127) on button[onclick='addElement()']
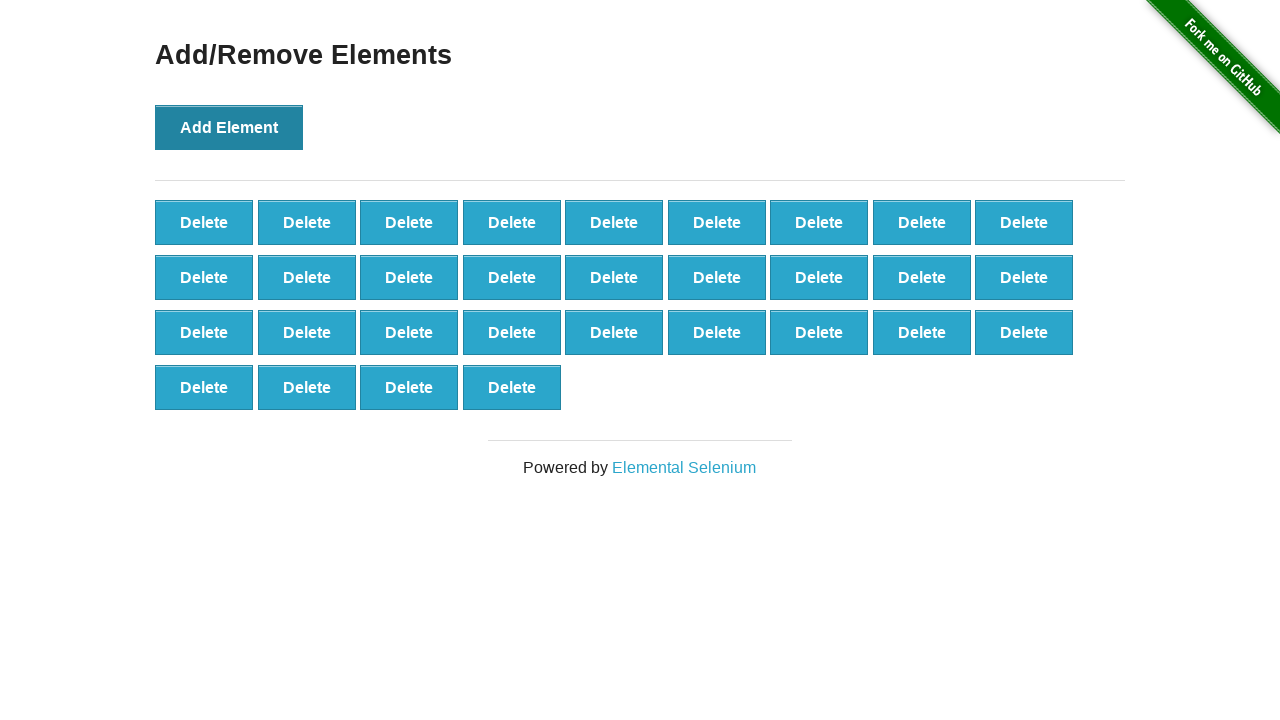

Clicked 'Add Element' button (iteration 32/100) at (229, 127) on button[onclick='addElement()']
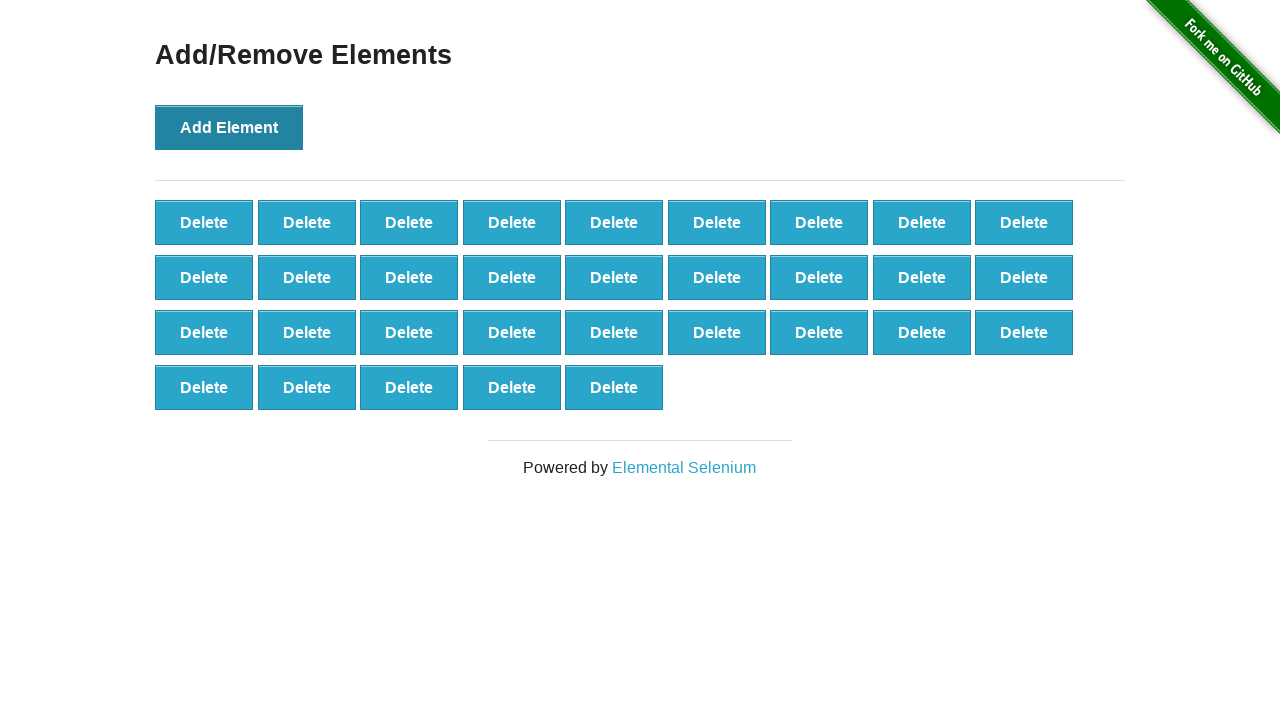

Clicked 'Add Element' button (iteration 33/100) at (229, 127) on button[onclick='addElement()']
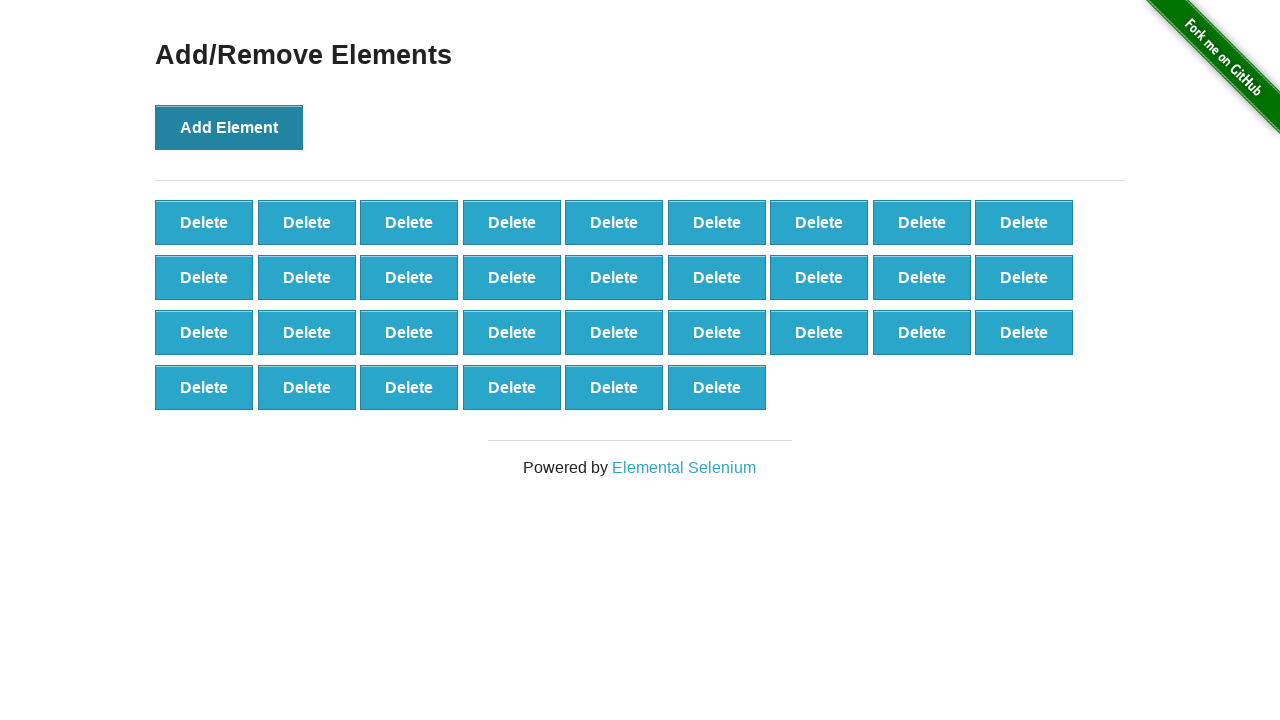

Clicked 'Add Element' button (iteration 34/100) at (229, 127) on button[onclick='addElement()']
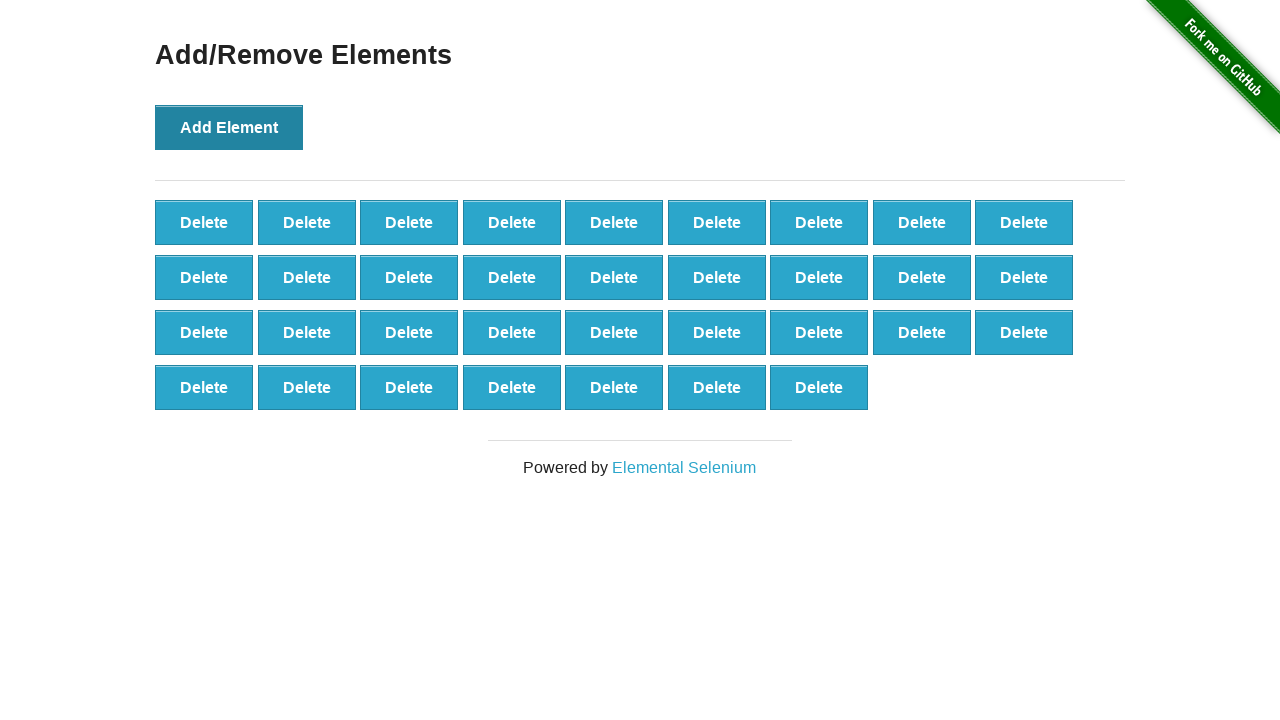

Clicked 'Add Element' button (iteration 35/100) at (229, 127) on button[onclick='addElement()']
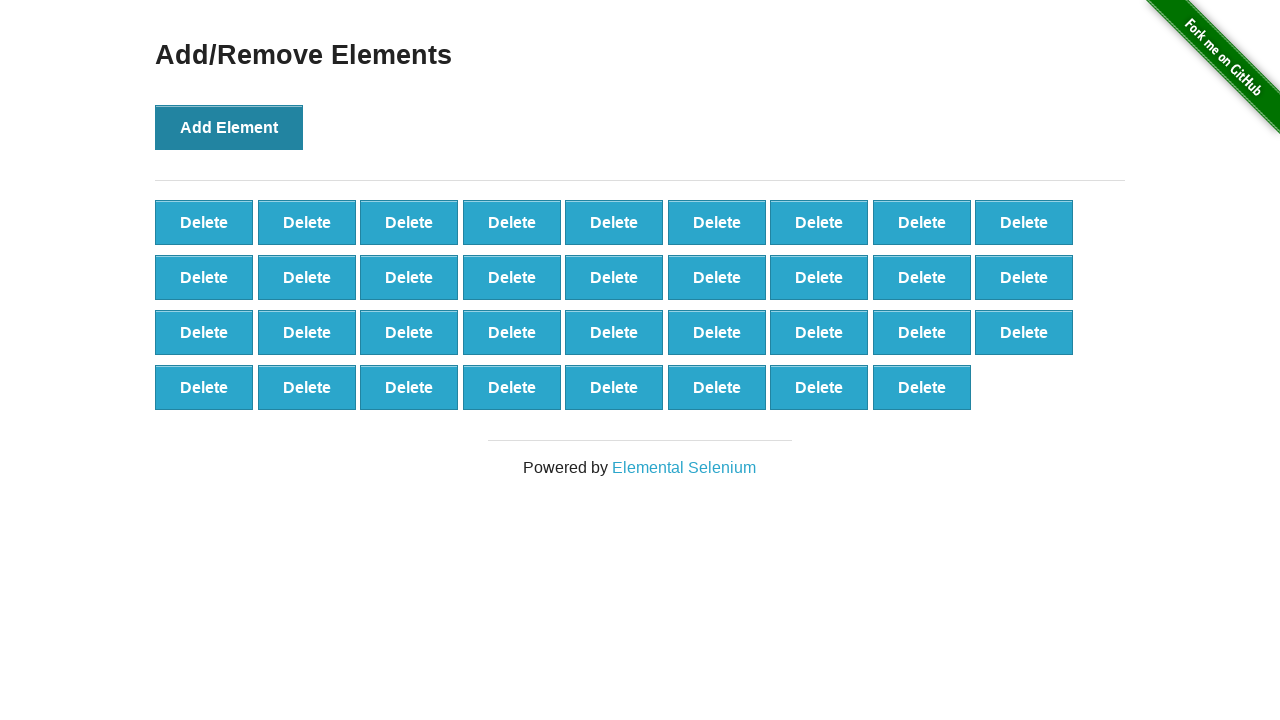

Clicked 'Add Element' button (iteration 36/100) at (229, 127) on button[onclick='addElement()']
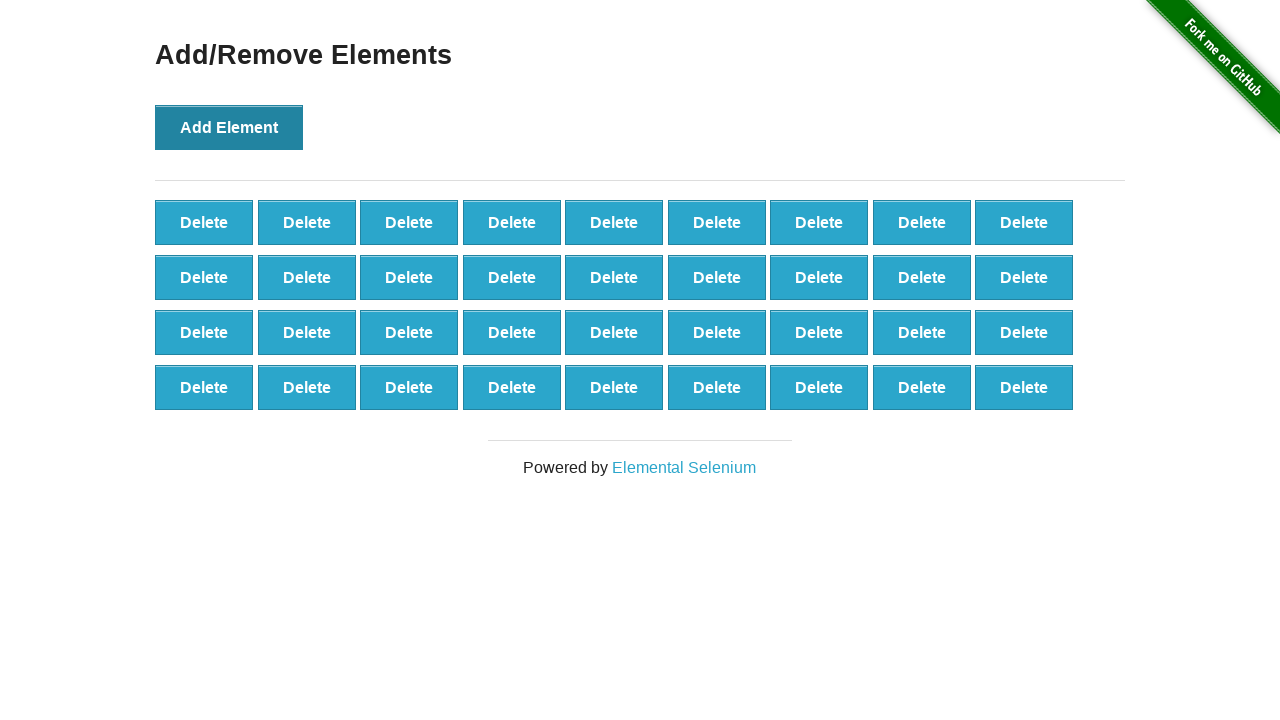

Clicked 'Add Element' button (iteration 37/100) at (229, 127) on button[onclick='addElement()']
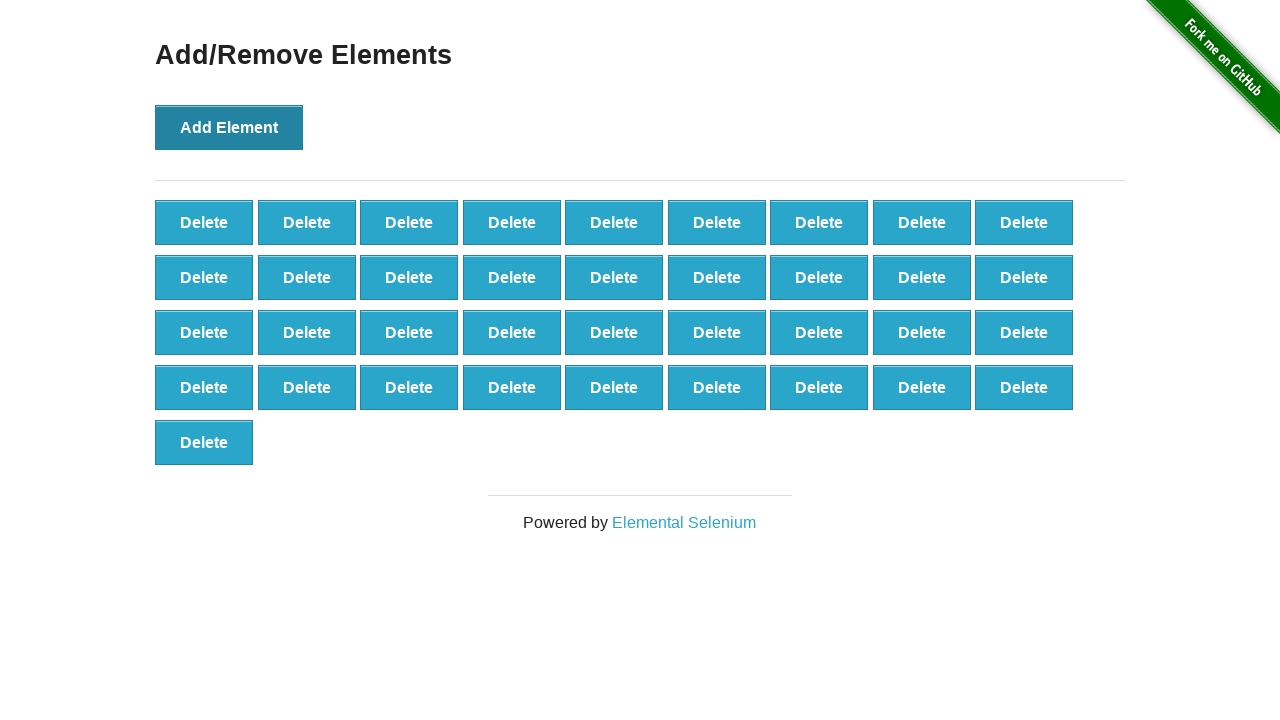

Clicked 'Add Element' button (iteration 38/100) at (229, 127) on button[onclick='addElement()']
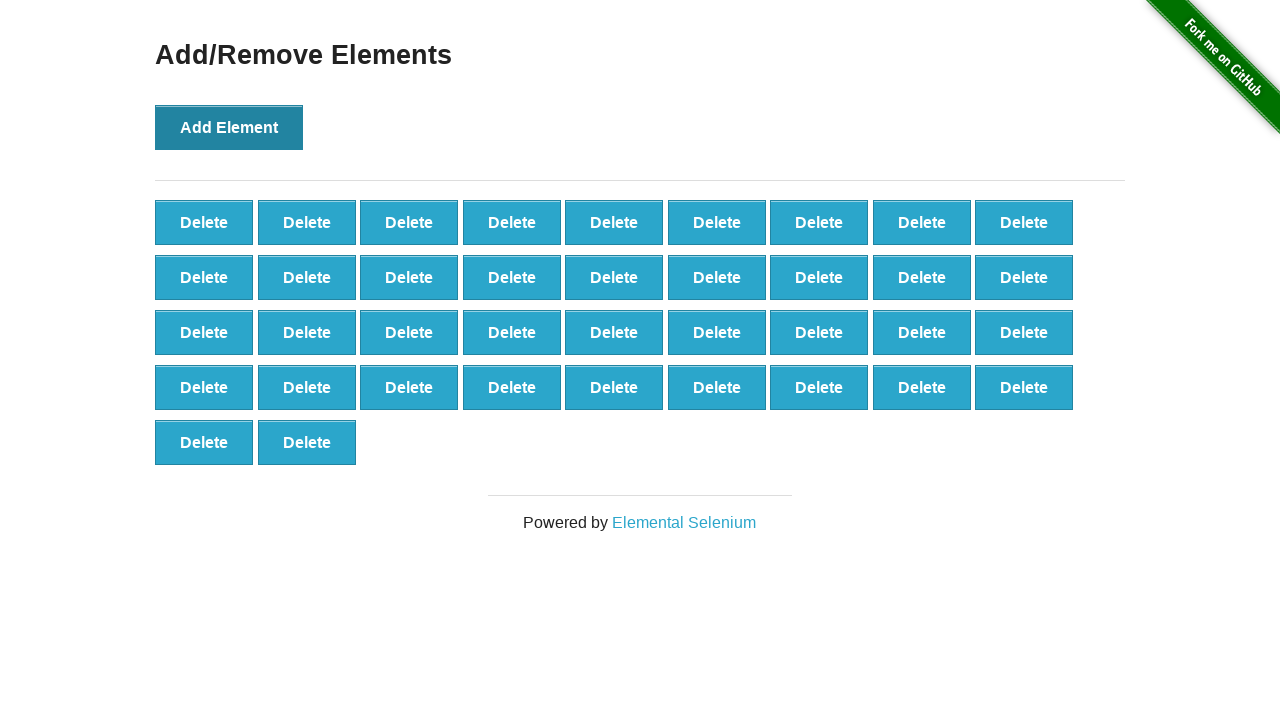

Clicked 'Add Element' button (iteration 39/100) at (229, 127) on button[onclick='addElement()']
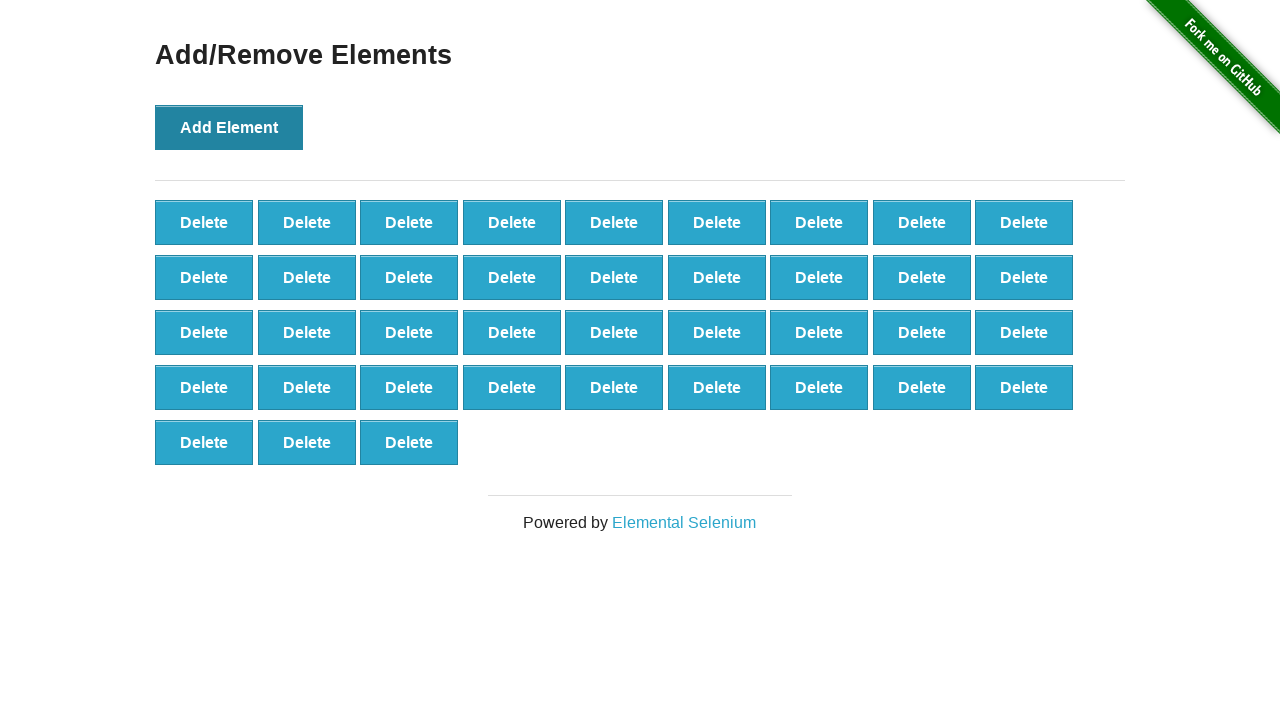

Clicked 'Add Element' button (iteration 40/100) at (229, 127) on button[onclick='addElement()']
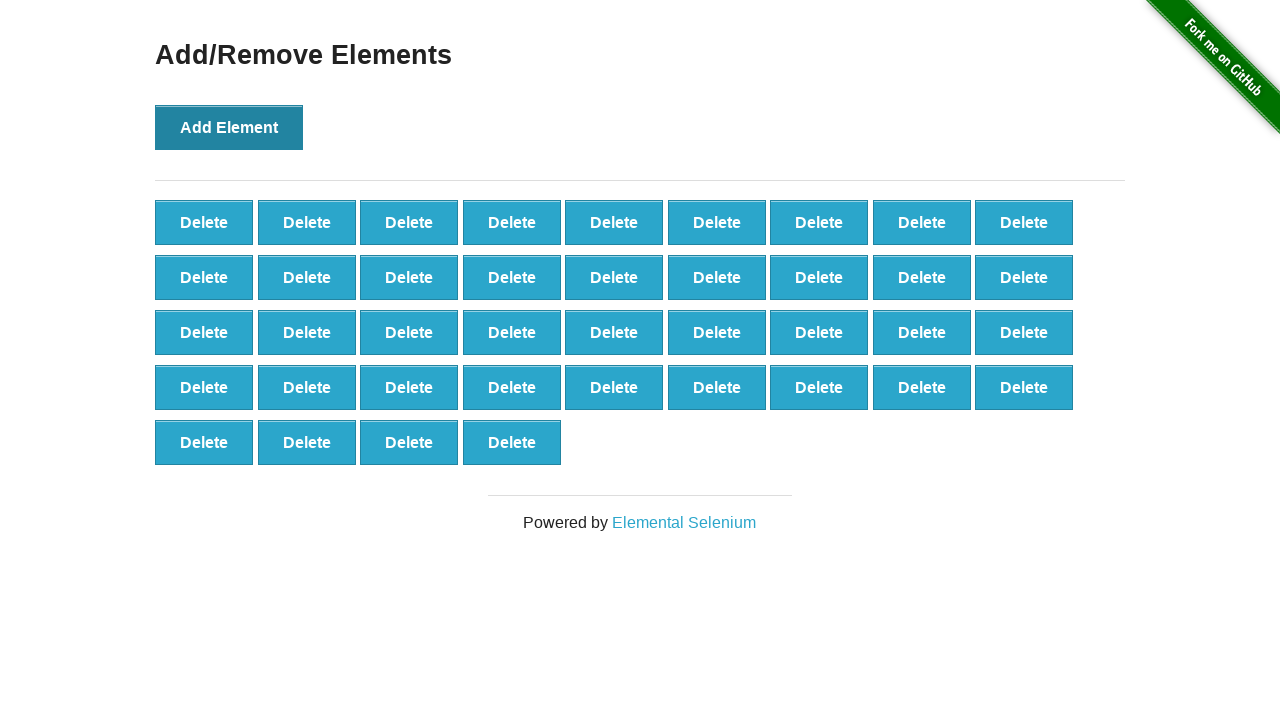

Clicked 'Add Element' button (iteration 41/100) at (229, 127) on button[onclick='addElement()']
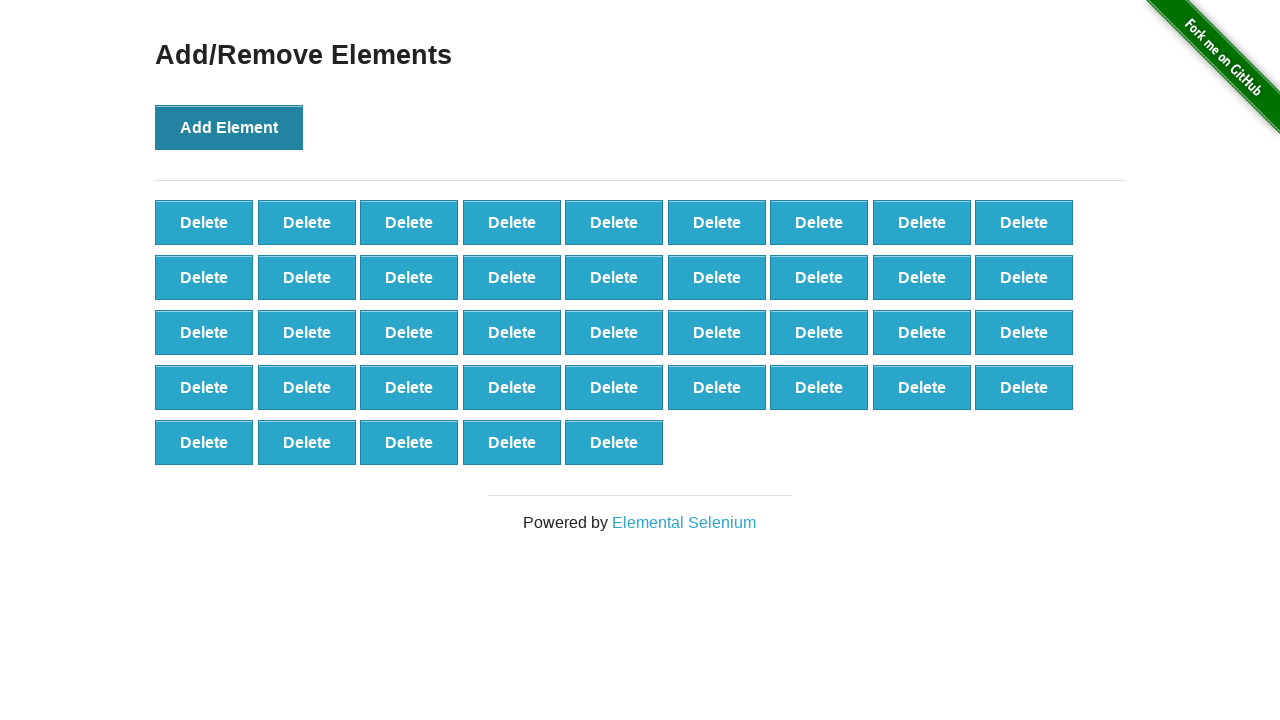

Clicked 'Add Element' button (iteration 42/100) at (229, 127) on button[onclick='addElement()']
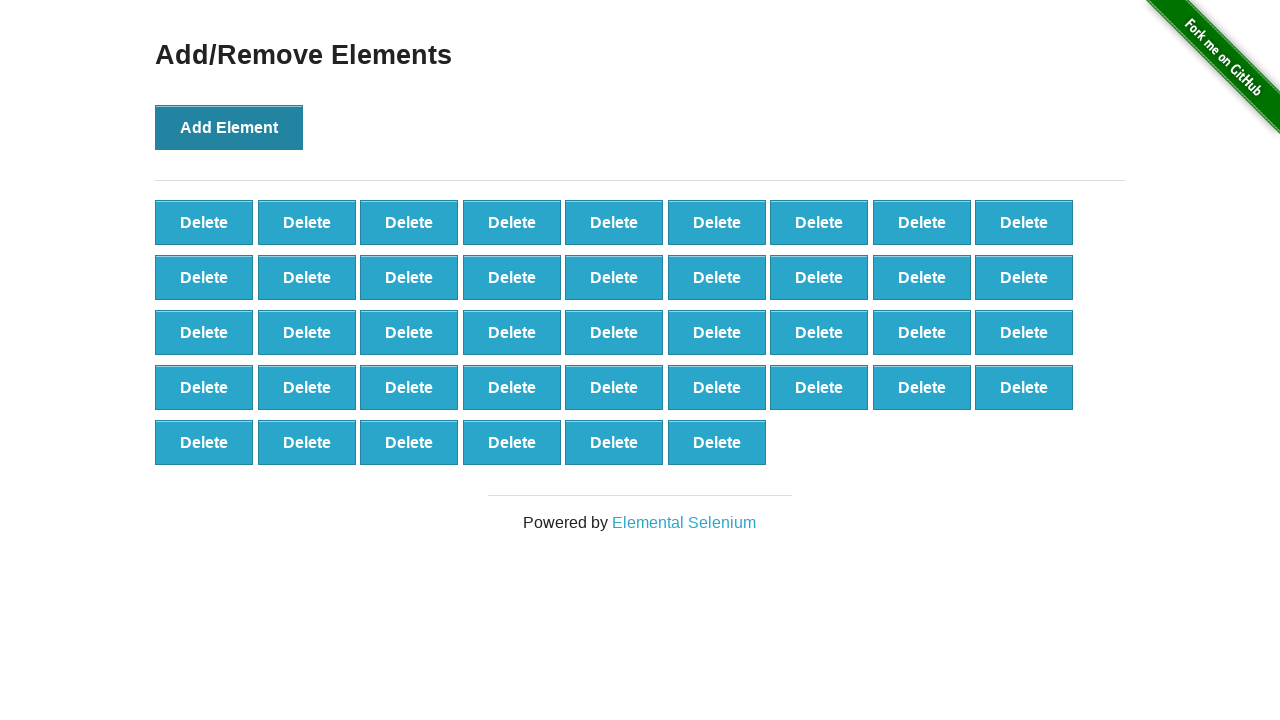

Clicked 'Add Element' button (iteration 43/100) at (229, 127) on button[onclick='addElement()']
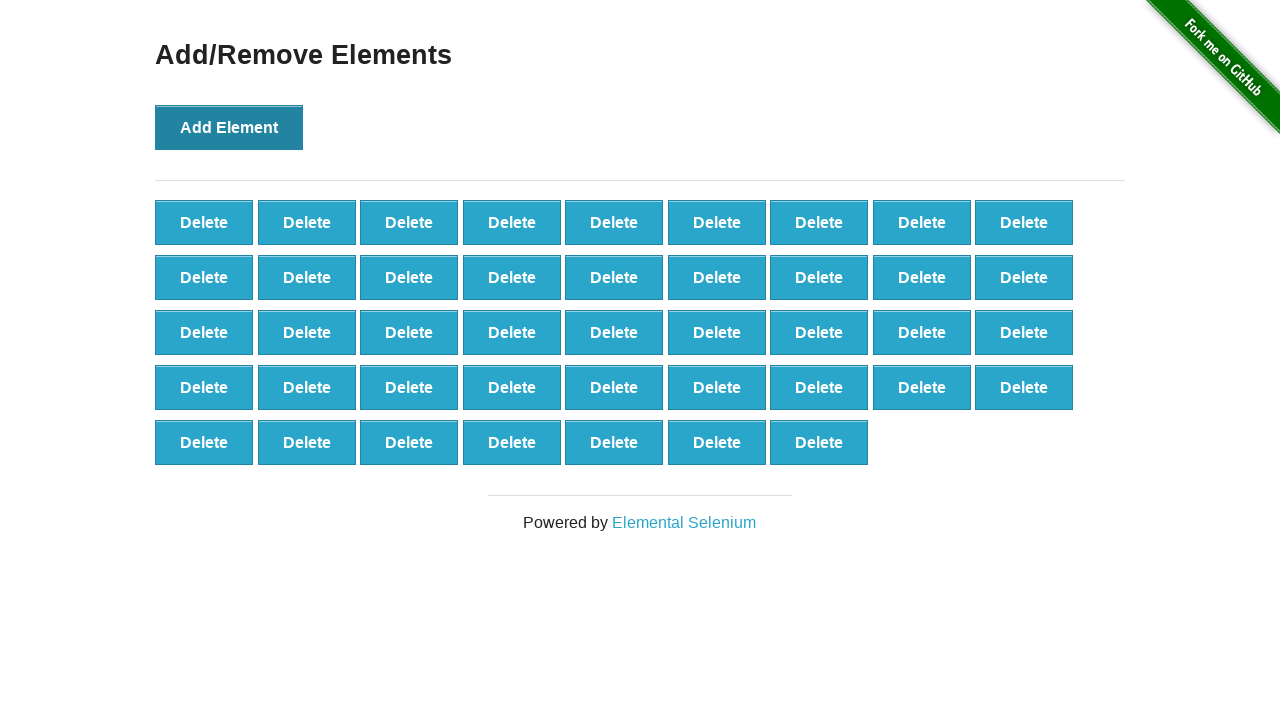

Clicked 'Add Element' button (iteration 44/100) at (229, 127) on button[onclick='addElement()']
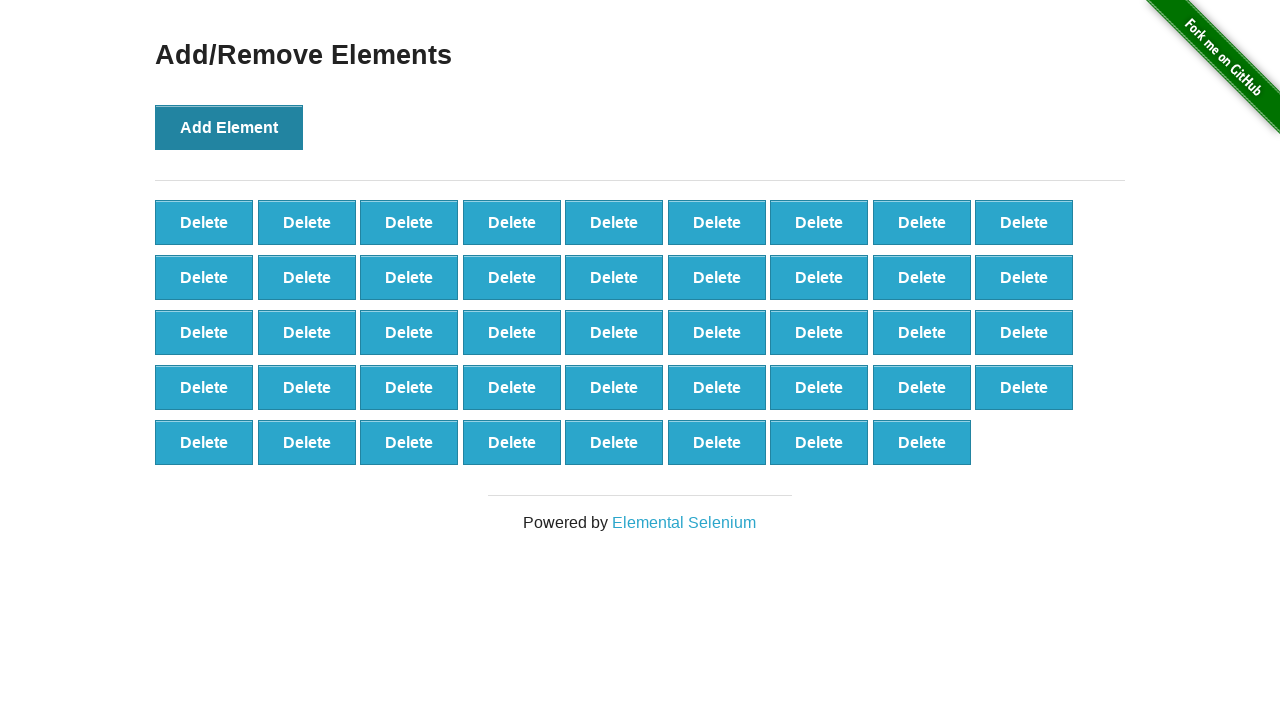

Clicked 'Add Element' button (iteration 45/100) at (229, 127) on button[onclick='addElement()']
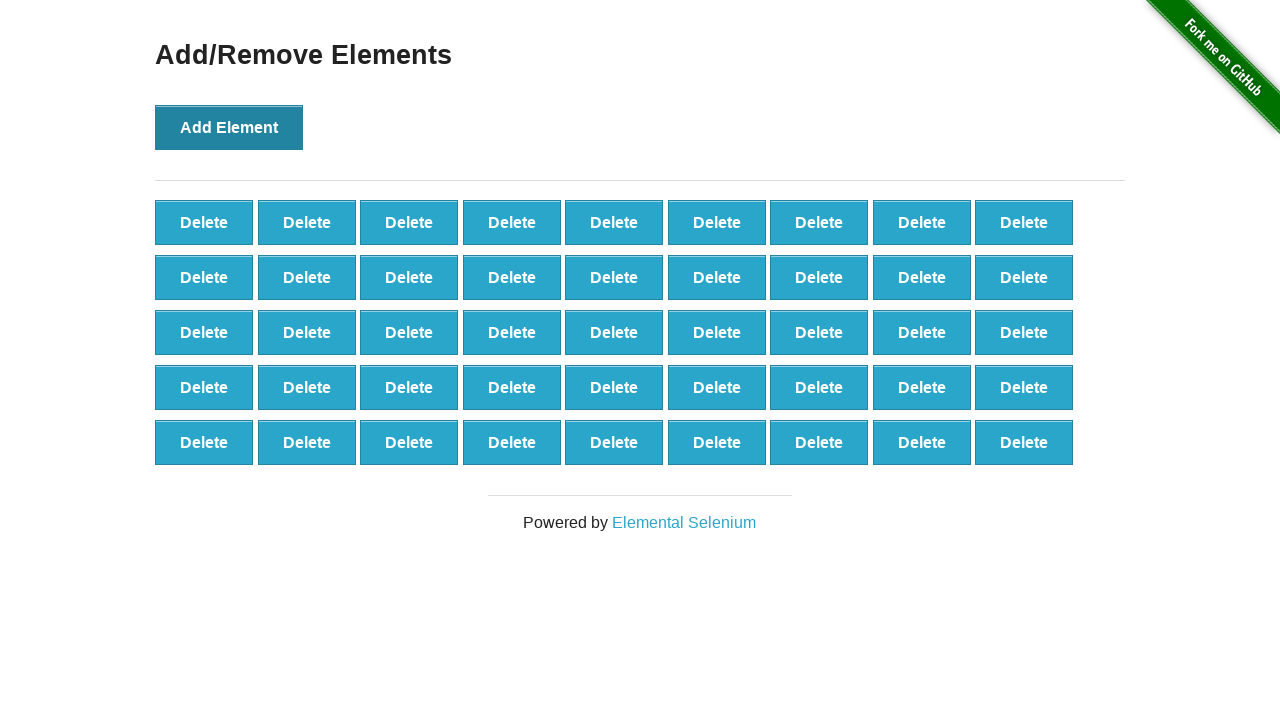

Clicked 'Add Element' button (iteration 46/100) at (229, 127) on button[onclick='addElement()']
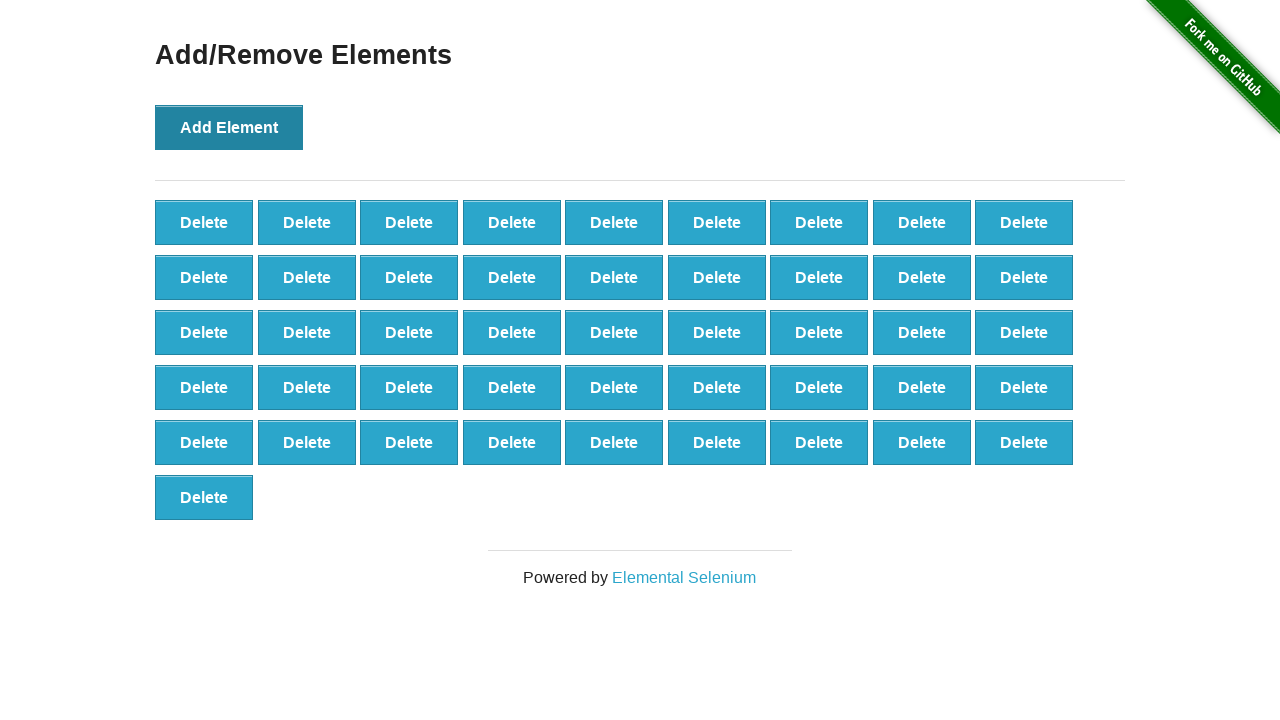

Clicked 'Add Element' button (iteration 47/100) at (229, 127) on button[onclick='addElement()']
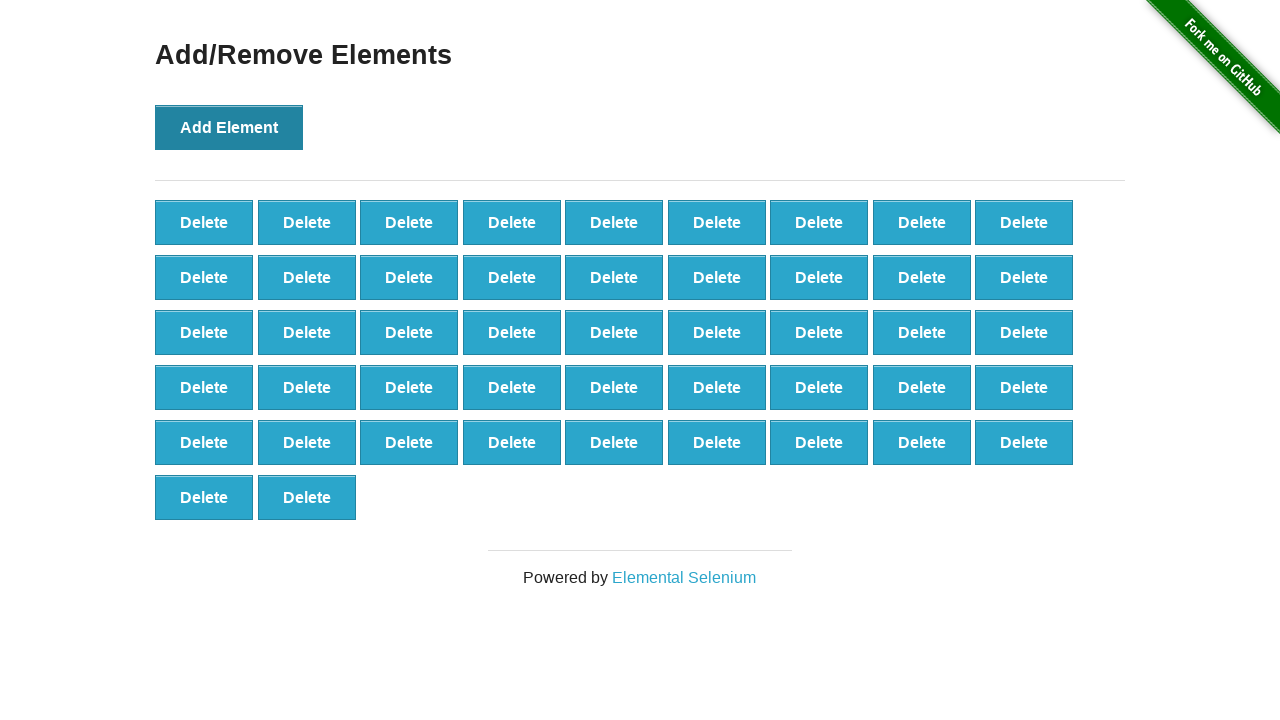

Clicked 'Add Element' button (iteration 48/100) at (229, 127) on button[onclick='addElement()']
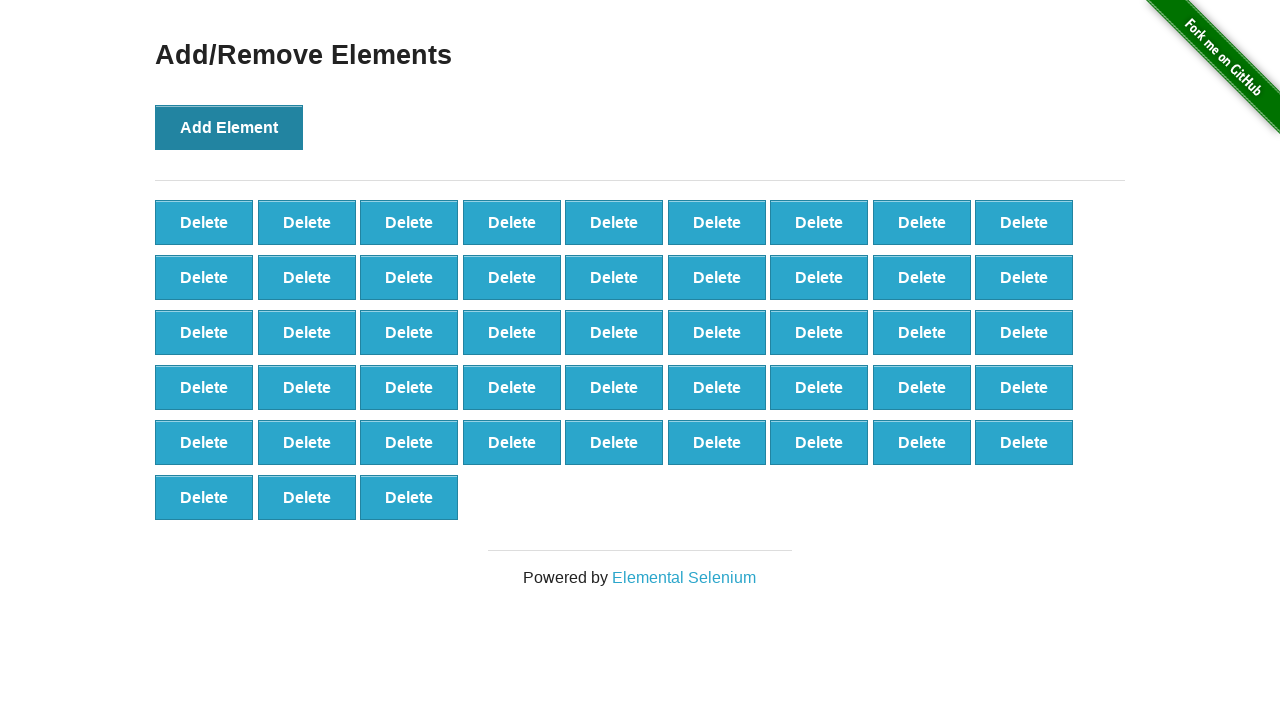

Clicked 'Add Element' button (iteration 49/100) at (229, 127) on button[onclick='addElement()']
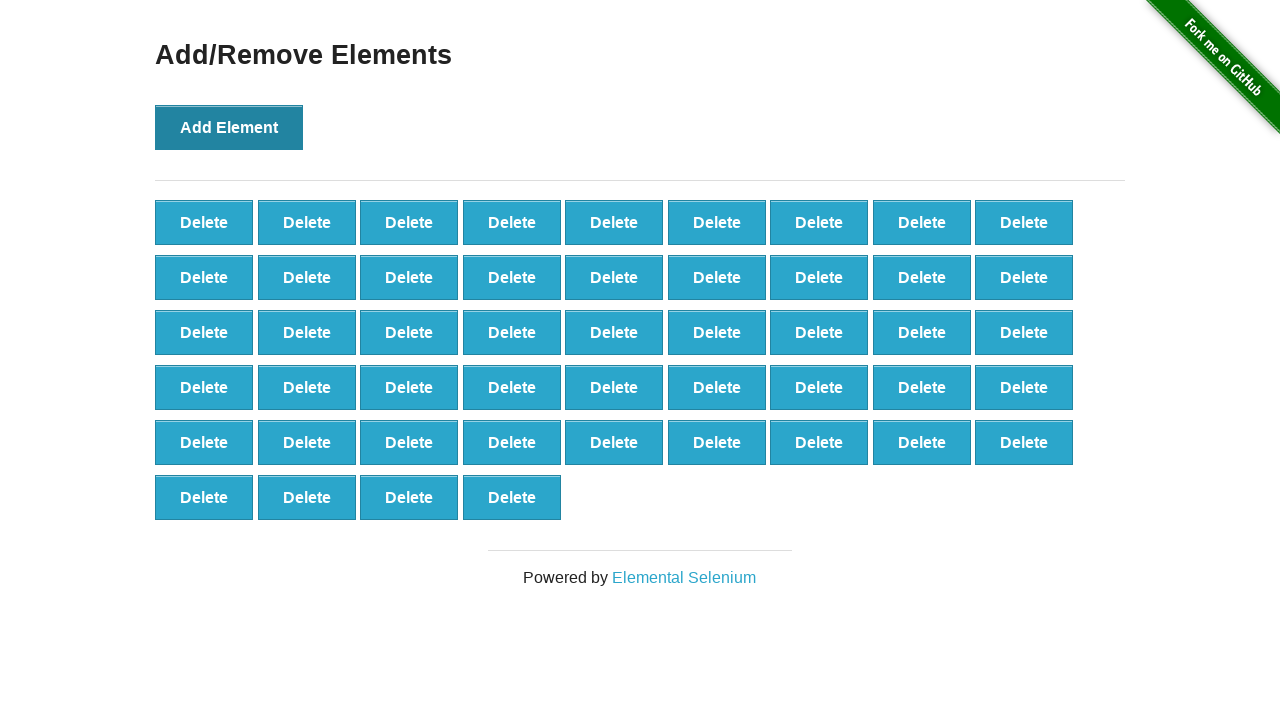

Clicked 'Add Element' button (iteration 50/100) at (229, 127) on button[onclick='addElement()']
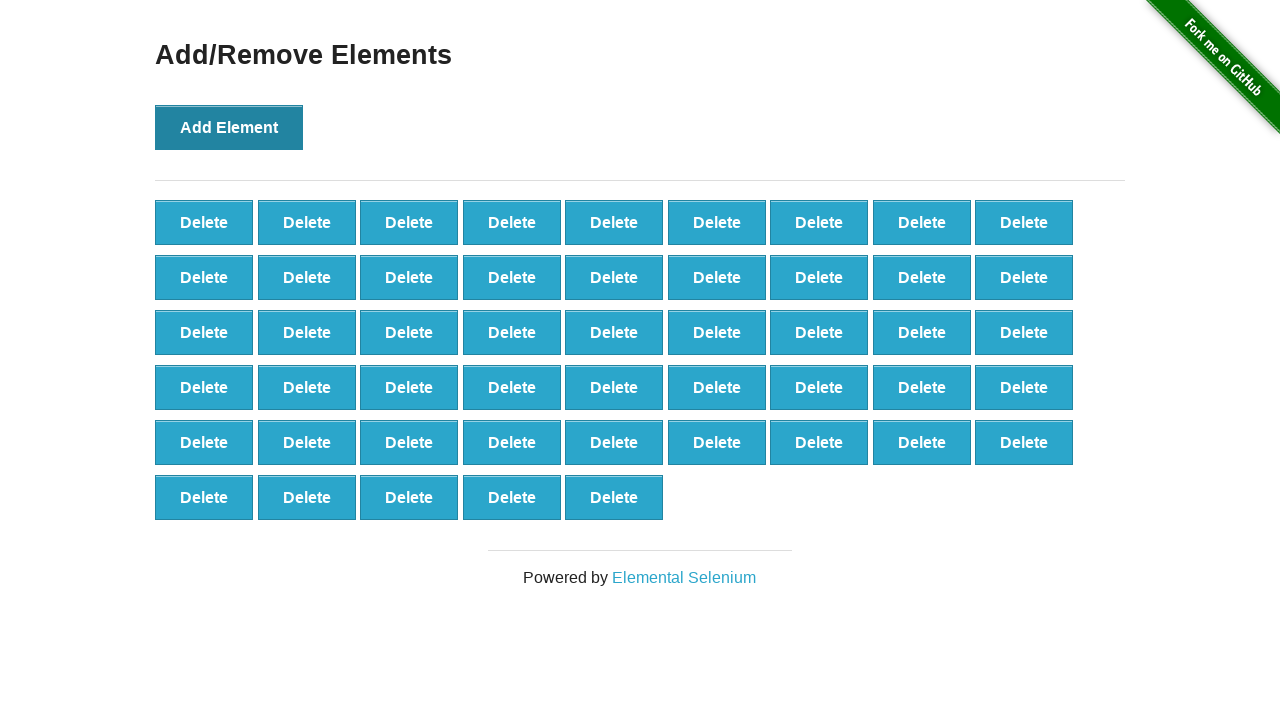

Clicked 'Add Element' button (iteration 51/100) at (229, 127) on button[onclick='addElement()']
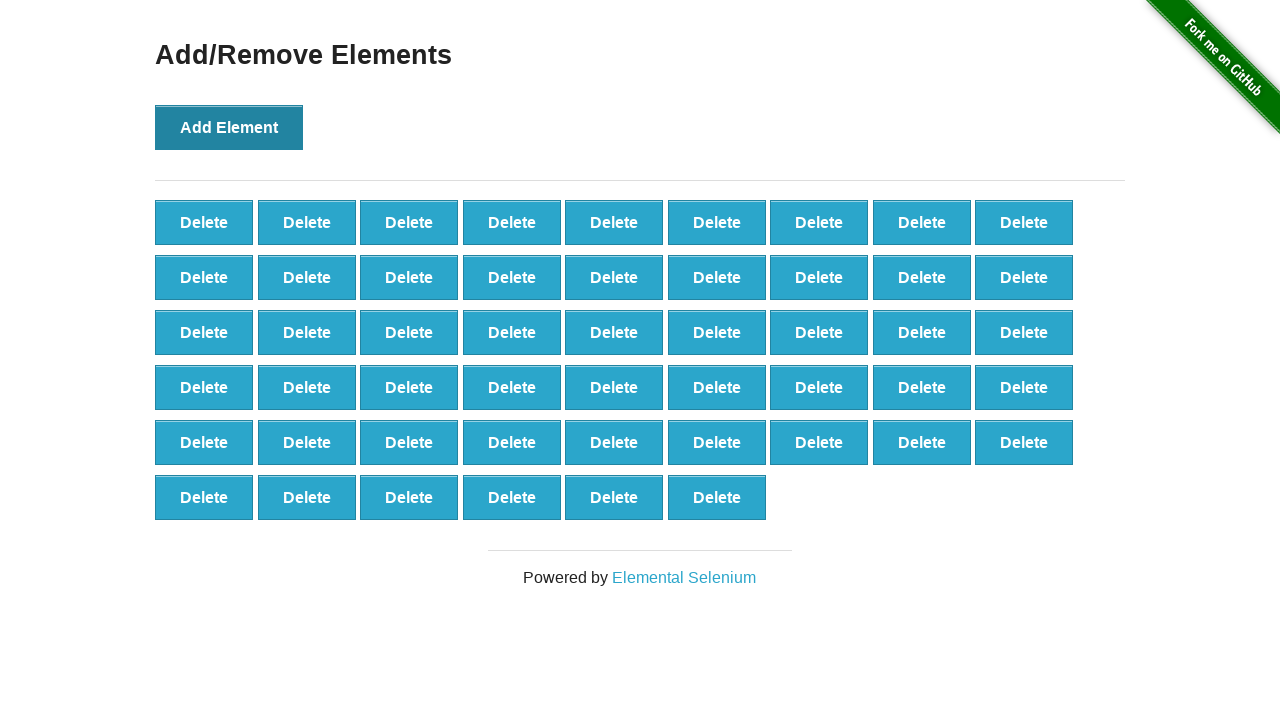

Clicked 'Add Element' button (iteration 52/100) at (229, 127) on button[onclick='addElement()']
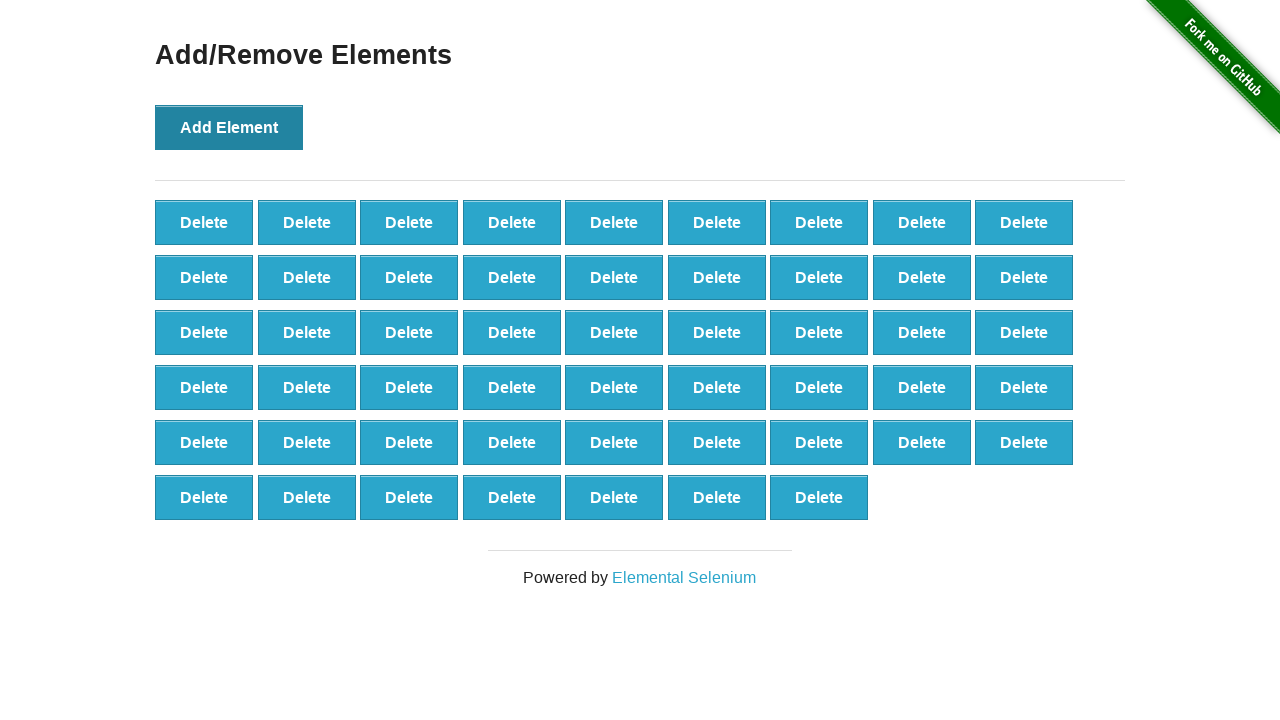

Clicked 'Add Element' button (iteration 53/100) at (229, 127) on button[onclick='addElement()']
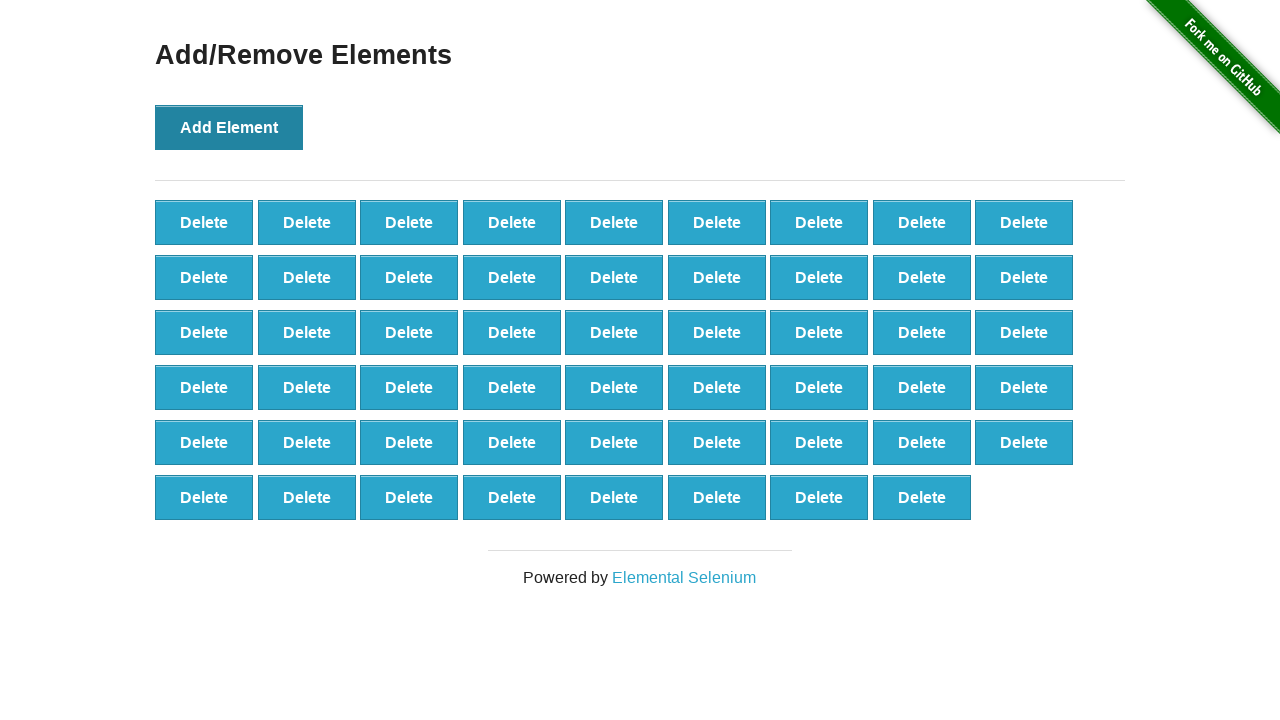

Clicked 'Add Element' button (iteration 54/100) at (229, 127) on button[onclick='addElement()']
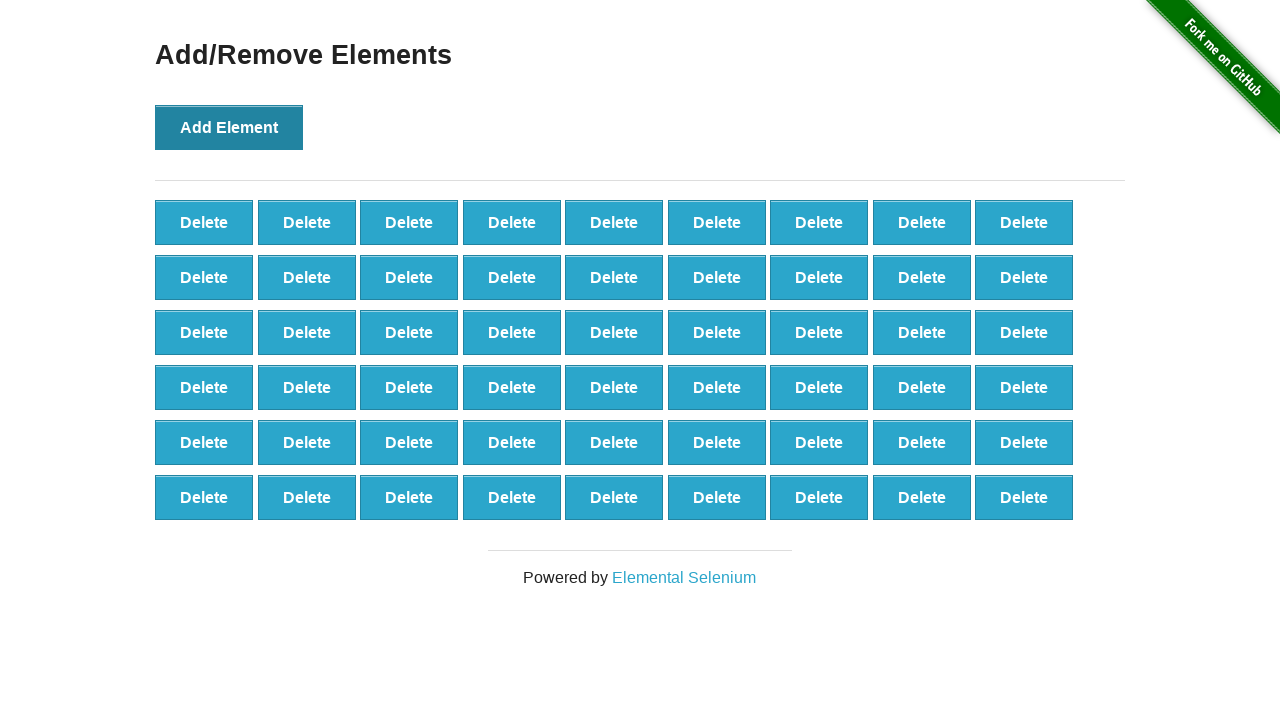

Clicked 'Add Element' button (iteration 55/100) at (229, 127) on button[onclick='addElement()']
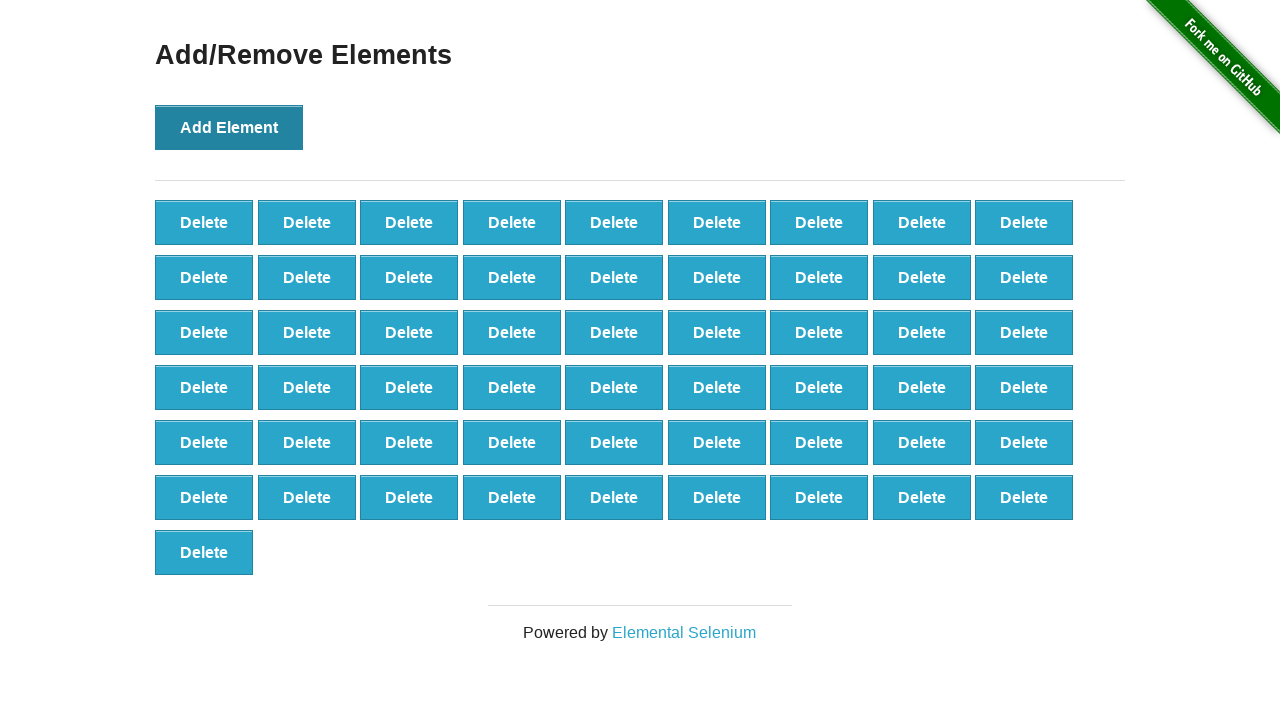

Clicked 'Add Element' button (iteration 56/100) at (229, 127) on button[onclick='addElement()']
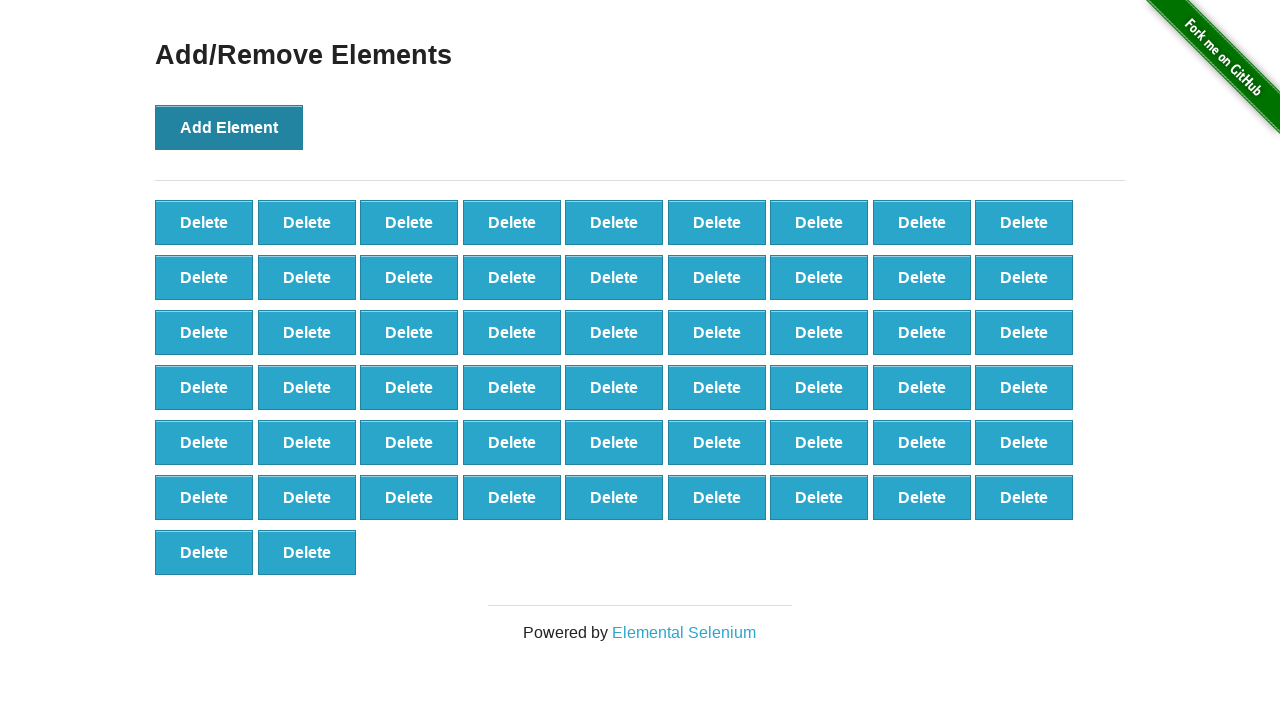

Clicked 'Add Element' button (iteration 57/100) at (229, 127) on button[onclick='addElement()']
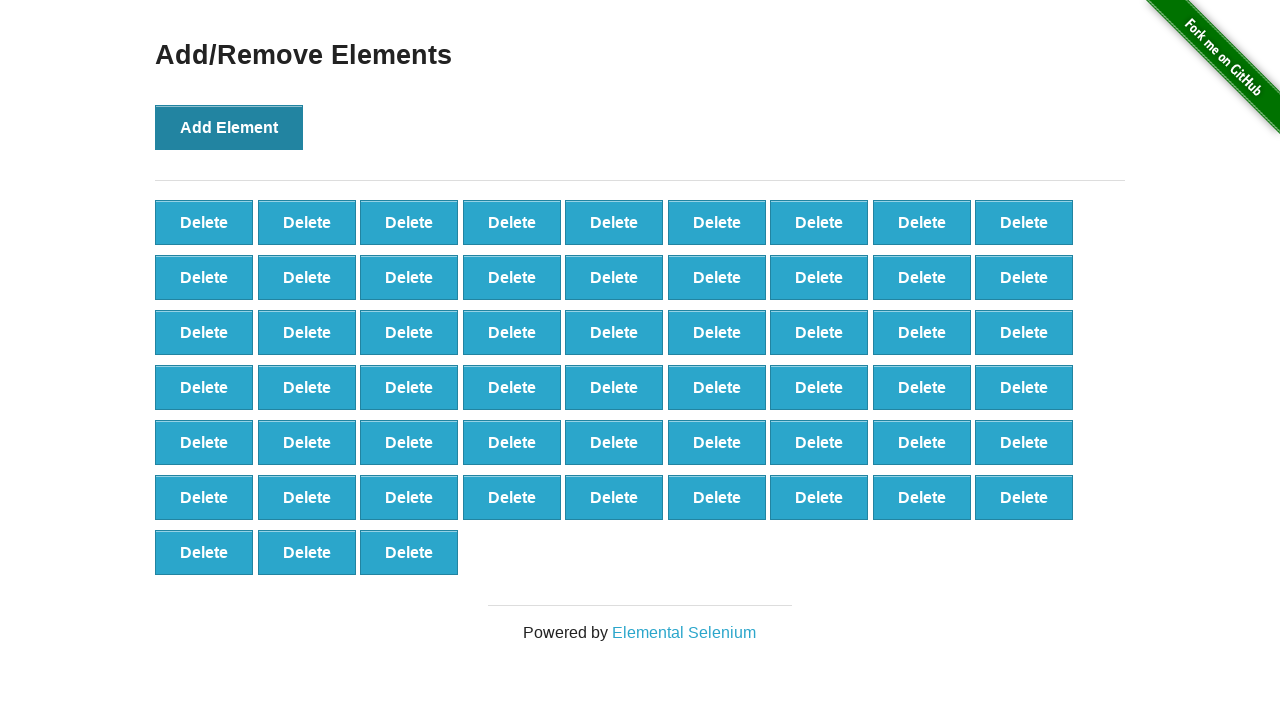

Clicked 'Add Element' button (iteration 58/100) at (229, 127) on button[onclick='addElement()']
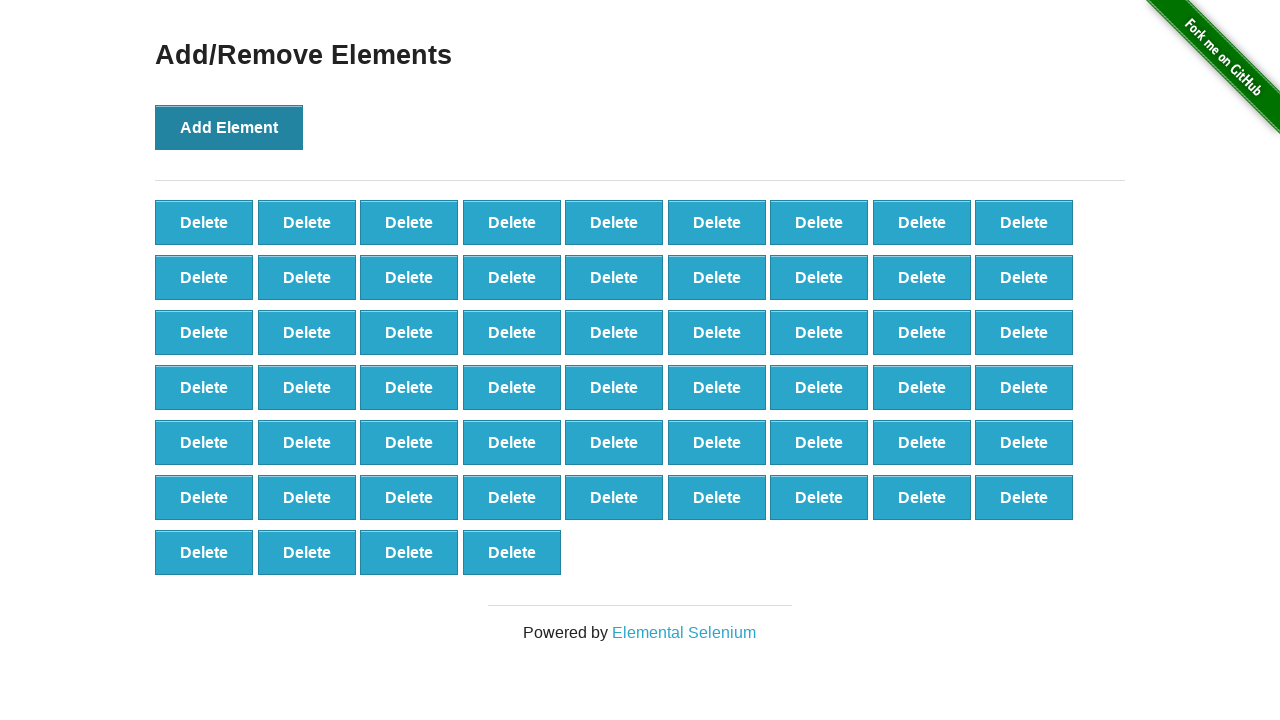

Clicked 'Add Element' button (iteration 59/100) at (229, 127) on button[onclick='addElement()']
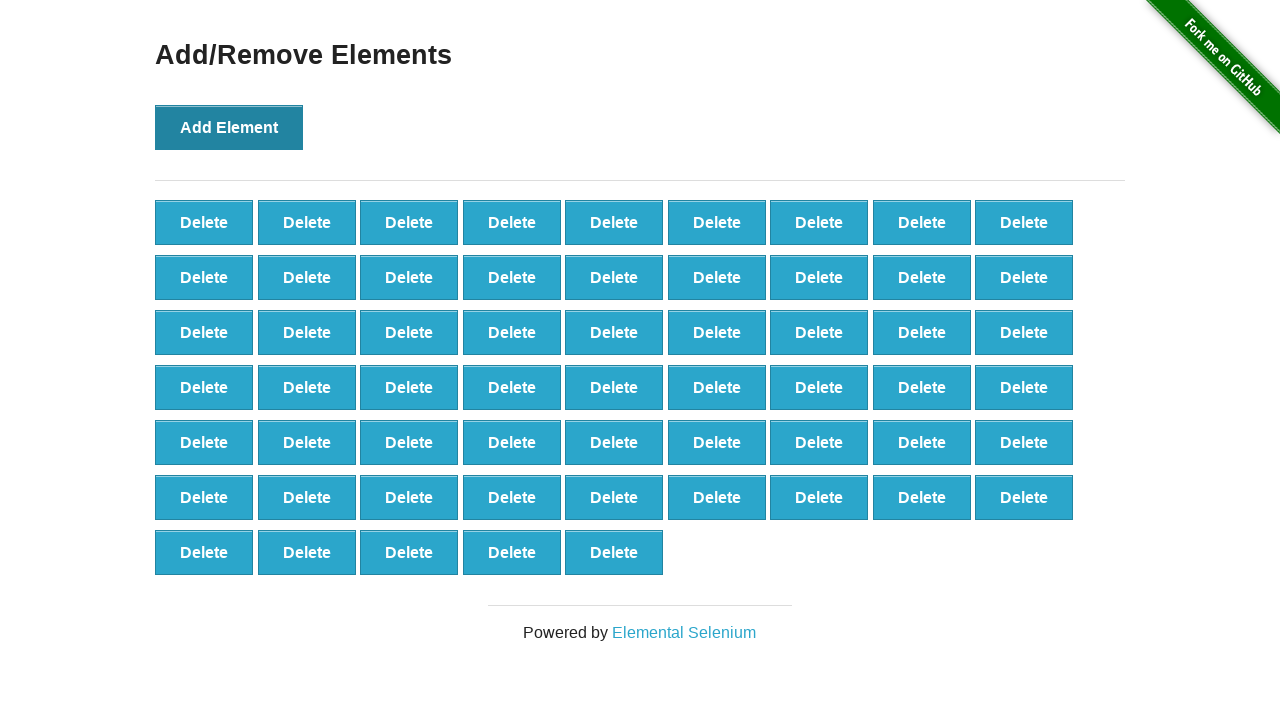

Clicked 'Add Element' button (iteration 60/100) at (229, 127) on button[onclick='addElement()']
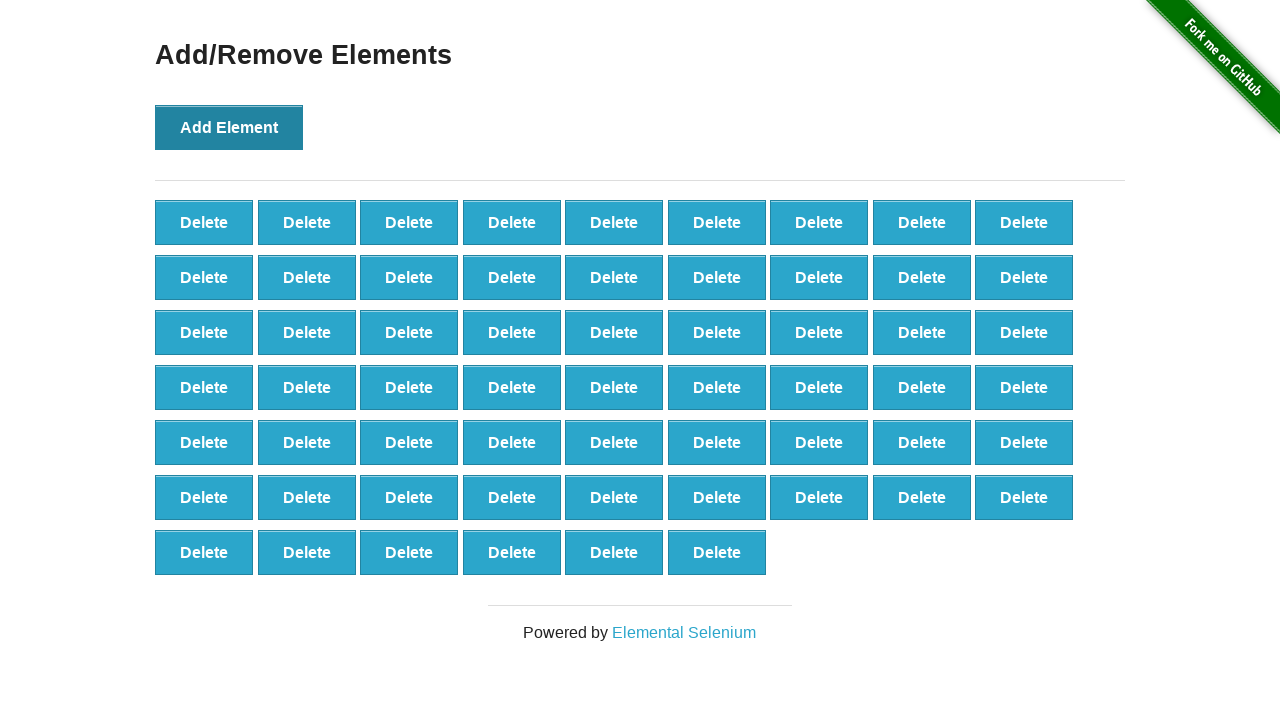

Clicked 'Add Element' button (iteration 61/100) at (229, 127) on button[onclick='addElement()']
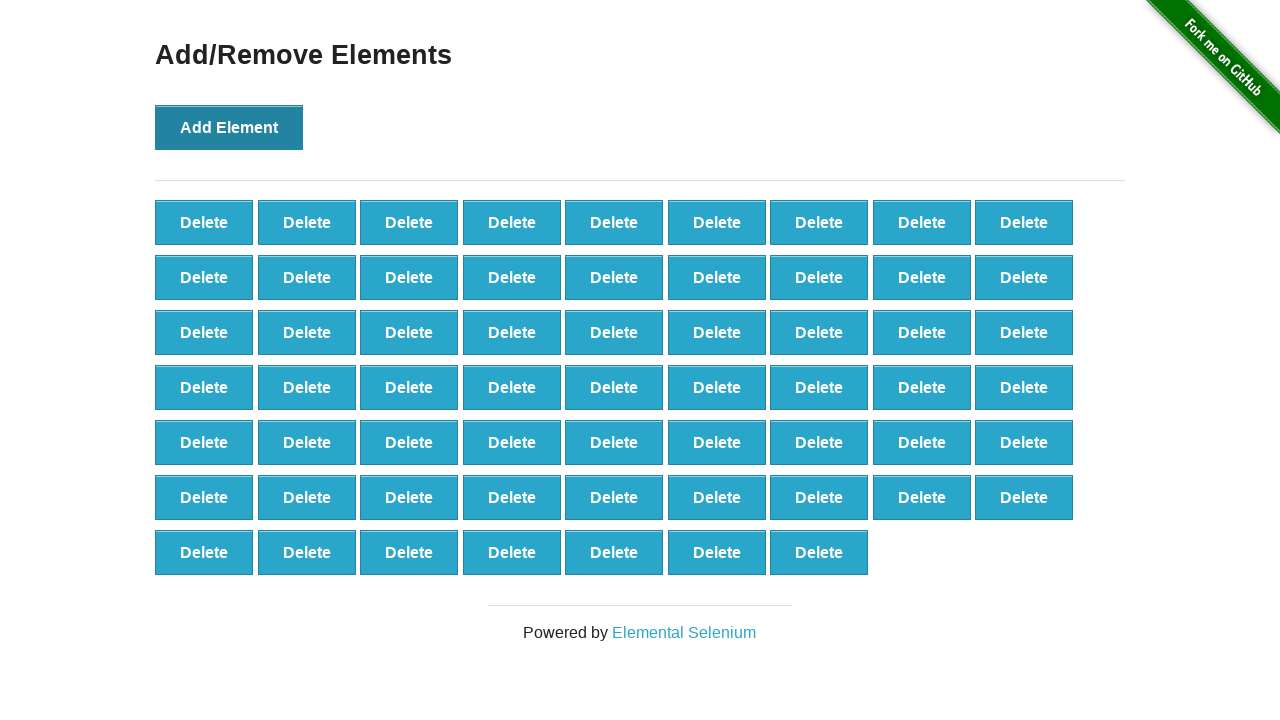

Clicked 'Add Element' button (iteration 62/100) at (229, 127) on button[onclick='addElement()']
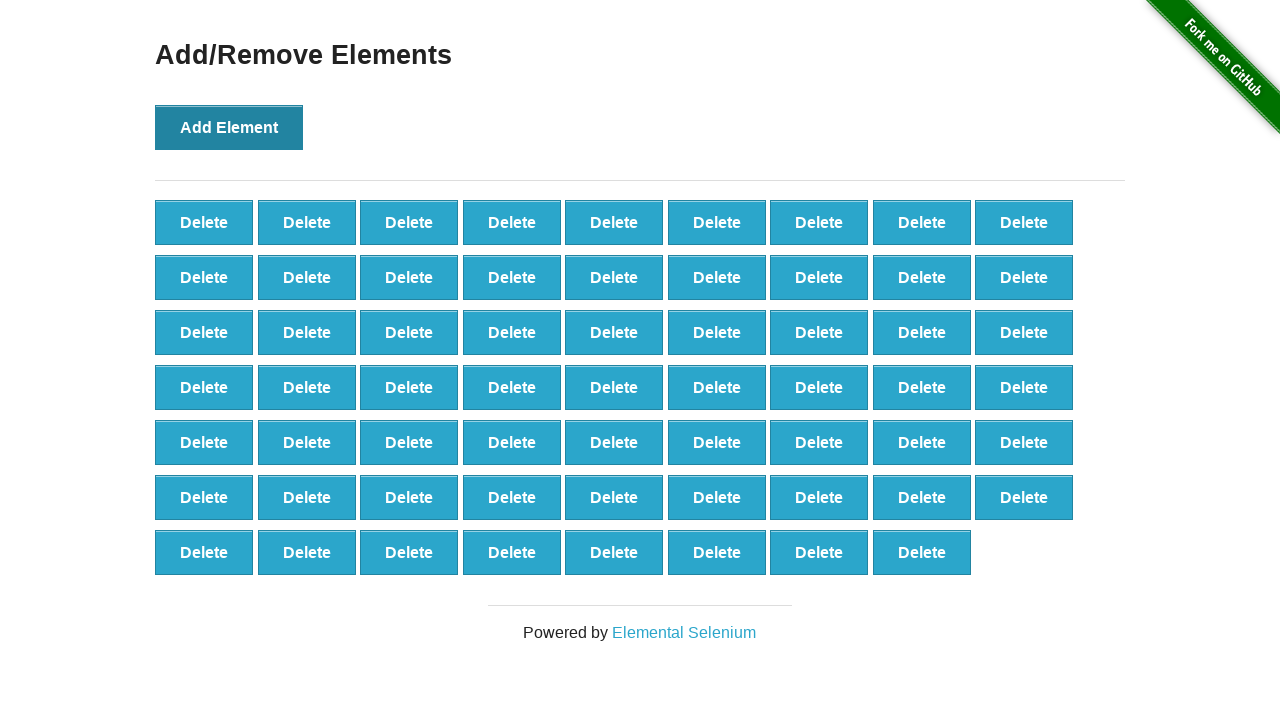

Clicked 'Add Element' button (iteration 63/100) at (229, 127) on button[onclick='addElement()']
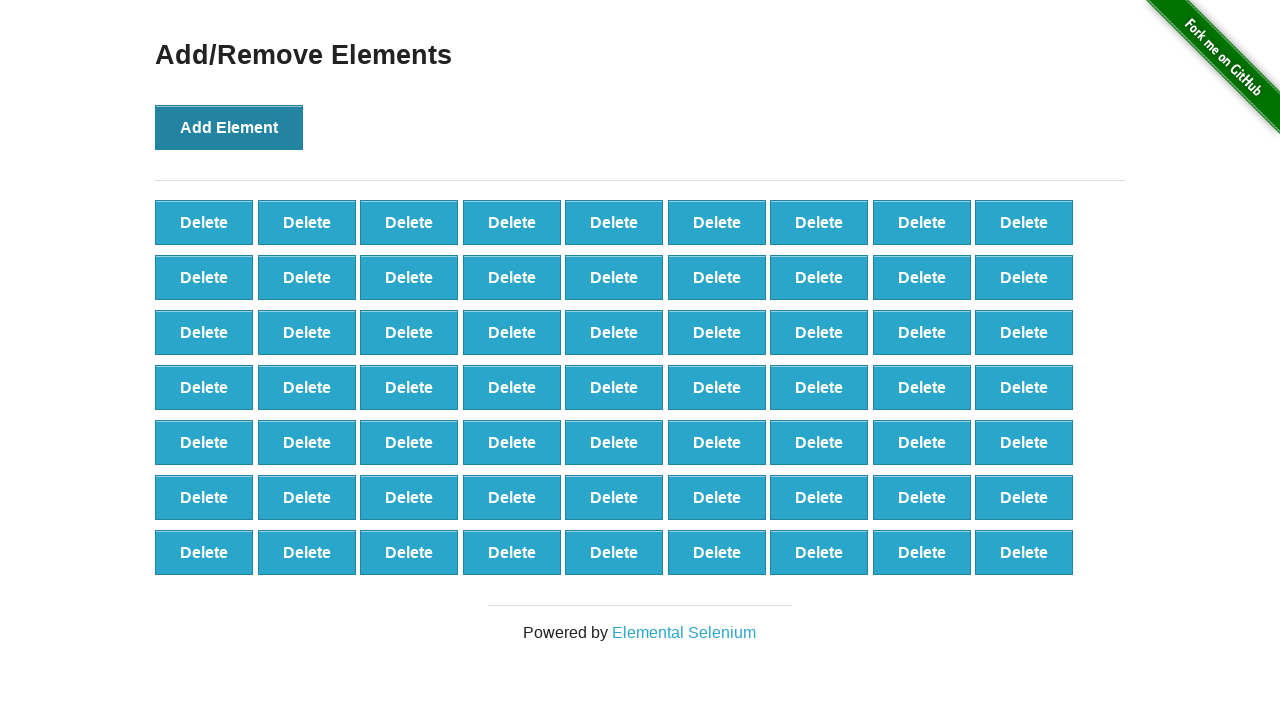

Clicked 'Add Element' button (iteration 64/100) at (229, 127) on button[onclick='addElement()']
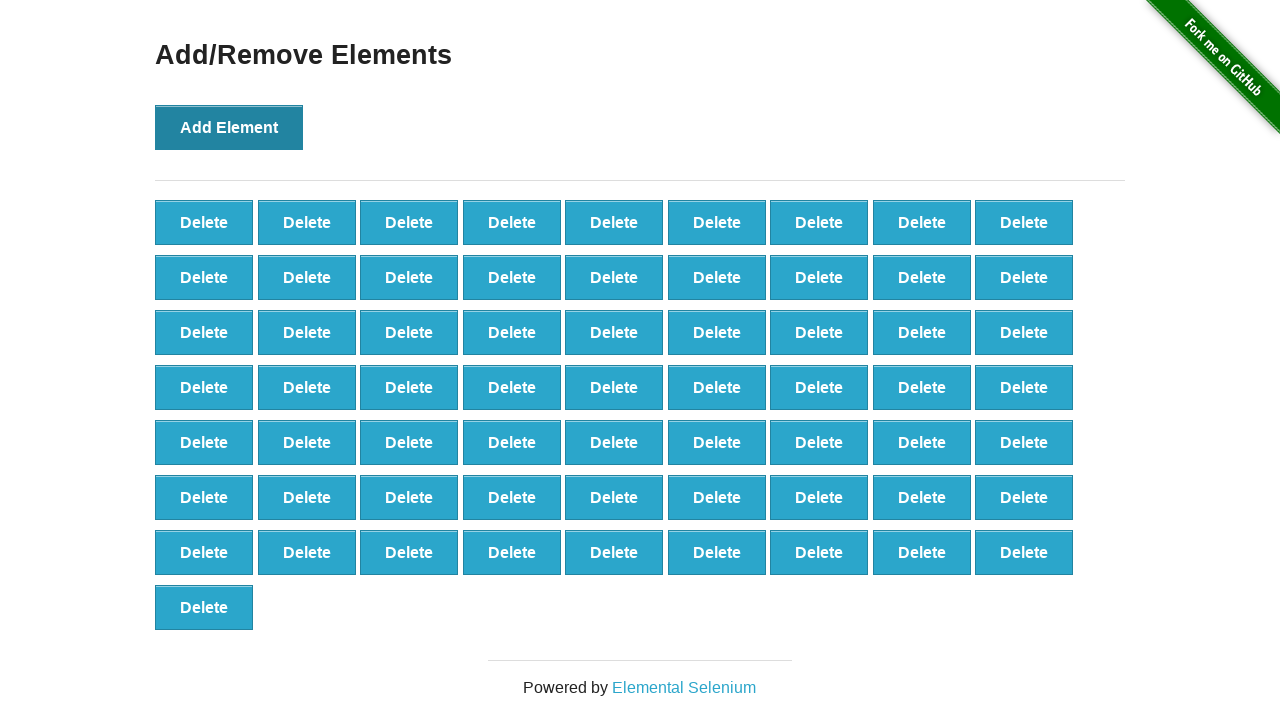

Clicked 'Add Element' button (iteration 65/100) at (229, 127) on button[onclick='addElement()']
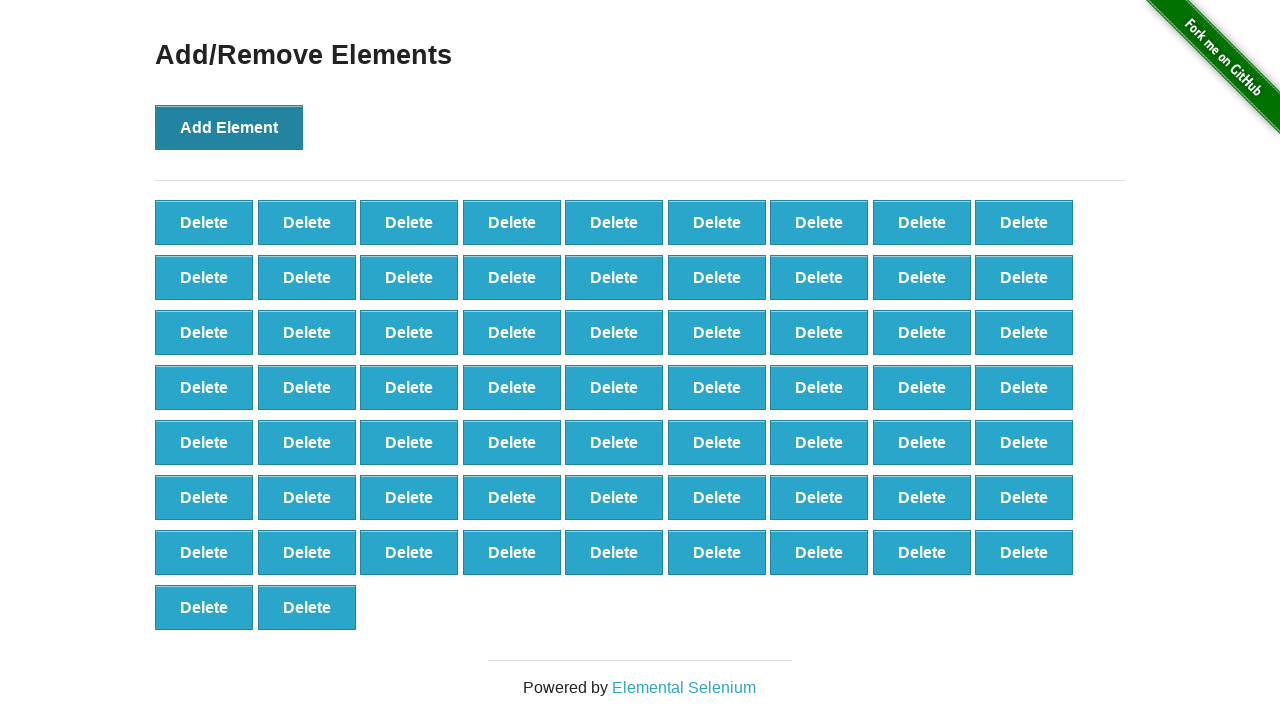

Clicked 'Add Element' button (iteration 66/100) at (229, 127) on button[onclick='addElement()']
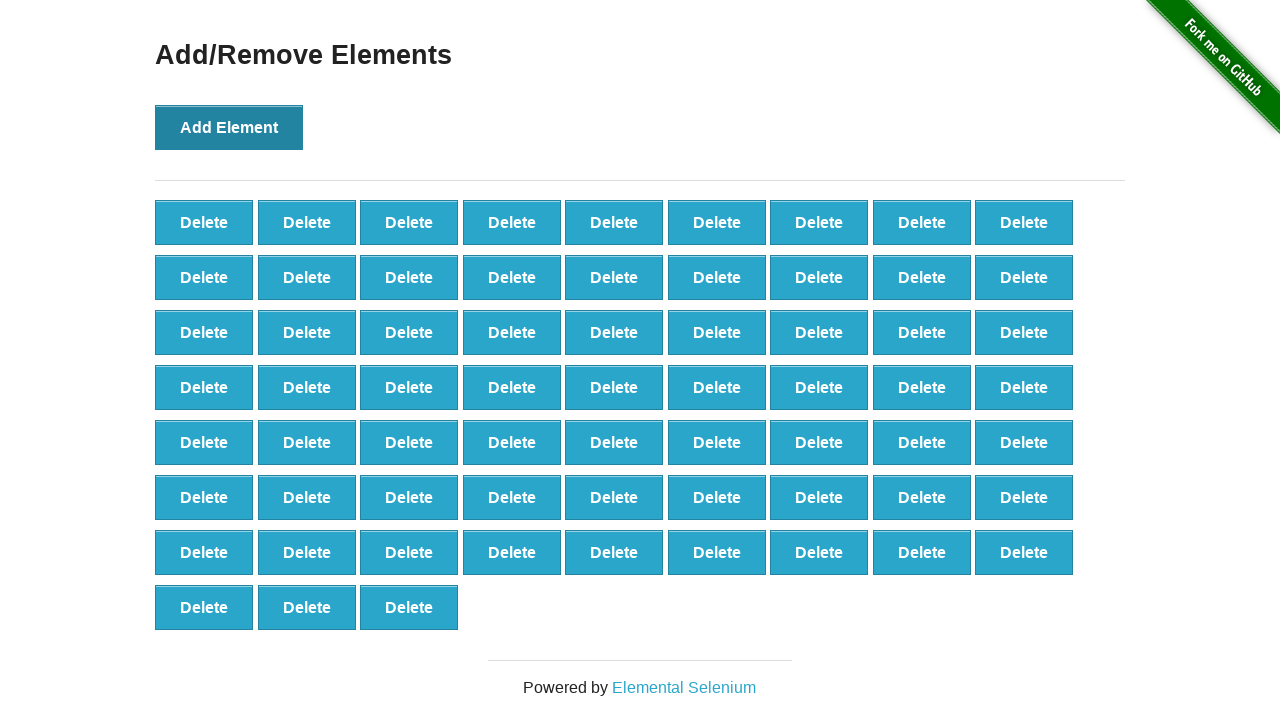

Clicked 'Add Element' button (iteration 67/100) at (229, 127) on button[onclick='addElement()']
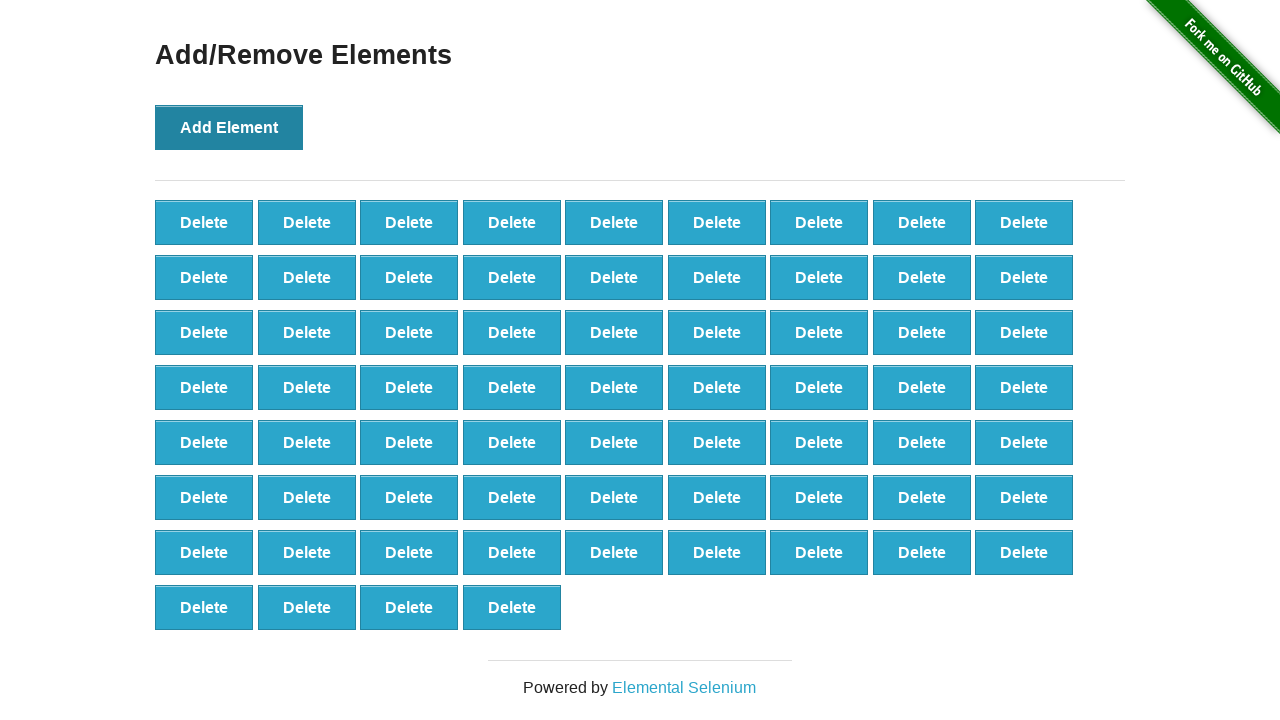

Clicked 'Add Element' button (iteration 68/100) at (229, 127) on button[onclick='addElement()']
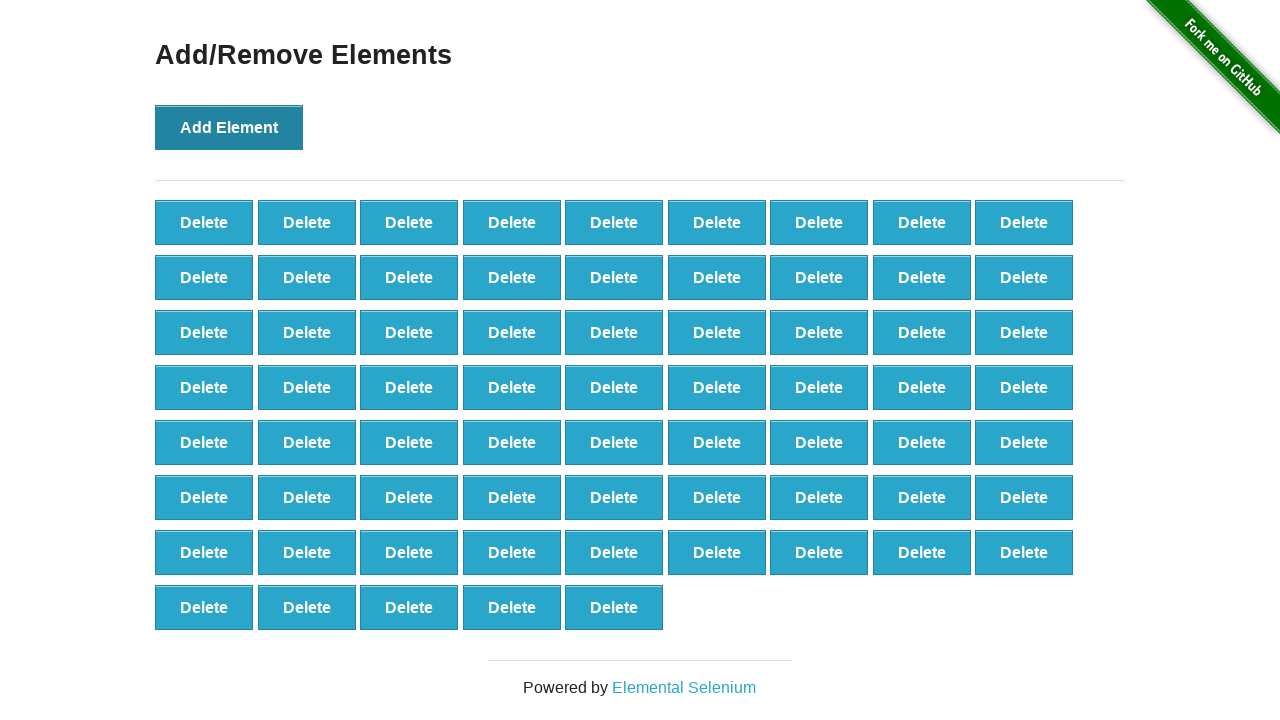

Clicked 'Add Element' button (iteration 69/100) at (229, 127) on button[onclick='addElement()']
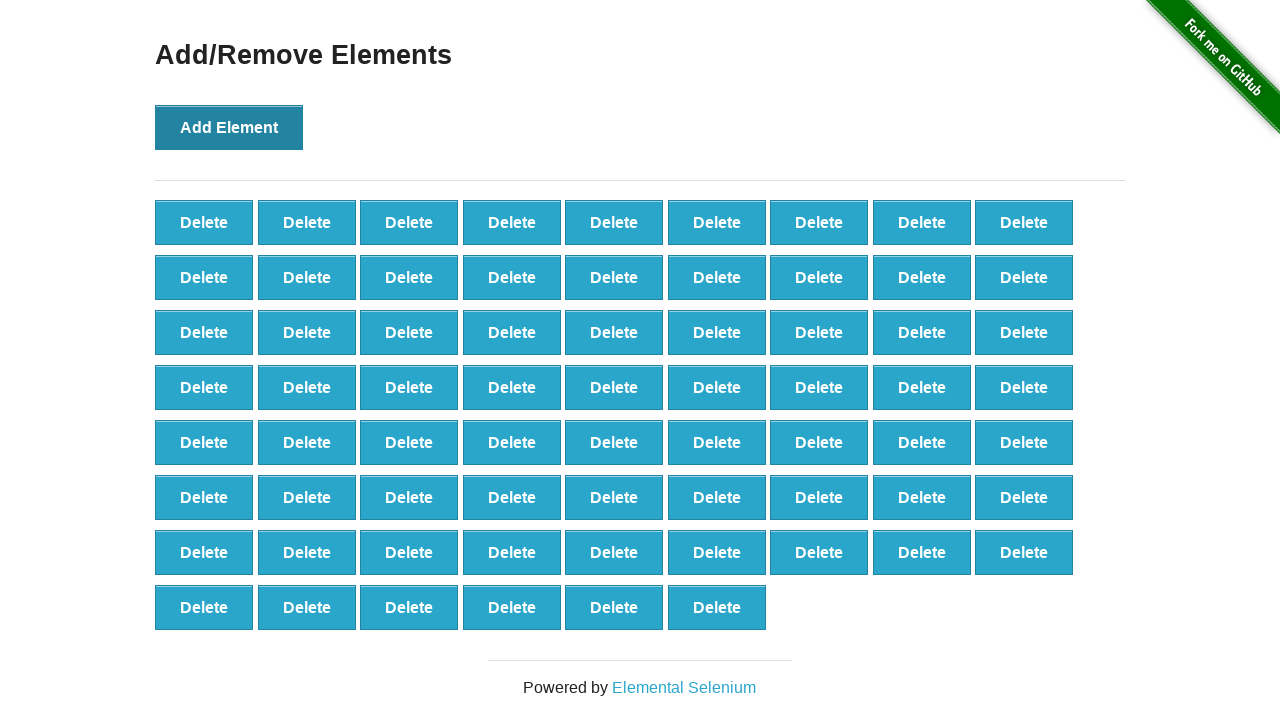

Clicked 'Add Element' button (iteration 70/100) at (229, 127) on button[onclick='addElement()']
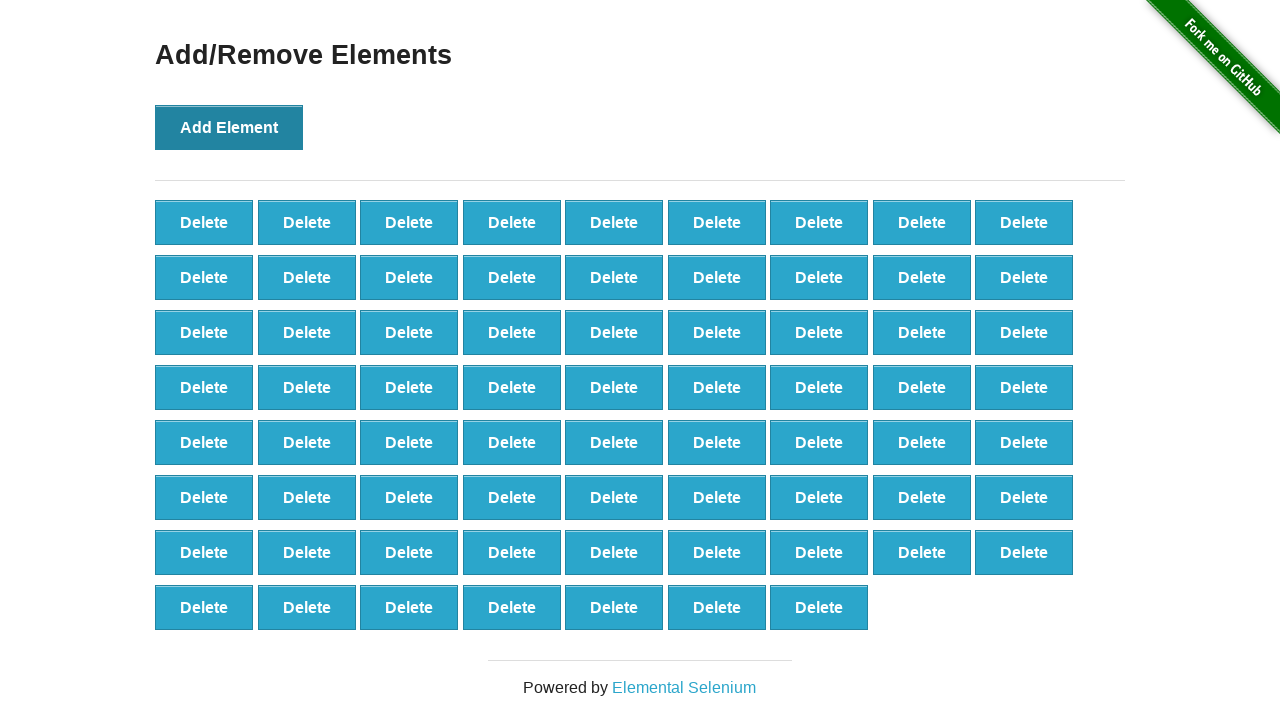

Clicked 'Add Element' button (iteration 71/100) at (229, 127) on button[onclick='addElement()']
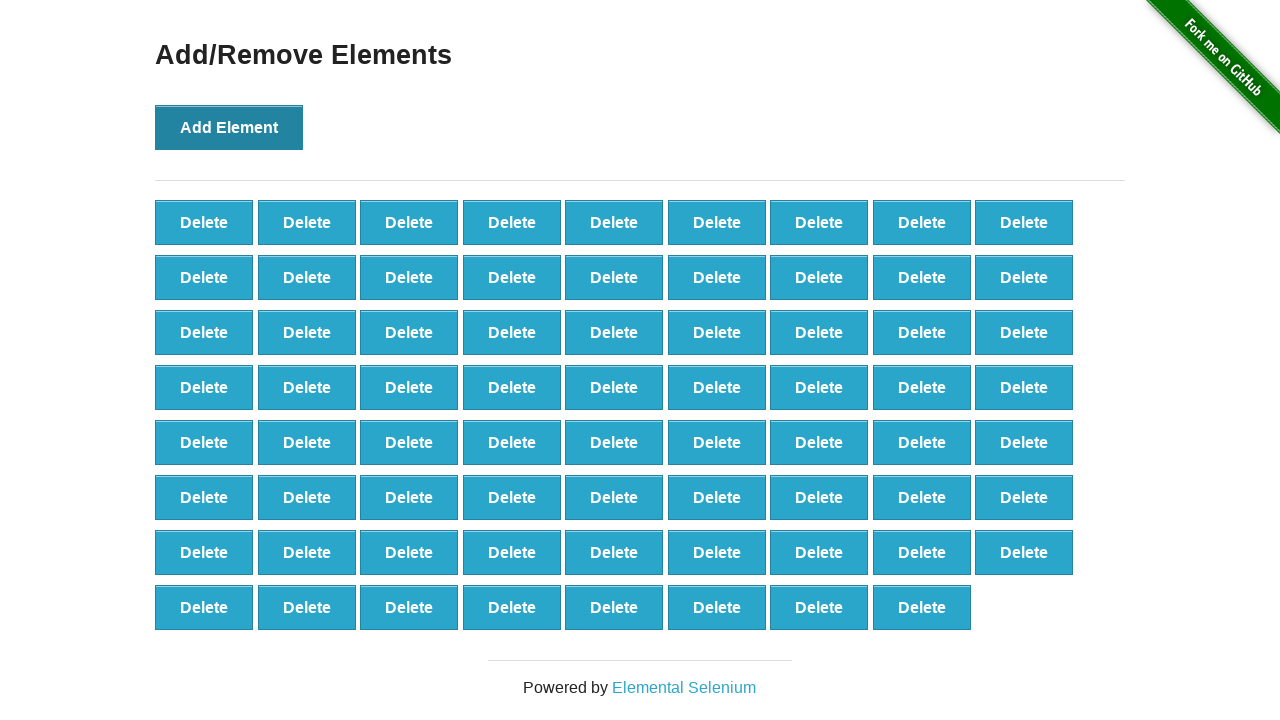

Clicked 'Add Element' button (iteration 72/100) at (229, 127) on button[onclick='addElement()']
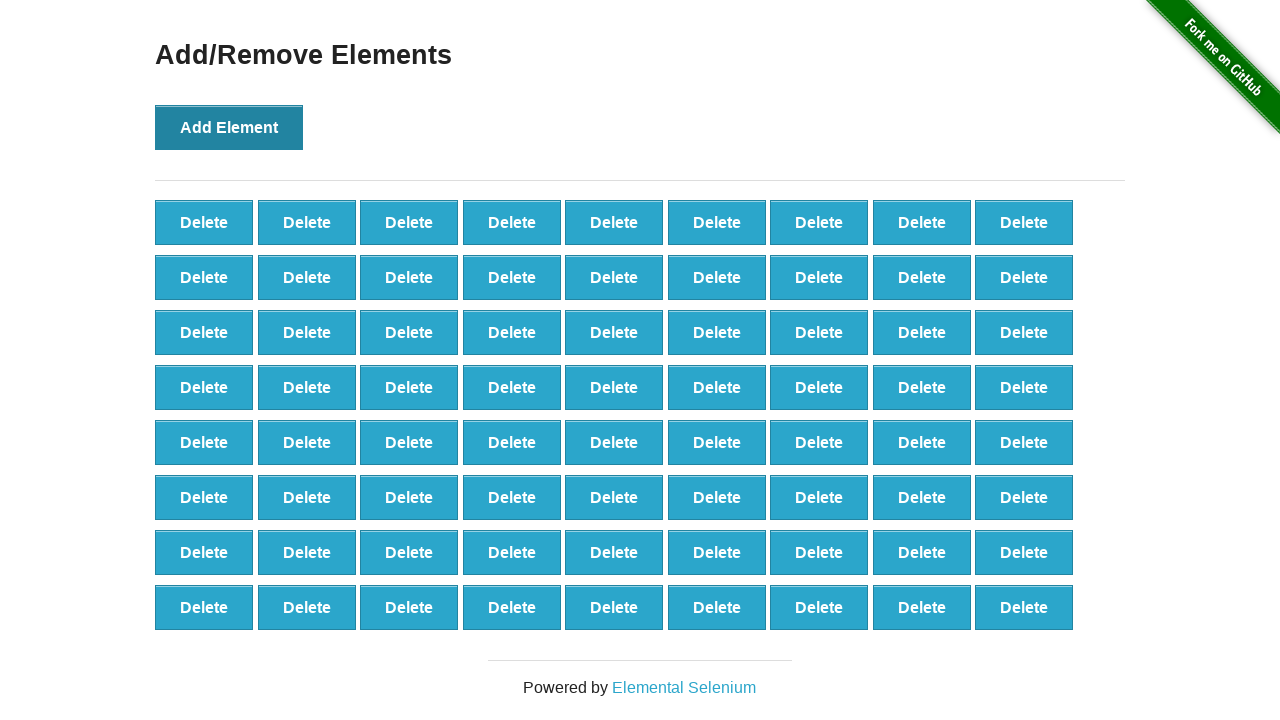

Clicked 'Add Element' button (iteration 73/100) at (229, 127) on button[onclick='addElement()']
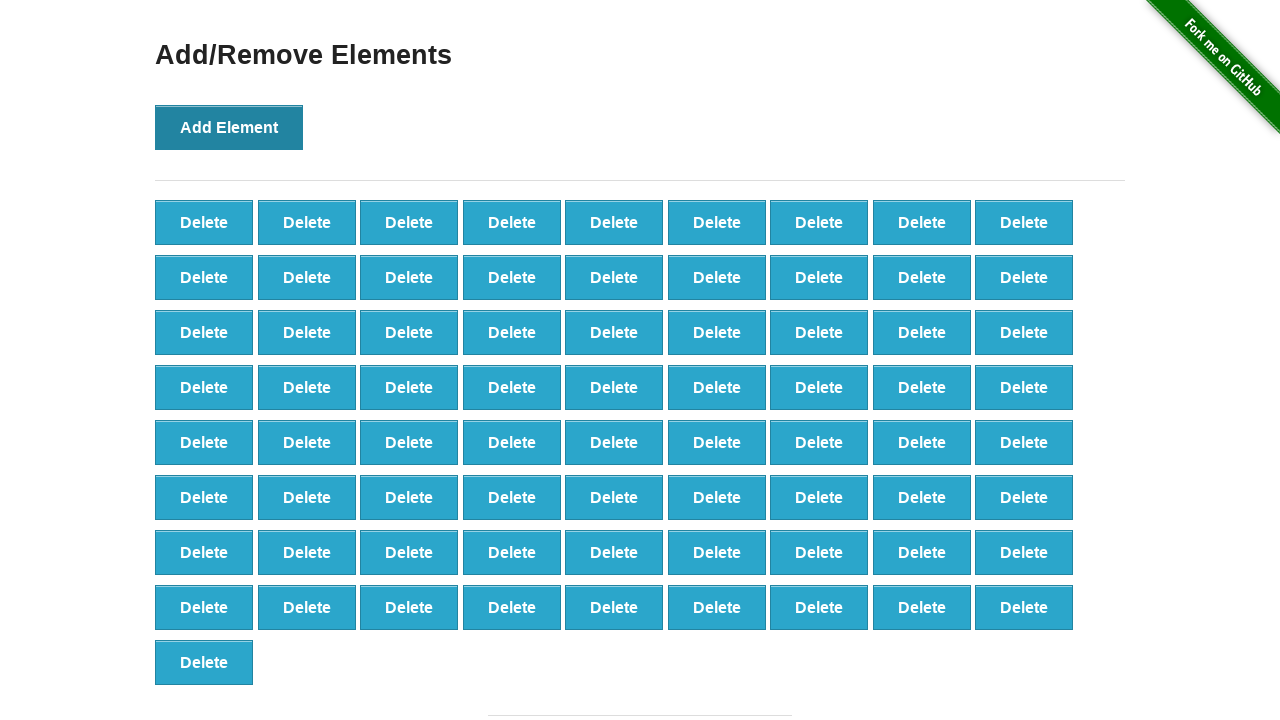

Clicked 'Add Element' button (iteration 74/100) at (229, 127) on button[onclick='addElement()']
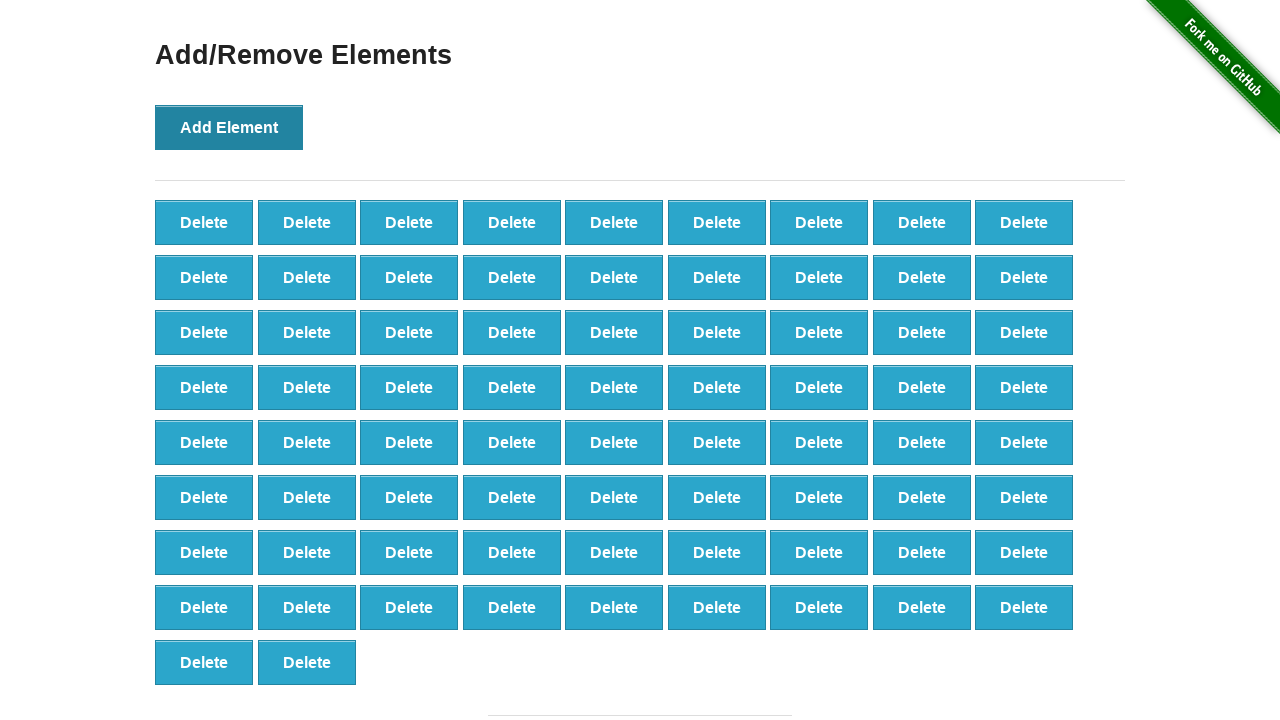

Clicked 'Add Element' button (iteration 75/100) at (229, 127) on button[onclick='addElement()']
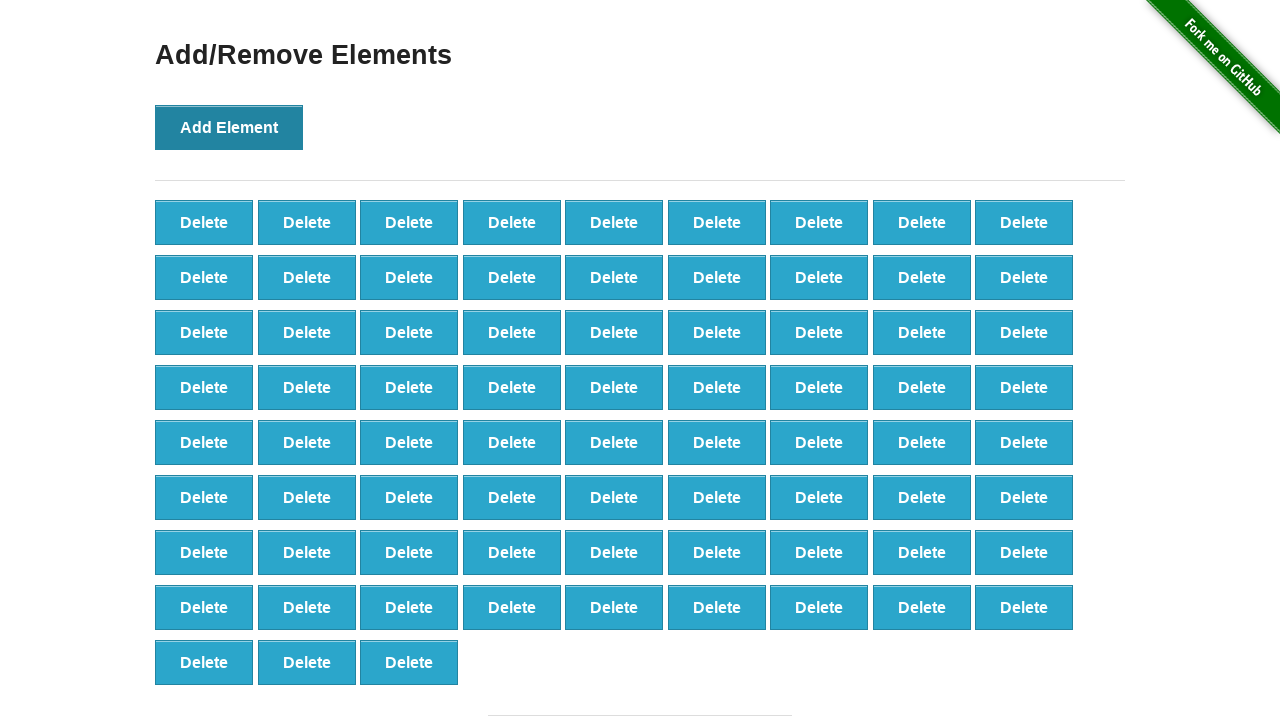

Clicked 'Add Element' button (iteration 76/100) at (229, 127) on button[onclick='addElement()']
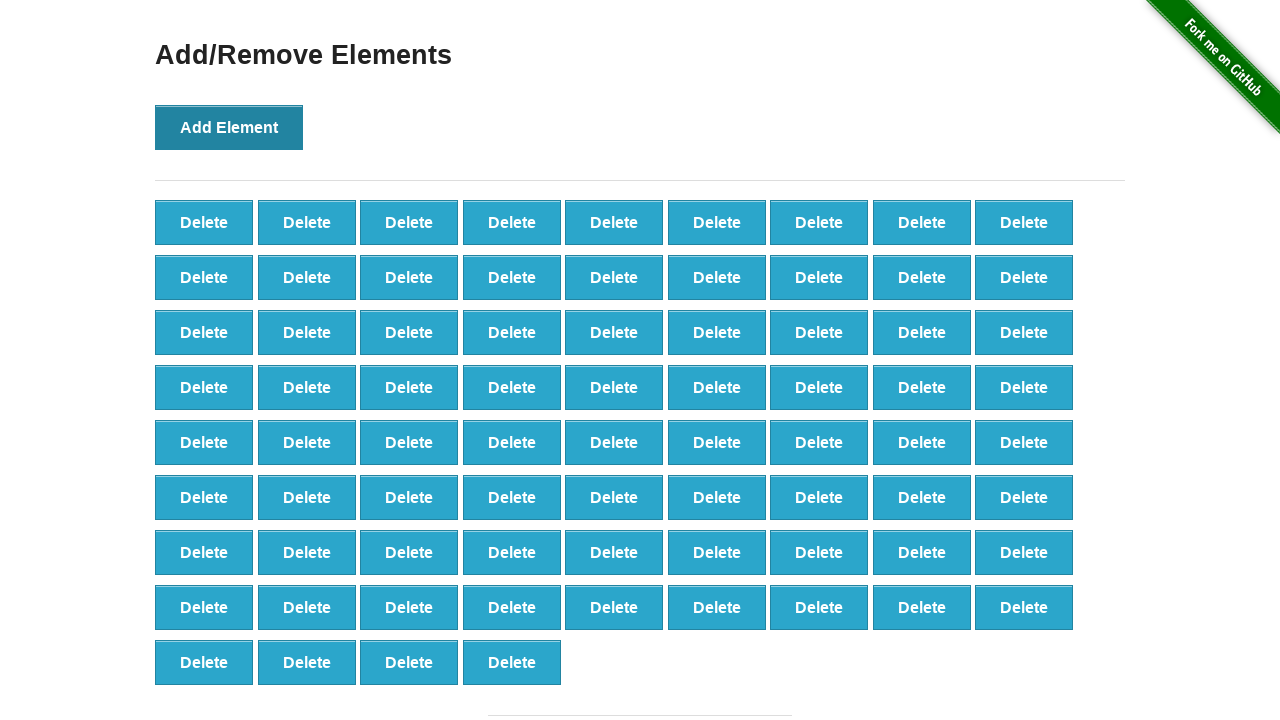

Clicked 'Add Element' button (iteration 77/100) at (229, 127) on button[onclick='addElement()']
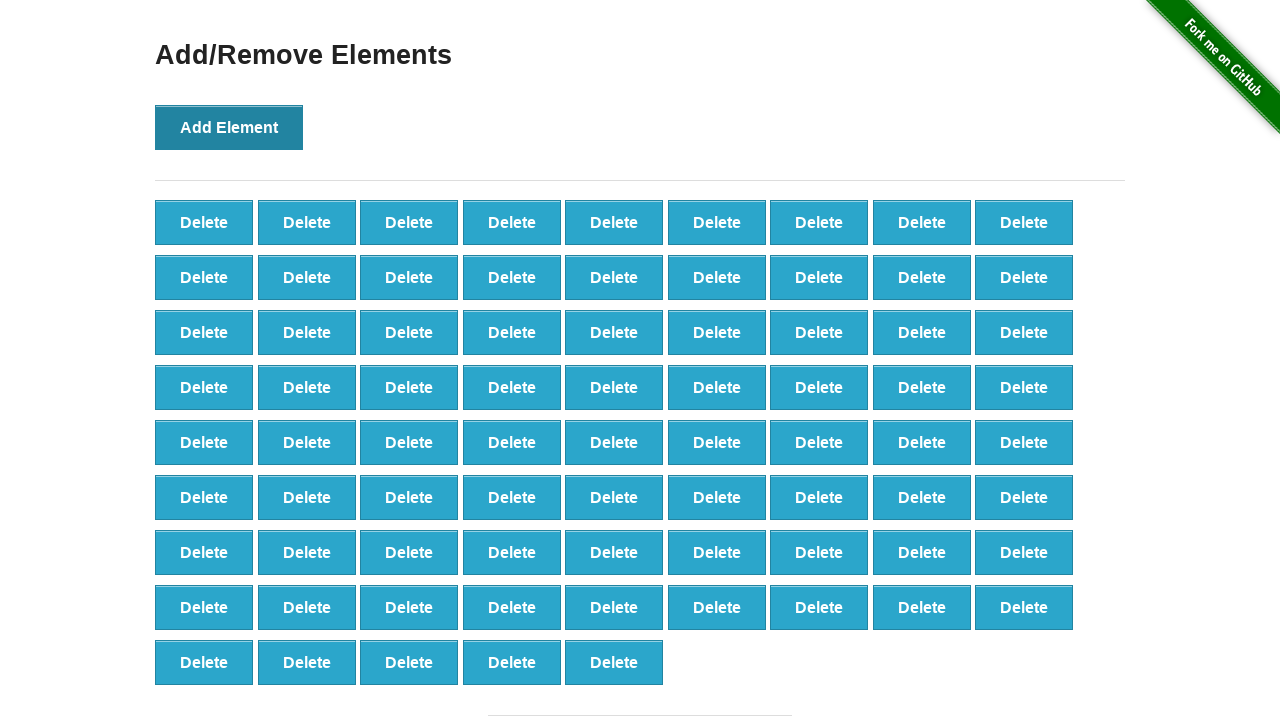

Clicked 'Add Element' button (iteration 78/100) at (229, 127) on button[onclick='addElement()']
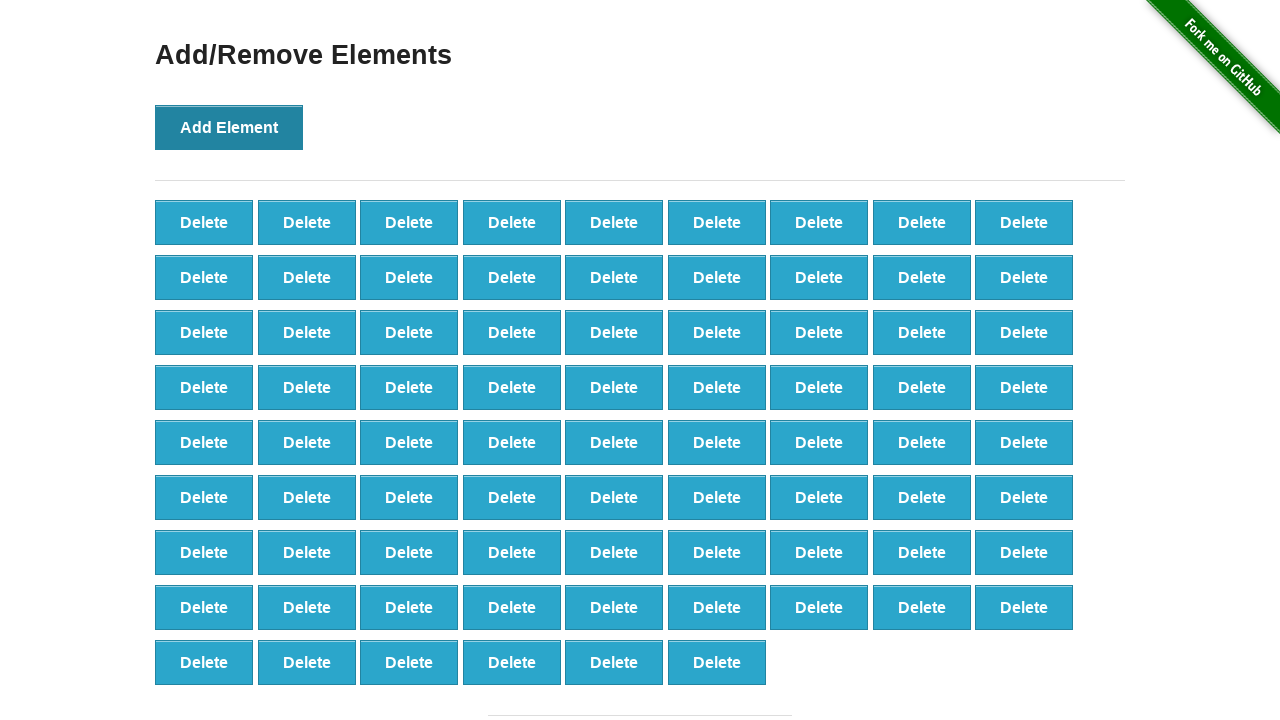

Clicked 'Add Element' button (iteration 79/100) at (229, 127) on button[onclick='addElement()']
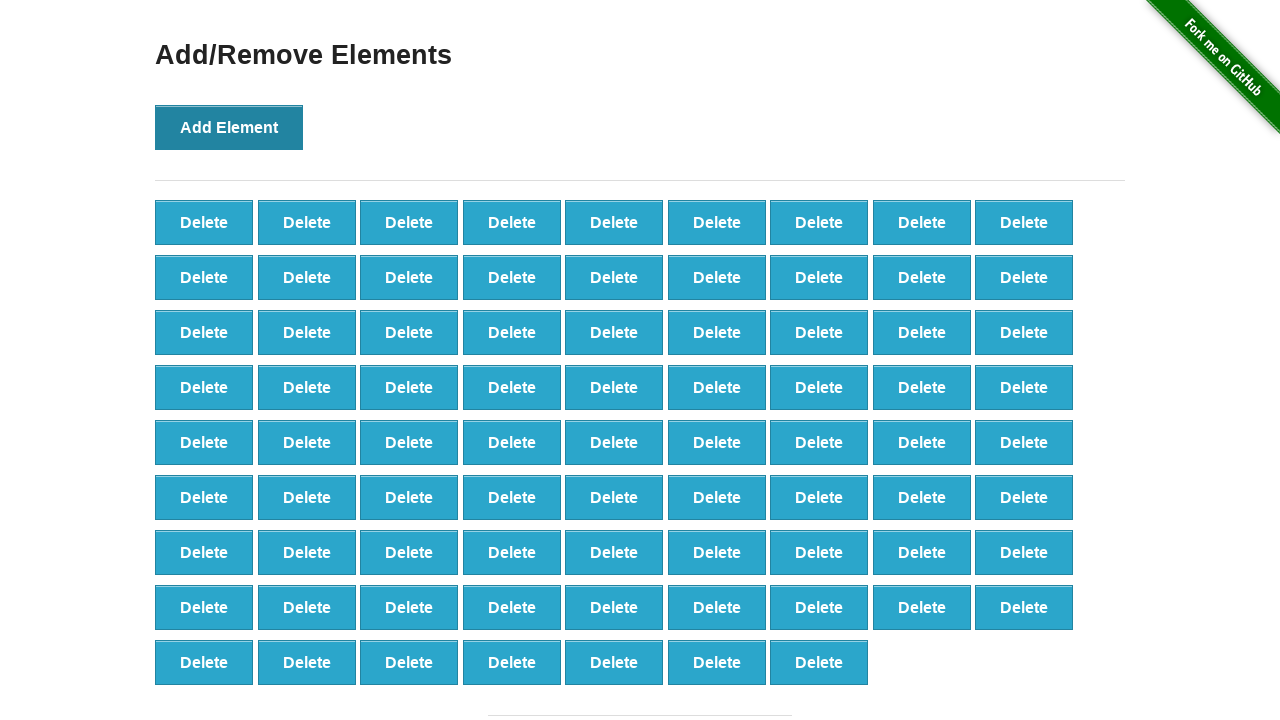

Clicked 'Add Element' button (iteration 80/100) at (229, 127) on button[onclick='addElement()']
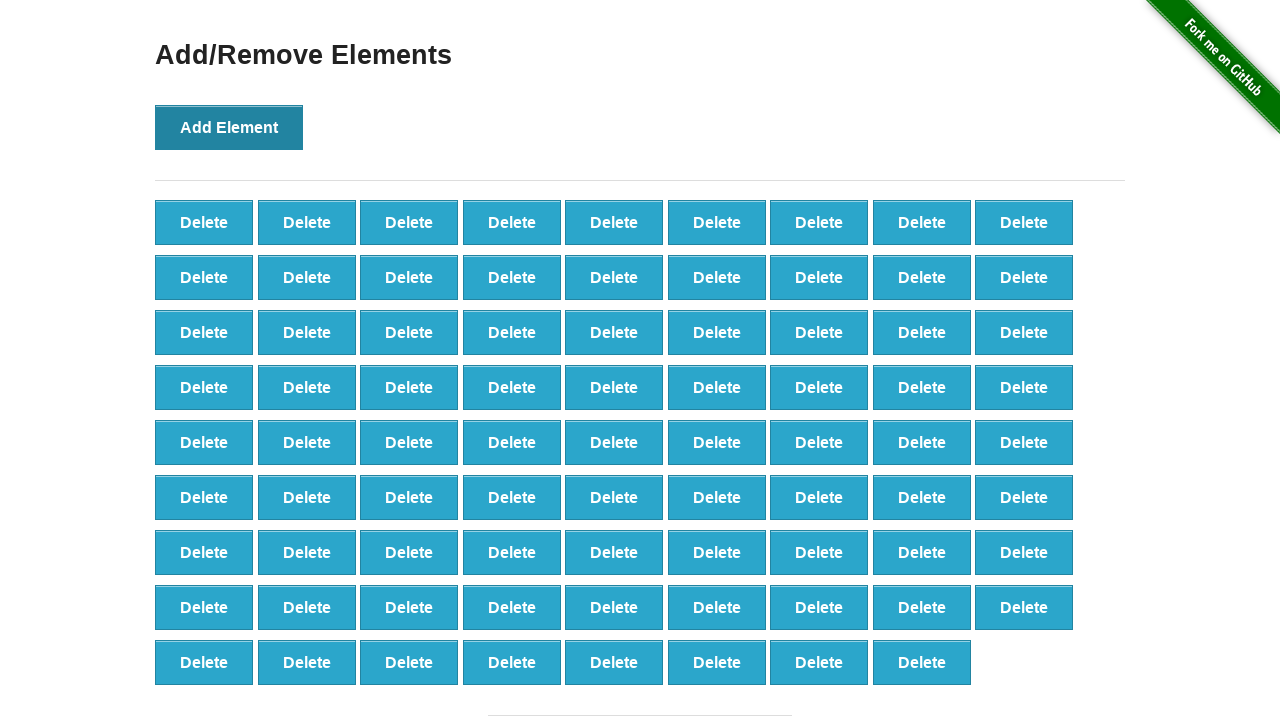

Clicked 'Add Element' button (iteration 81/100) at (229, 127) on button[onclick='addElement()']
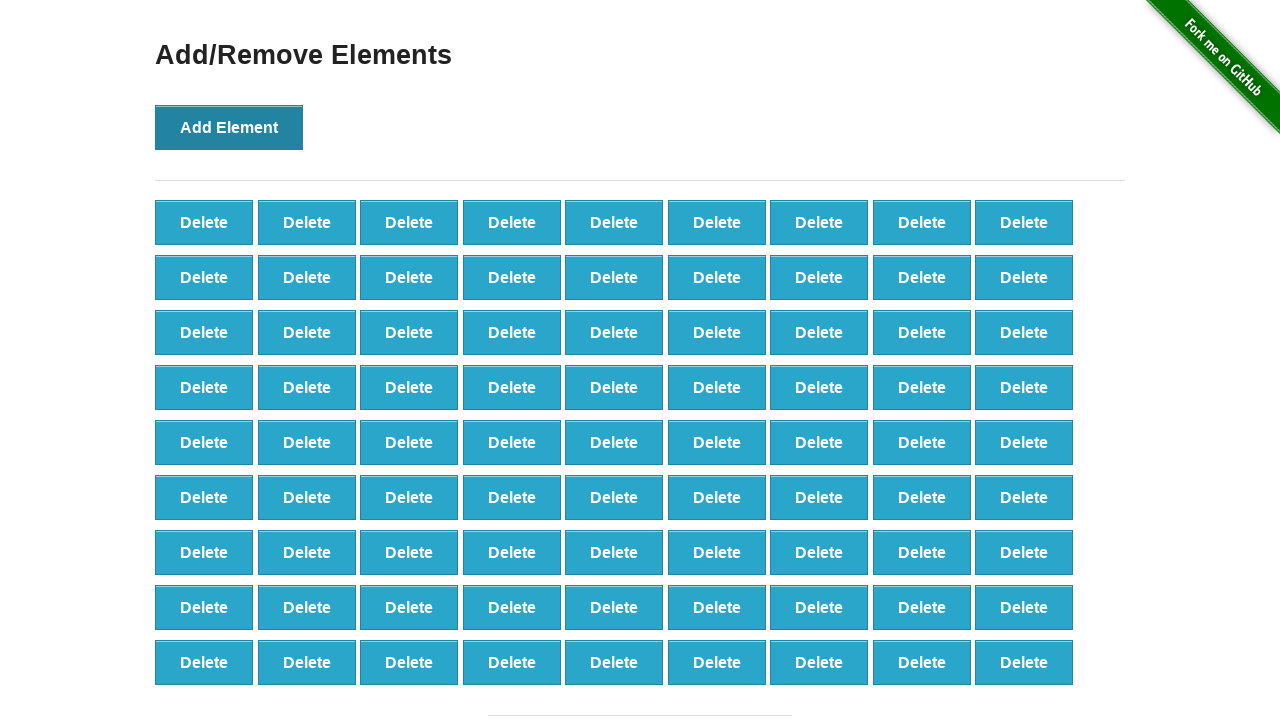

Clicked 'Add Element' button (iteration 82/100) at (229, 127) on button[onclick='addElement()']
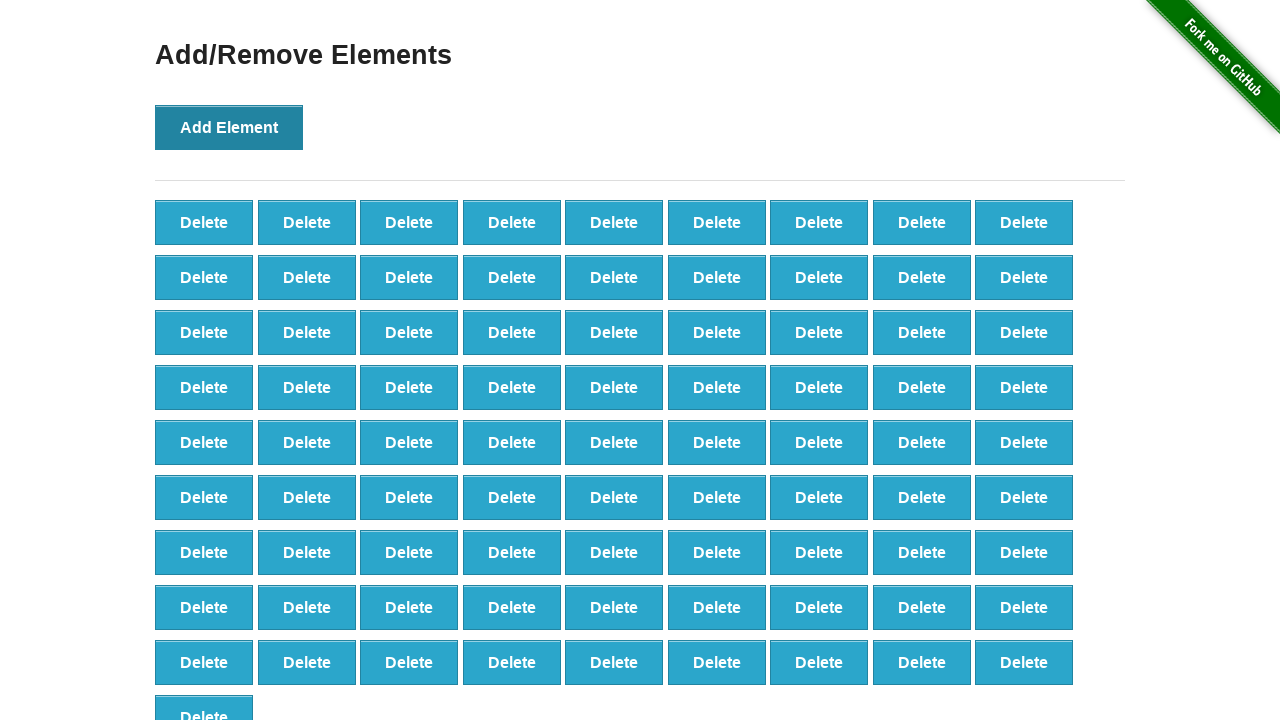

Clicked 'Add Element' button (iteration 83/100) at (229, 127) on button[onclick='addElement()']
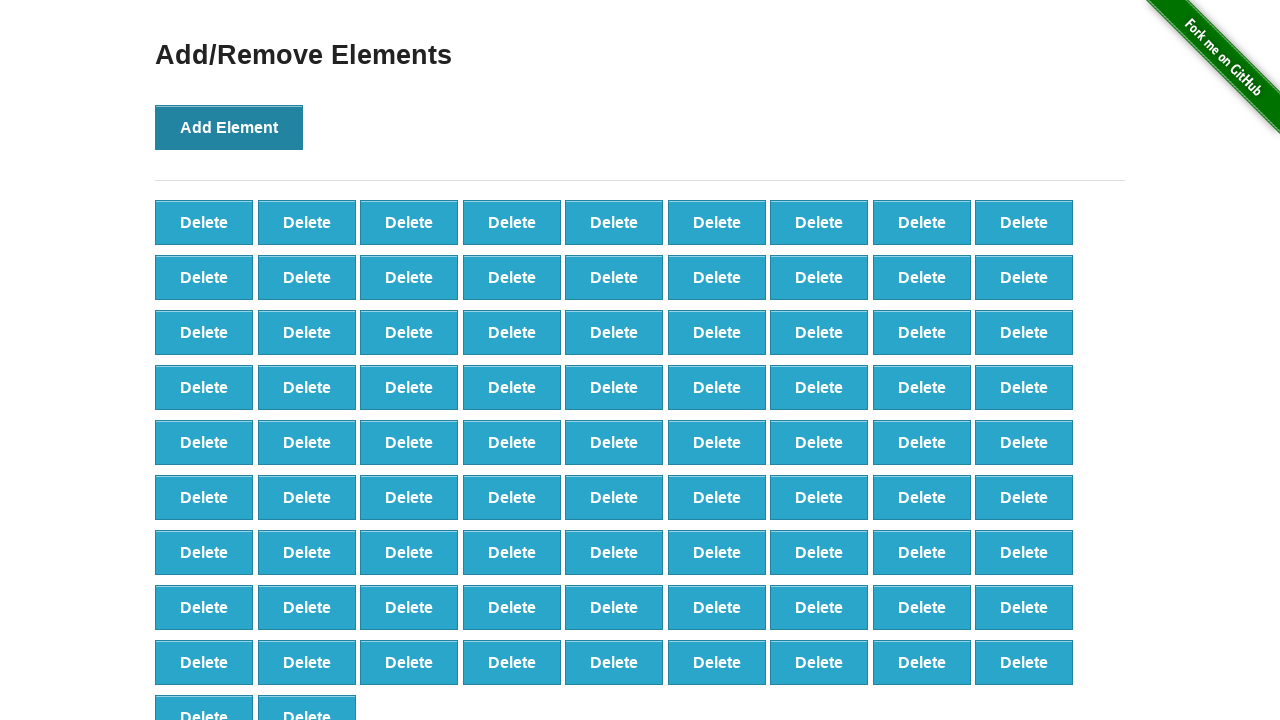

Clicked 'Add Element' button (iteration 84/100) at (229, 127) on button[onclick='addElement()']
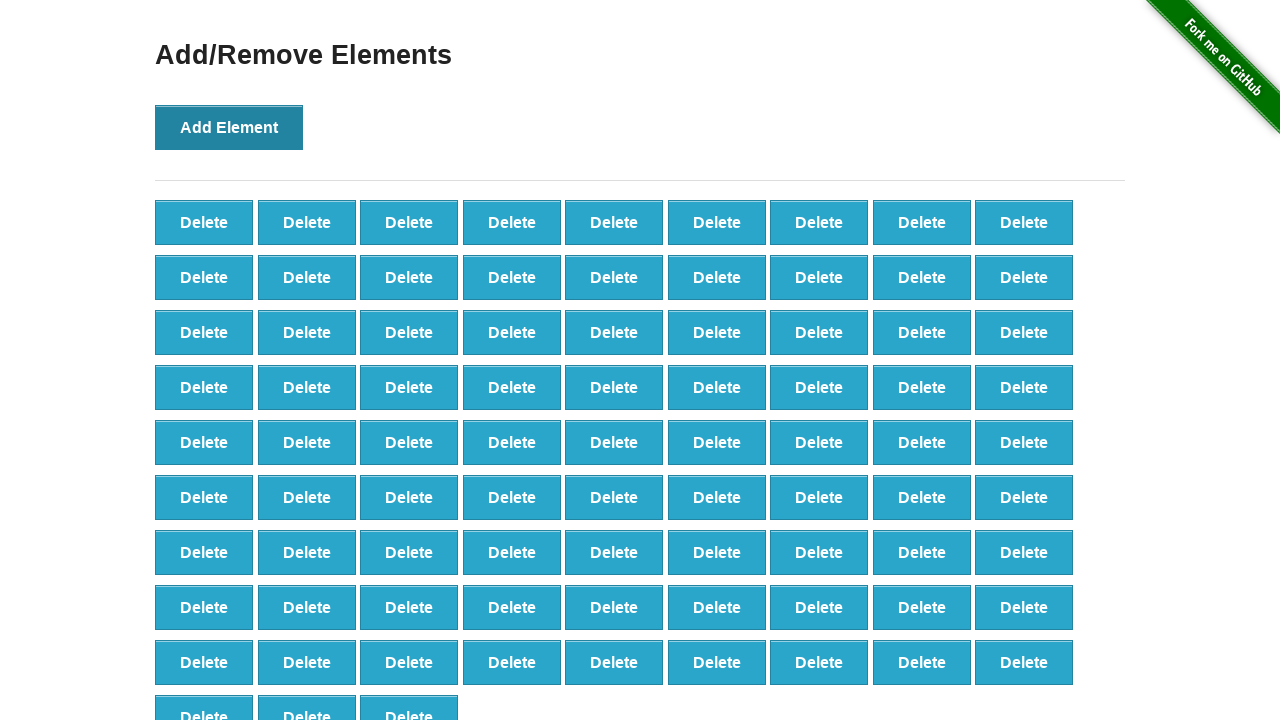

Clicked 'Add Element' button (iteration 85/100) at (229, 127) on button[onclick='addElement()']
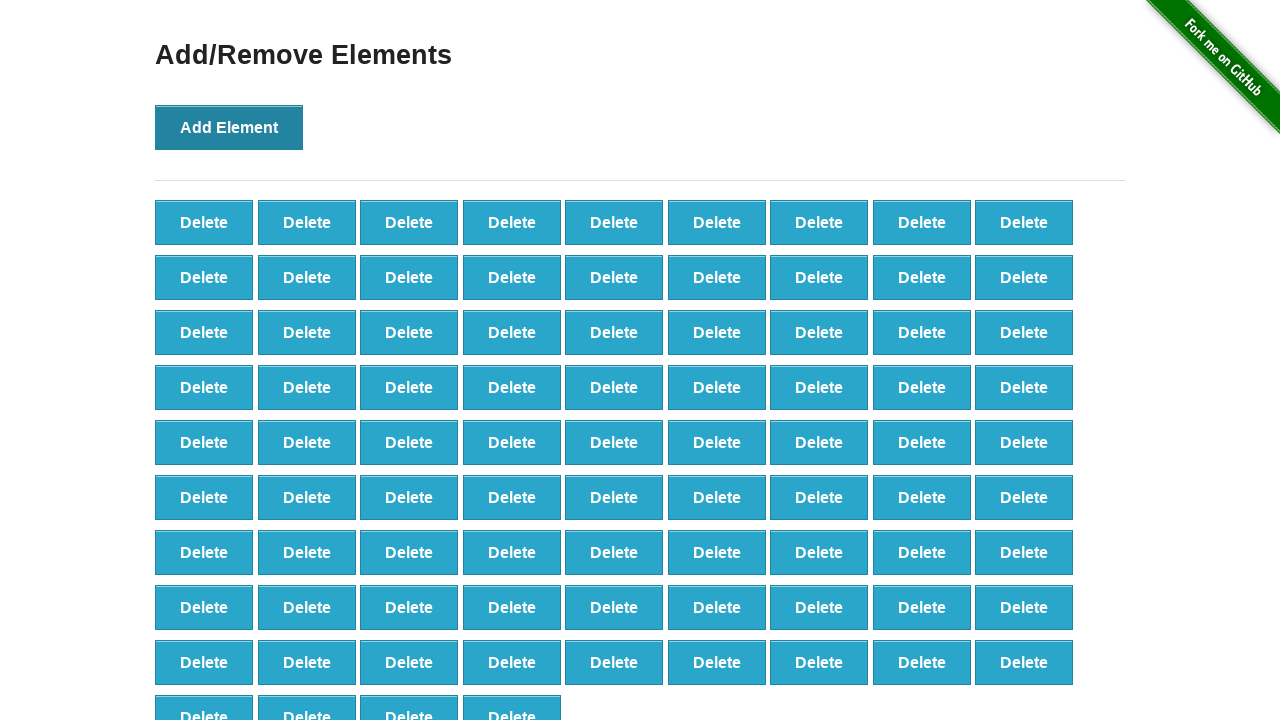

Clicked 'Add Element' button (iteration 86/100) at (229, 127) on button[onclick='addElement()']
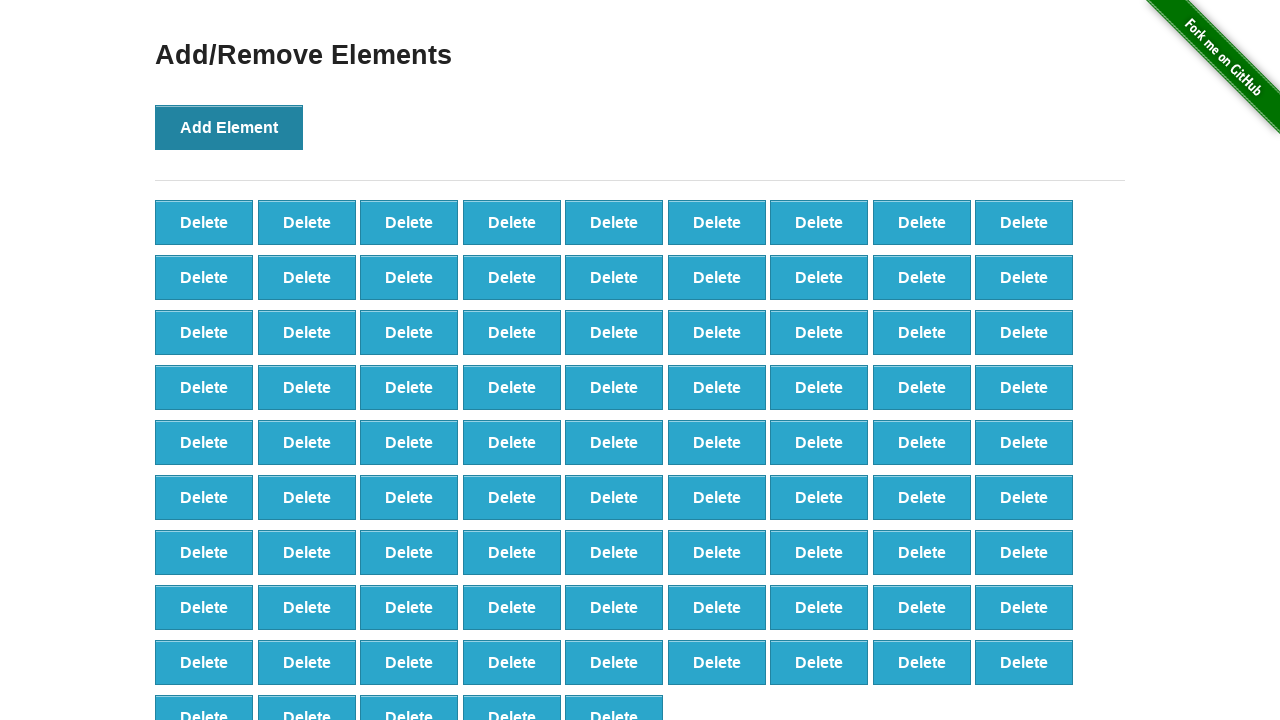

Clicked 'Add Element' button (iteration 87/100) at (229, 127) on button[onclick='addElement()']
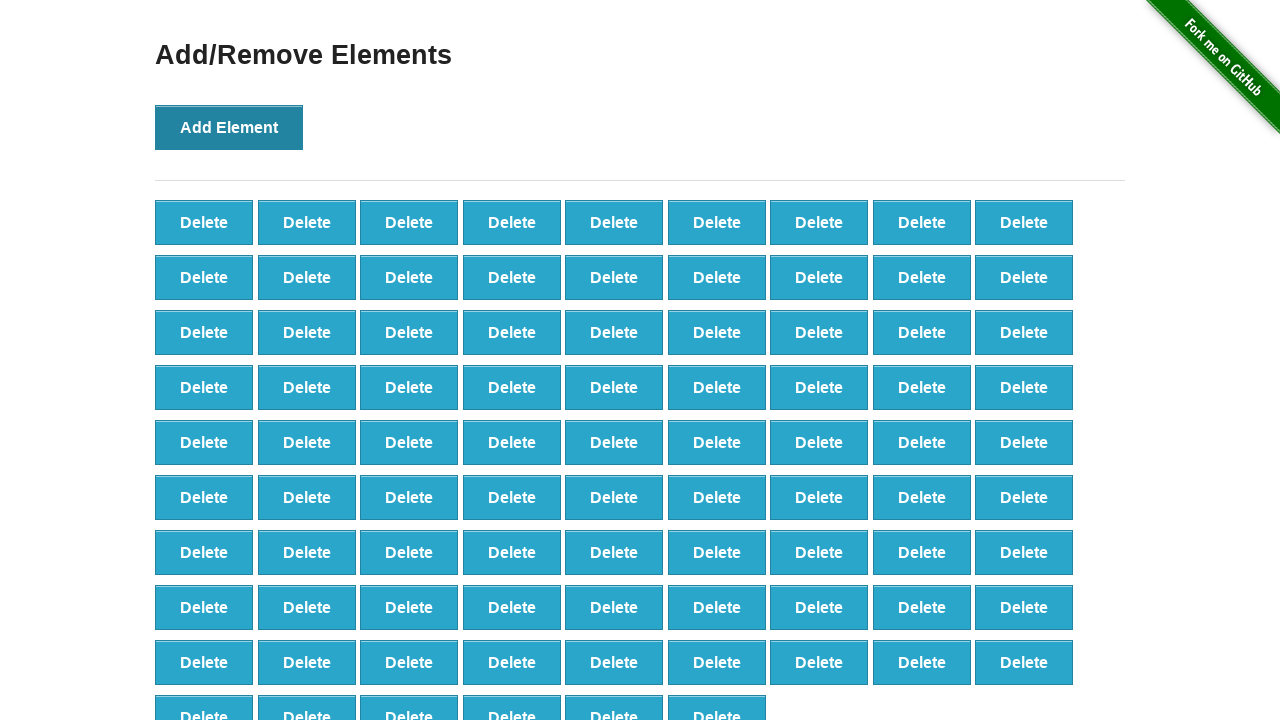

Clicked 'Add Element' button (iteration 88/100) at (229, 127) on button[onclick='addElement()']
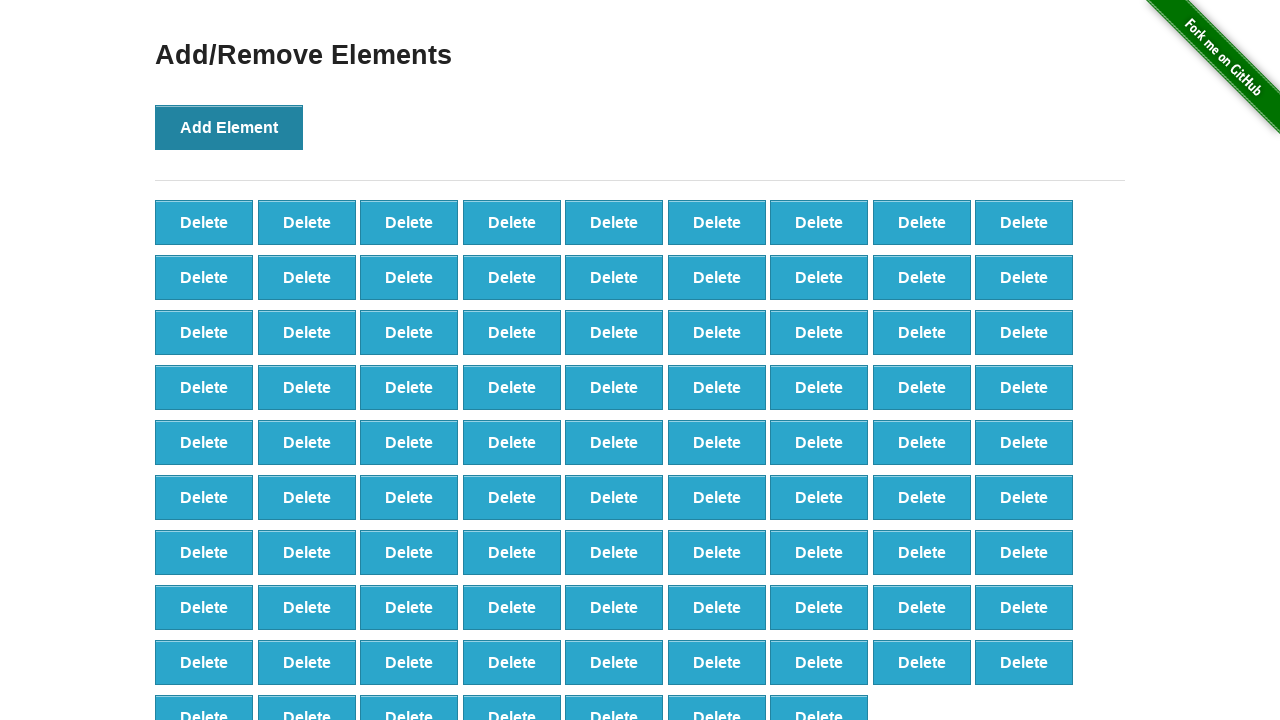

Clicked 'Add Element' button (iteration 89/100) at (229, 127) on button[onclick='addElement()']
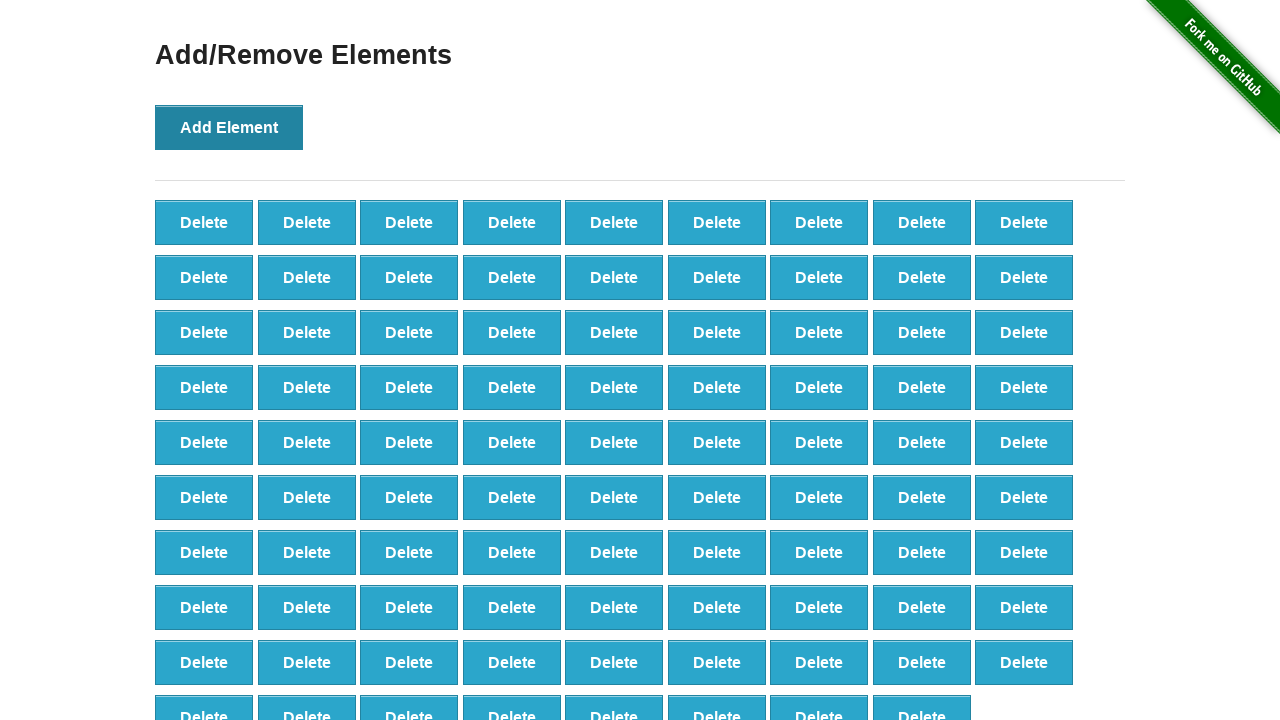

Clicked 'Add Element' button (iteration 90/100) at (229, 127) on button[onclick='addElement()']
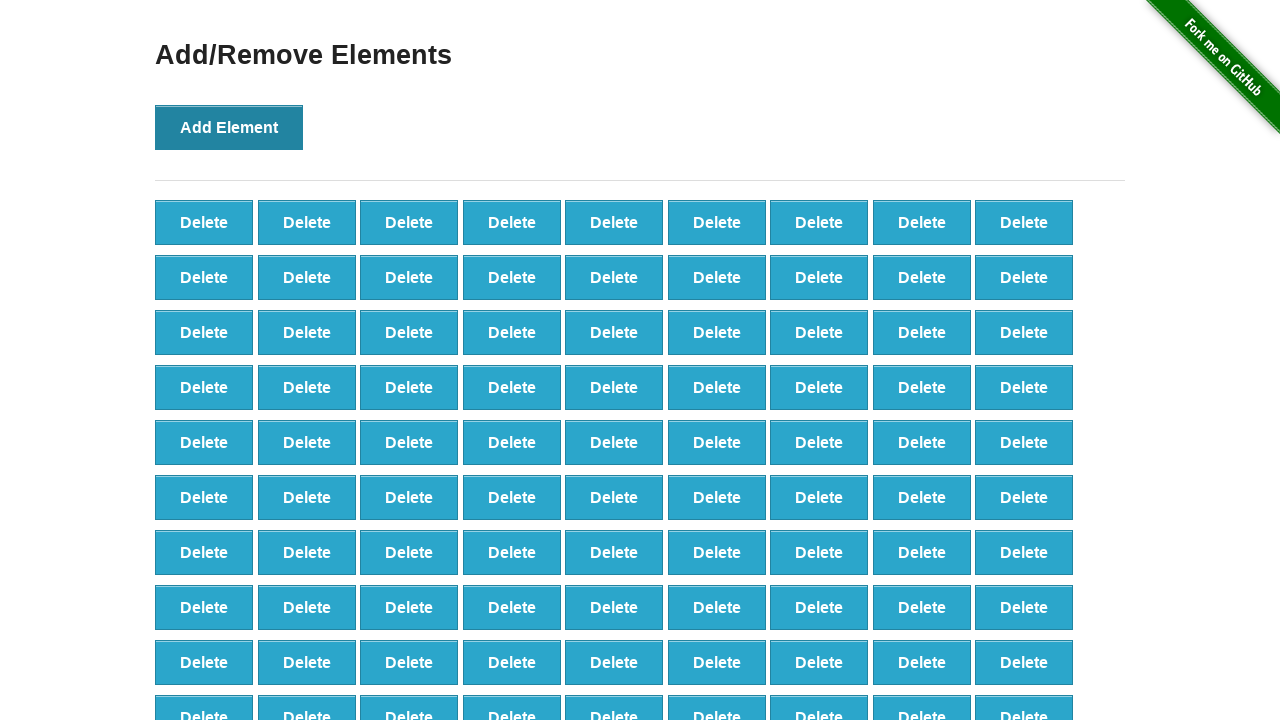

Clicked 'Add Element' button (iteration 91/100) at (229, 127) on button[onclick='addElement()']
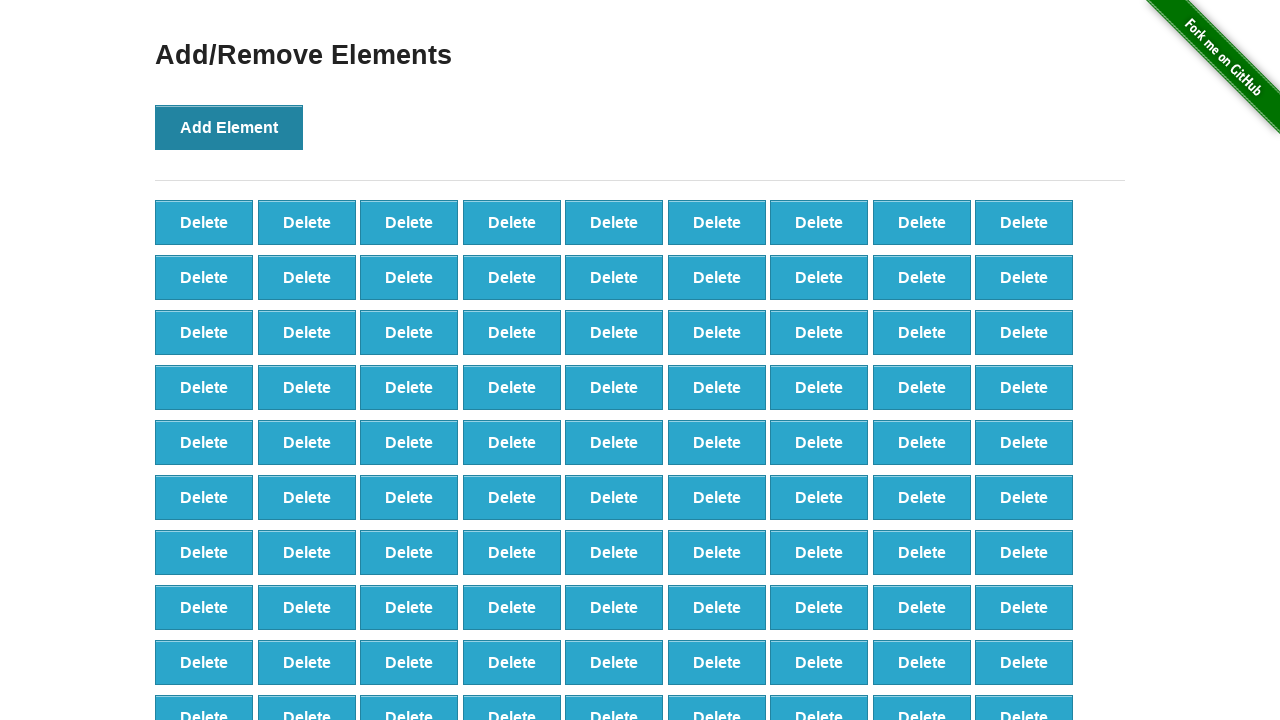

Clicked 'Add Element' button (iteration 92/100) at (229, 127) on button[onclick='addElement()']
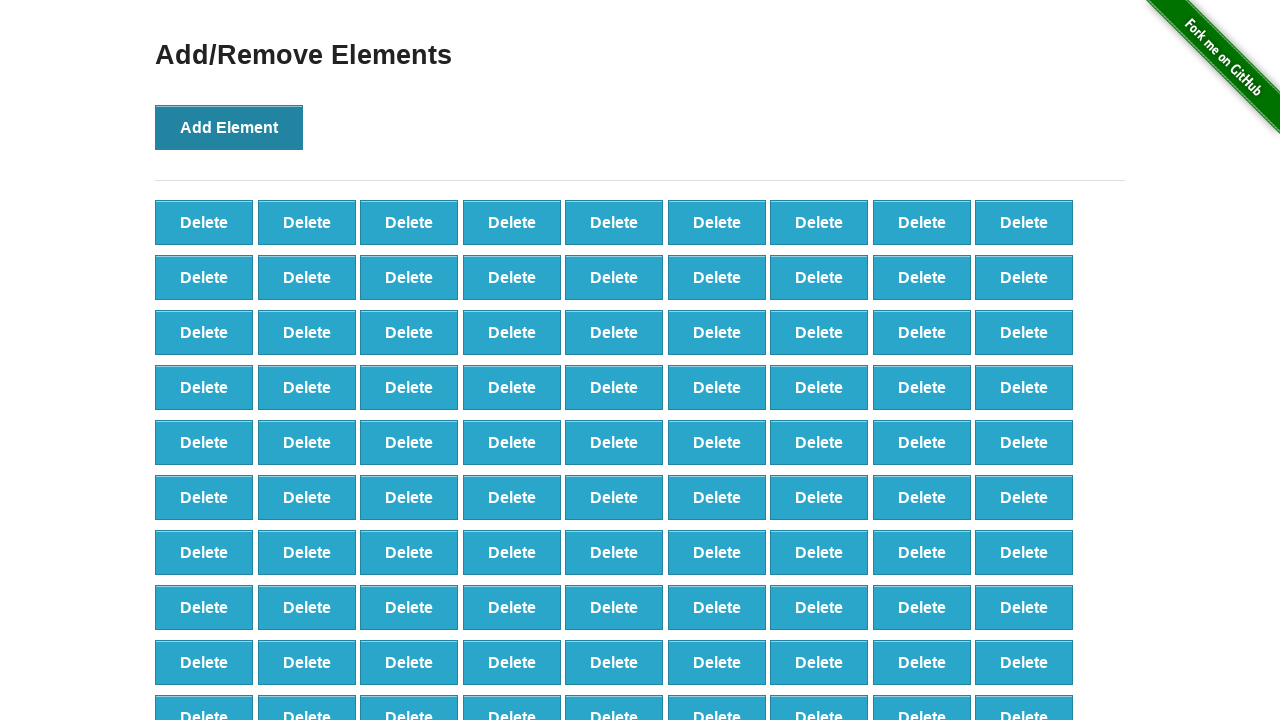

Clicked 'Add Element' button (iteration 93/100) at (229, 127) on button[onclick='addElement()']
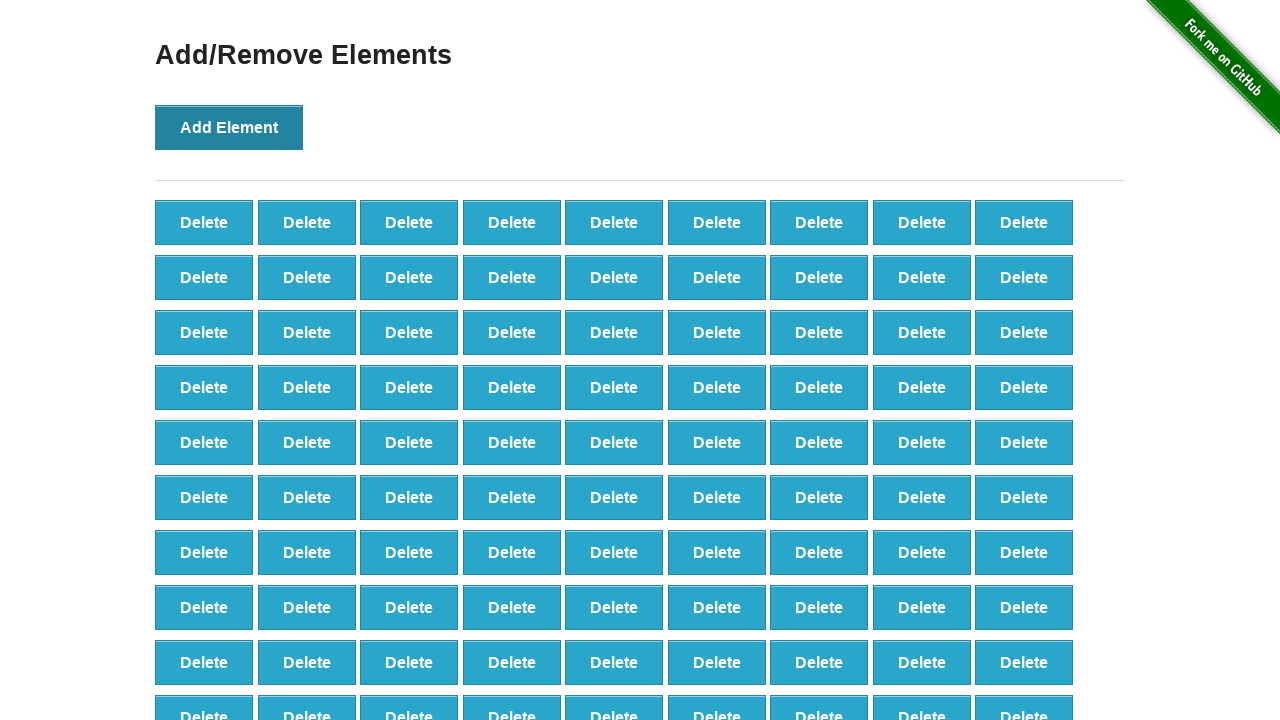

Clicked 'Add Element' button (iteration 94/100) at (229, 127) on button[onclick='addElement()']
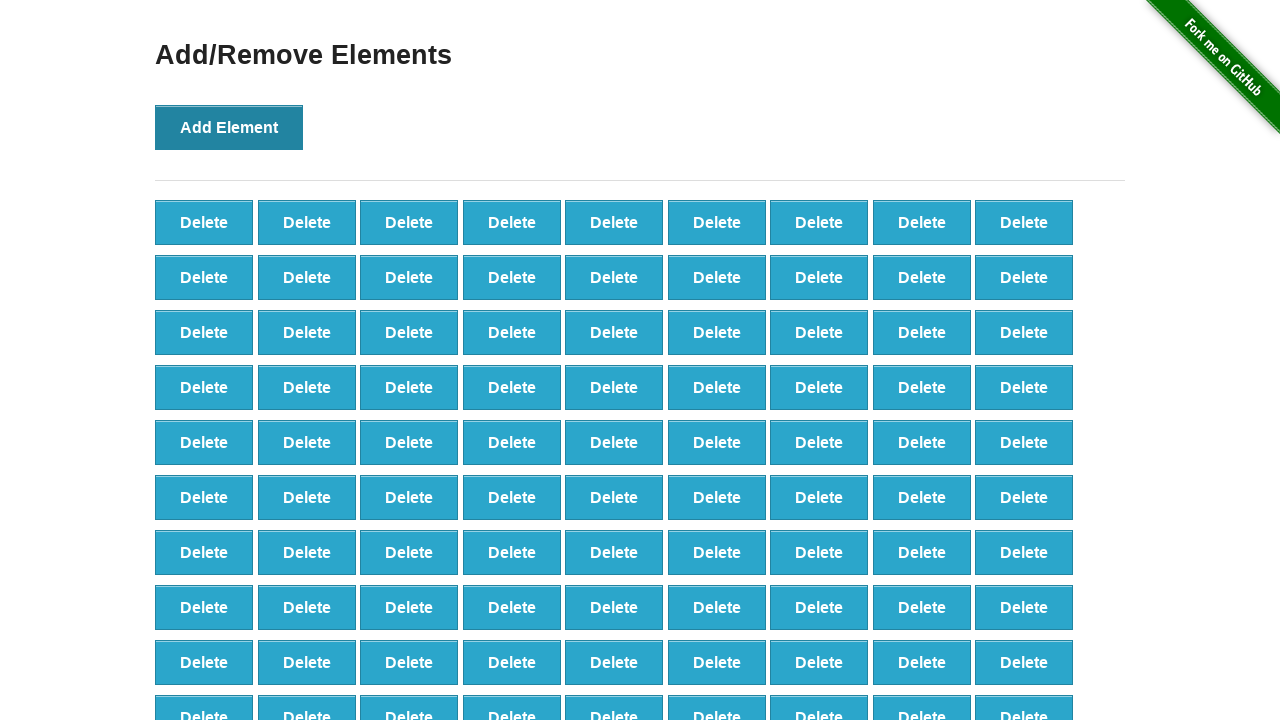

Clicked 'Add Element' button (iteration 95/100) at (229, 127) on button[onclick='addElement()']
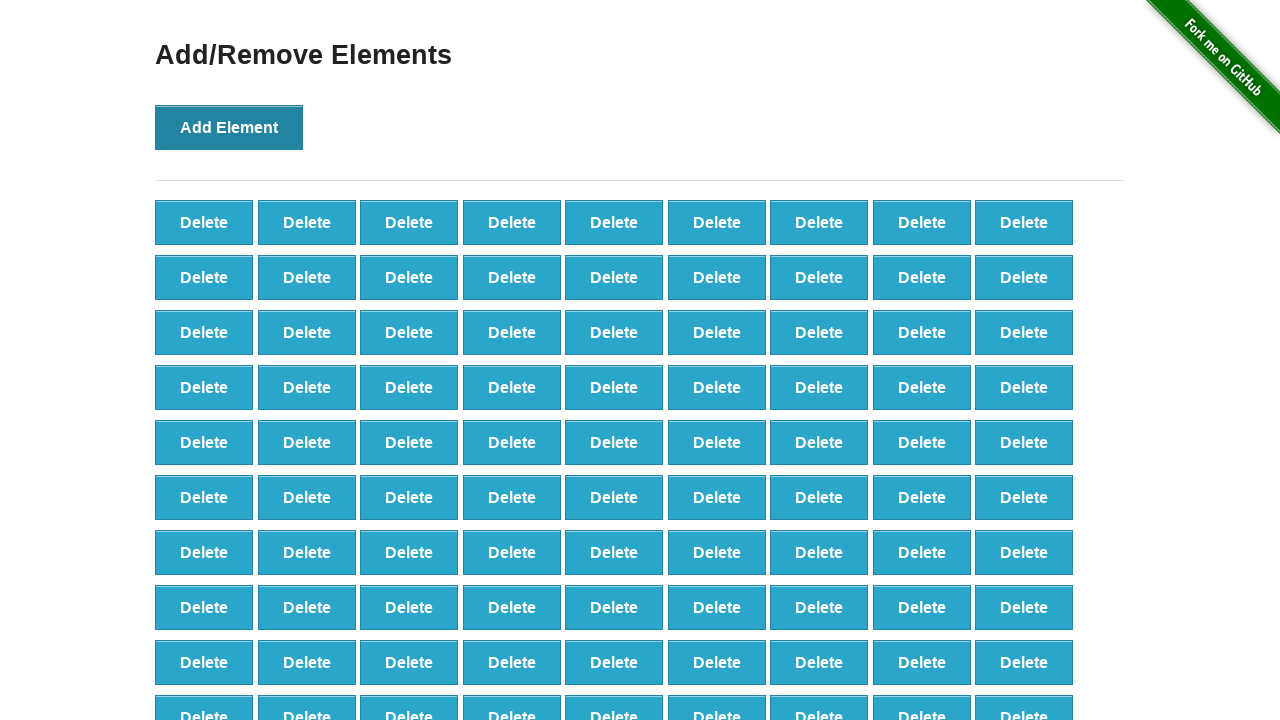

Clicked 'Add Element' button (iteration 96/100) at (229, 127) on button[onclick='addElement()']
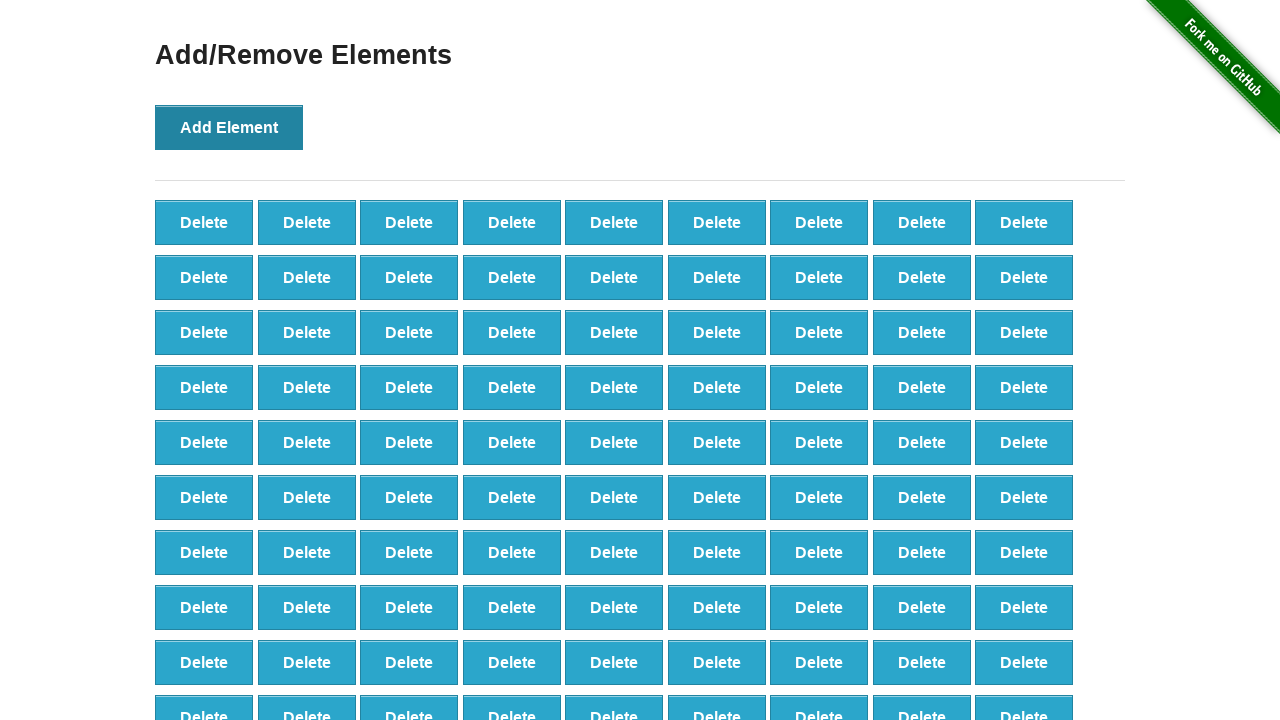

Clicked 'Add Element' button (iteration 97/100) at (229, 127) on button[onclick='addElement()']
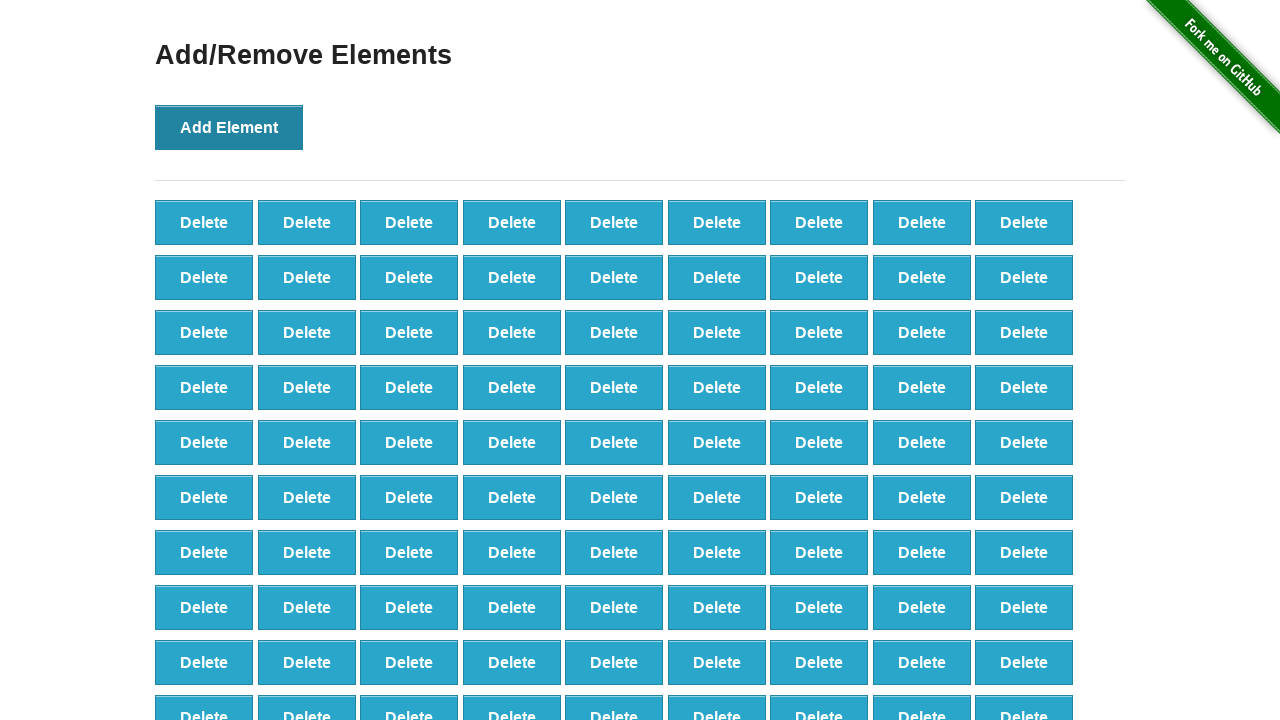

Clicked 'Add Element' button (iteration 98/100) at (229, 127) on button[onclick='addElement()']
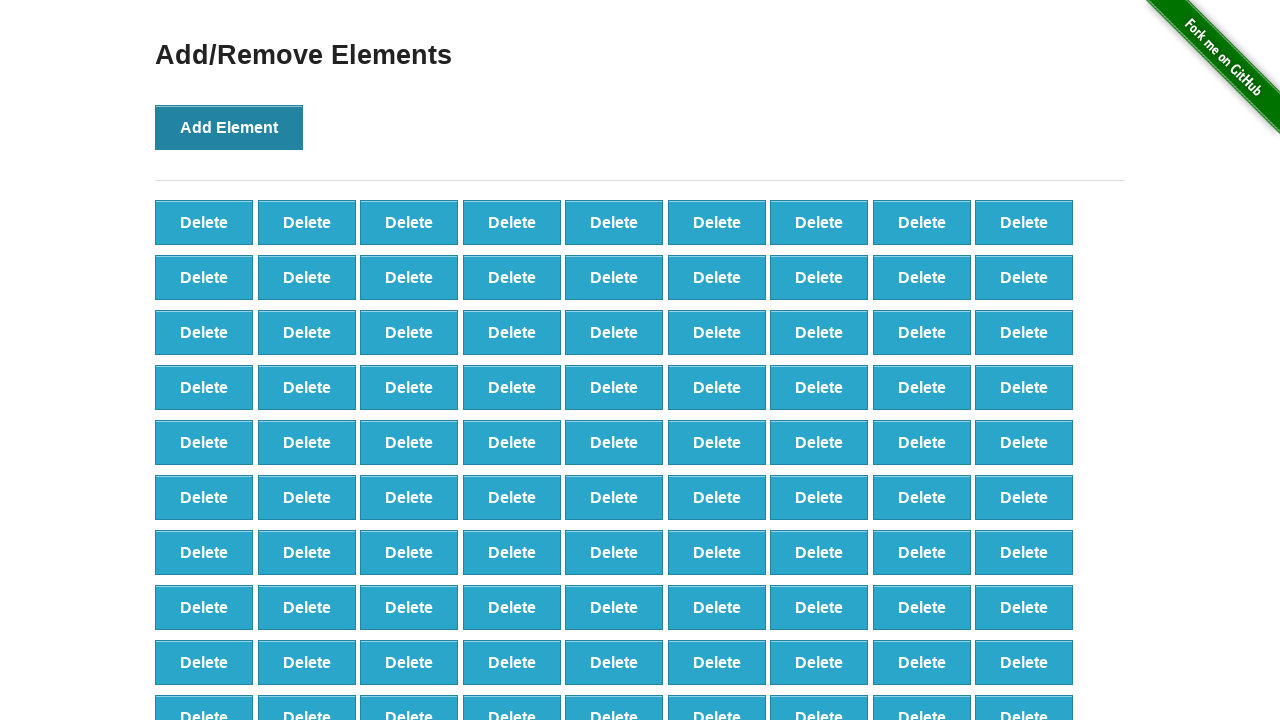

Clicked 'Add Element' button (iteration 99/100) at (229, 127) on button[onclick='addElement()']
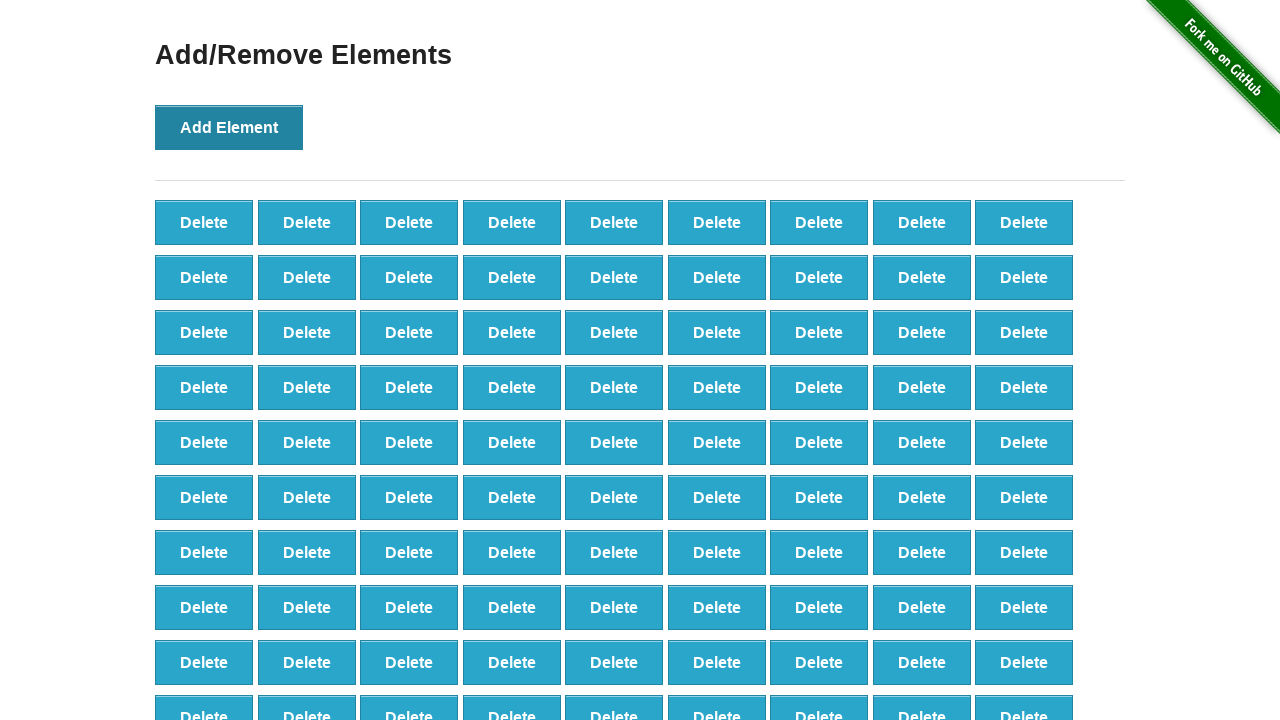

Clicked 'Add Element' button (iteration 100/100) at (229, 127) on button[onclick='addElement()']
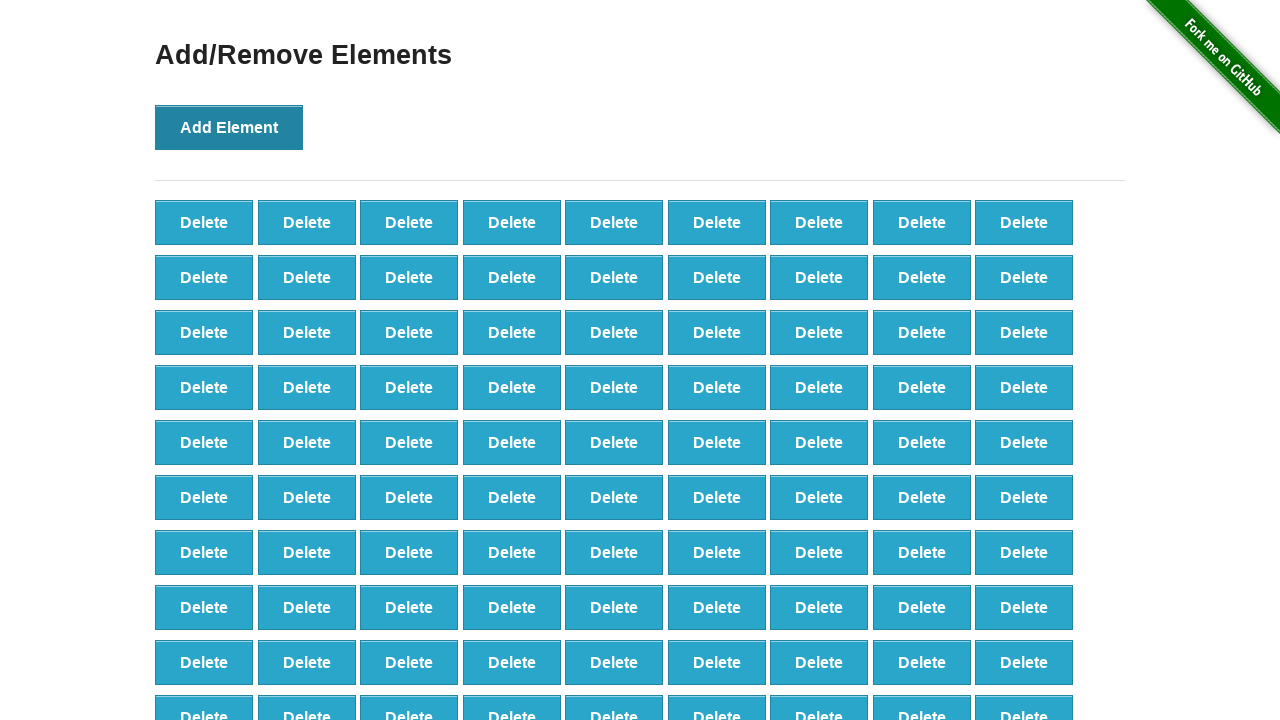

Verified that 100 delete buttons were created
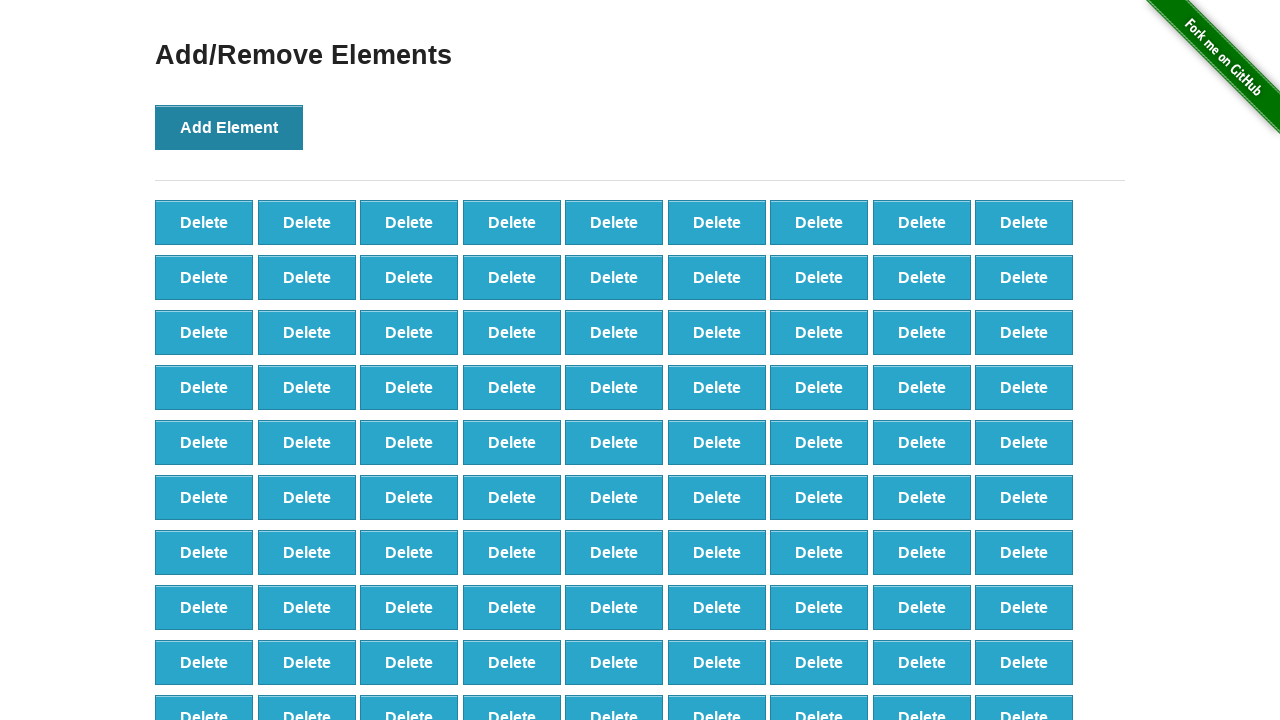

Clicked delete button (iteration 1/50) at (204, 222) on button[onclick='deleteElement()'] >> nth=0
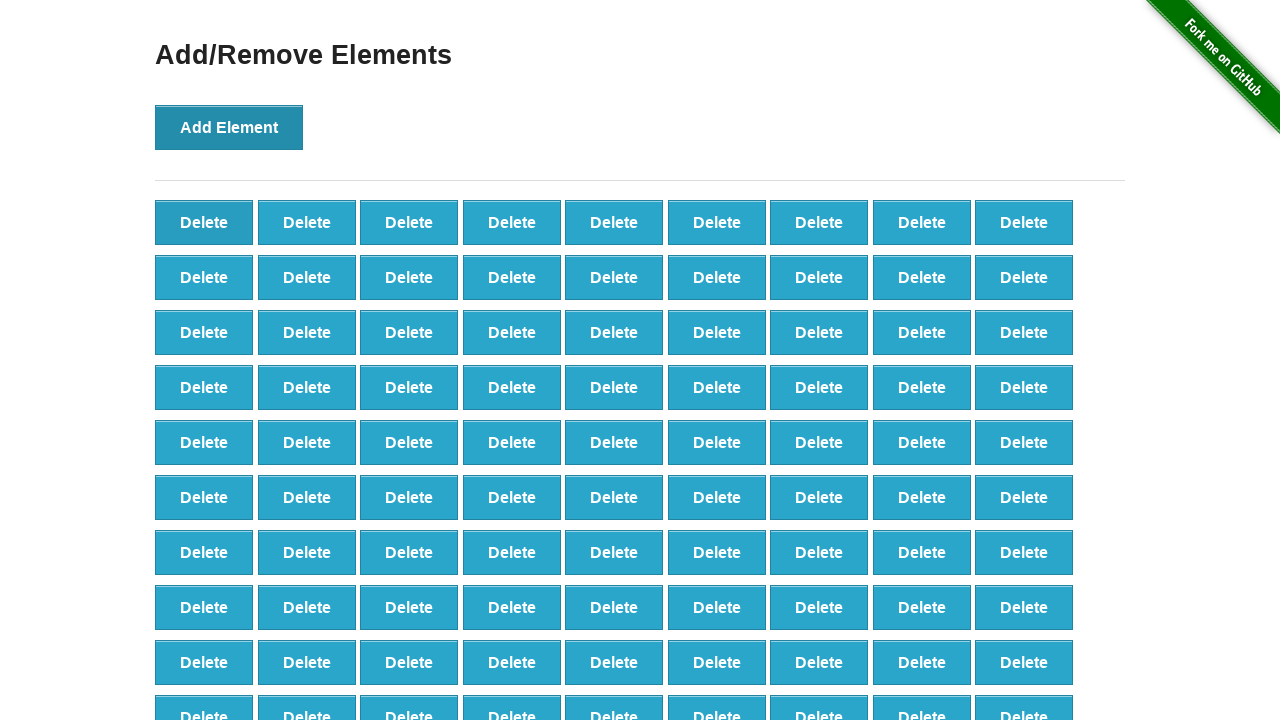

Clicked delete button (iteration 2/50) at (204, 222) on button[onclick='deleteElement()'] >> nth=0
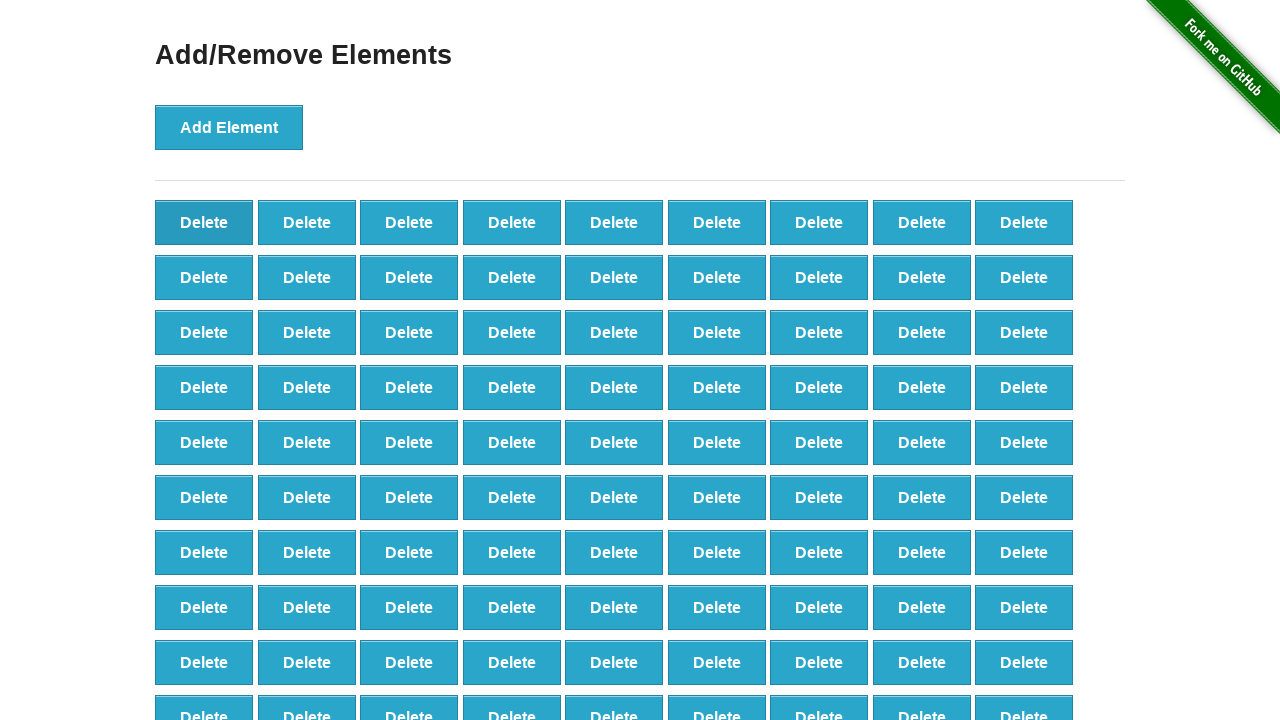

Clicked delete button (iteration 3/50) at (204, 222) on button[onclick='deleteElement()'] >> nth=0
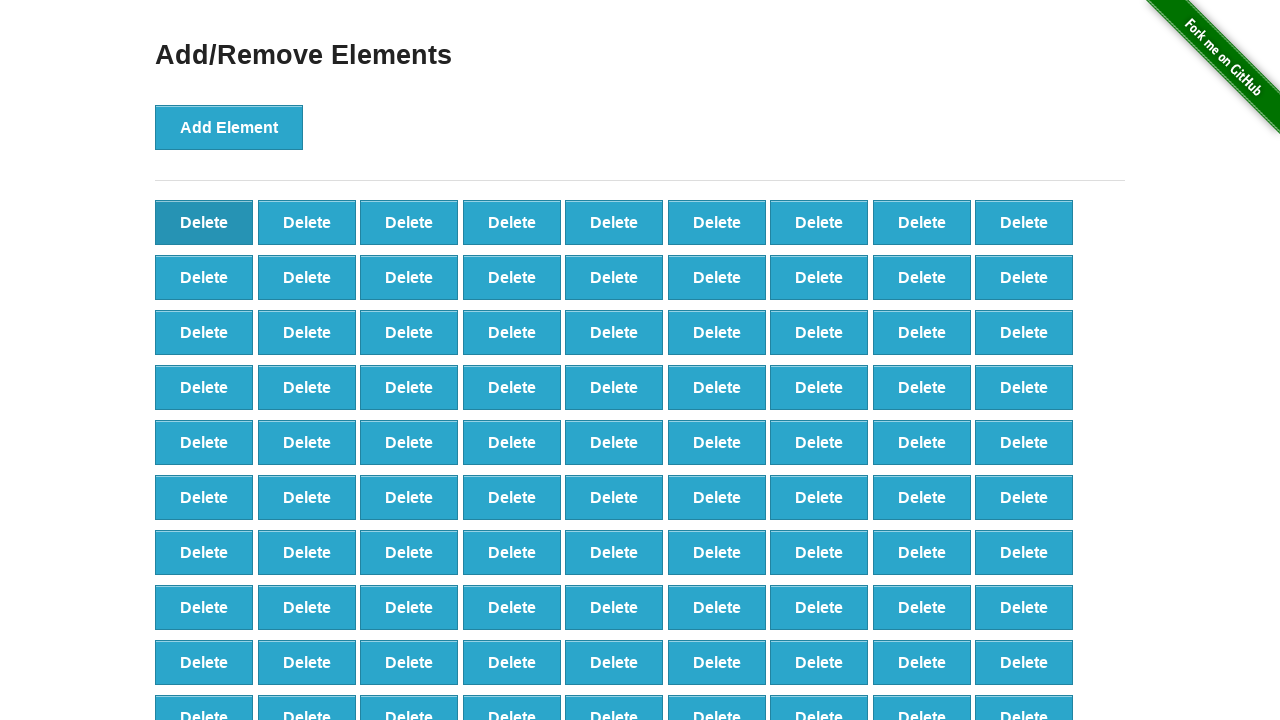

Clicked delete button (iteration 4/50) at (204, 222) on button[onclick='deleteElement()'] >> nth=0
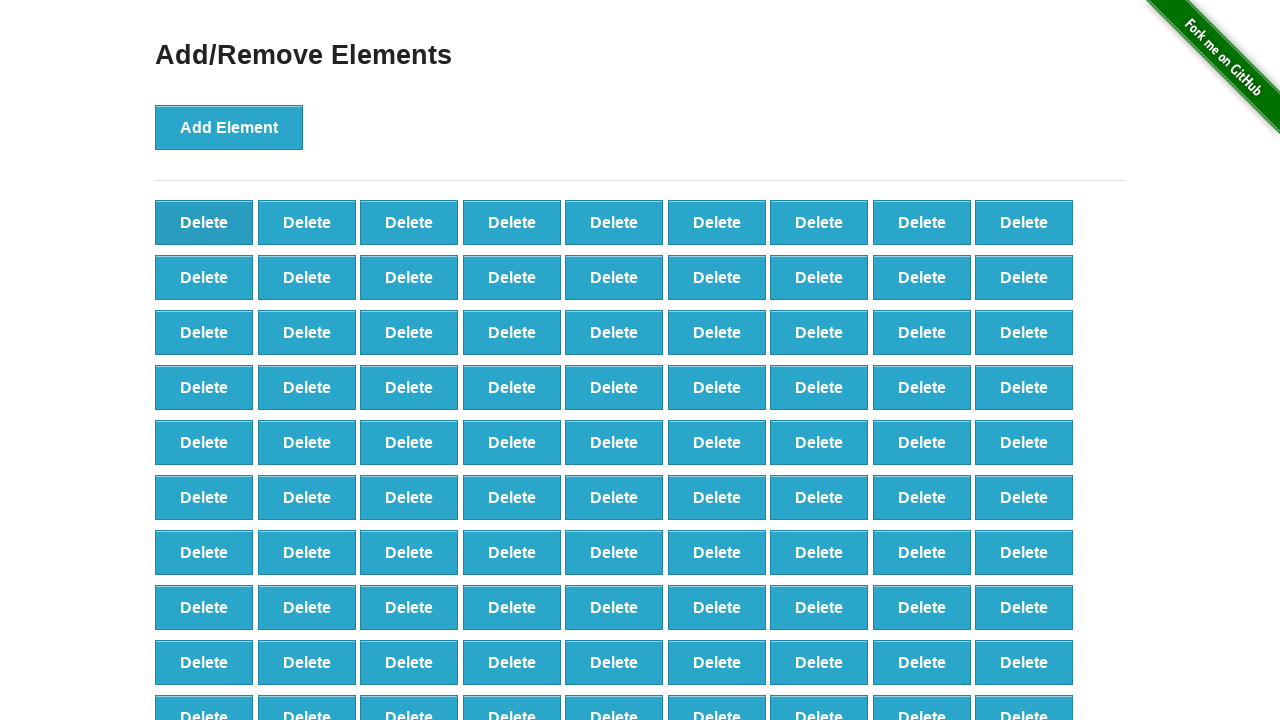

Clicked delete button (iteration 5/50) at (204, 222) on button[onclick='deleteElement()'] >> nth=0
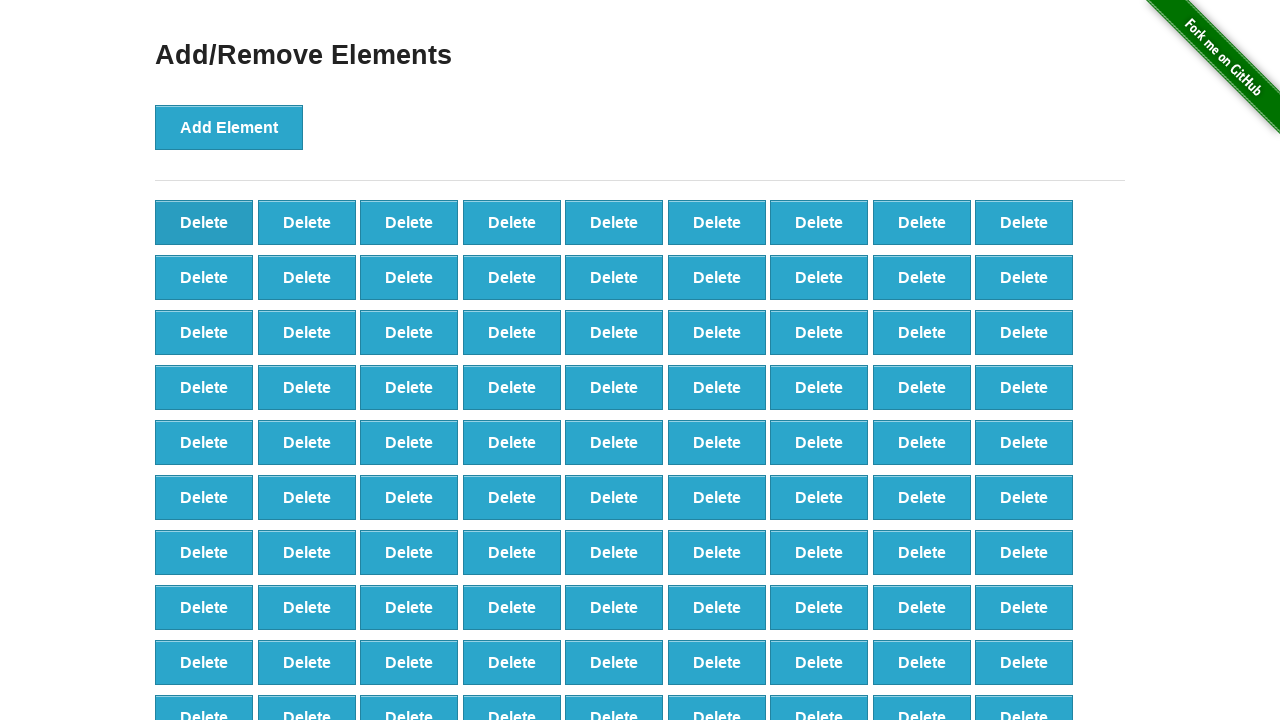

Clicked delete button (iteration 6/50) at (204, 222) on button[onclick='deleteElement()'] >> nth=0
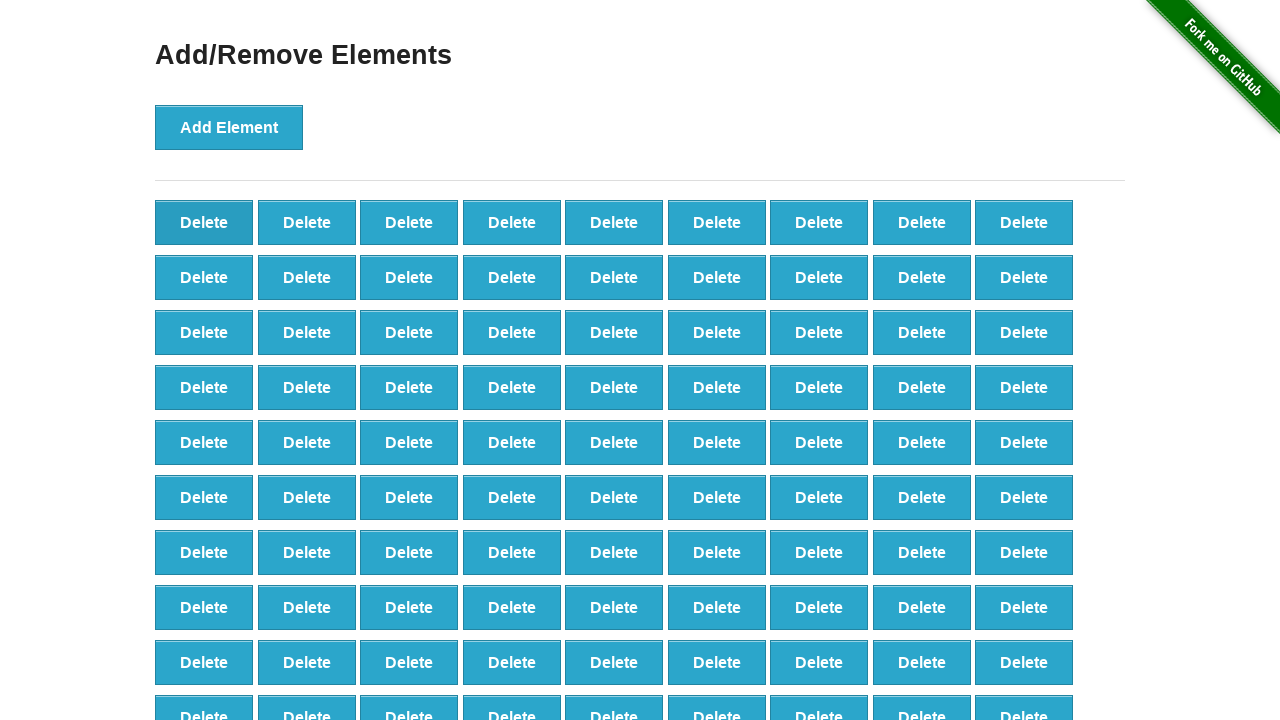

Clicked delete button (iteration 7/50) at (204, 222) on button[onclick='deleteElement()'] >> nth=0
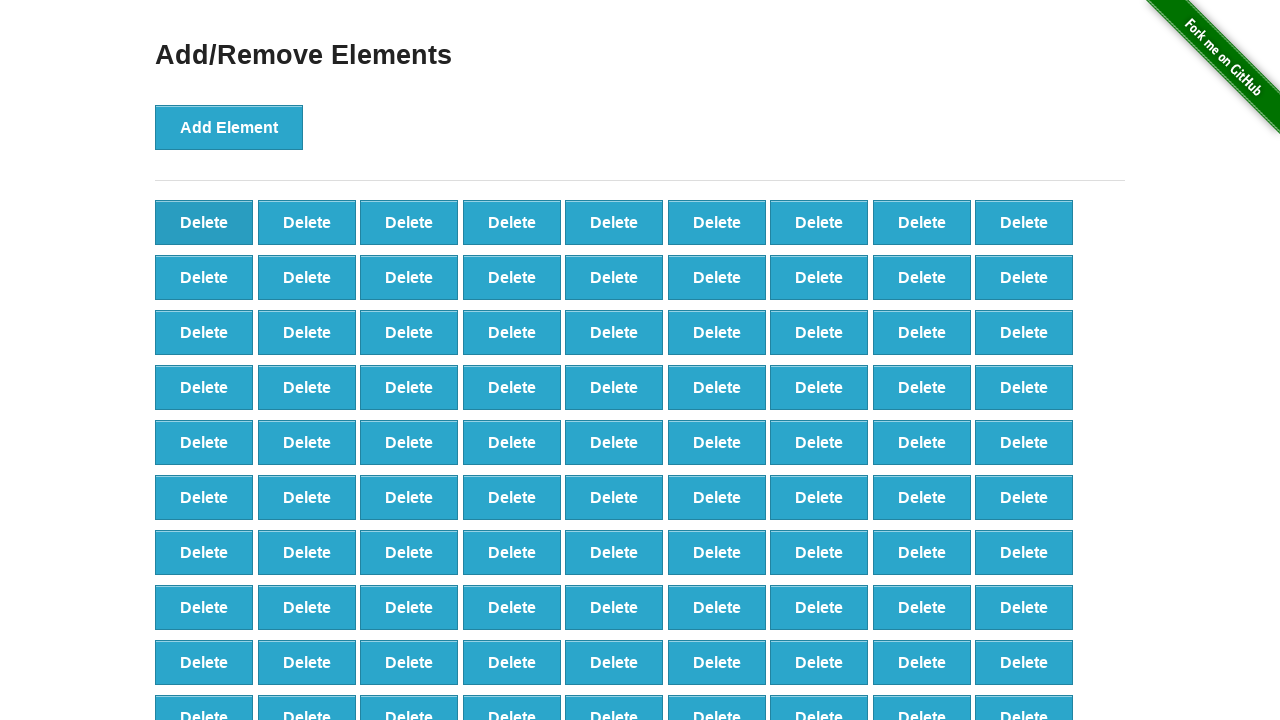

Clicked delete button (iteration 8/50) at (204, 222) on button[onclick='deleteElement()'] >> nth=0
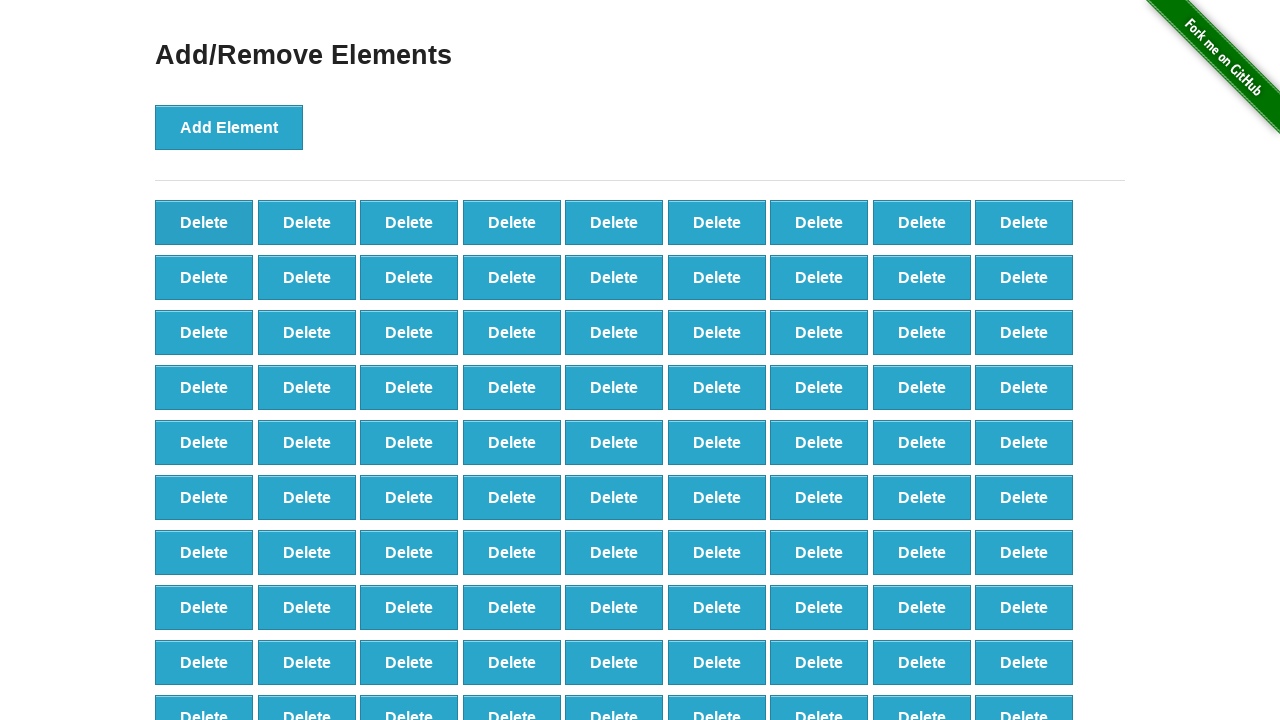

Clicked delete button (iteration 9/50) at (204, 222) on button[onclick='deleteElement()'] >> nth=0
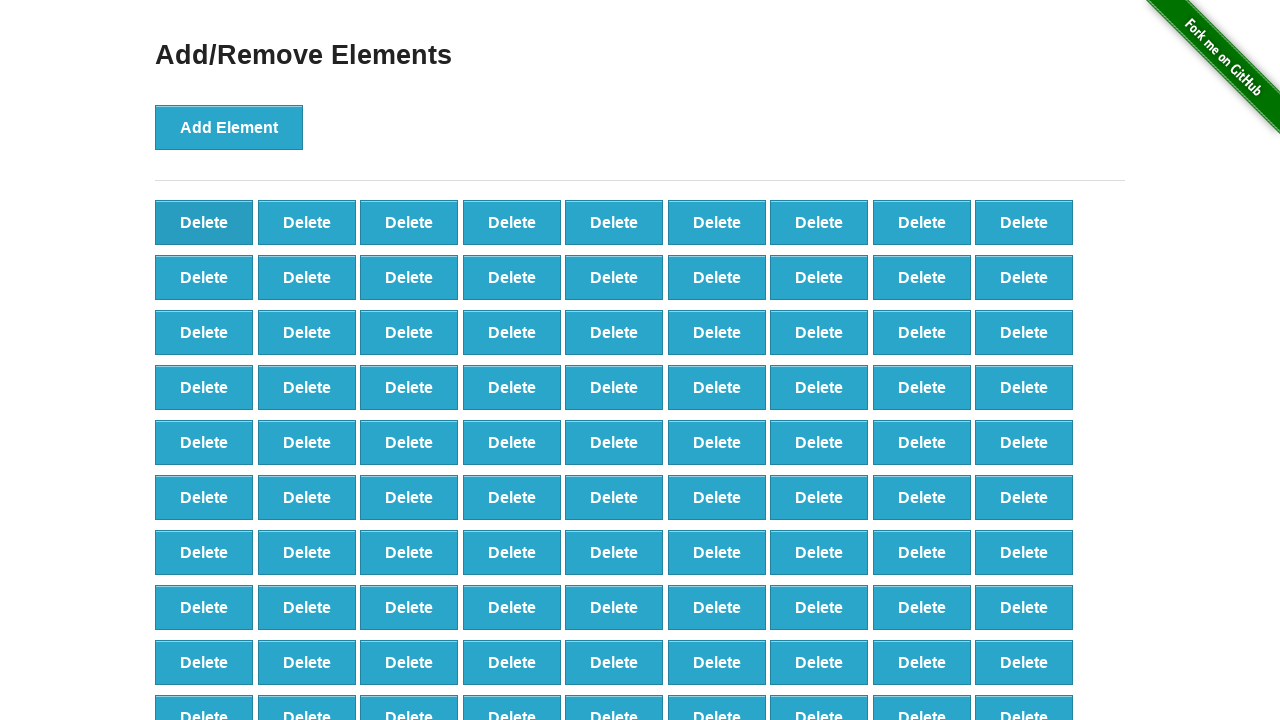

Clicked delete button (iteration 10/50) at (204, 222) on button[onclick='deleteElement()'] >> nth=0
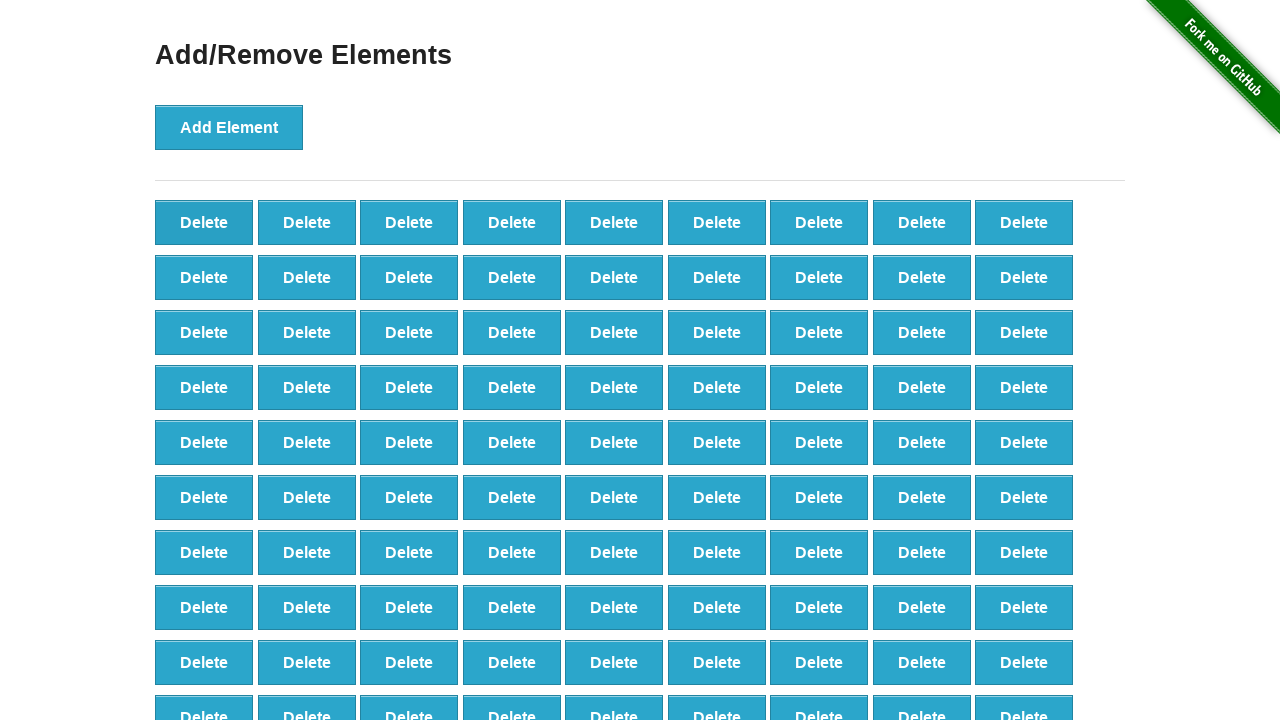

Clicked delete button (iteration 11/50) at (204, 222) on button[onclick='deleteElement()'] >> nth=0
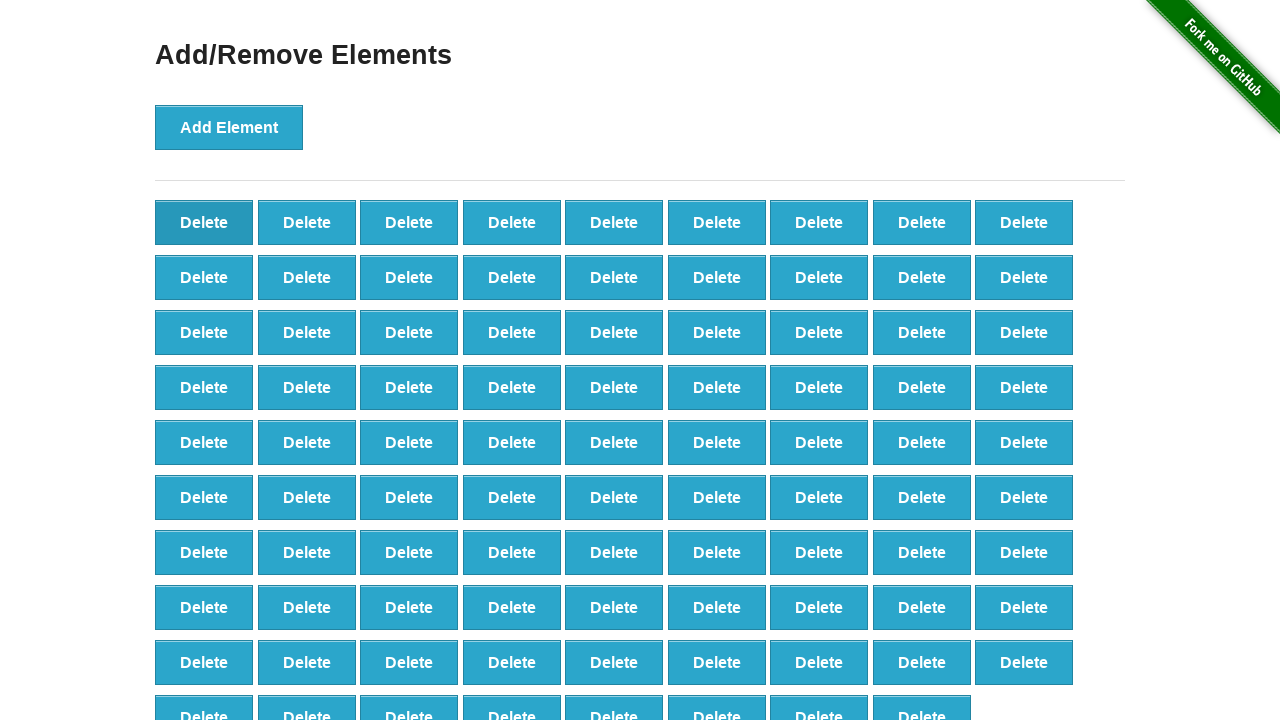

Clicked delete button (iteration 12/50) at (204, 222) on button[onclick='deleteElement()'] >> nth=0
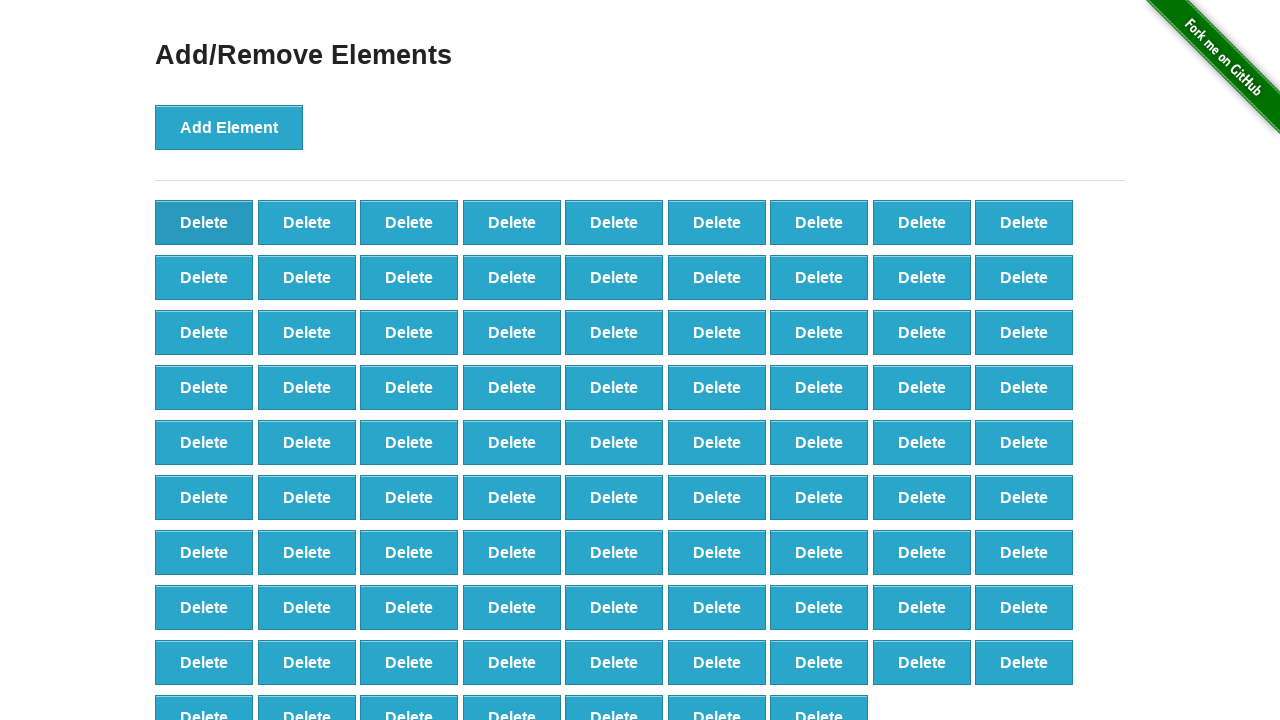

Clicked delete button (iteration 13/50) at (204, 222) on button[onclick='deleteElement()'] >> nth=0
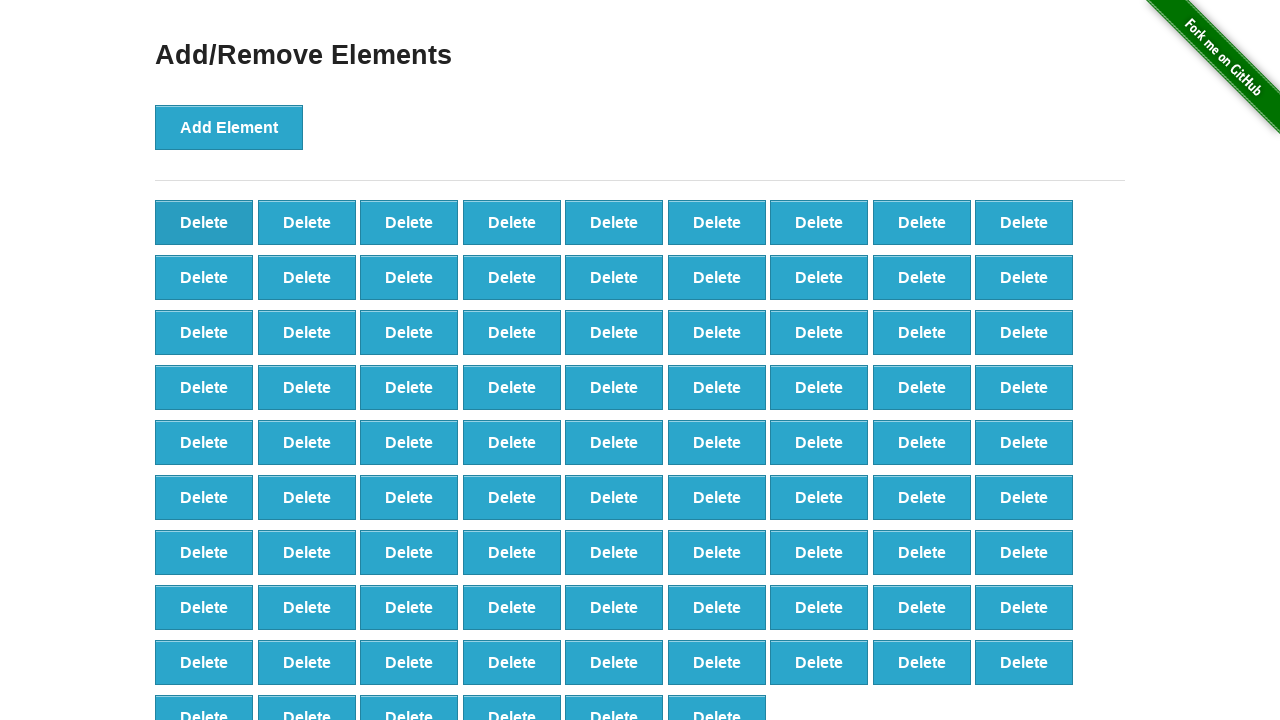

Clicked delete button (iteration 14/50) at (204, 222) on button[onclick='deleteElement()'] >> nth=0
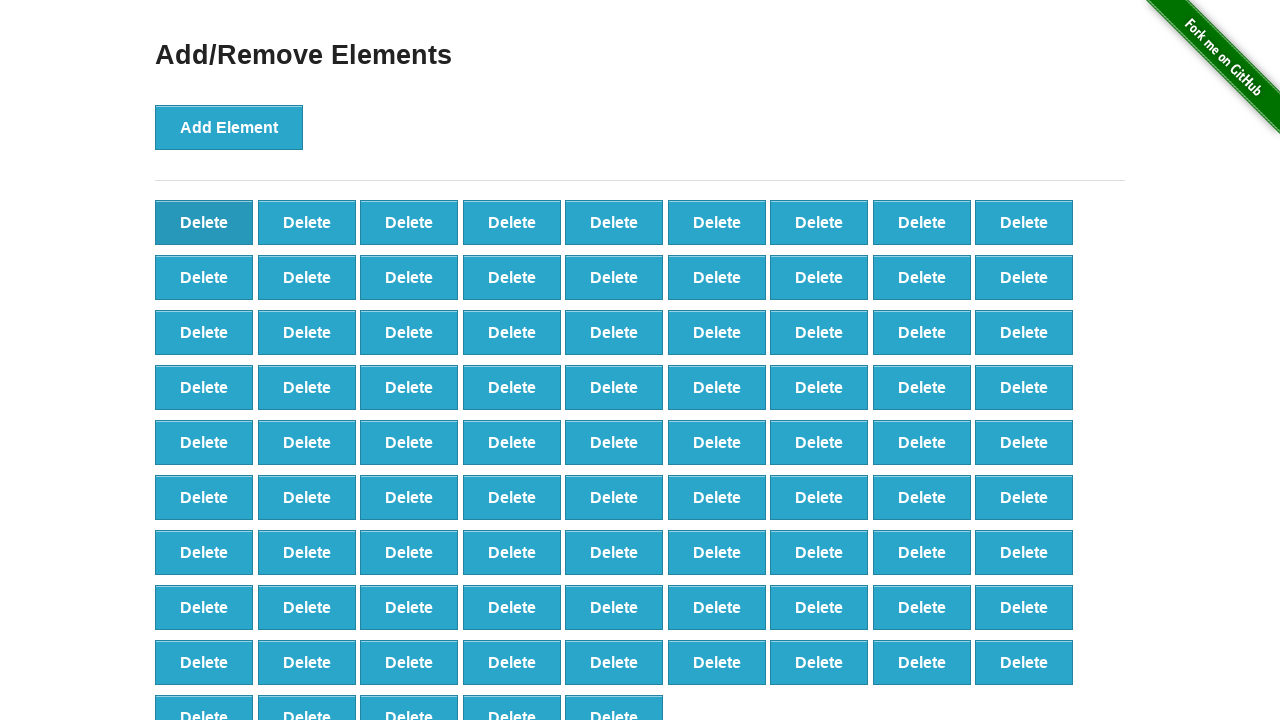

Clicked delete button (iteration 15/50) at (204, 222) on button[onclick='deleteElement()'] >> nth=0
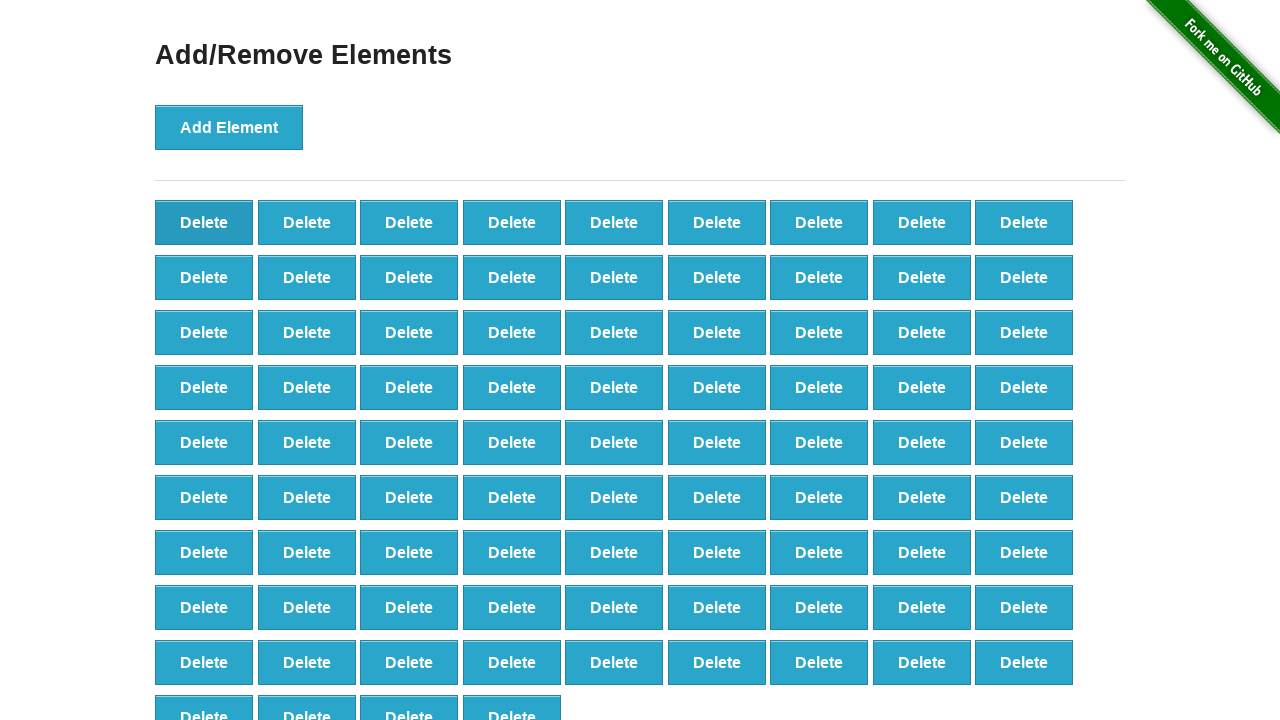

Clicked delete button (iteration 16/50) at (204, 222) on button[onclick='deleteElement()'] >> nth=0
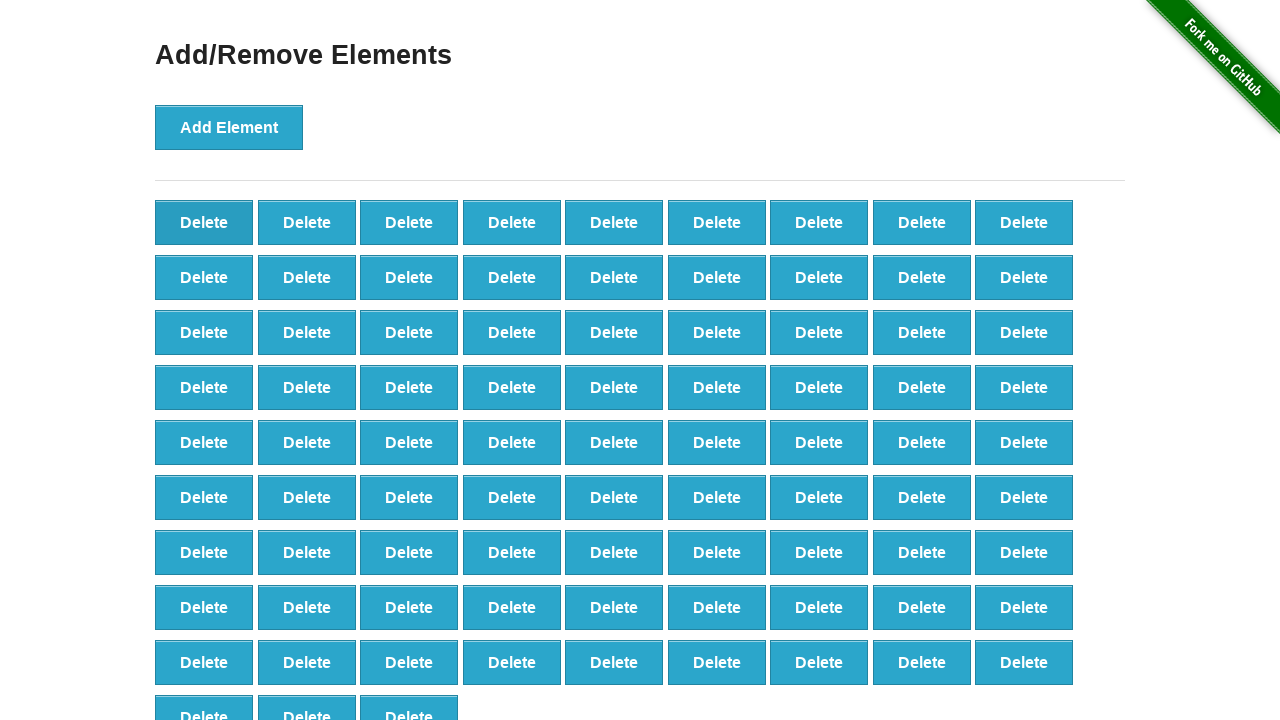

Clicked delete button (iteration 17/50) at (204, 222) on button[onclick='deleteElement()'] >> nth=0
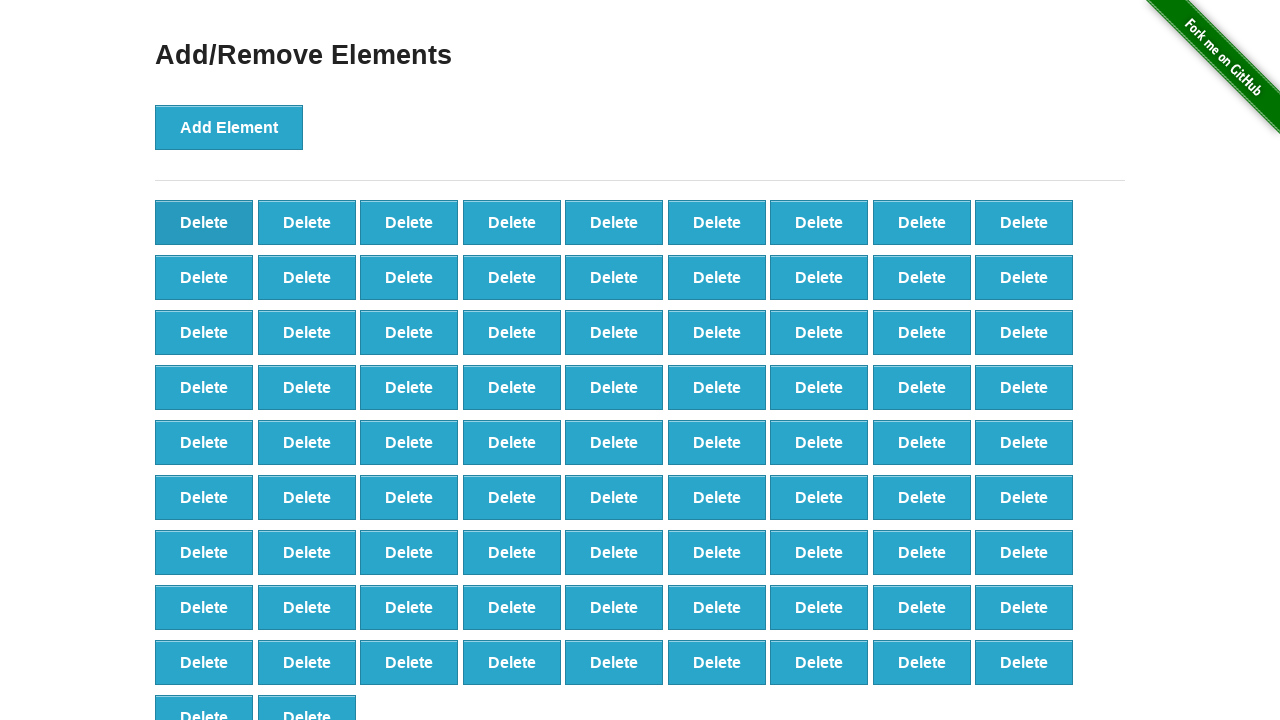

Clicked delete button (iteration 18/50) at (204, 222) on button[onclick='deleteElement()'] >> nth=0
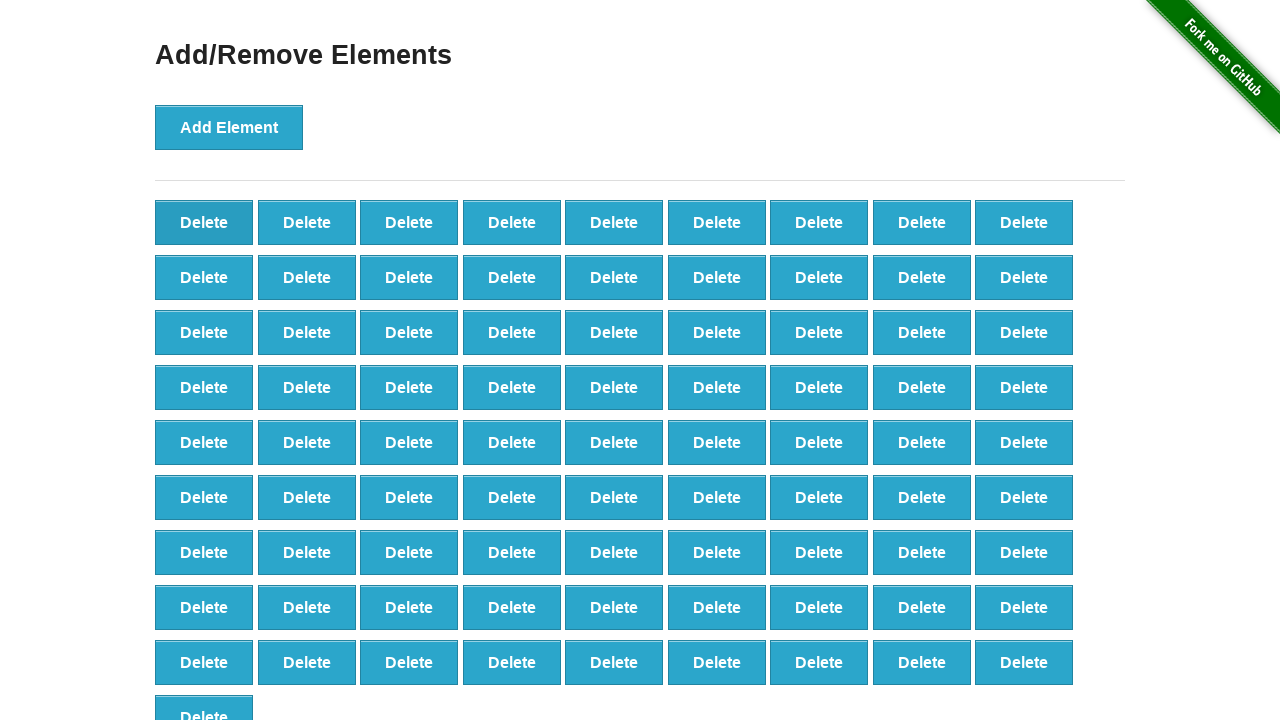

Clicked delete button (iteration 19/50) at (204, 222) on button[onclick='deleteElement()'] >> nth=0
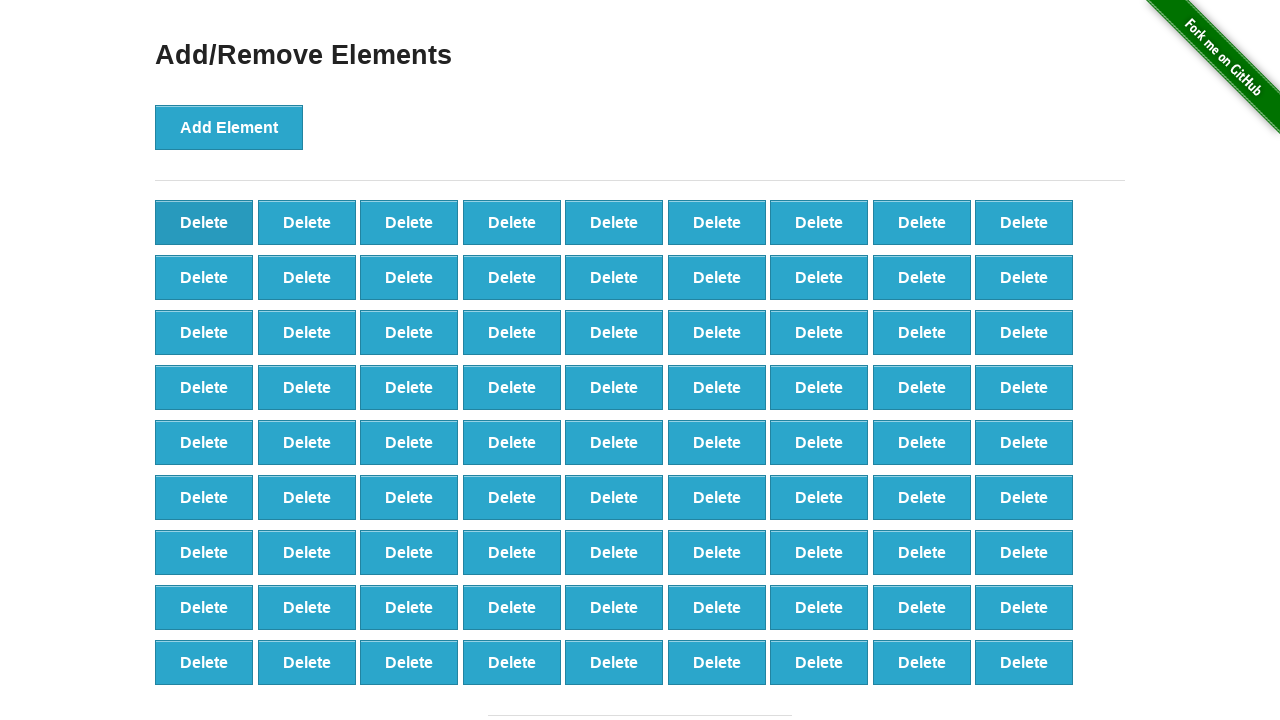

Clicked delete button (iteration 20/50) at (204, 222) on button[onclick='deleteElement()'] >> nth=0
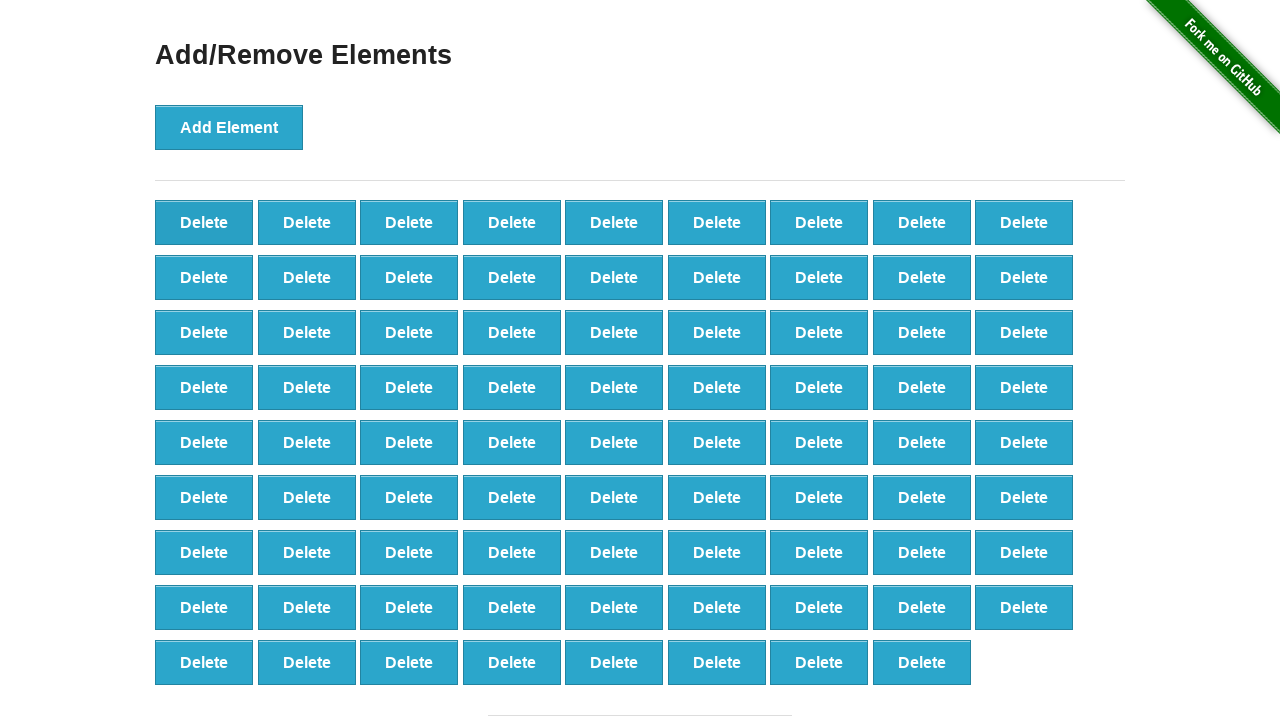

Clicked delete button (iteration 21/50) at (204, 222) on button[onclick='deleteElement()'] >> nth=0
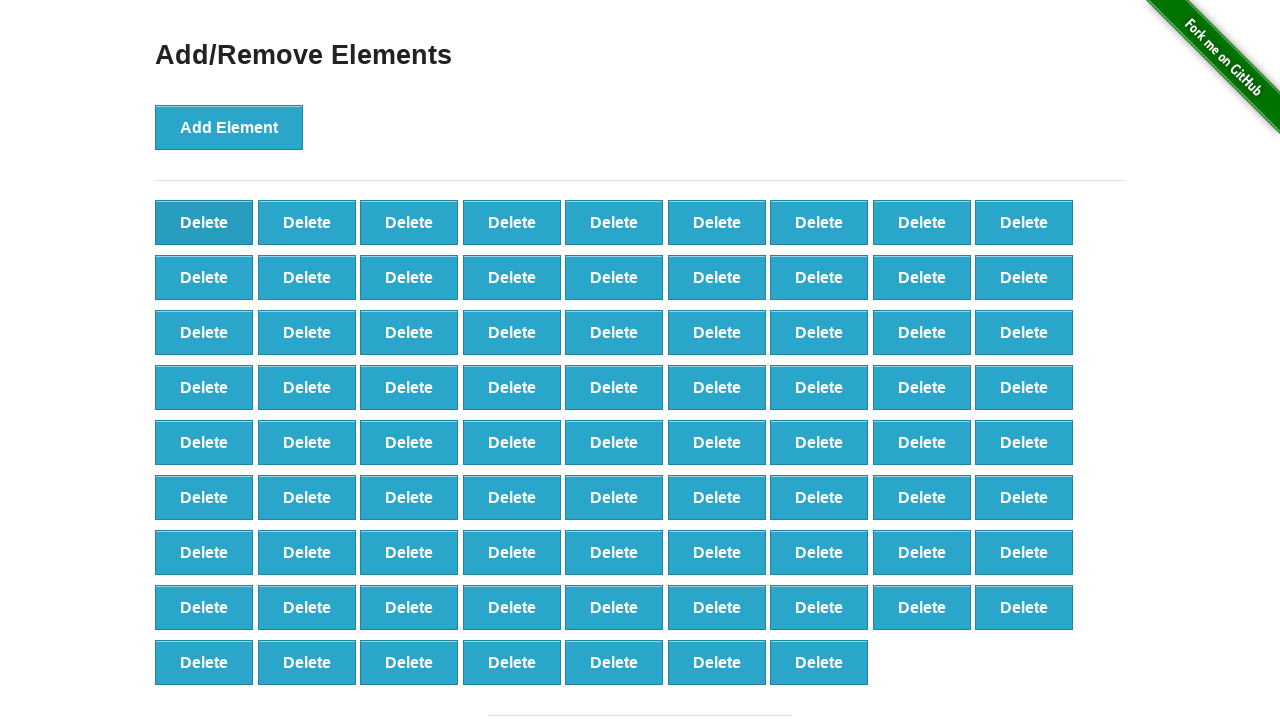

Clicked delete button (iteration 22/50) at (204, 222) on button[onclick='deleteElement()'] >> nth=0
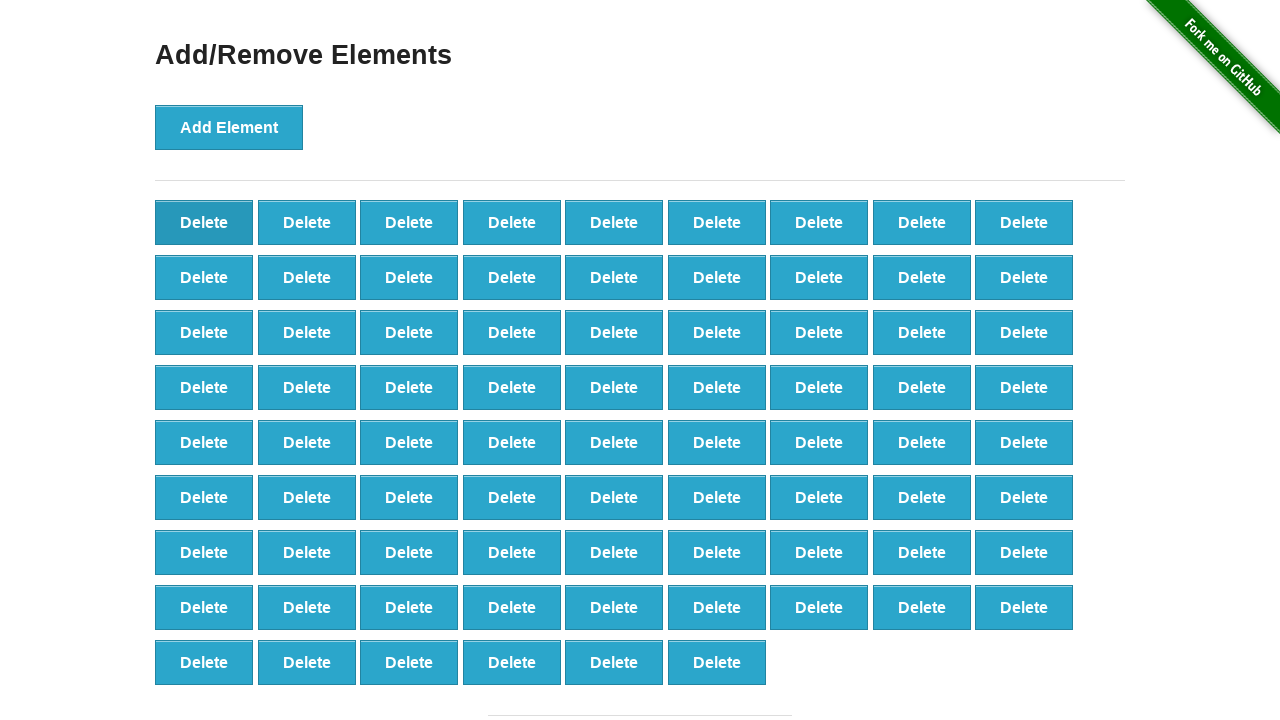

Clicked delete button (iteration 23/50) at (204, 222) on button[onclick='deleteElement()'] >> nth=0
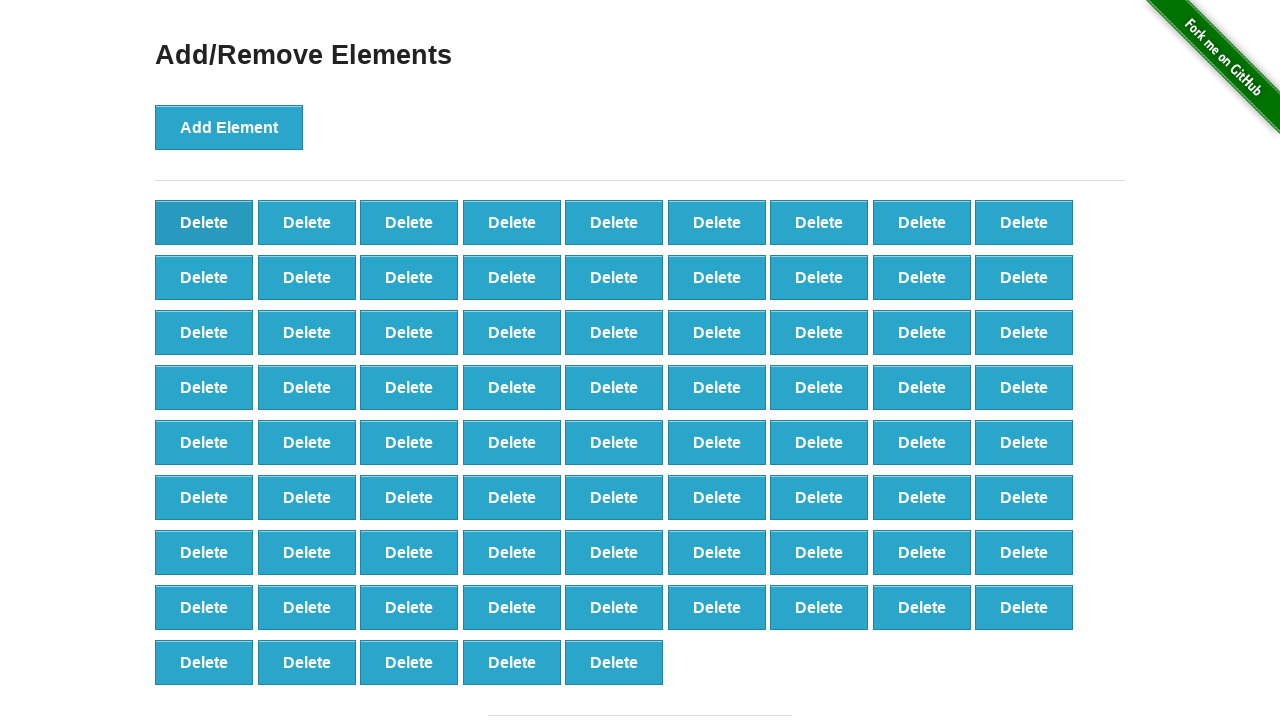

Clicked delete button (iteration 24/50) at (204, 222) on button[onclick='deleteElement()'] >> nth=0
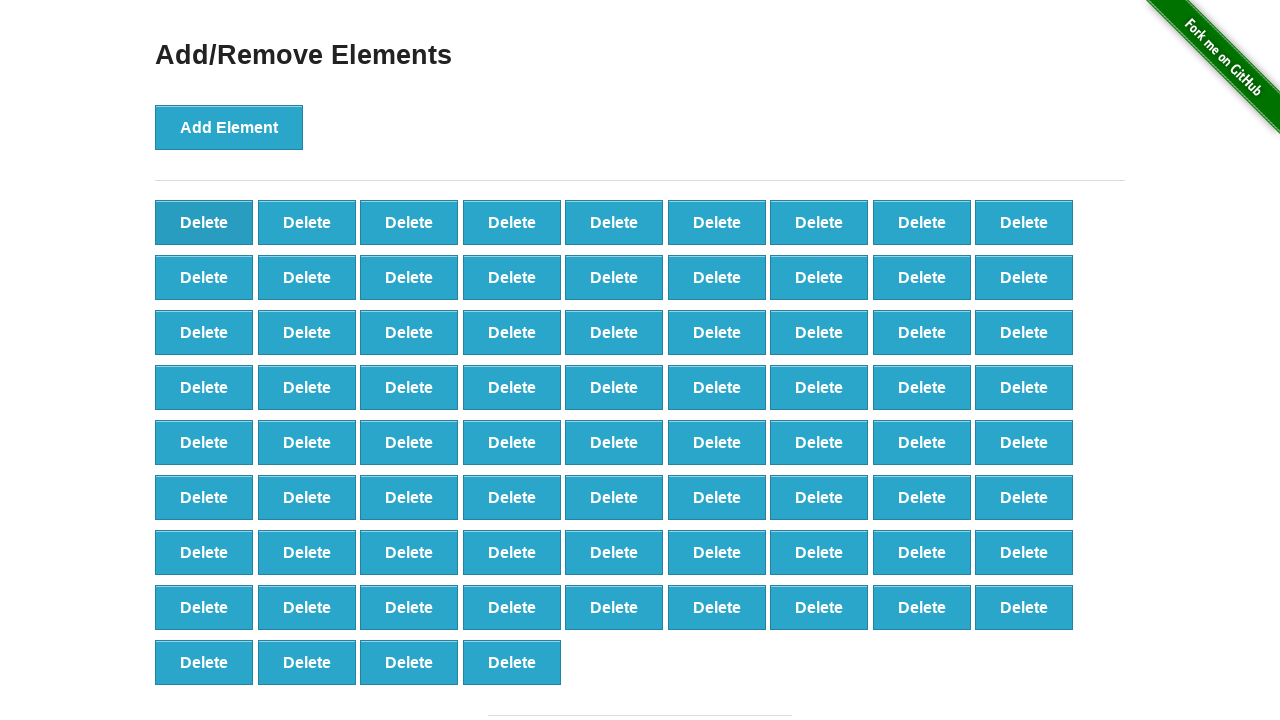

Clicked delete button (iteration 25/50) at (204, 222) on button[onclick='deleteElement()'] >> nth=0
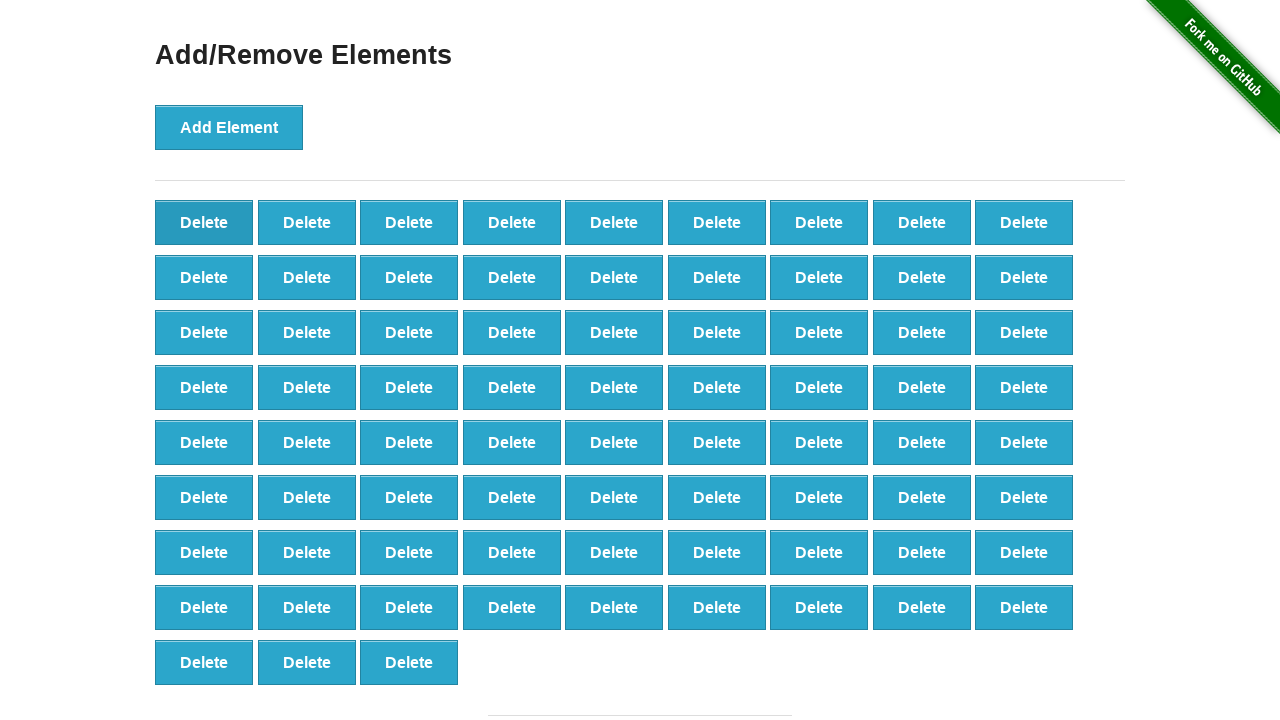

Clicked delete button (iteration 26/50) at (204, 222) on button[onclick='deleteElement()'] >> nth=0
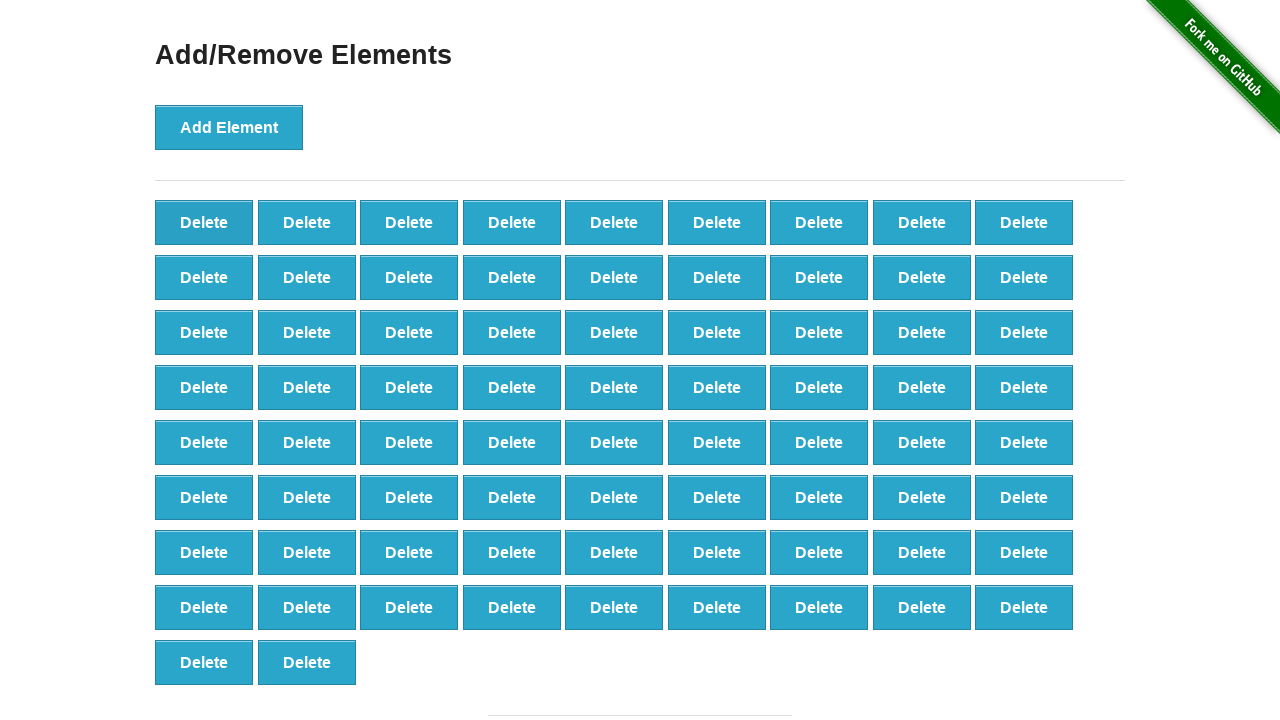

Clicked delete button (iteration 27/50) at (204, 222) on button[onclick='deleteElement()'] >> nth=0
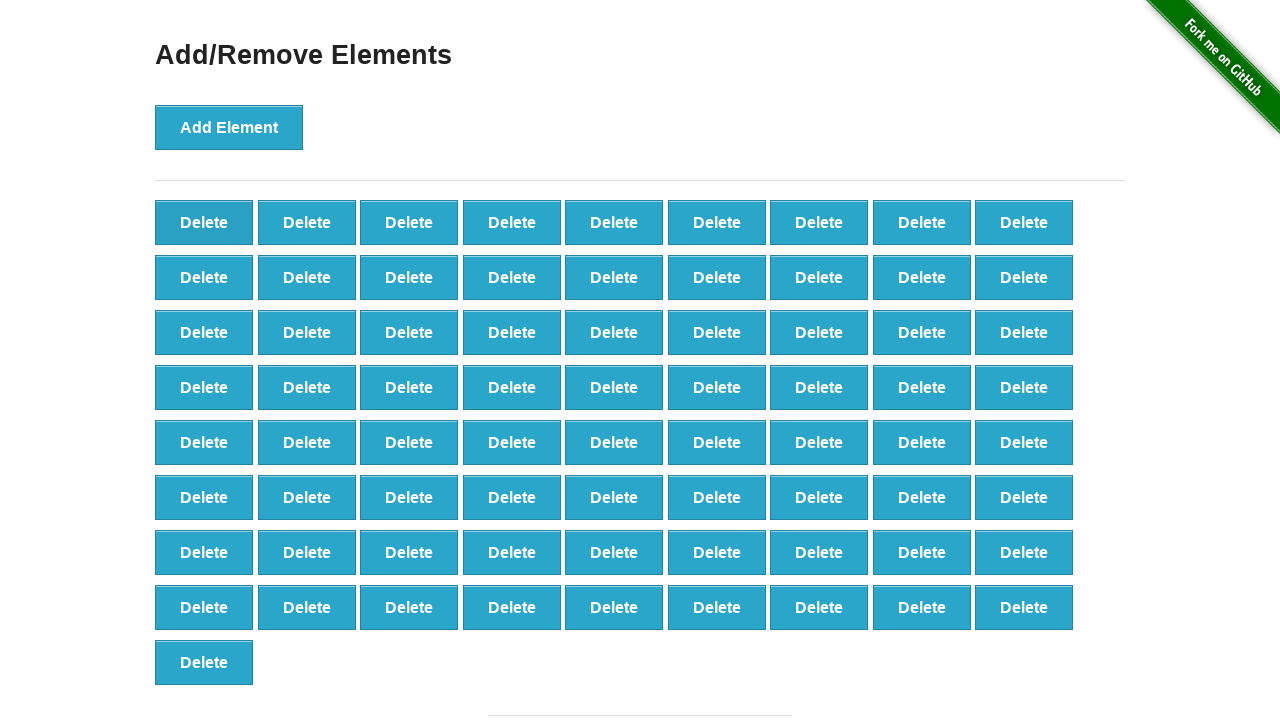

Clicked delete button (iteration 28/50) at (204, 222) on button[onclick='deleteElement()'] >> nth=0
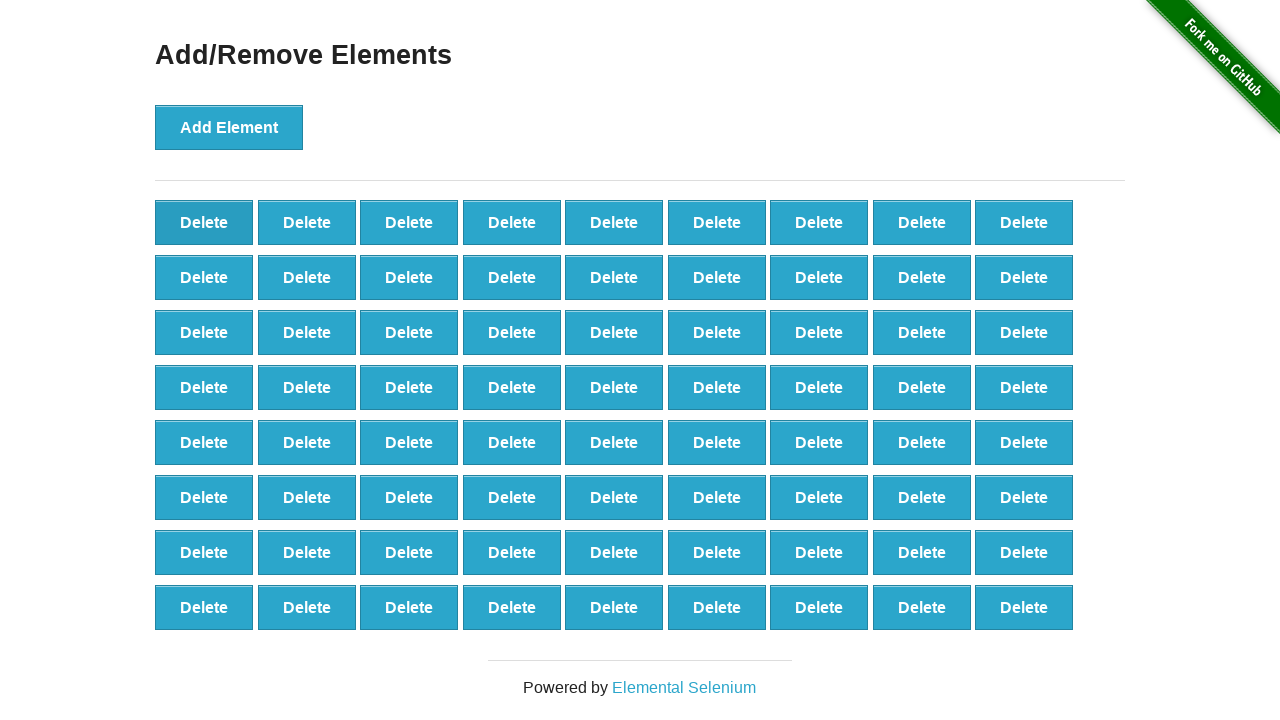

Clicked delete button (iteration 29/50) at (204, 222) on button[onclick='deleteElement()'] >> nth=0
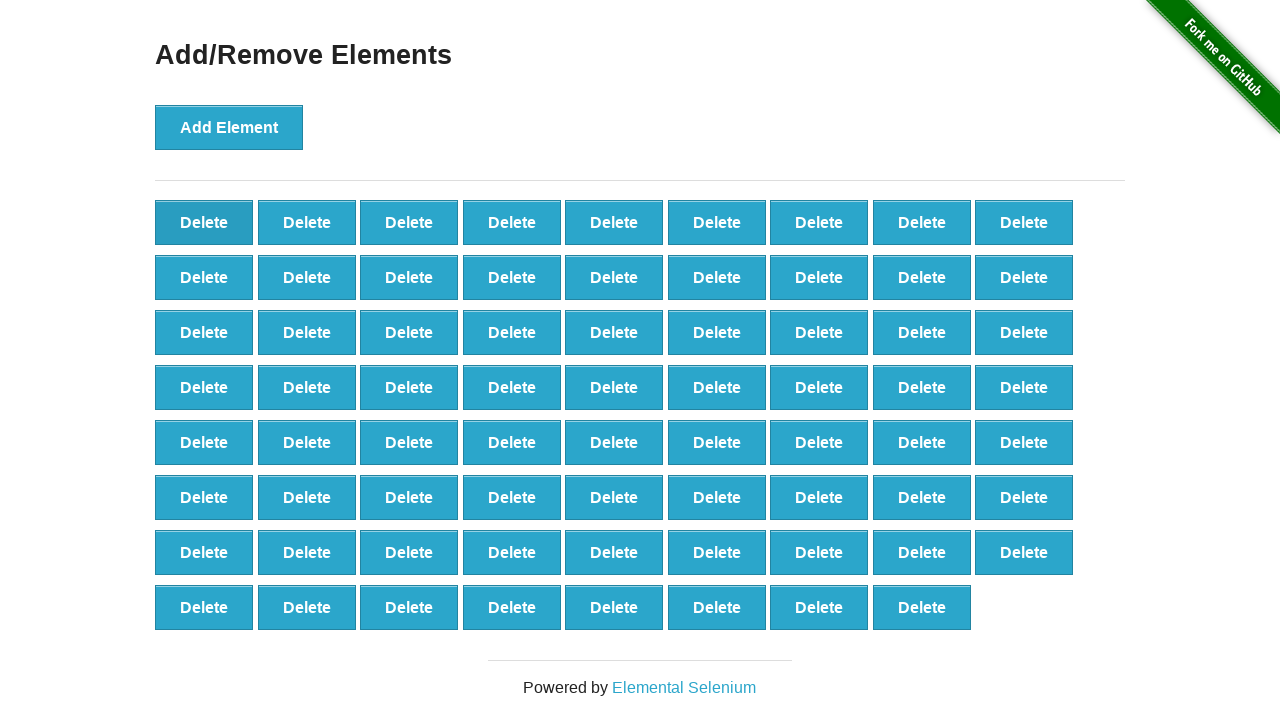

Clicked delete button (iteration 30/50) at (204, 222) on button[onclick='deleteElement()'] >> nth=0
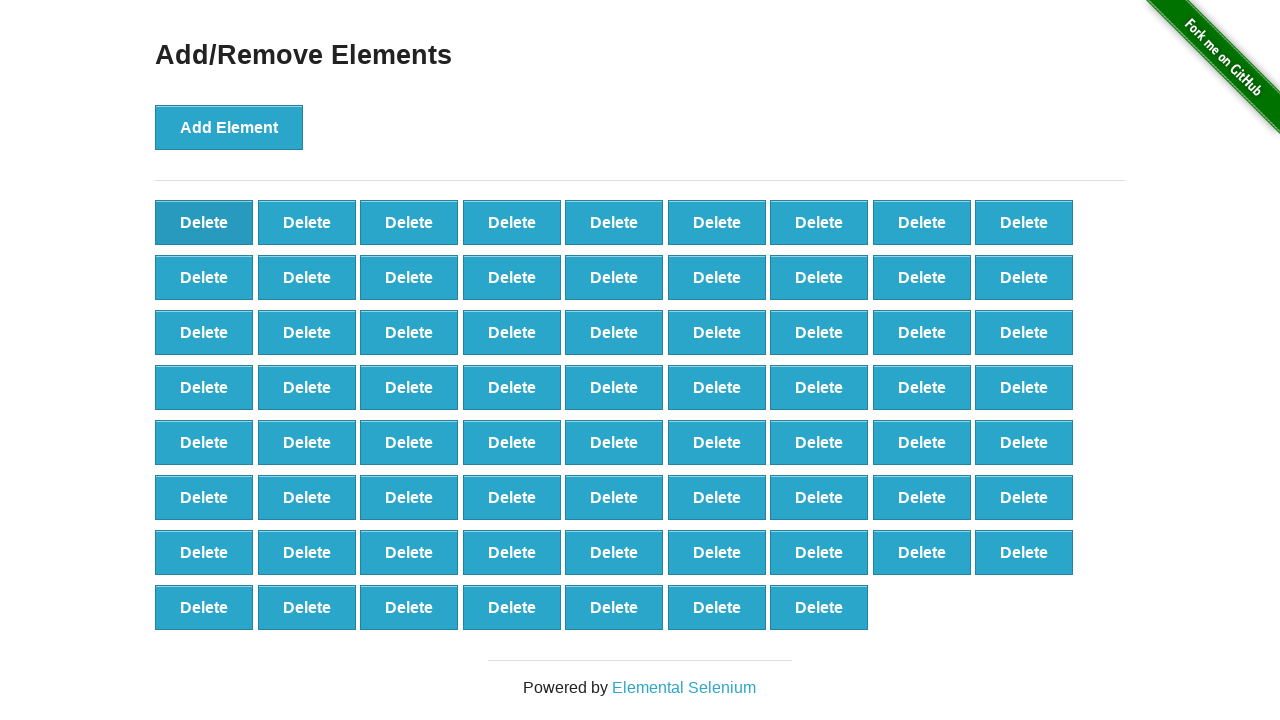

Clicked delete button (iteration 31/50) at (204, 222) on button[onclick='deleteElement()'] >> nth=0
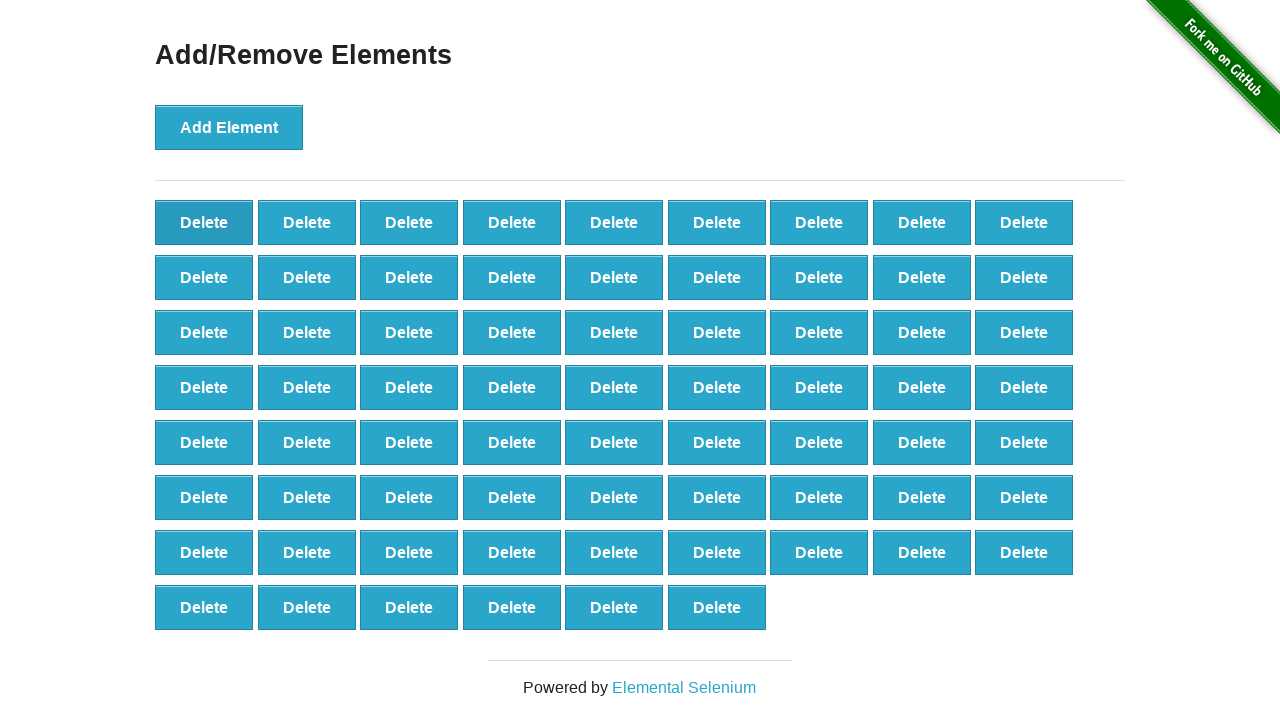

Clicked delete button (iteration 32/50) at (204, 222) on button[onclick='deleteElement()'] >> nth=0
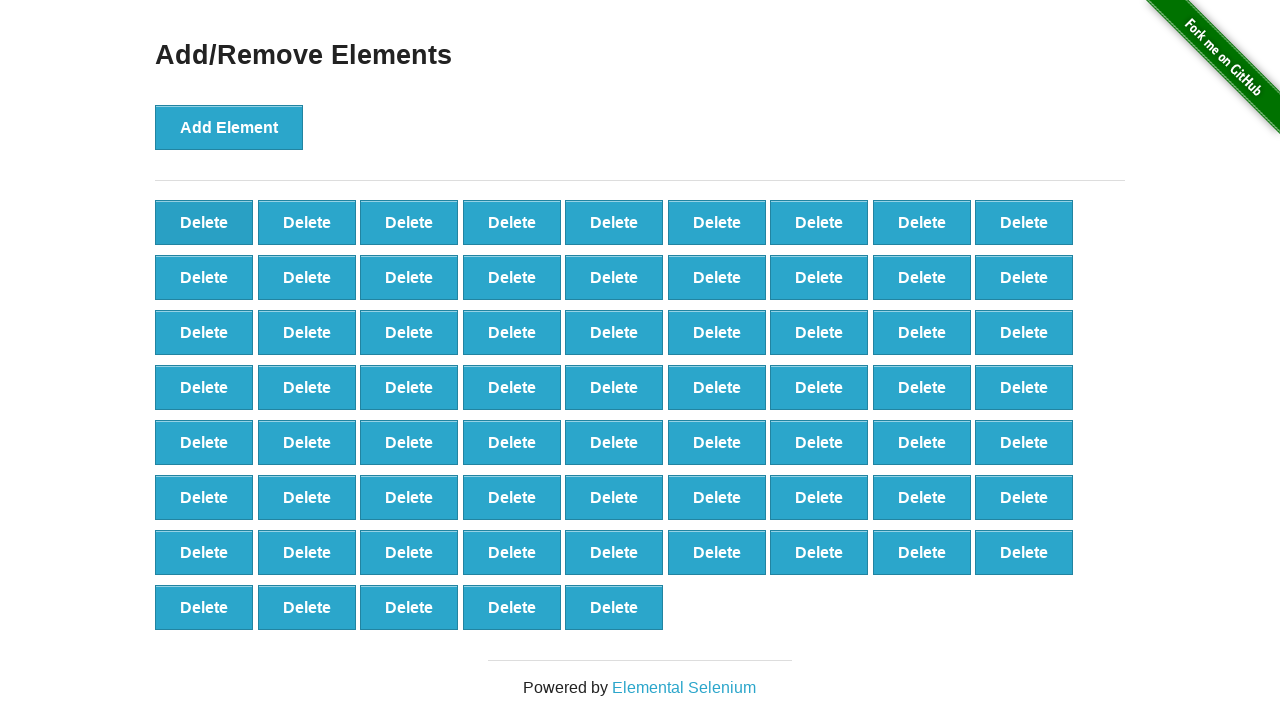

Clicked delete button (iteration 33/50) at (204, 222) on button[onclick='deleteElement()'] >> nth=0
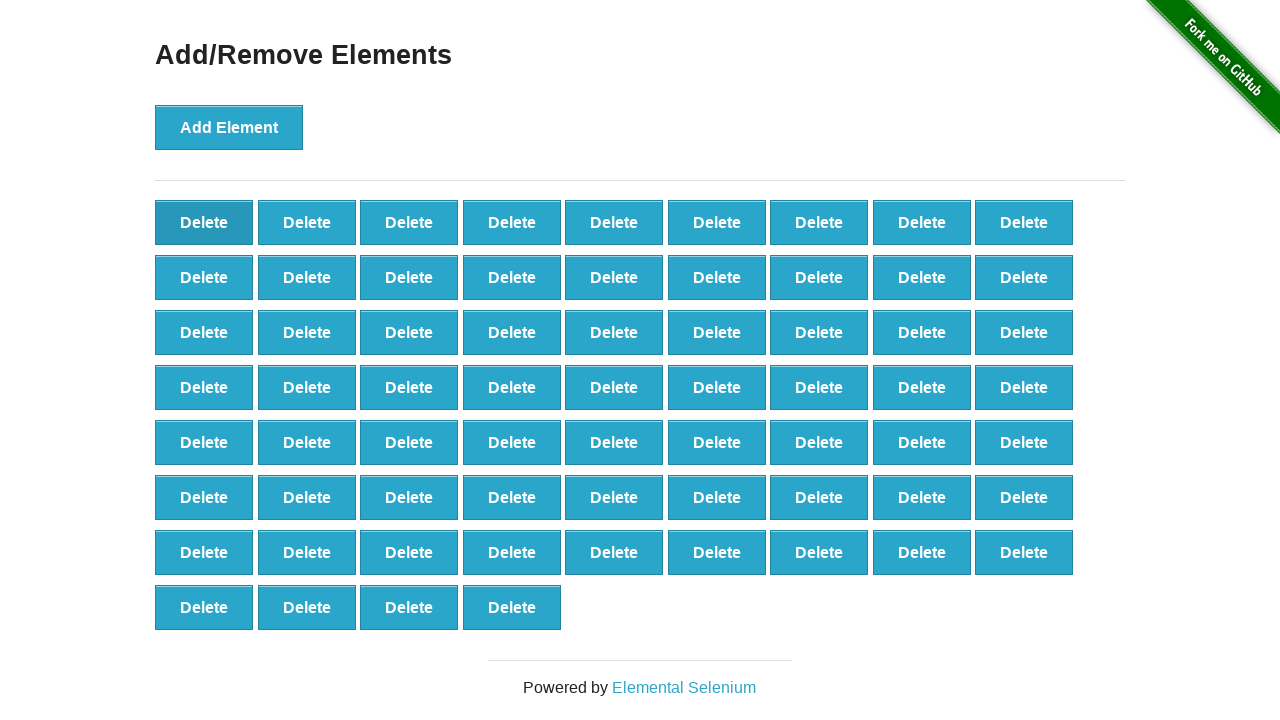

Clicked delete button (iteration 34/50) at (204, 222) on button[onclick='deleteElement()'] >> nth=0
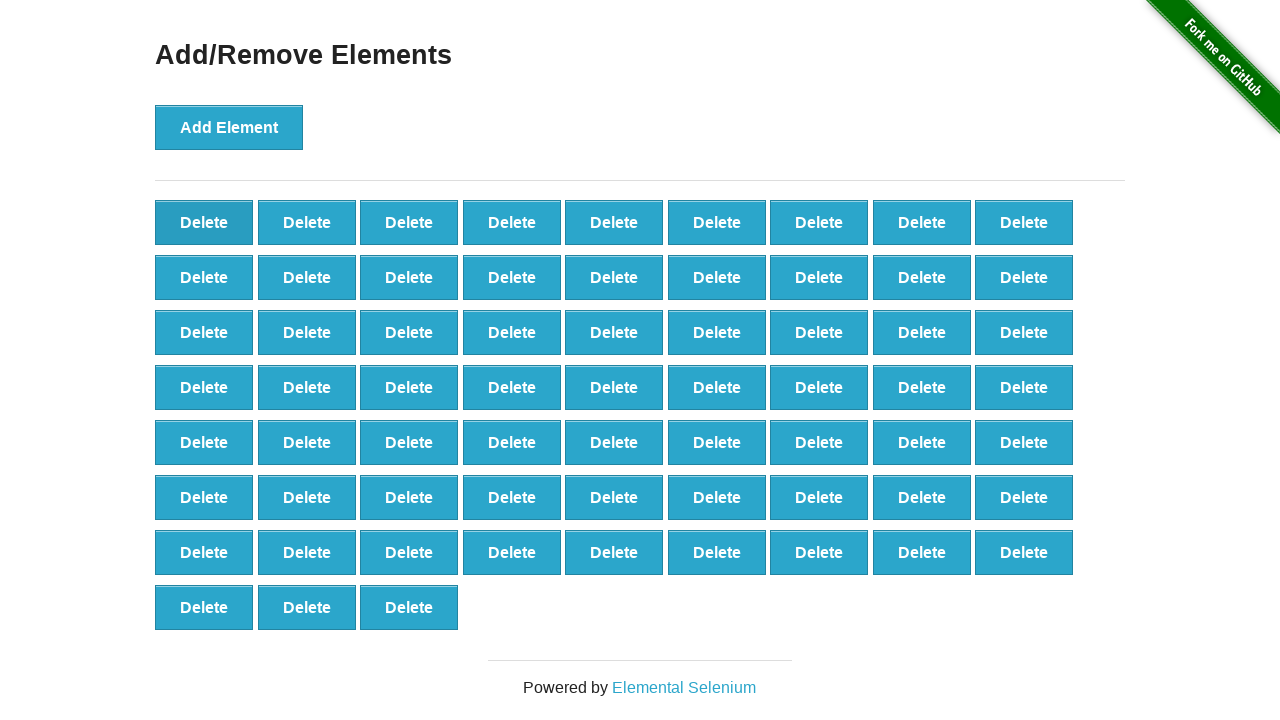

Clicked delete button (iteration 35/50) at (204, 222) on button[onclick='deleteElement()'] >> nth=0
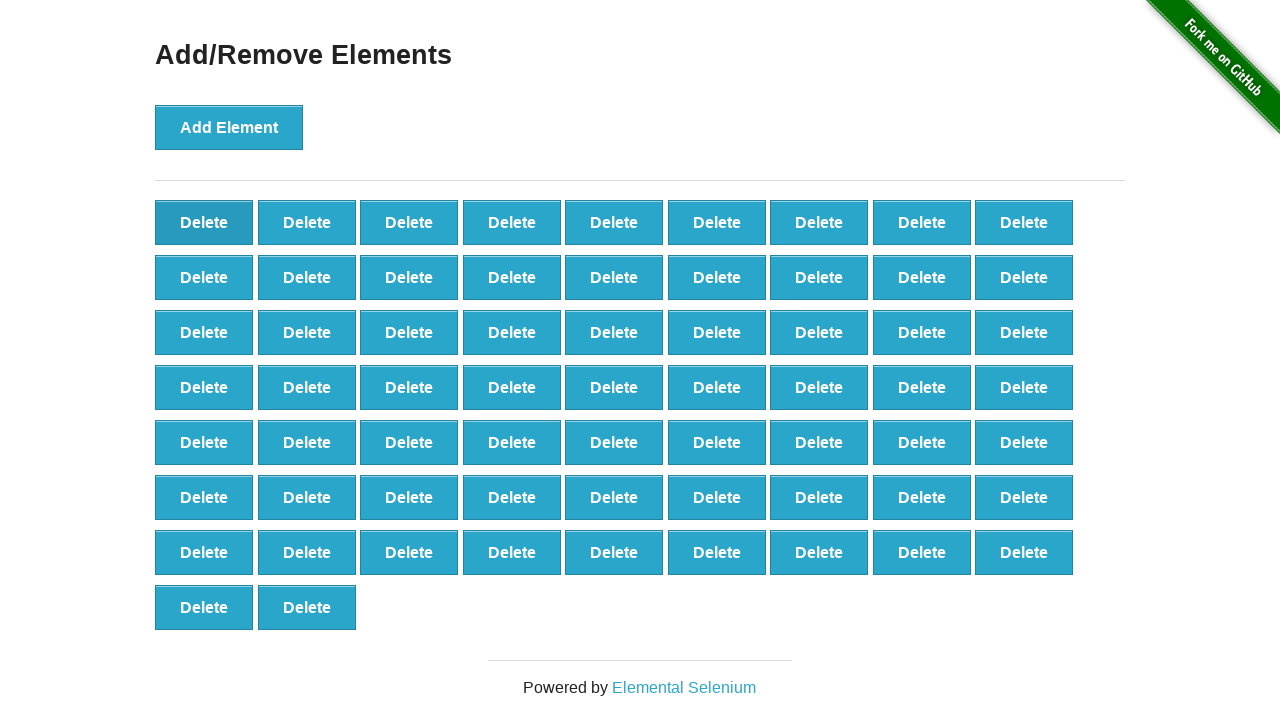

Clicked delete button (iteration 36/50) at (204, 222) on button[onclick='deleteElement()'] >> nth=0
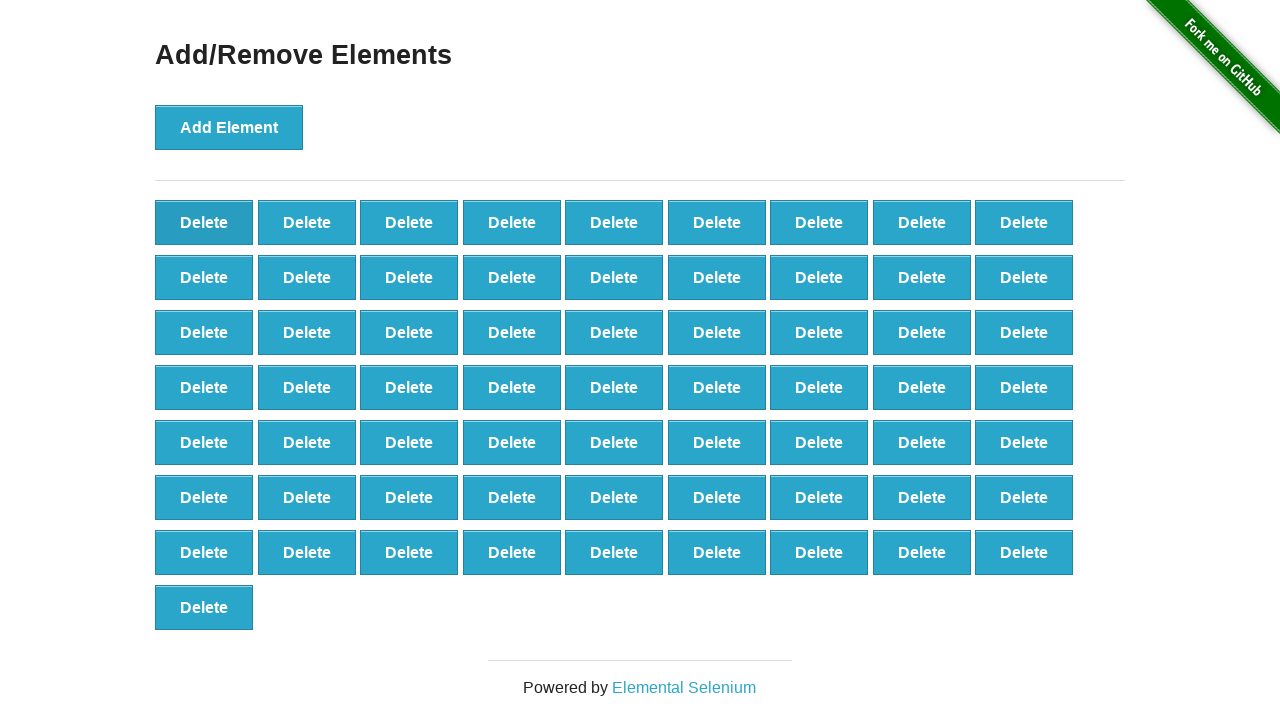

Clicked delete button (iteration 37/50) at (204, 222) on button[onclick='deleteElement()'] >> nth=0
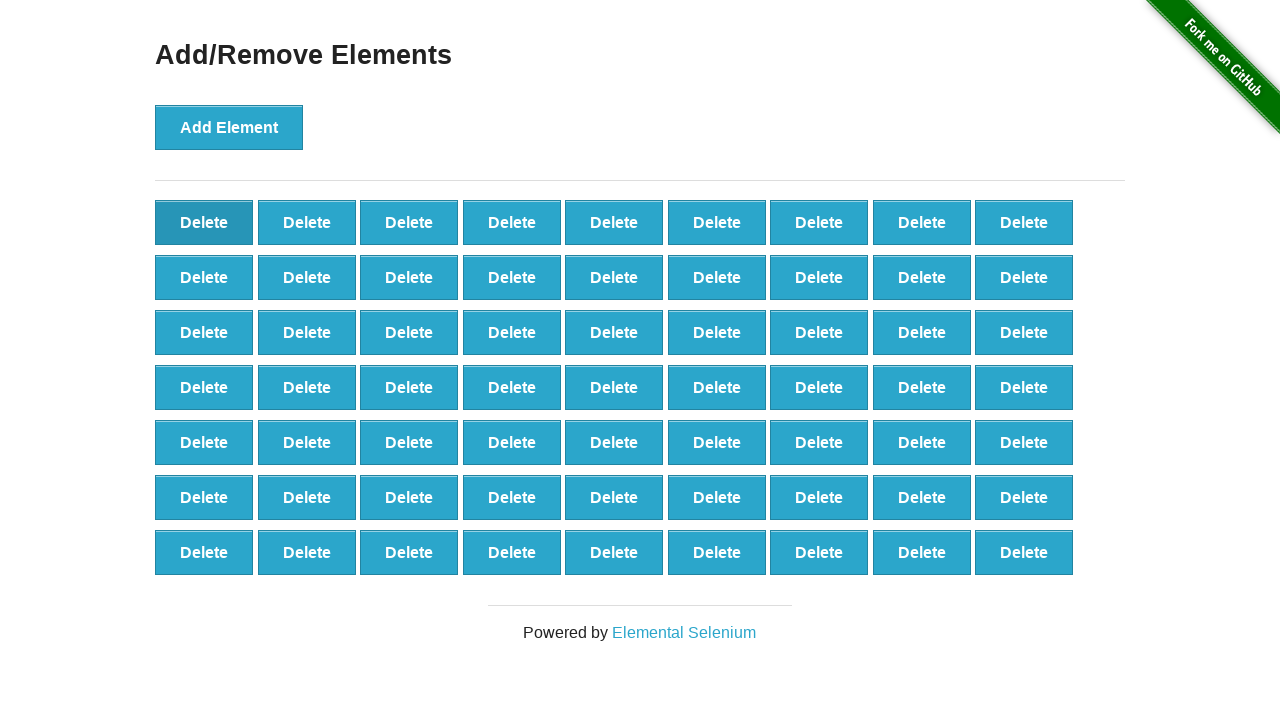

Clicked delete button (iteration 38/50) at (204, 222) on button[onclick='deleteElement()'] >> nth=0
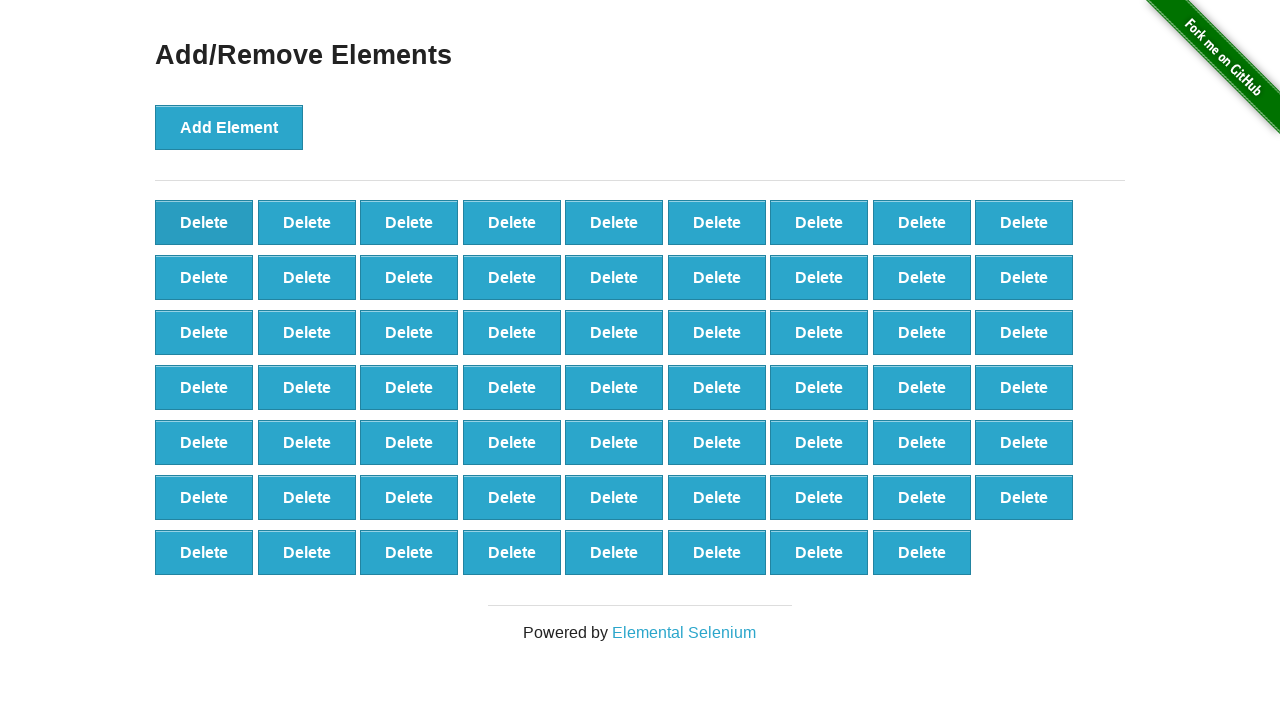

Clicked delete button (iteration 39/50) at (204, 222) on button[onclick='deleteElement()'] >> nth=0
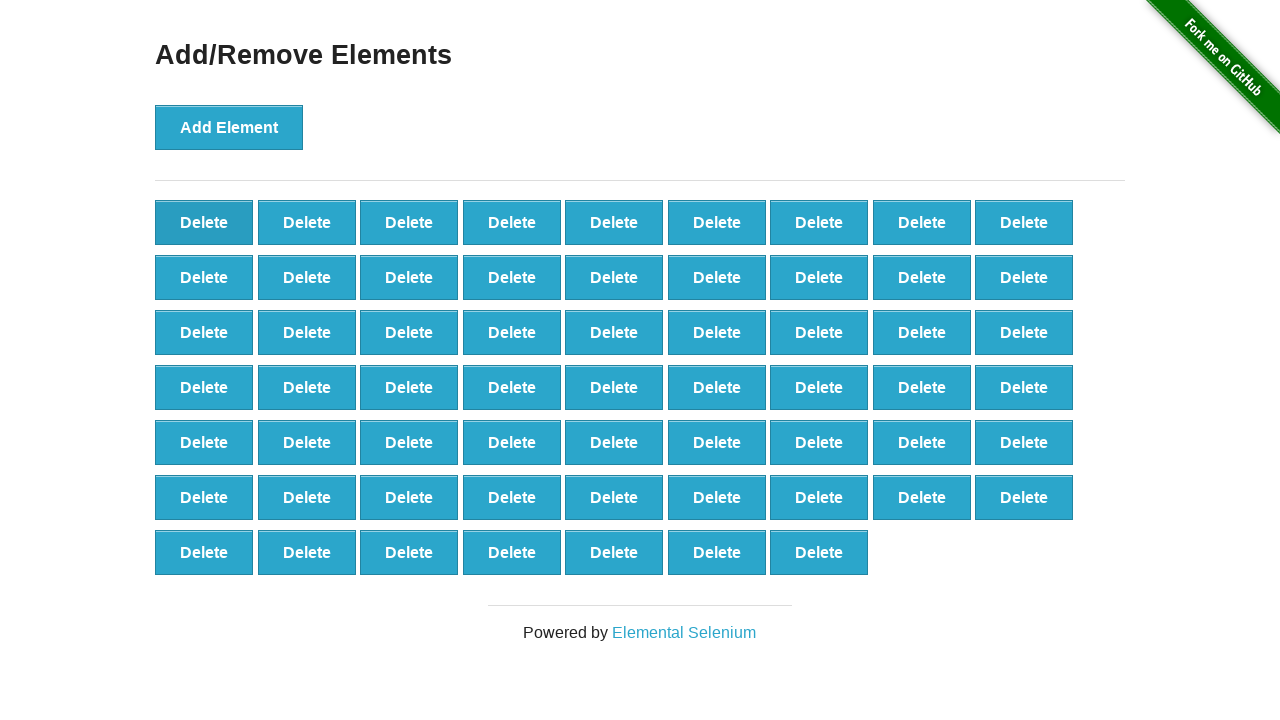

Clicked delete button (iteration 40/50) at (204, 222) on button[onclick='deleteElement()'] >> nth=0
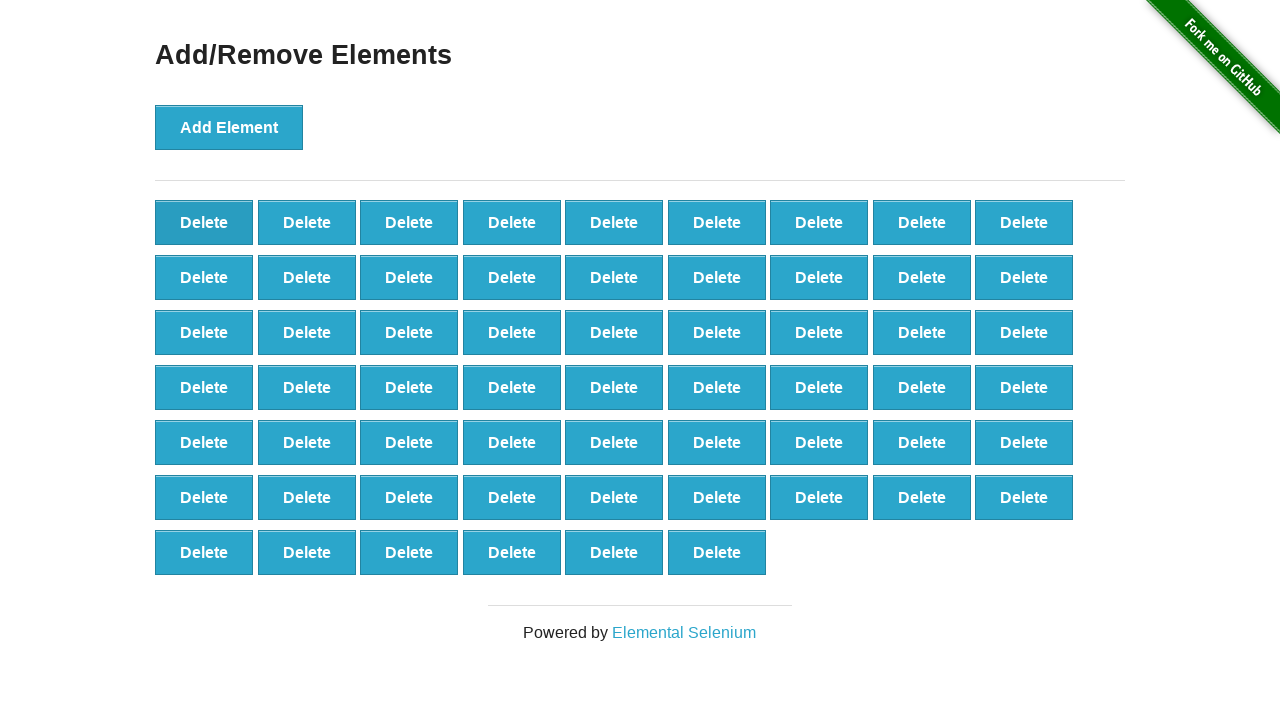

Clicked delete button (iteration 41/50) at (204, 222) on button[onclick='deleteElement()'] >> nth=0
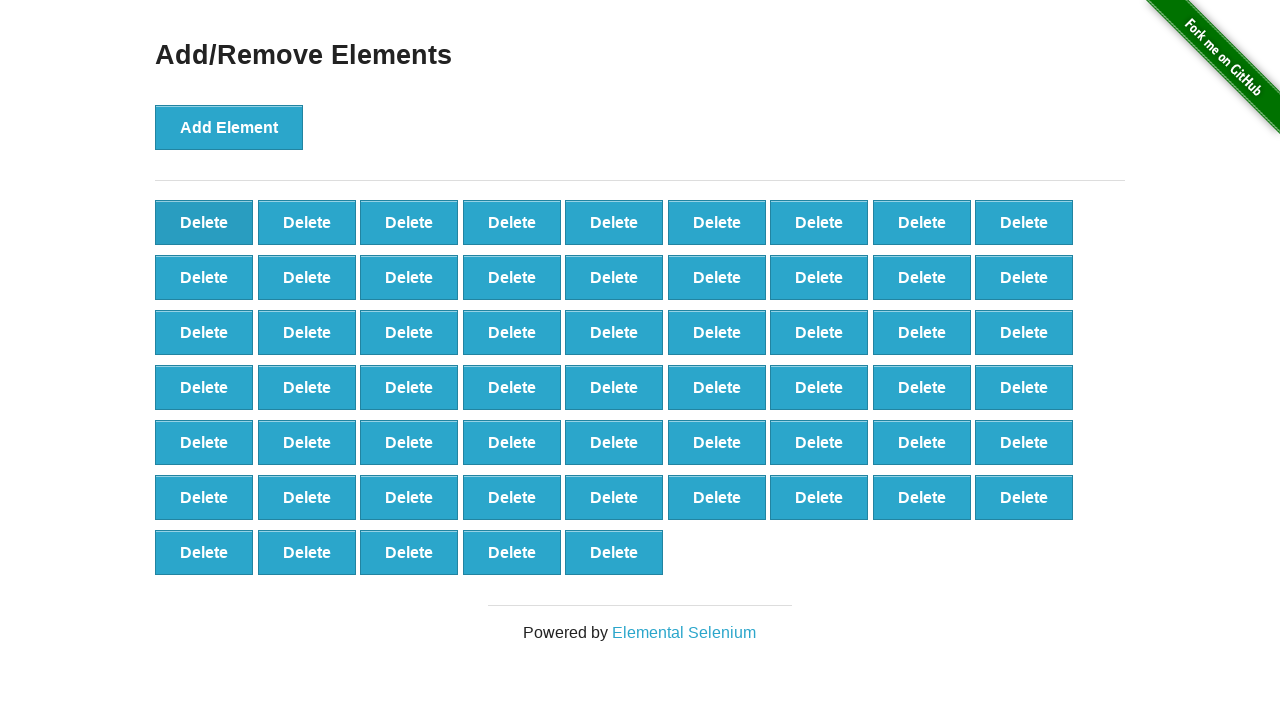

Clicked delete button (iteration 42/50) at (204, 222) on button[onclick='deleteElement()'] >> nth=0
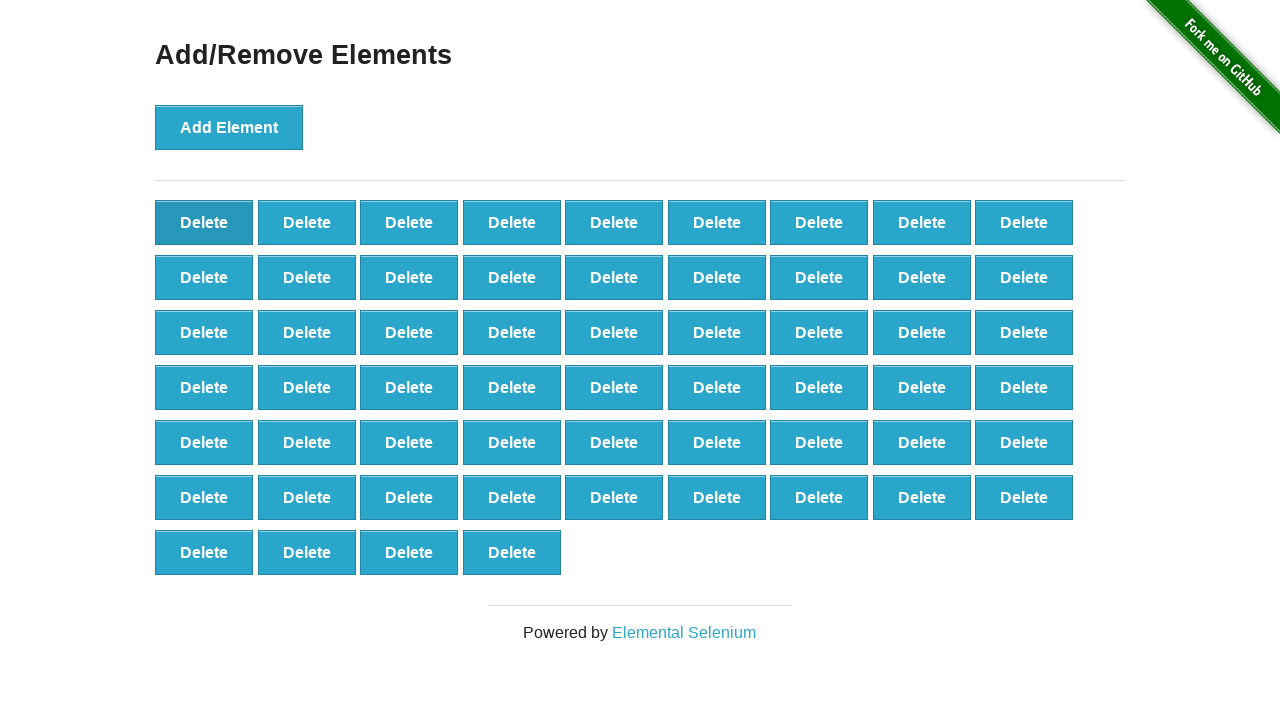

Clicked delete button (iteration 43/50) at (204, 222) on button[onclick='deleteElement()'] >> nth=0
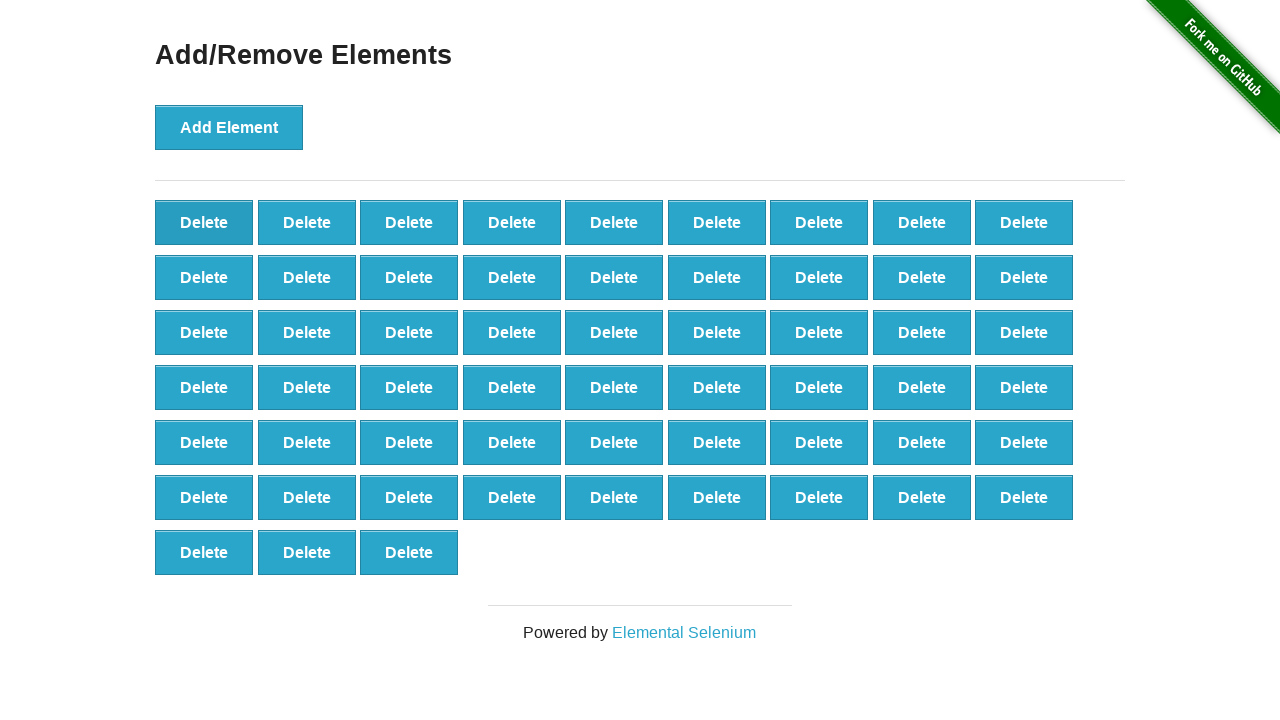

Clicked delete button (iteration 44/50) at (204, 222) on button[onclick='deleteElement()'] >> nth=0
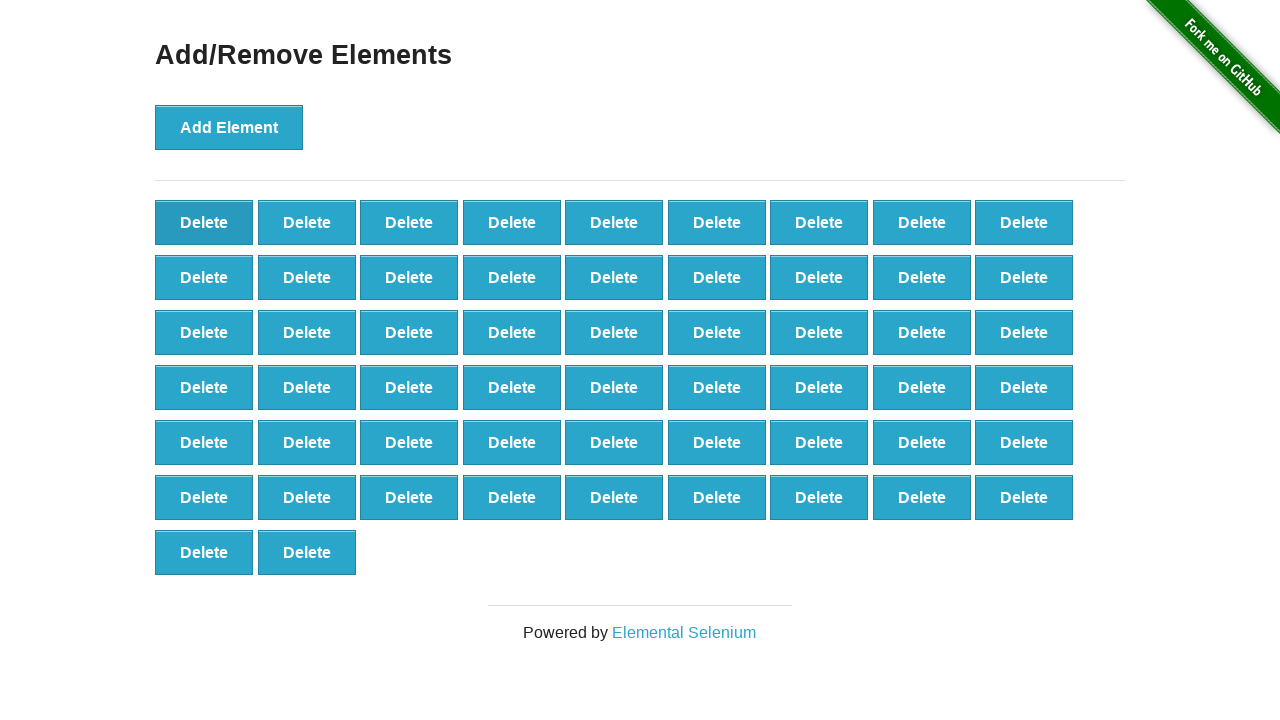

Clicked delete button (iteration 45/50) at (204, 222) on button[onclick='deleteElement()'] >> nth=0
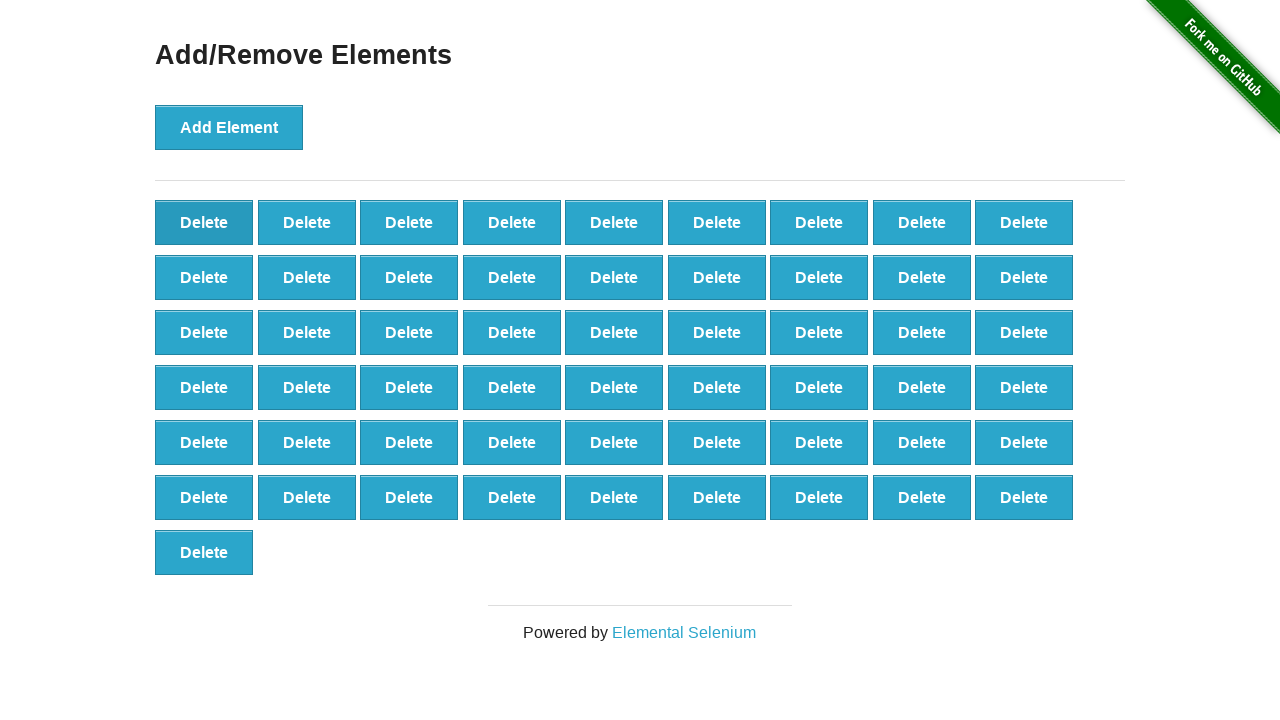

Clicked delete button (iteration 46/50) at (204, 222) on button[onclick='deleteElement()'] >> nth=0
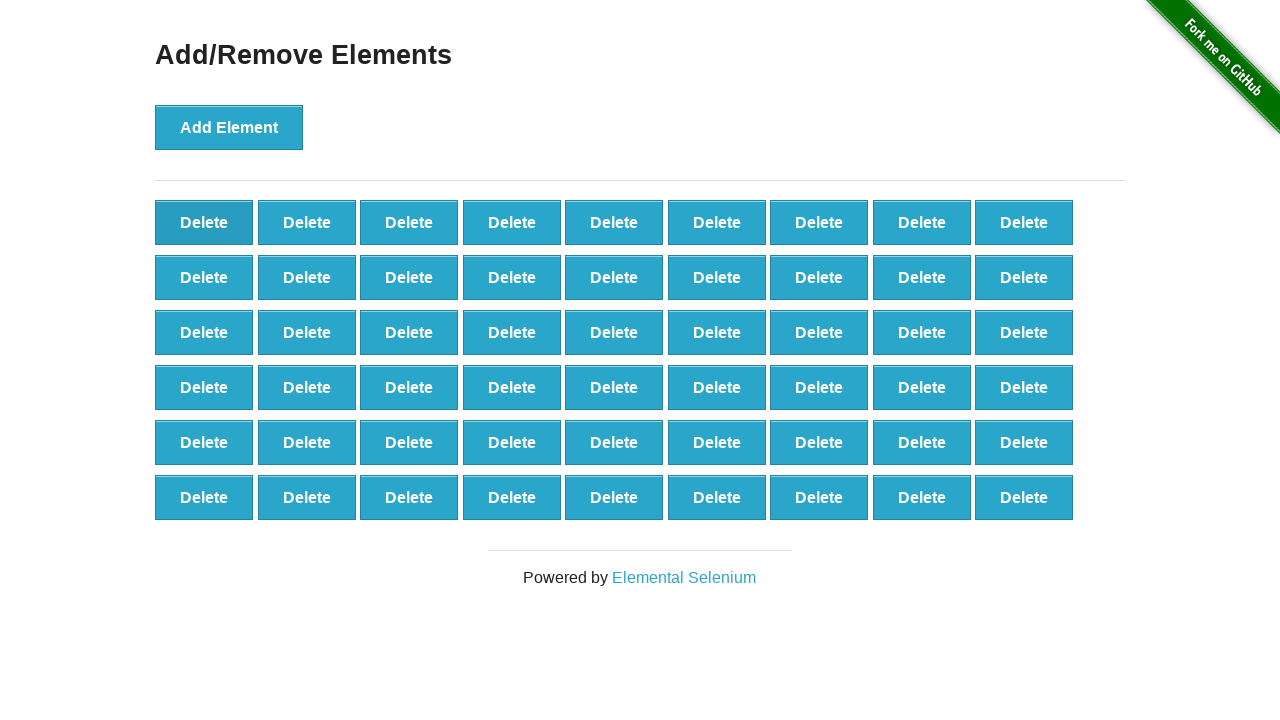

Clicked delete button (iteration 47/50) at (204, 222) on button[onclick='deleteElement()'] >> nth=0
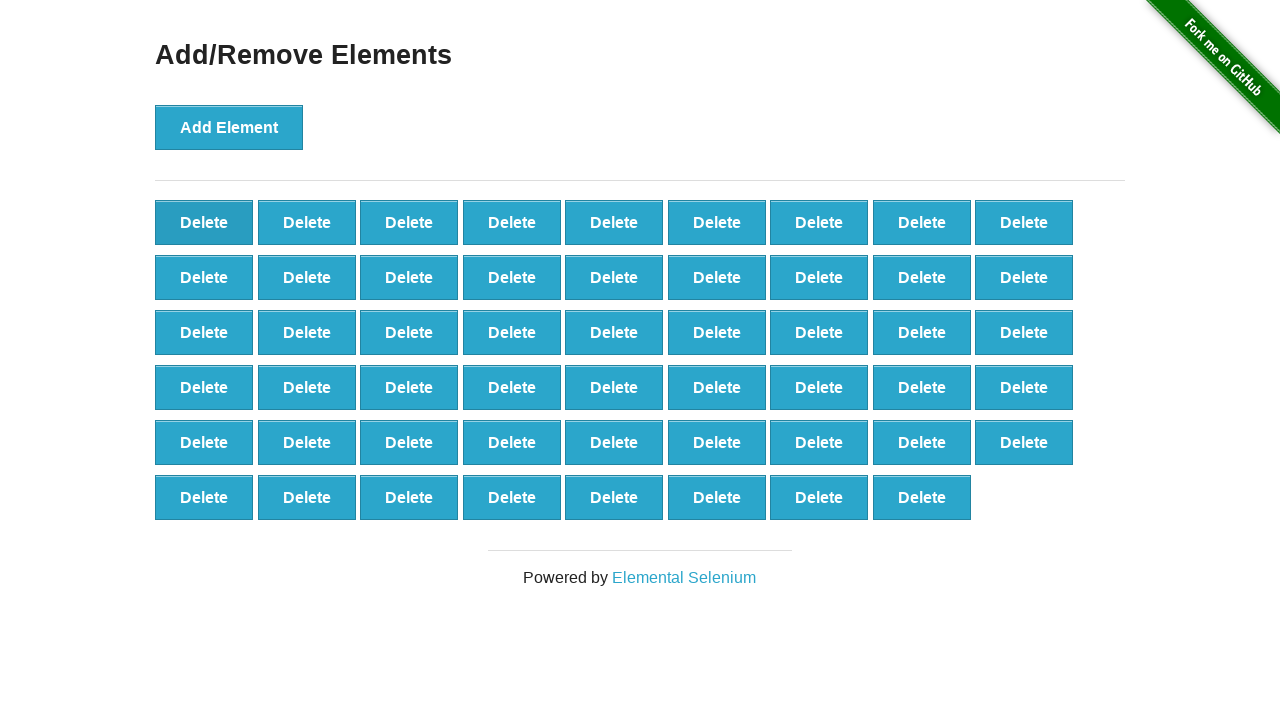

Clicked delete button (iteration 48/50) at (204, 222) on button[onclick='deleteElement()'] >> nth=0
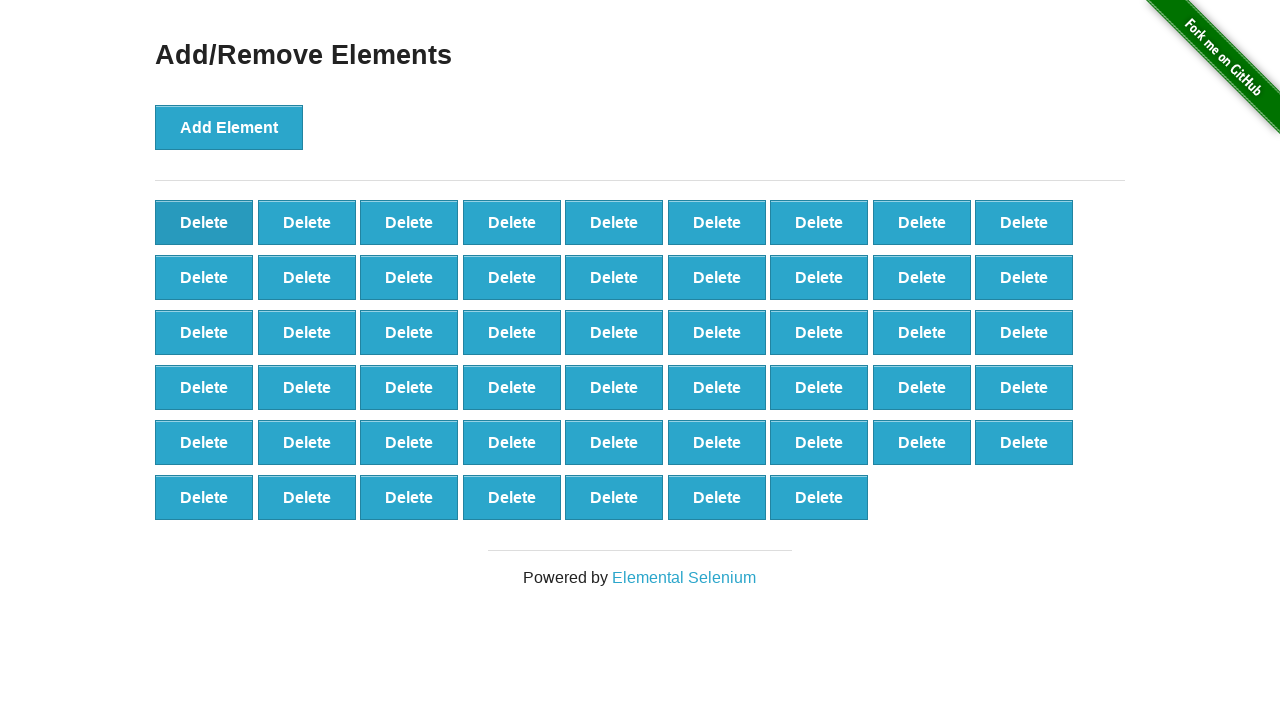

Clicked delete button (iteration 49/50) at (204, 222) on button[onclick='deleteElement()'] >> nth=0
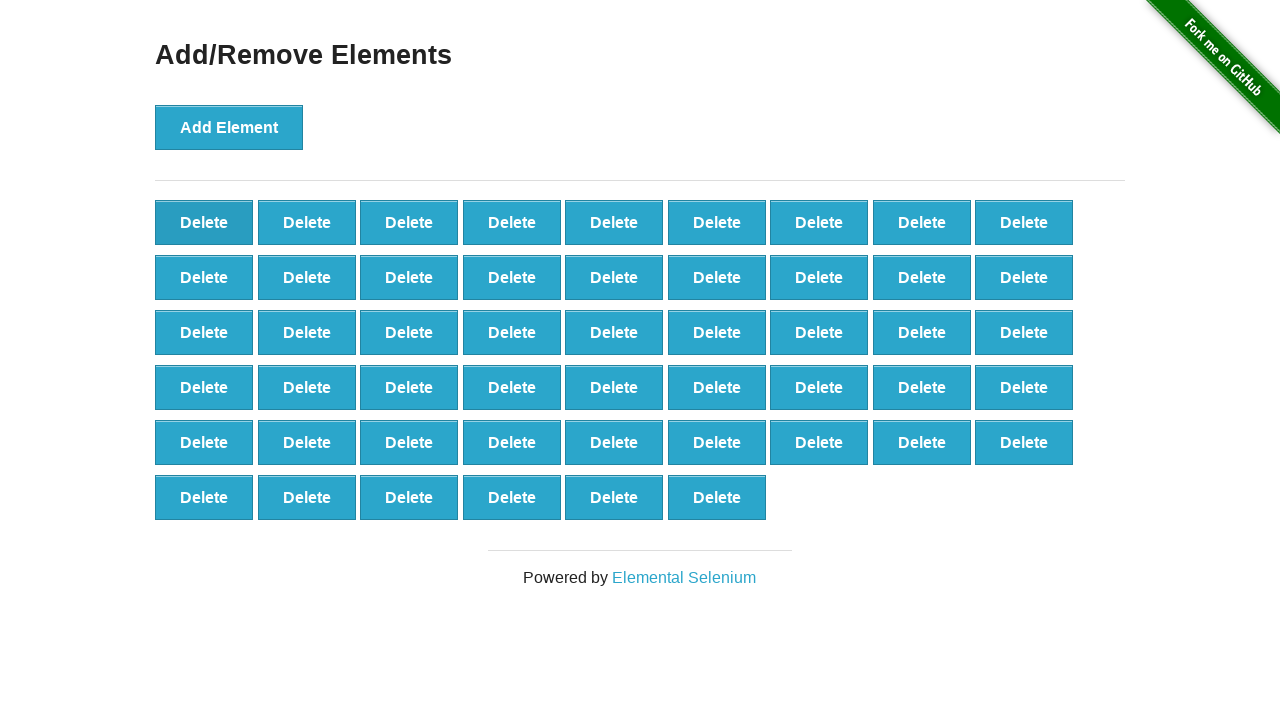

Clicked delete button (iteration 50/50) at (204, 222) on button[onclick='deleteElement()'] >> nth=0
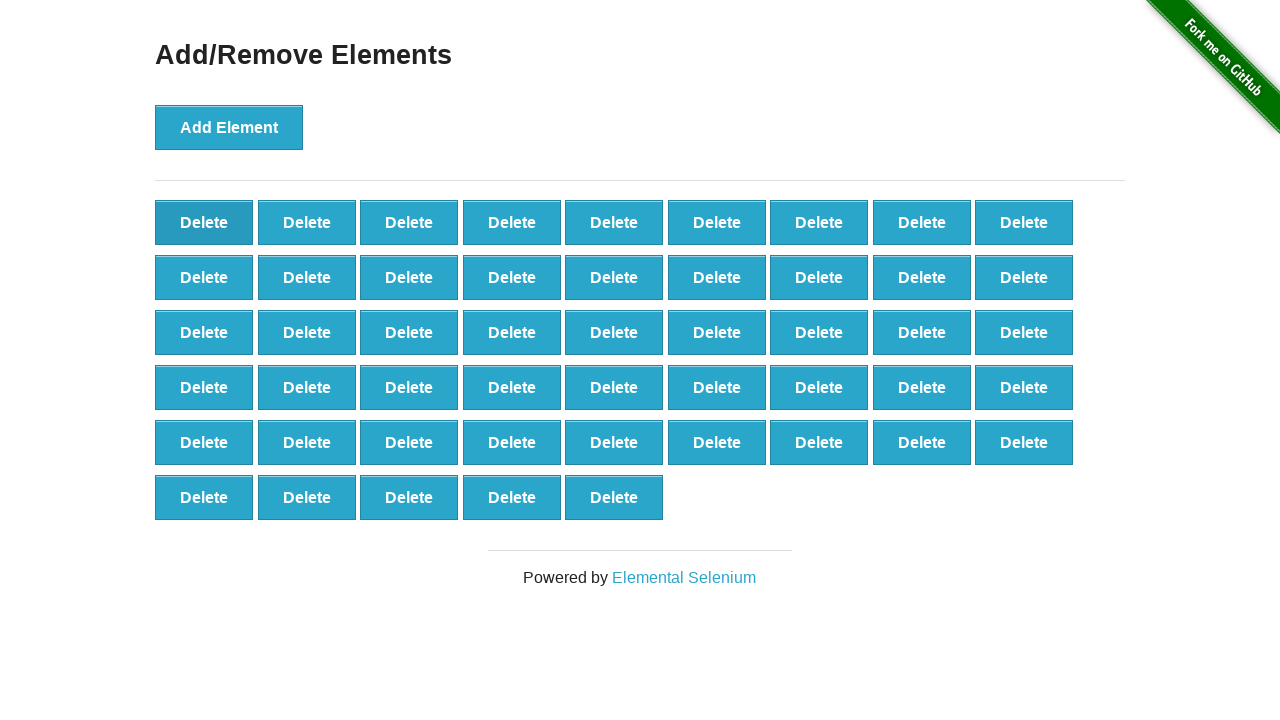

Verified that 50 delete buttons remain after removing 50
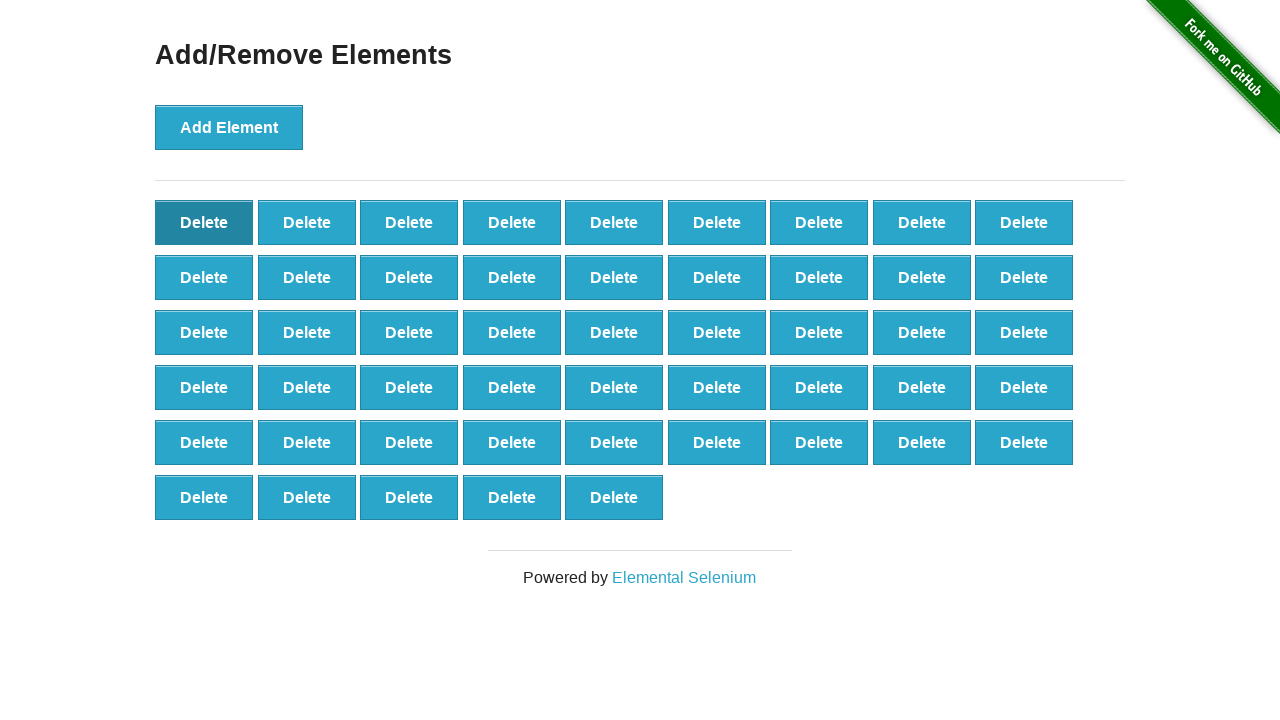

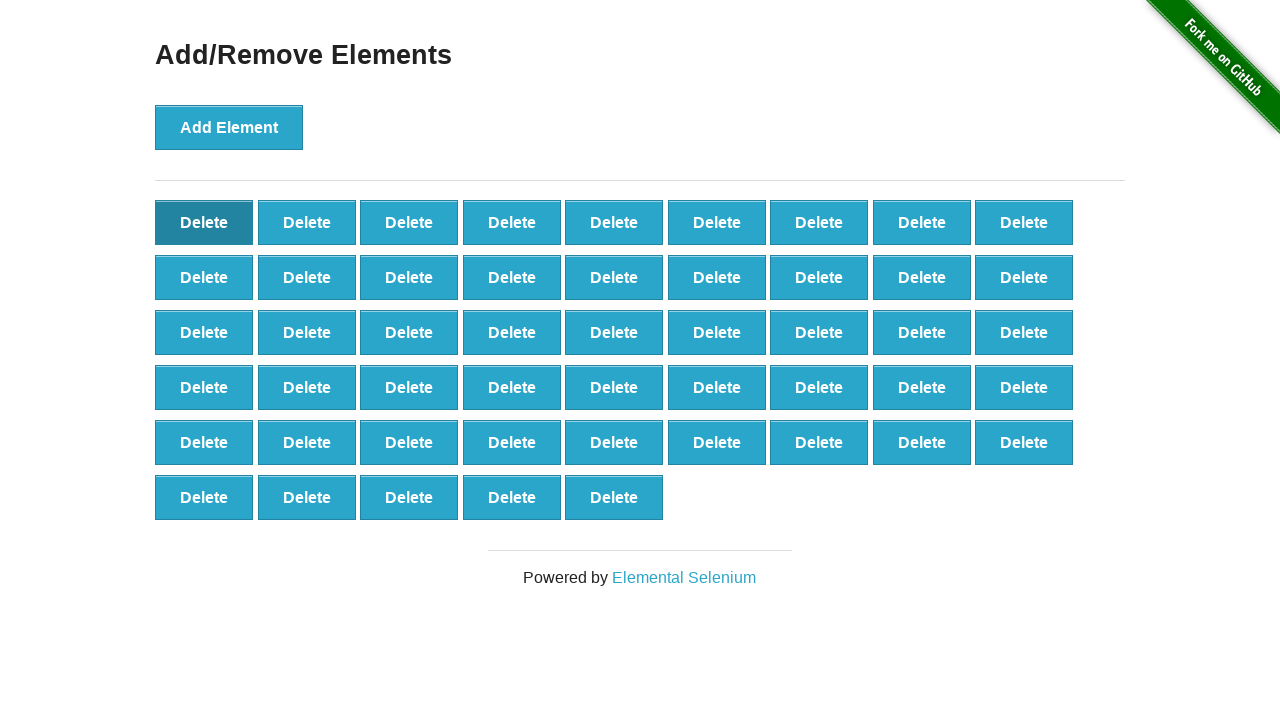